Plays a browser-based game by sending arrow key inputs to navigate, checking for game over or game won states, and restarting if needed

Starting URL: http://oispakaljaa.com

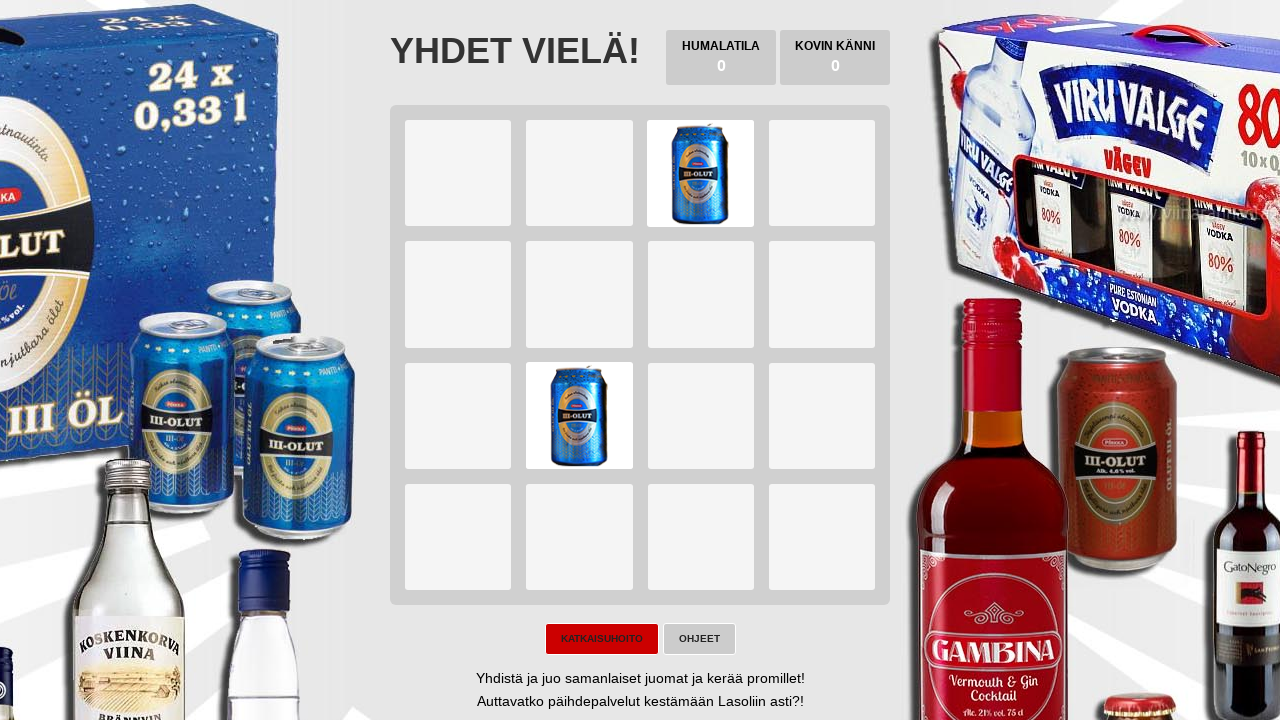

Waited for game page body to load
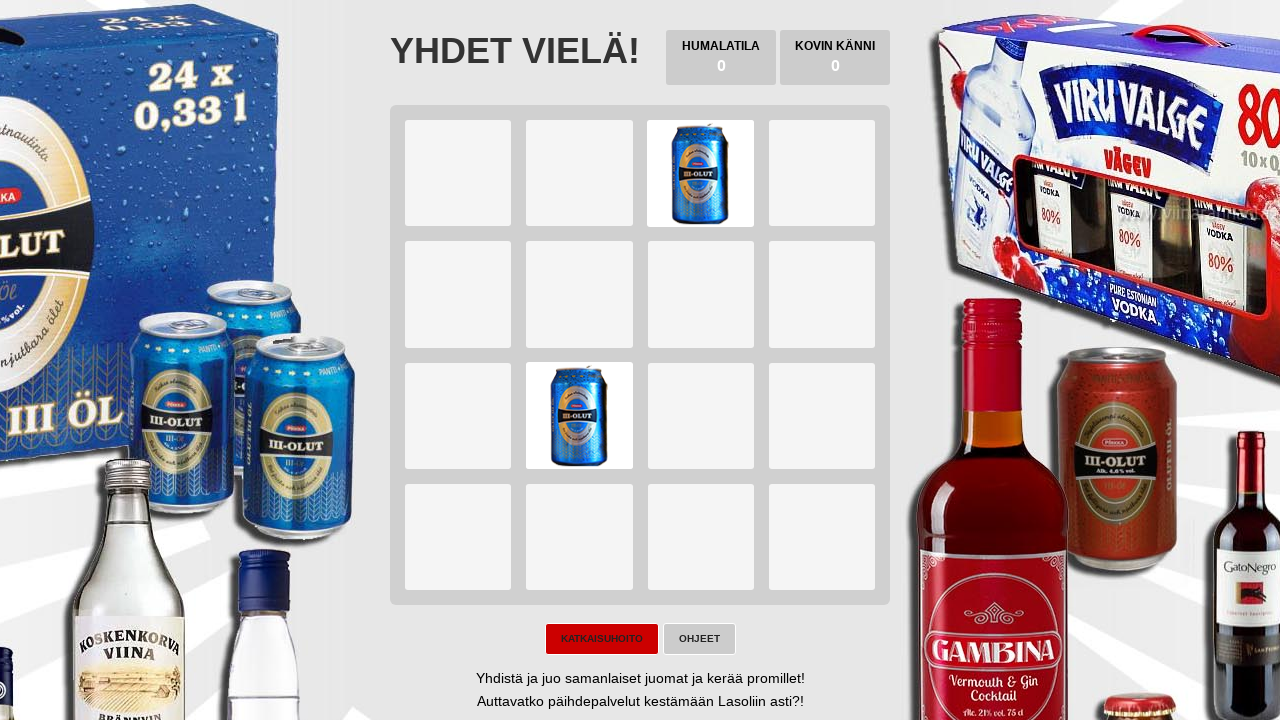

Located game body element for key input
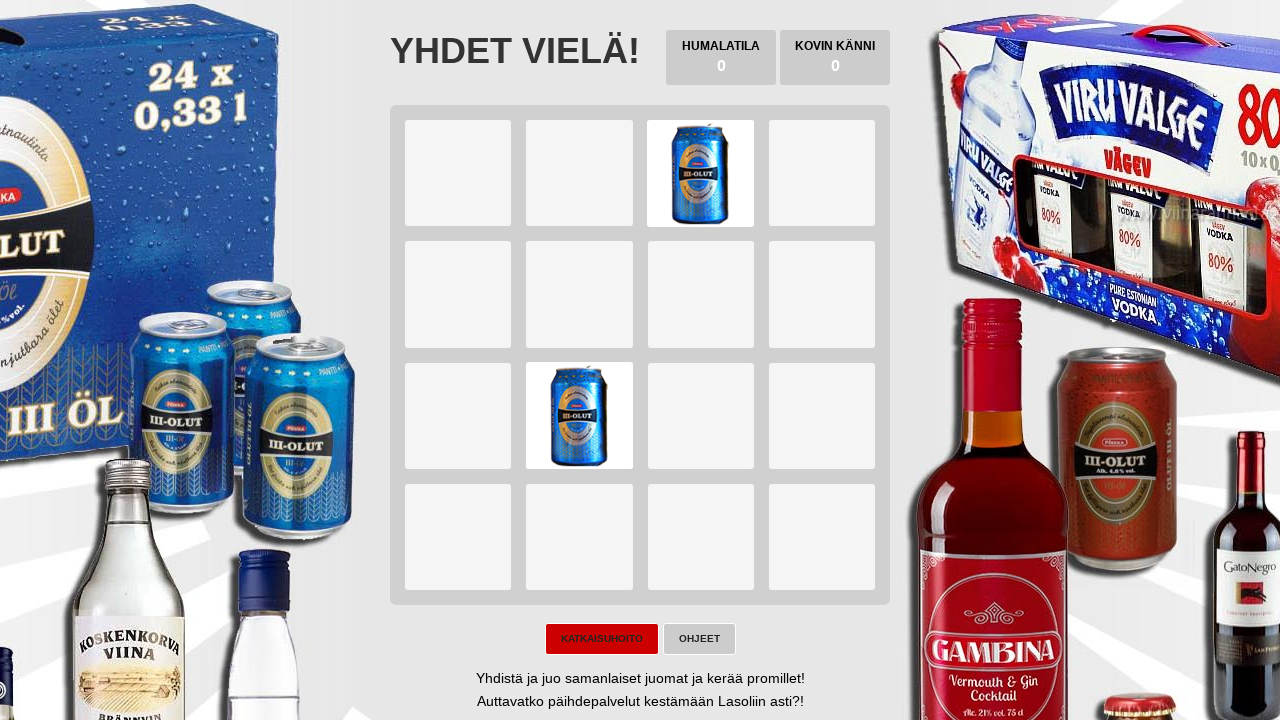

Pressed ArrowLeft key on body
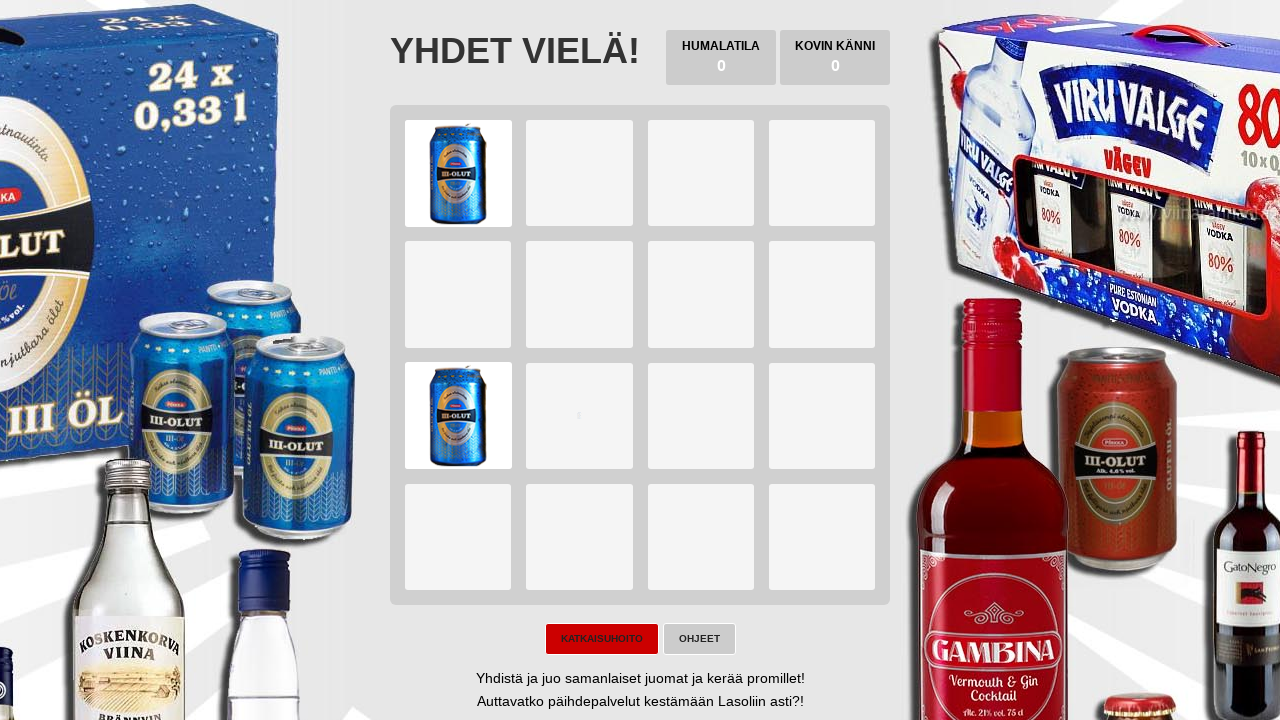

Pressed ArrowDown key on body
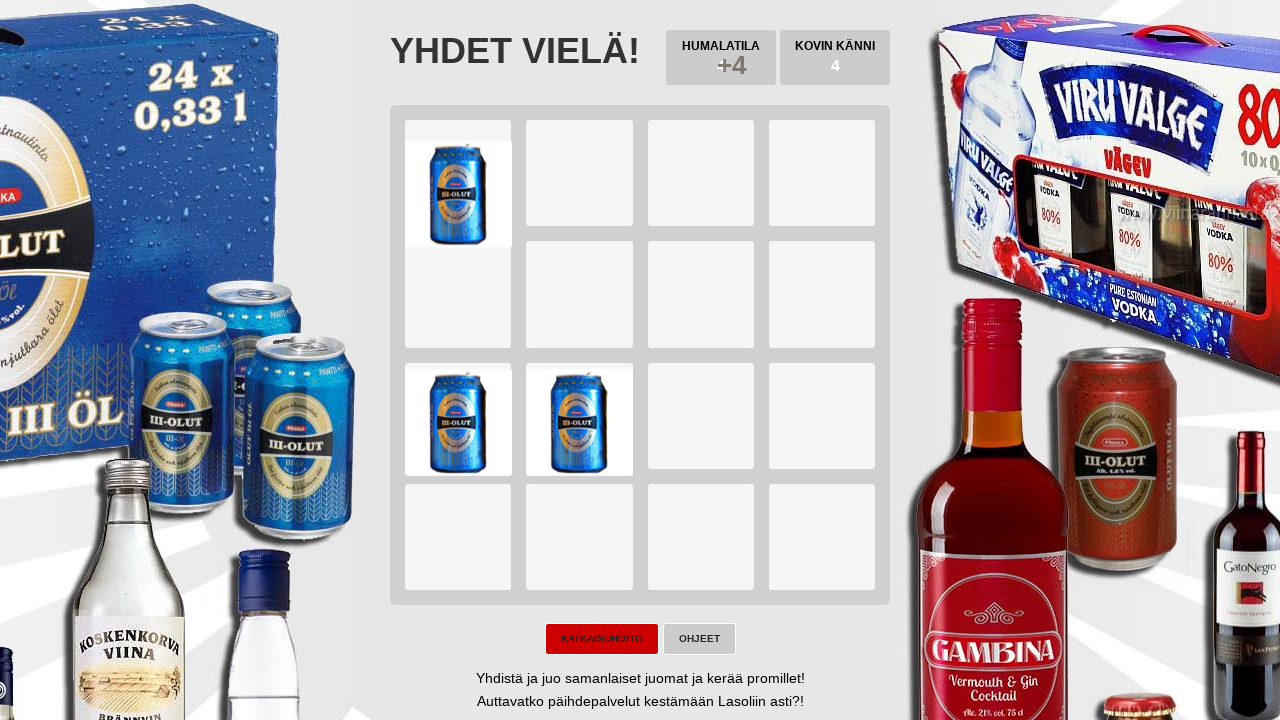

Pressed ArrowRight key on body
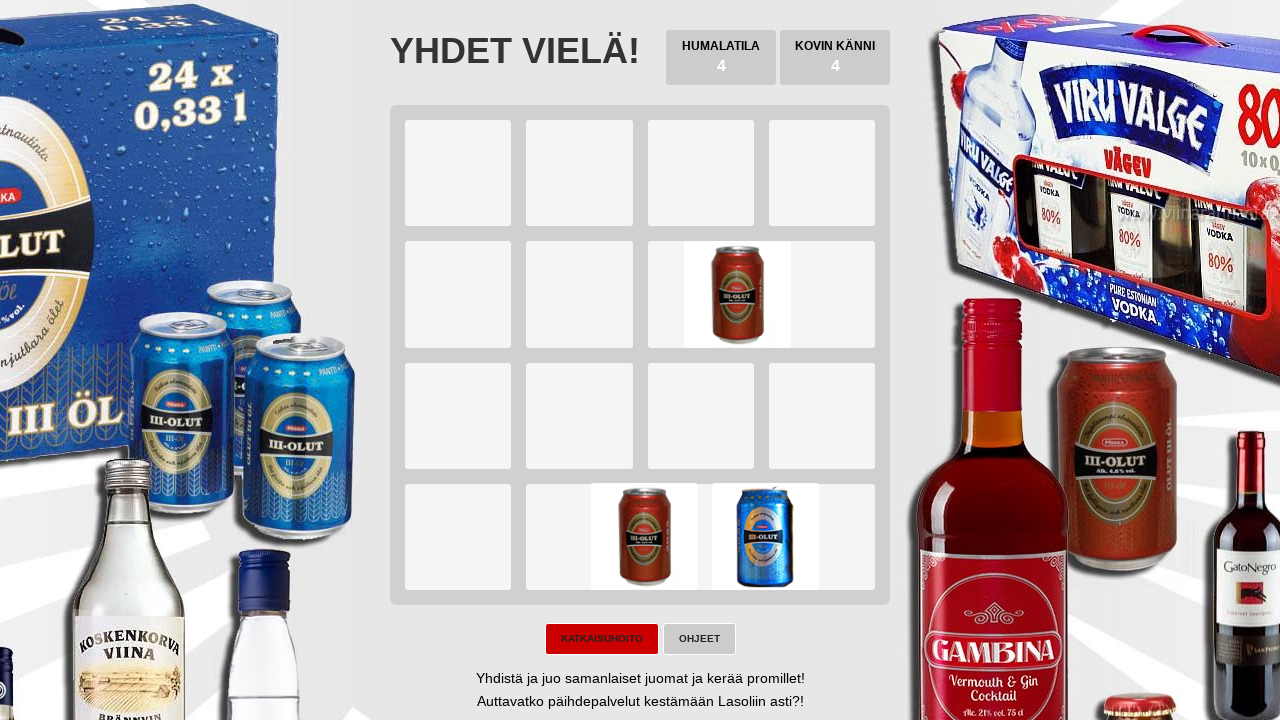

Pressed ArrowUp key on body
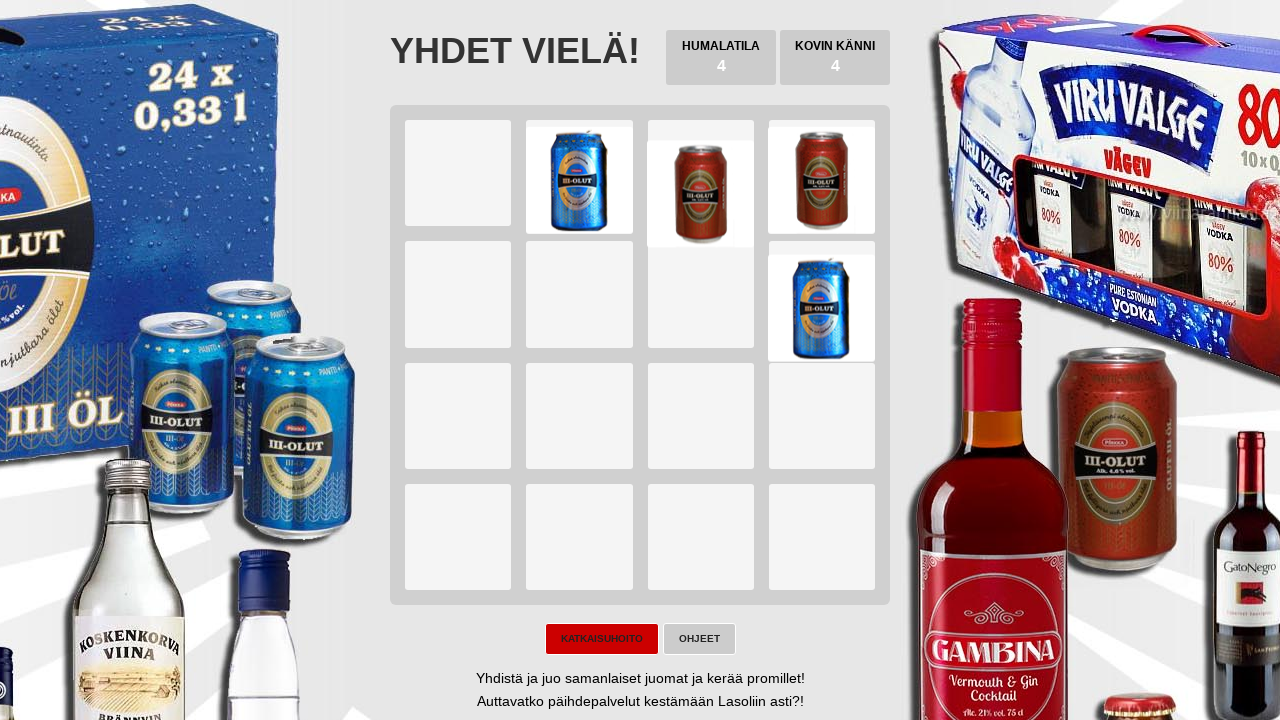

Located try again button element
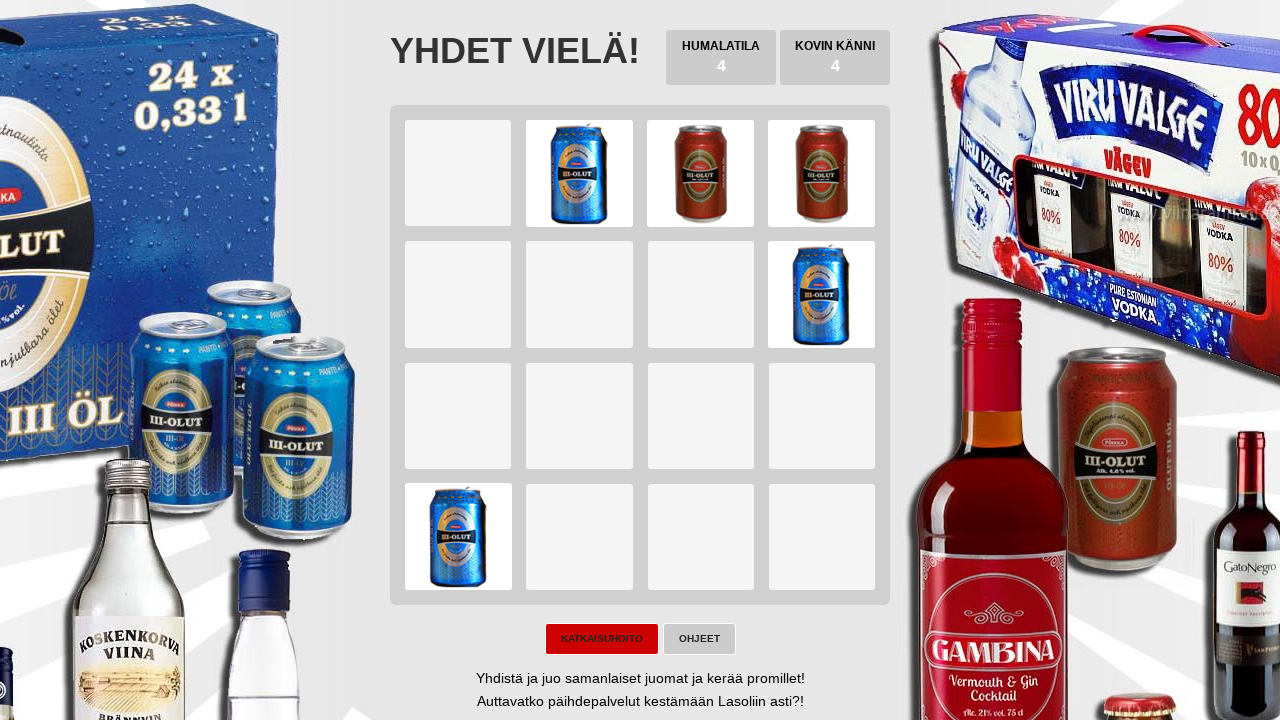

Located game won button element
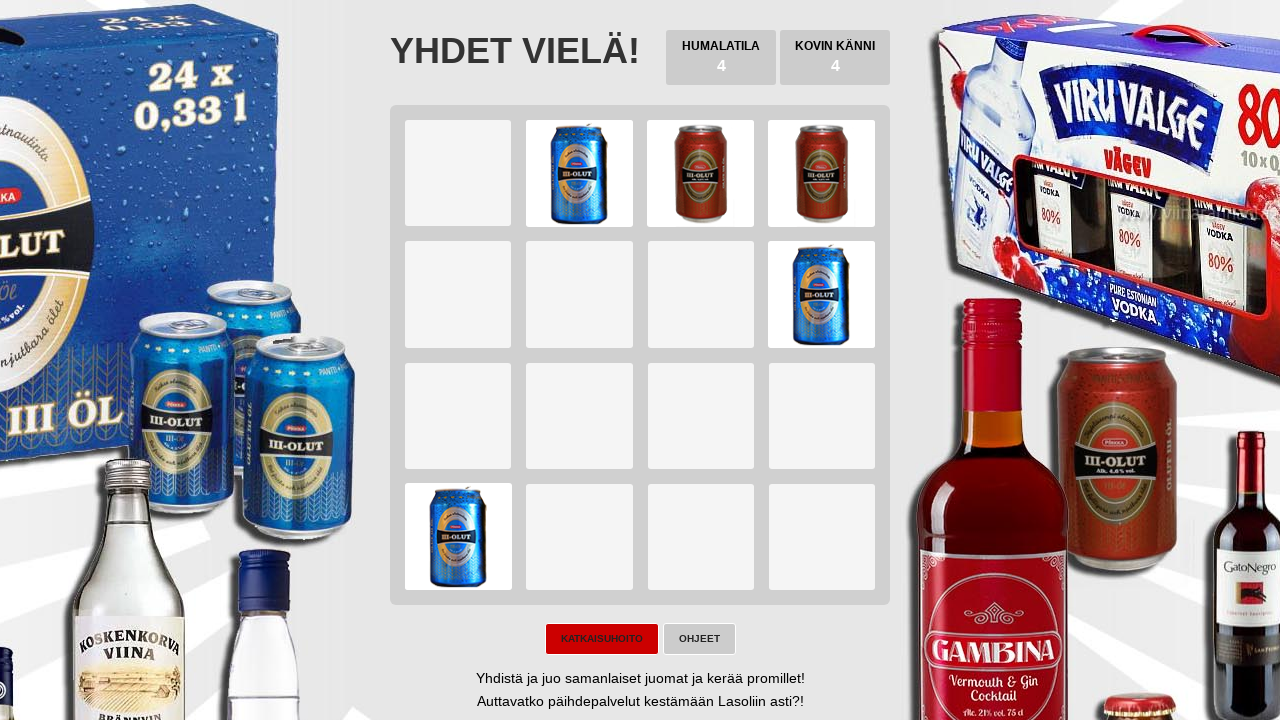

Pressed ArrowLeft key on body
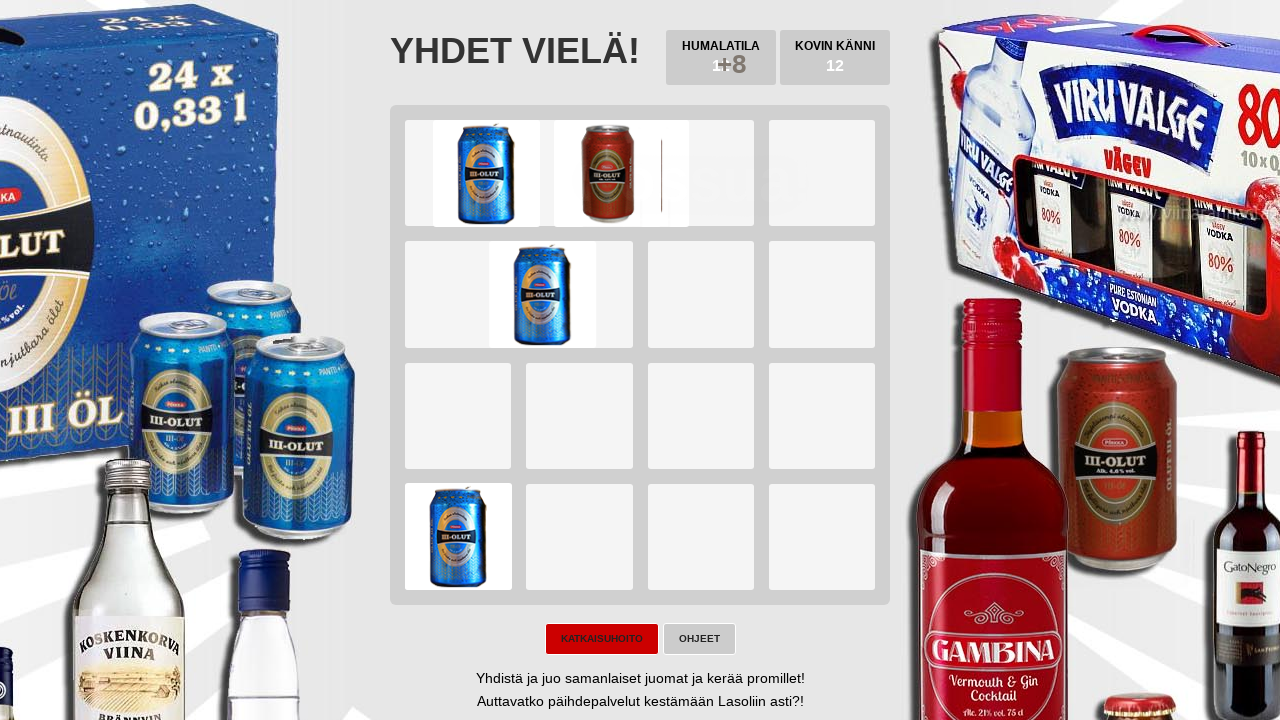

Pressed ArrowDown key on body
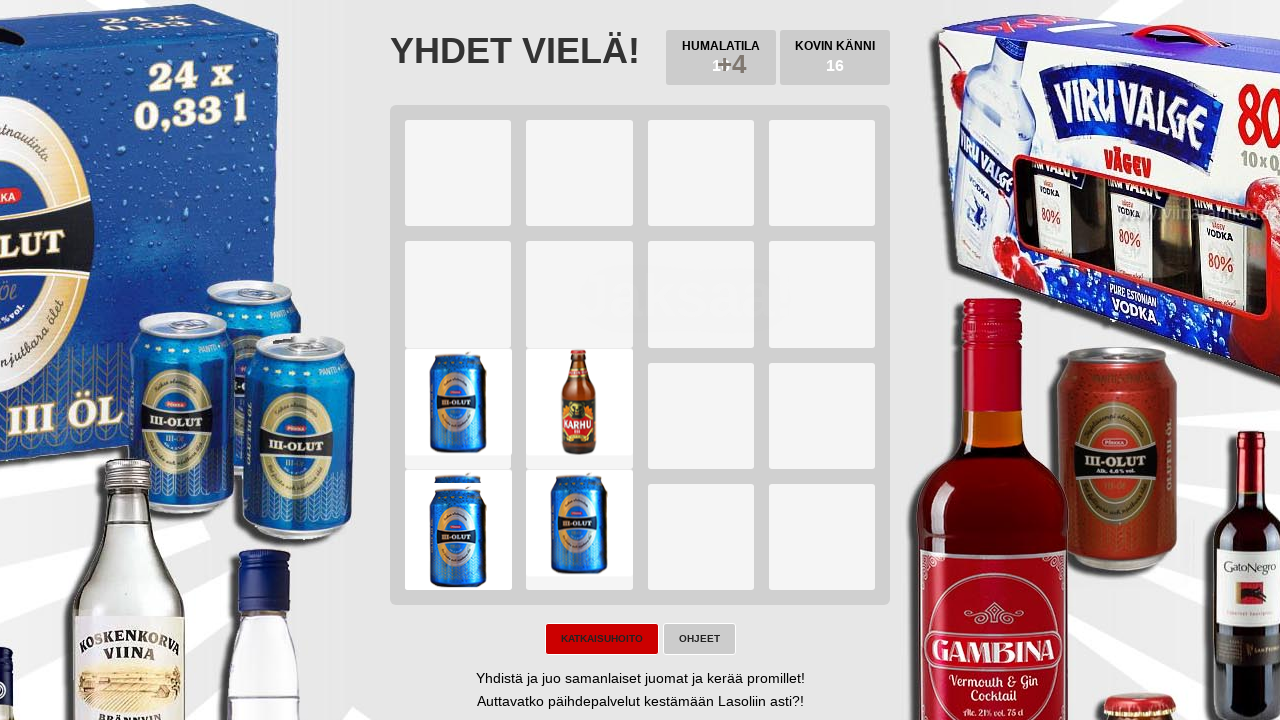

Pressed ArrowRight key on body
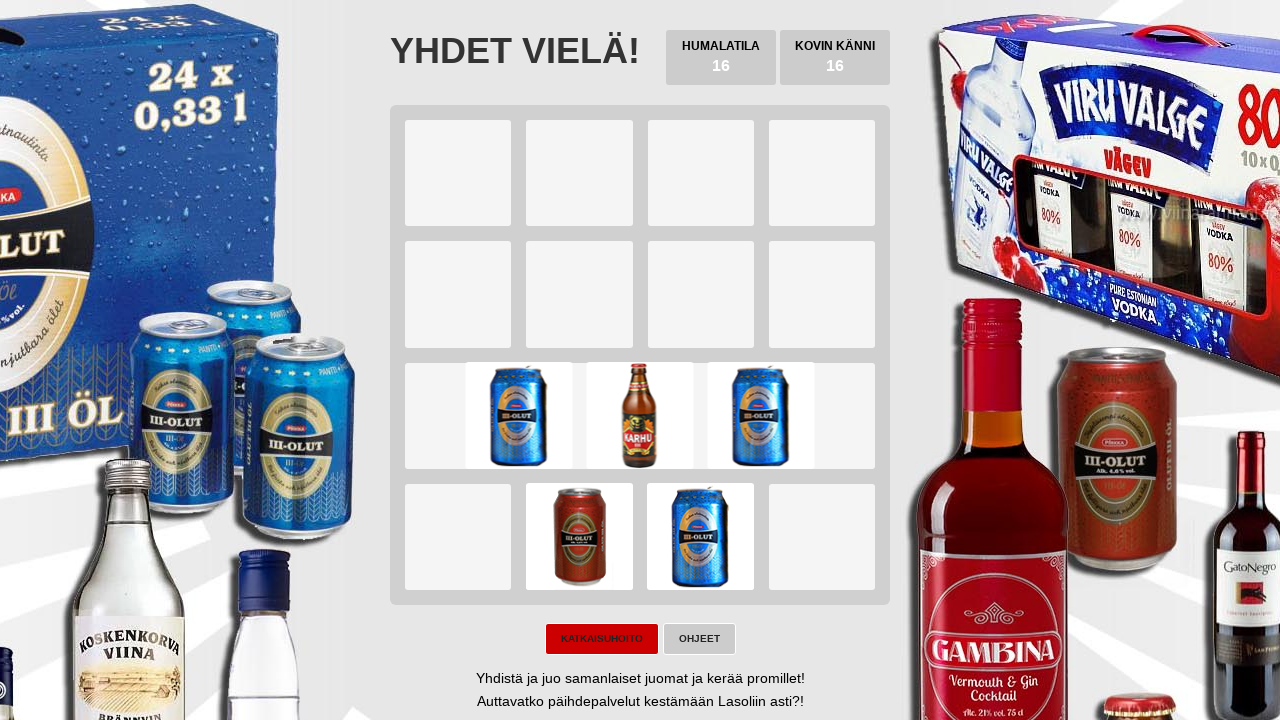

Pressed ArrowUp key on body
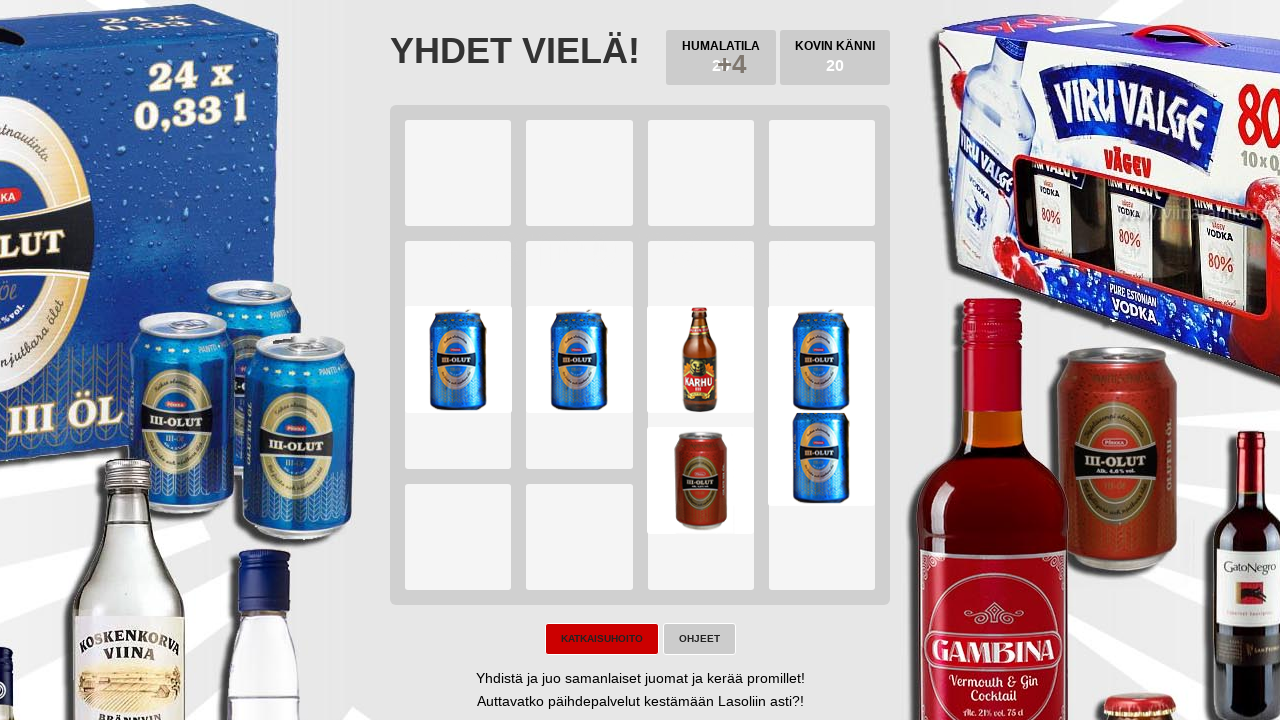

Located try again button element
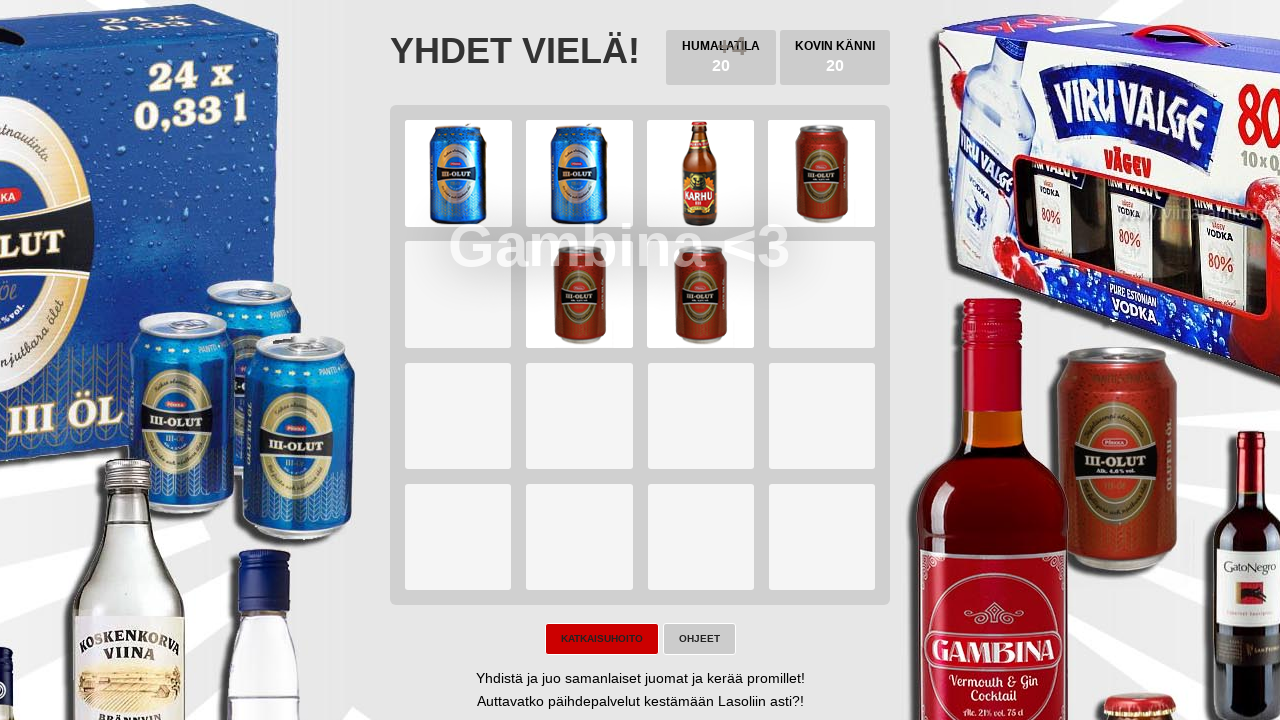

Located game won button element
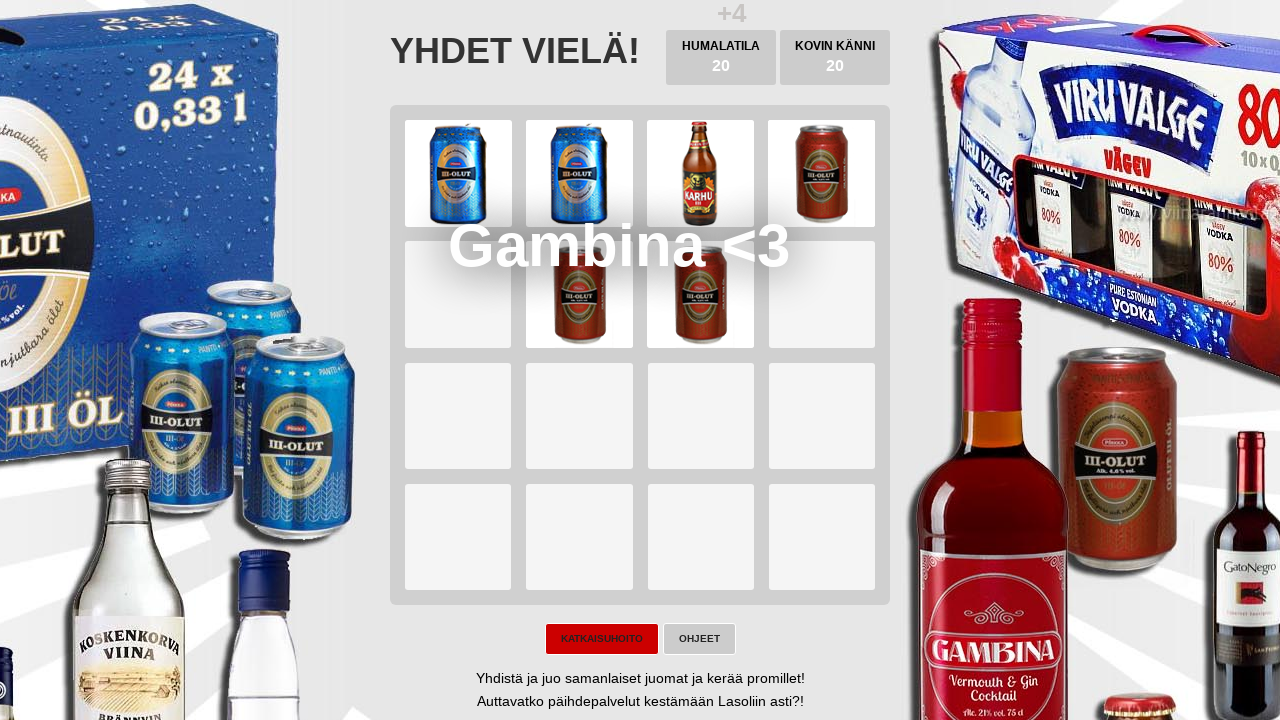

Pressed ArrowLeft key on body
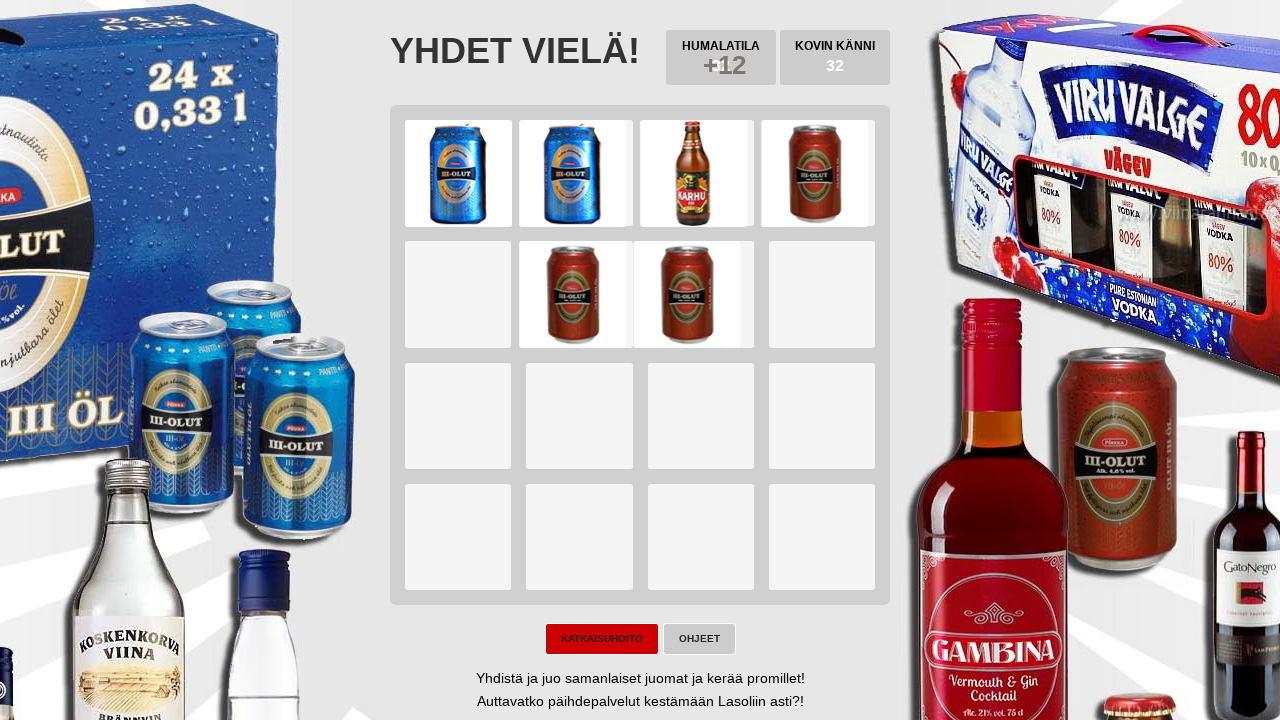

Pressed ArrowDown key on body
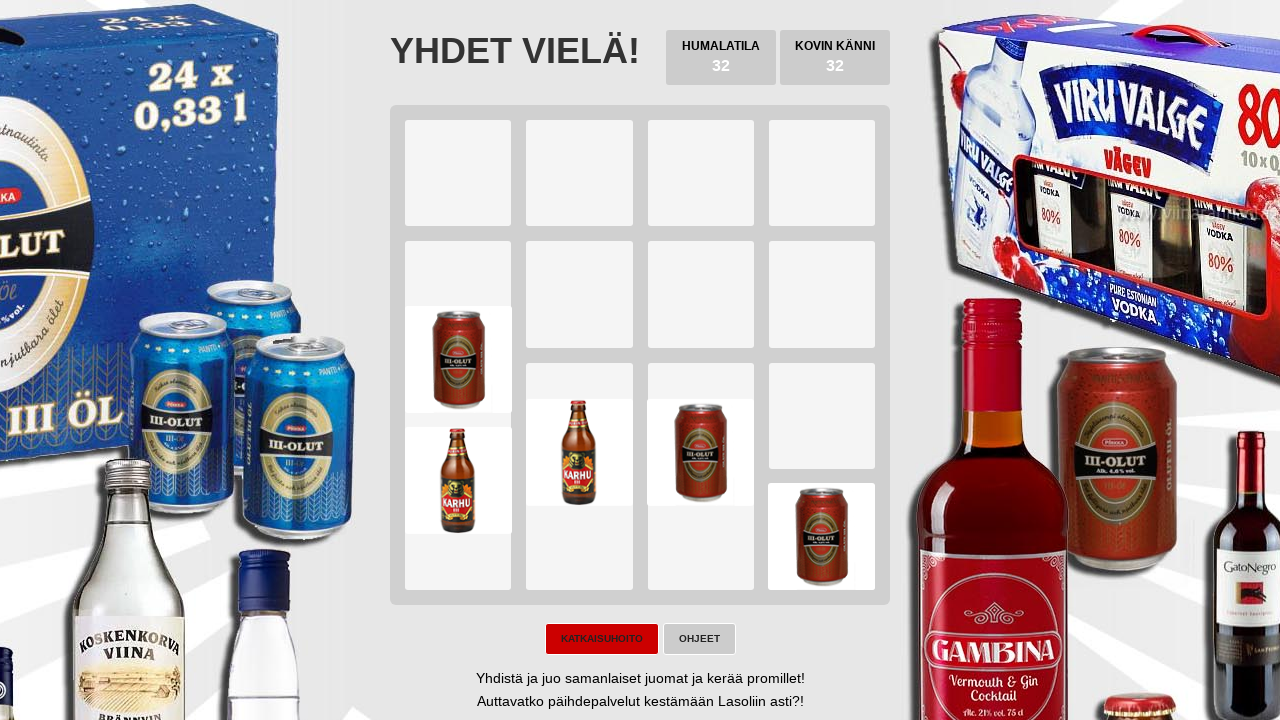

Pressed ArrowRight key on body
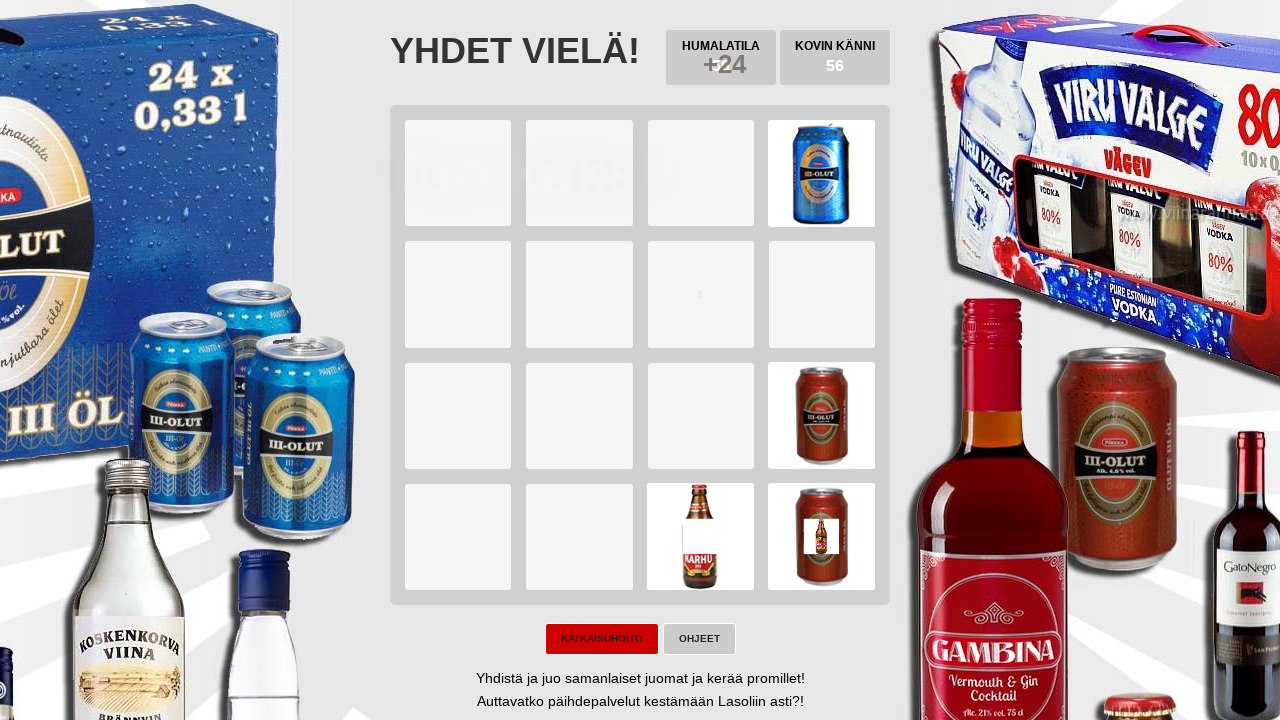

Pressed ArrowUp key on body
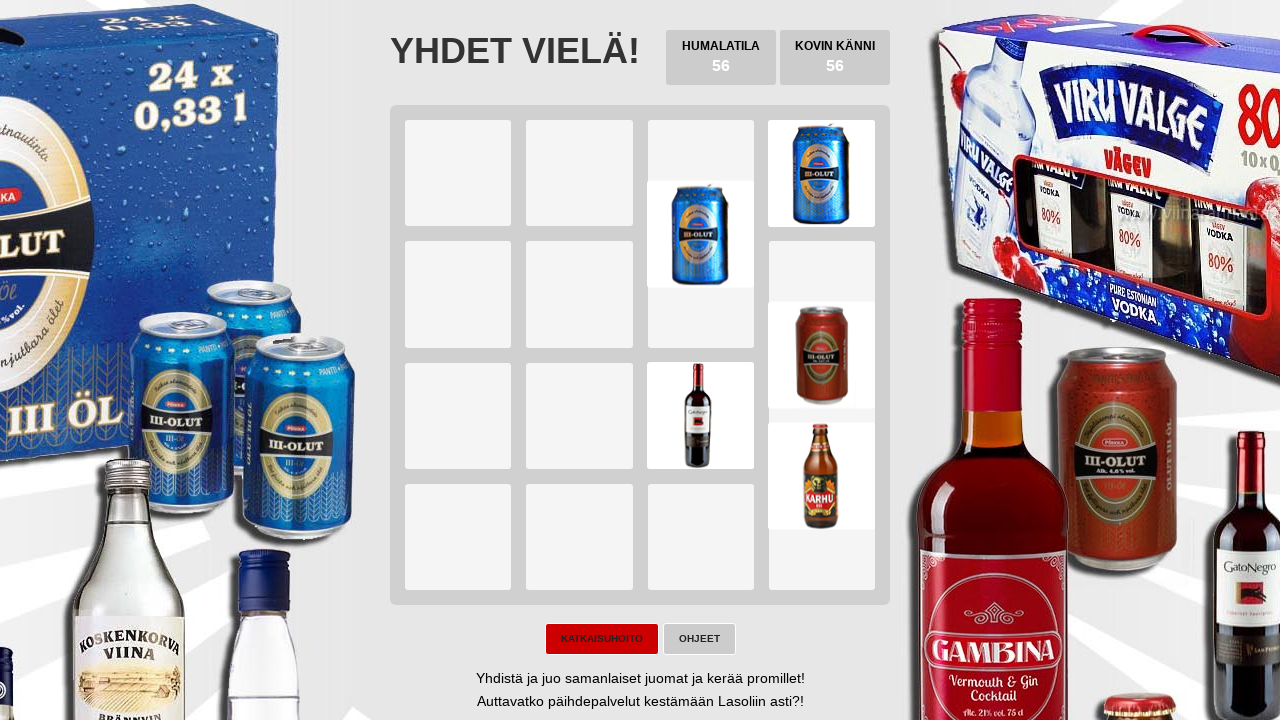

Located try again button element
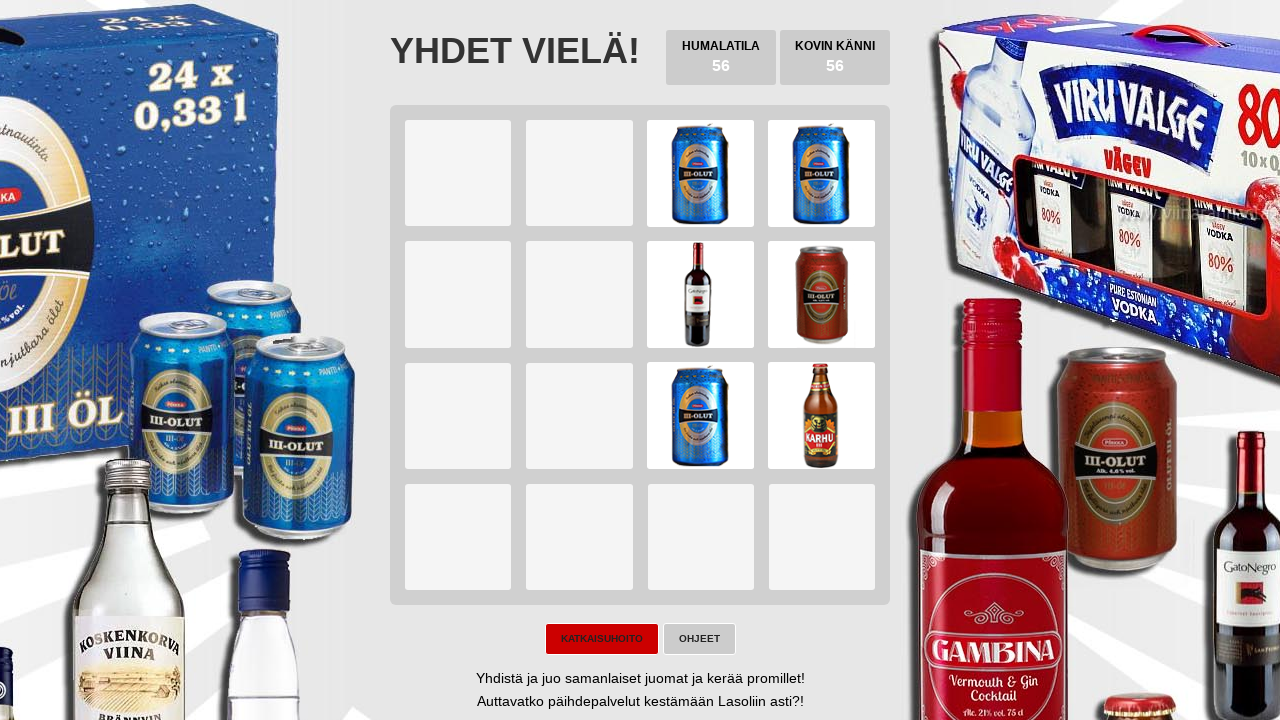

Located game won button element
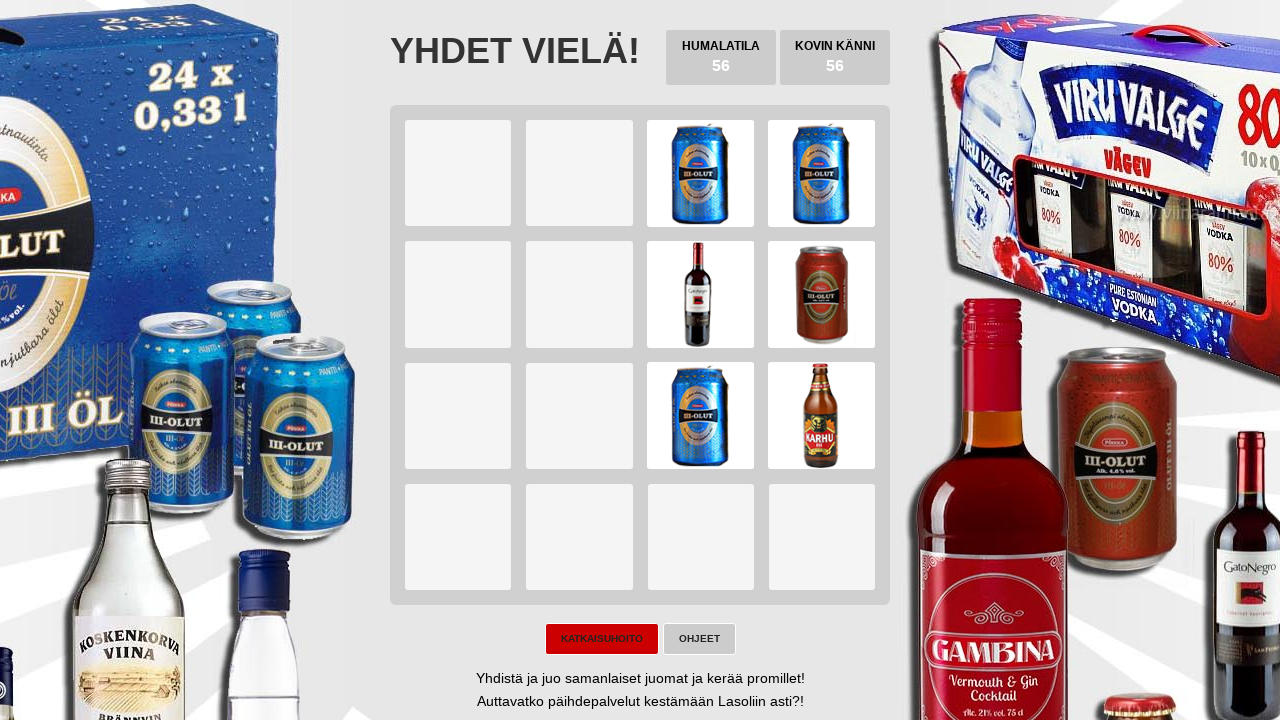

Pressed ArrowLeft key on body
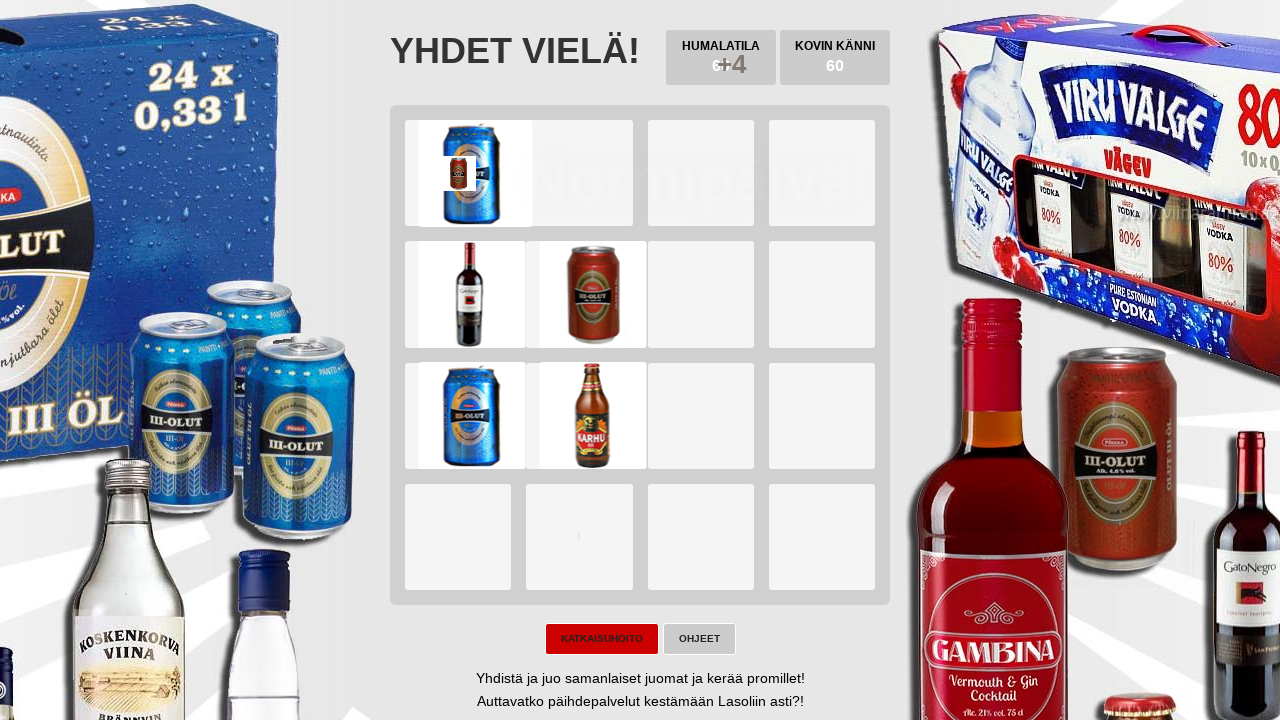

Pressed ArrowDown key on body
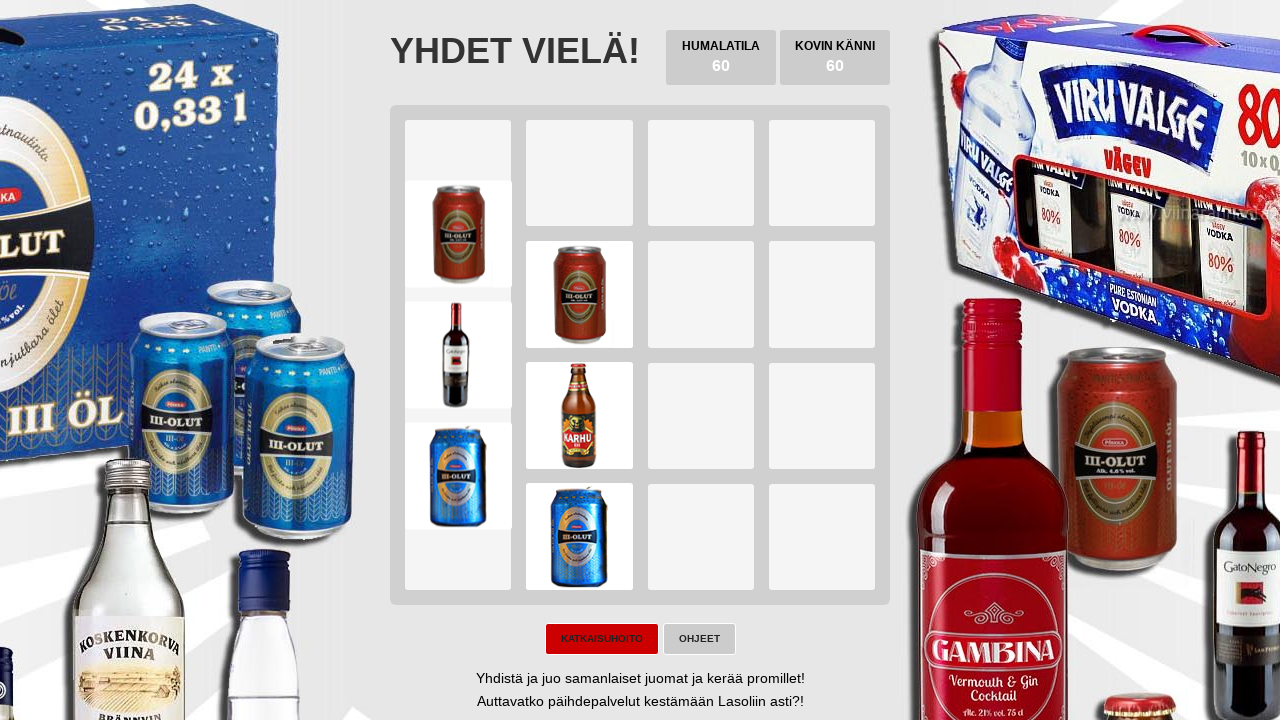

Pressed ArrowRight key on body
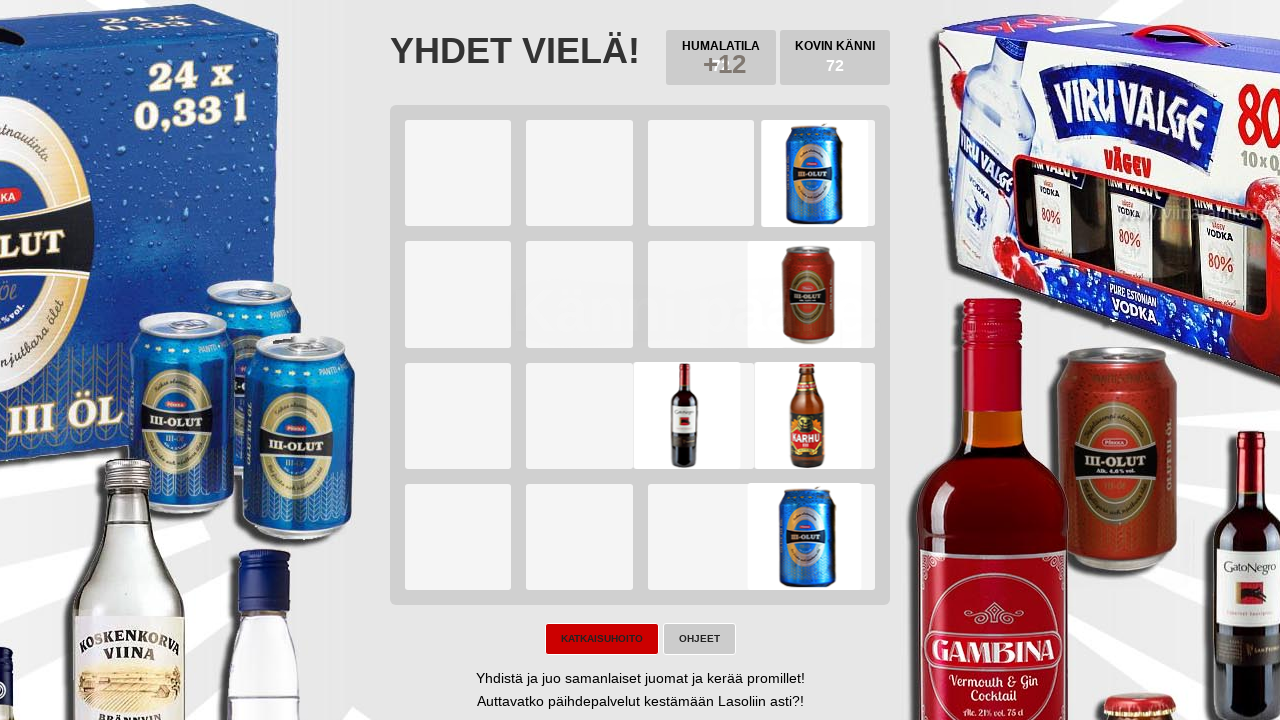

Pressed ArrowUp key on body
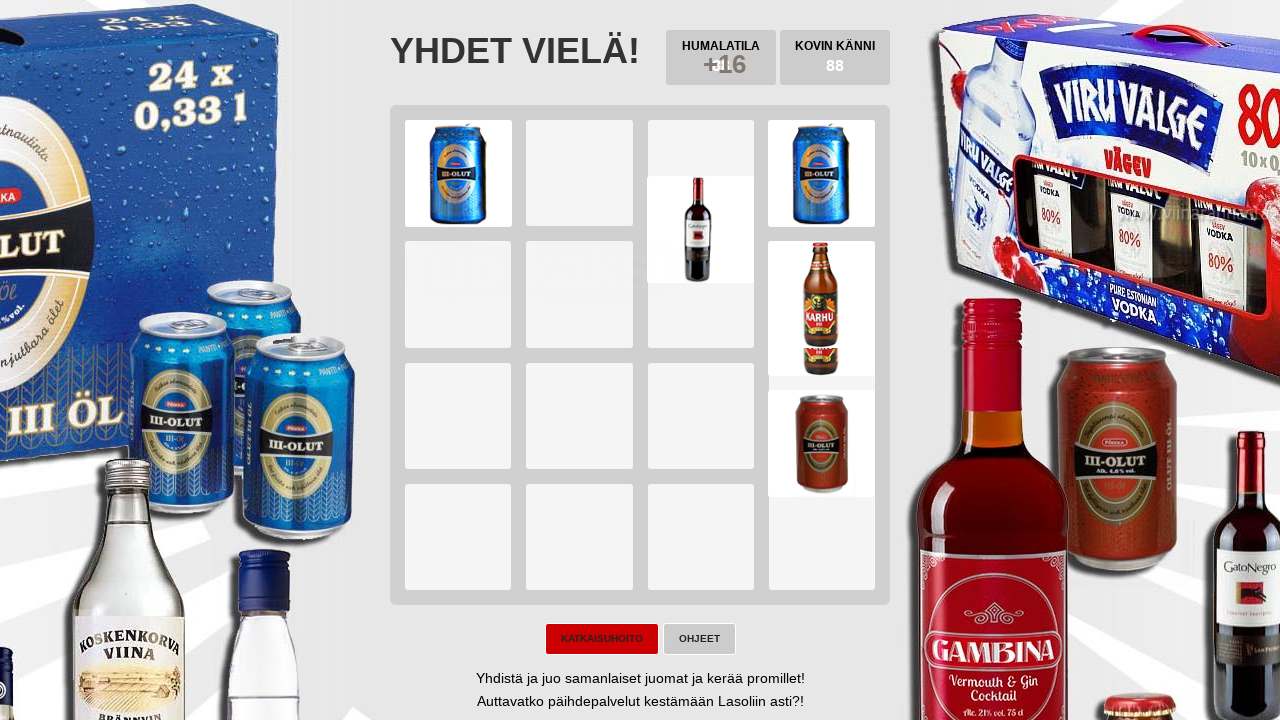

Located try again button element
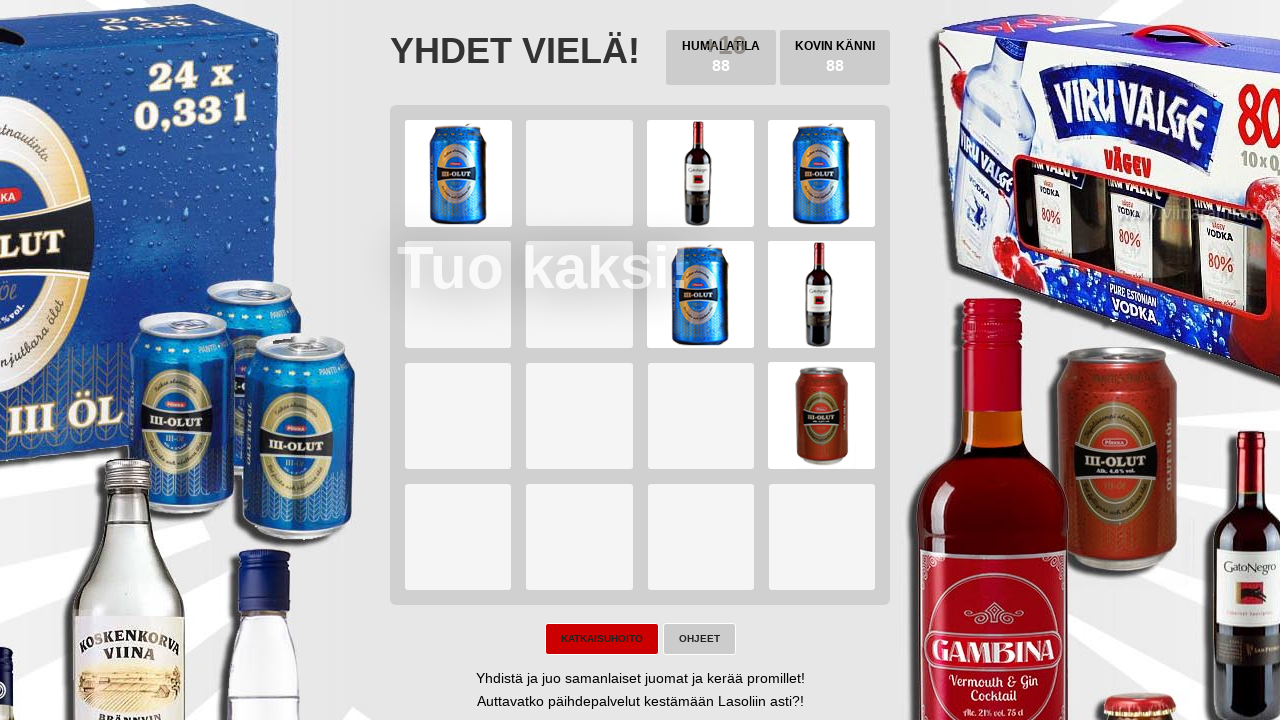

Located game won button element
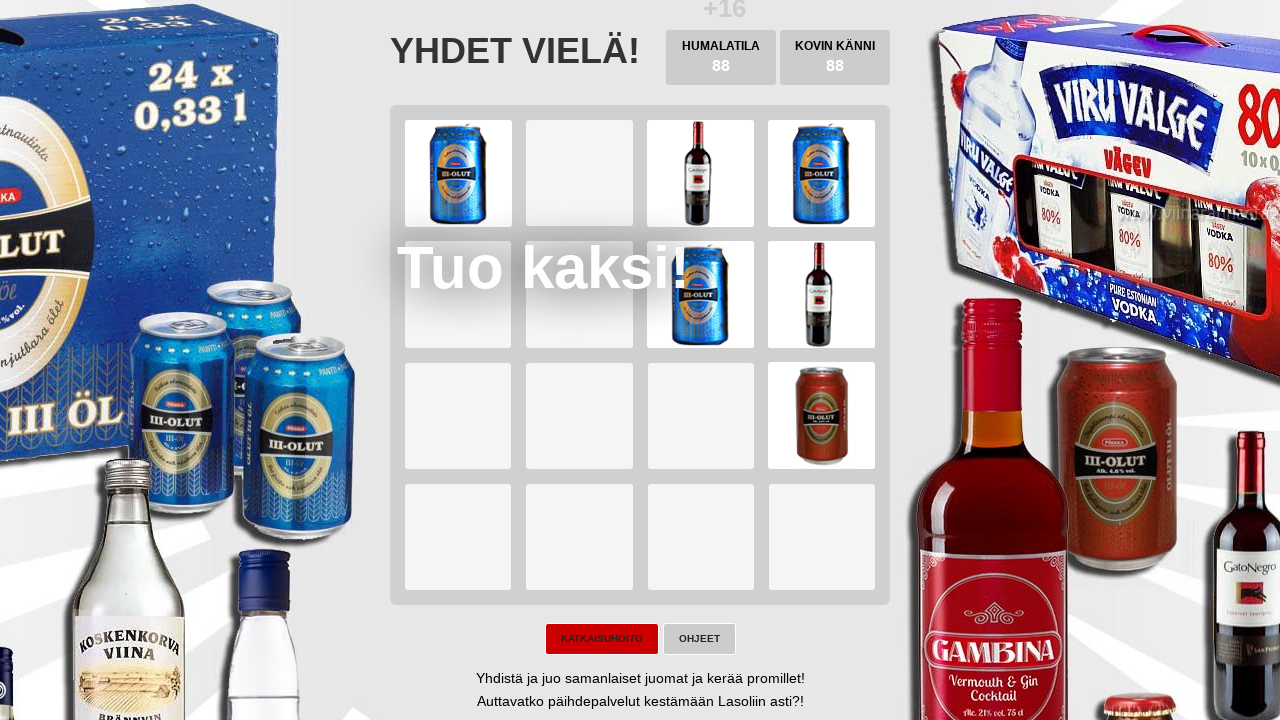

Pressed ArrowLeft key on body
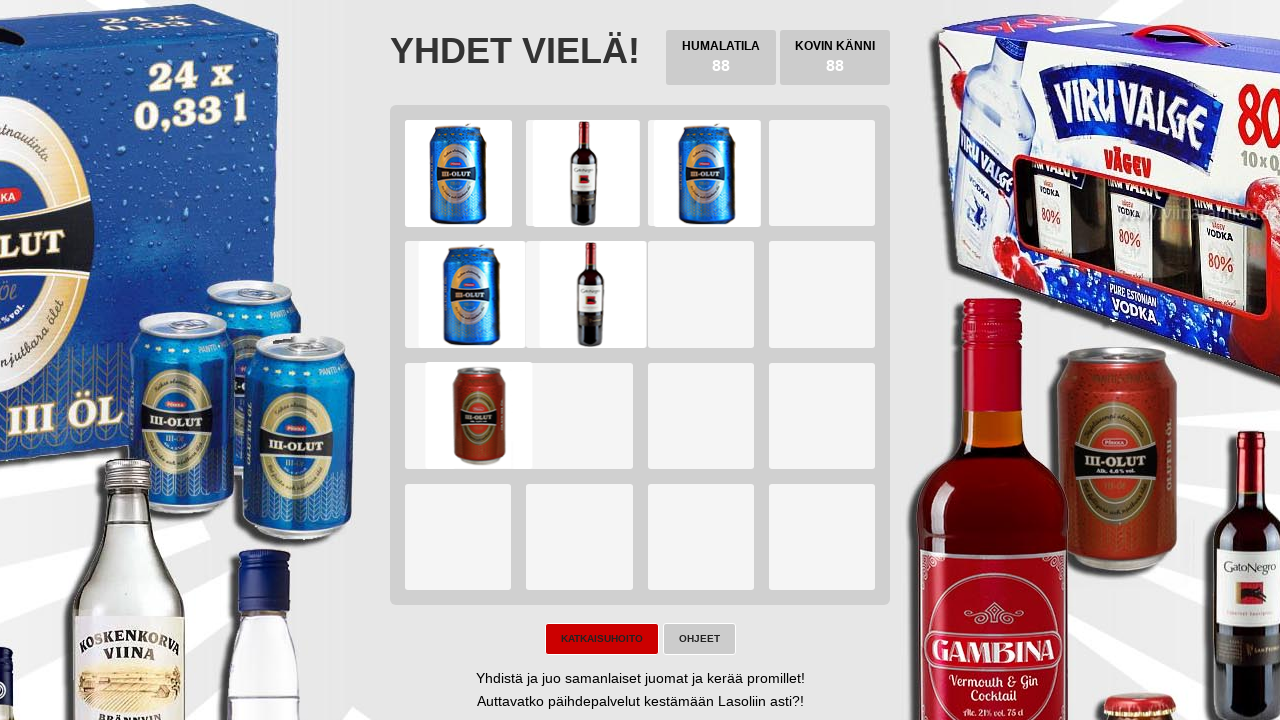

Pressed ArrowDown key on body
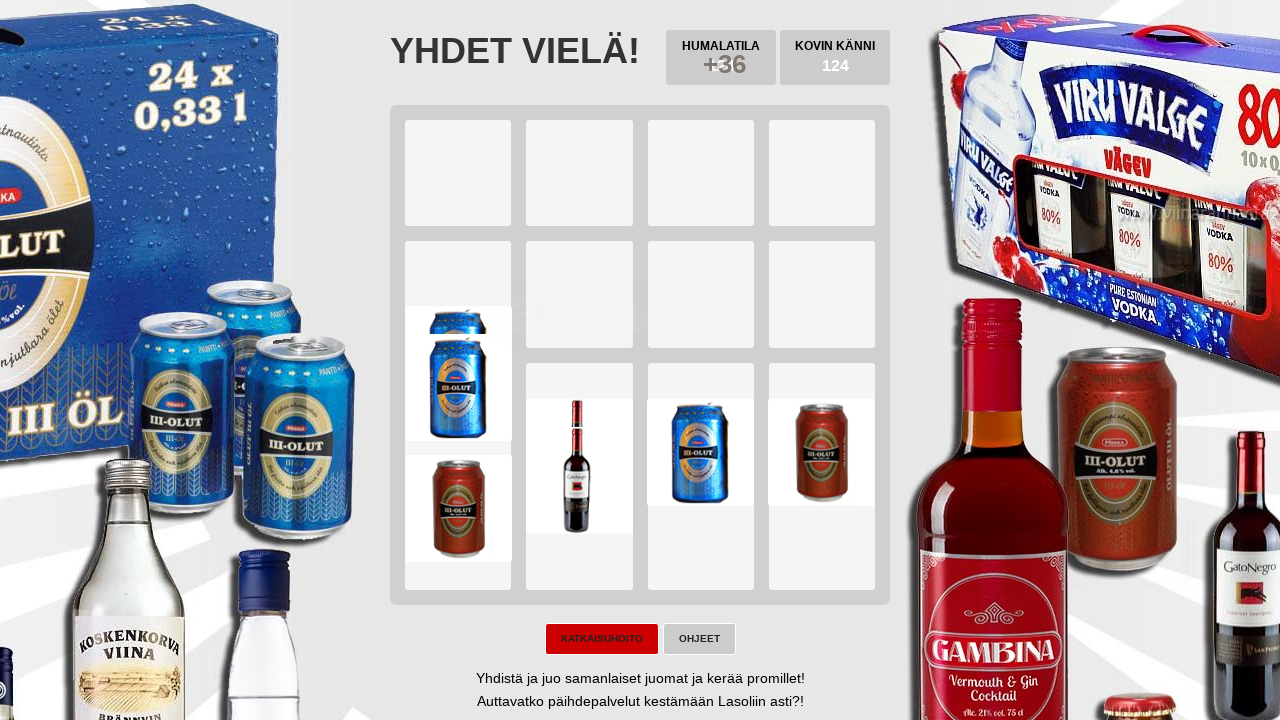

Pressed ArrowRight key on body
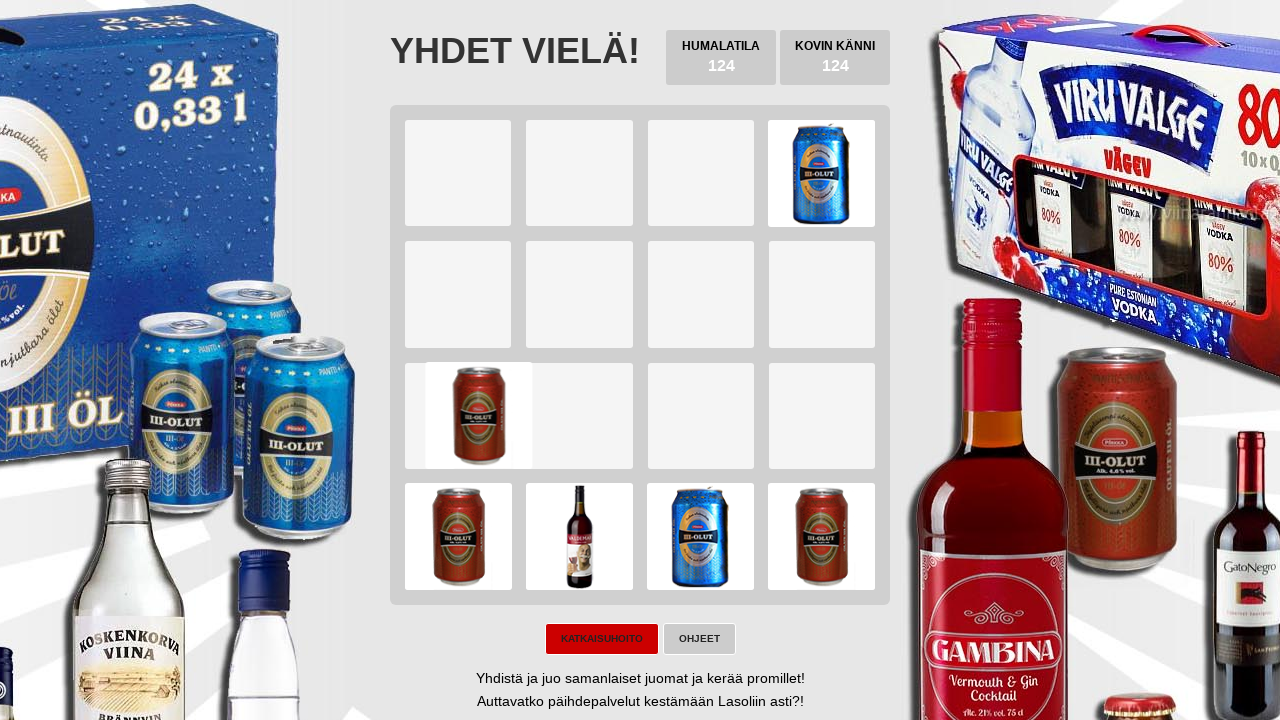

Pressed ArrowUp key on body
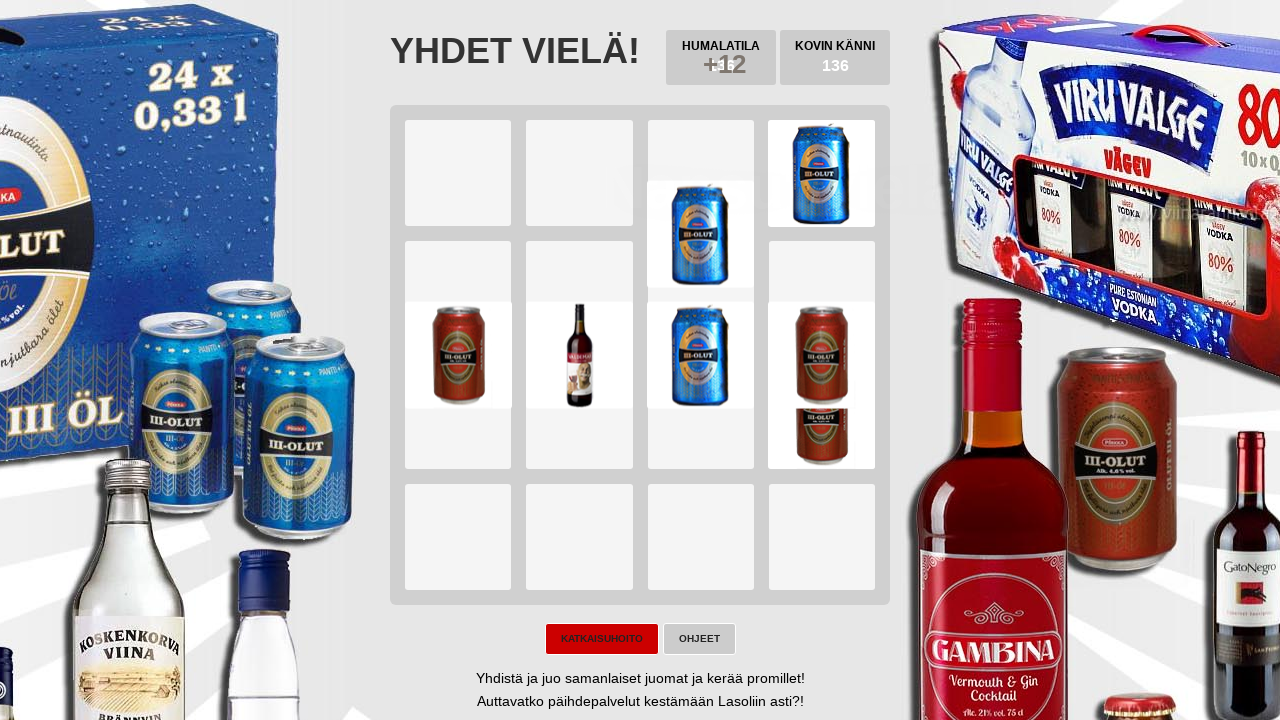

Located try again button element
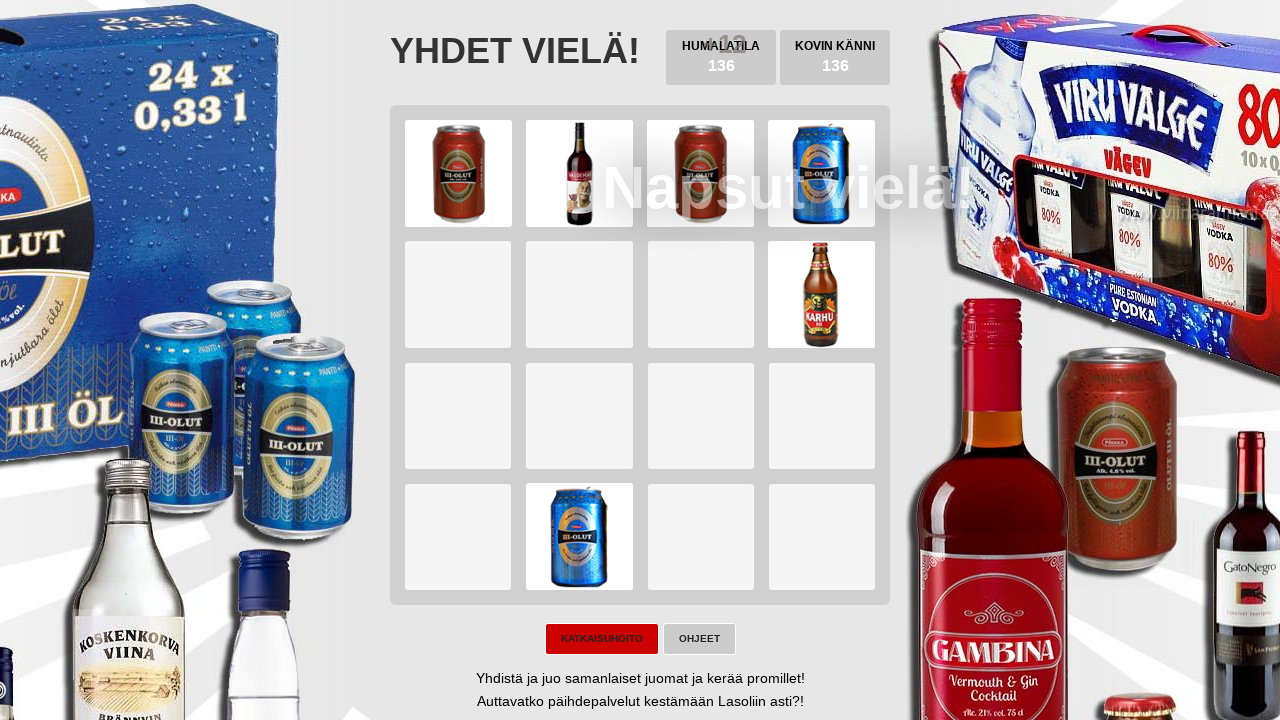

Located game won button element
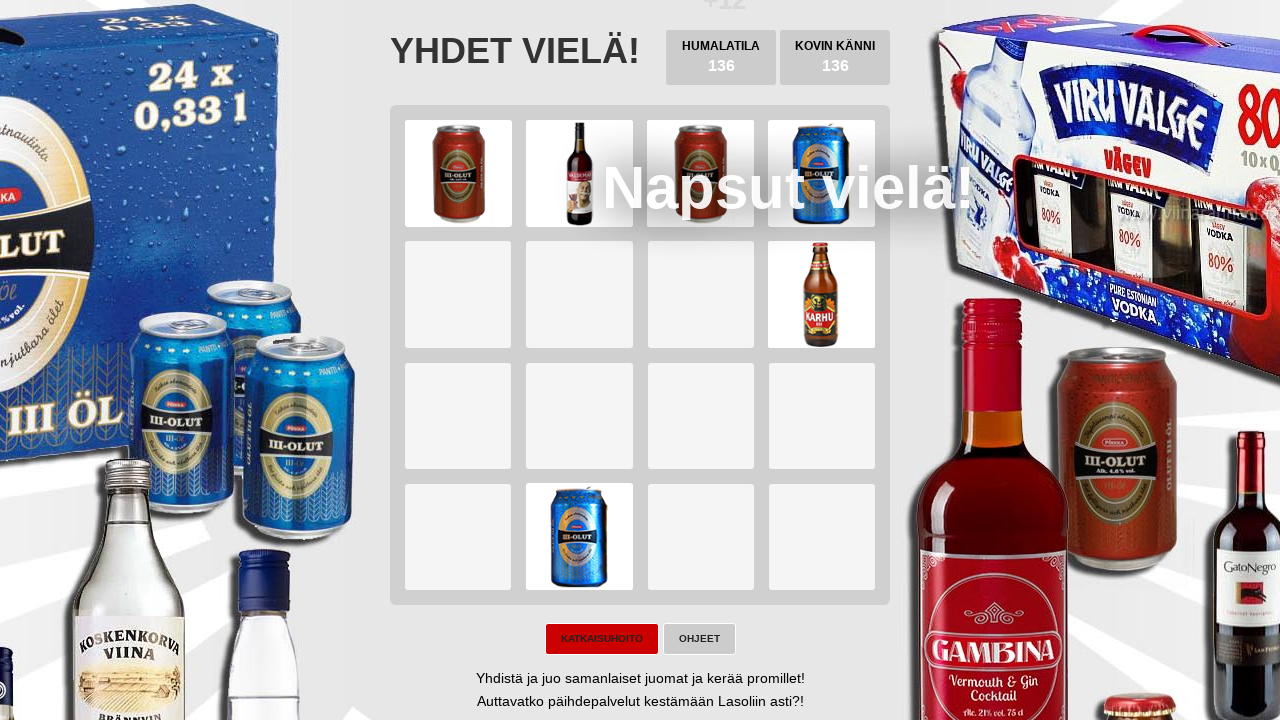

Pressed ArrowLeft key on body
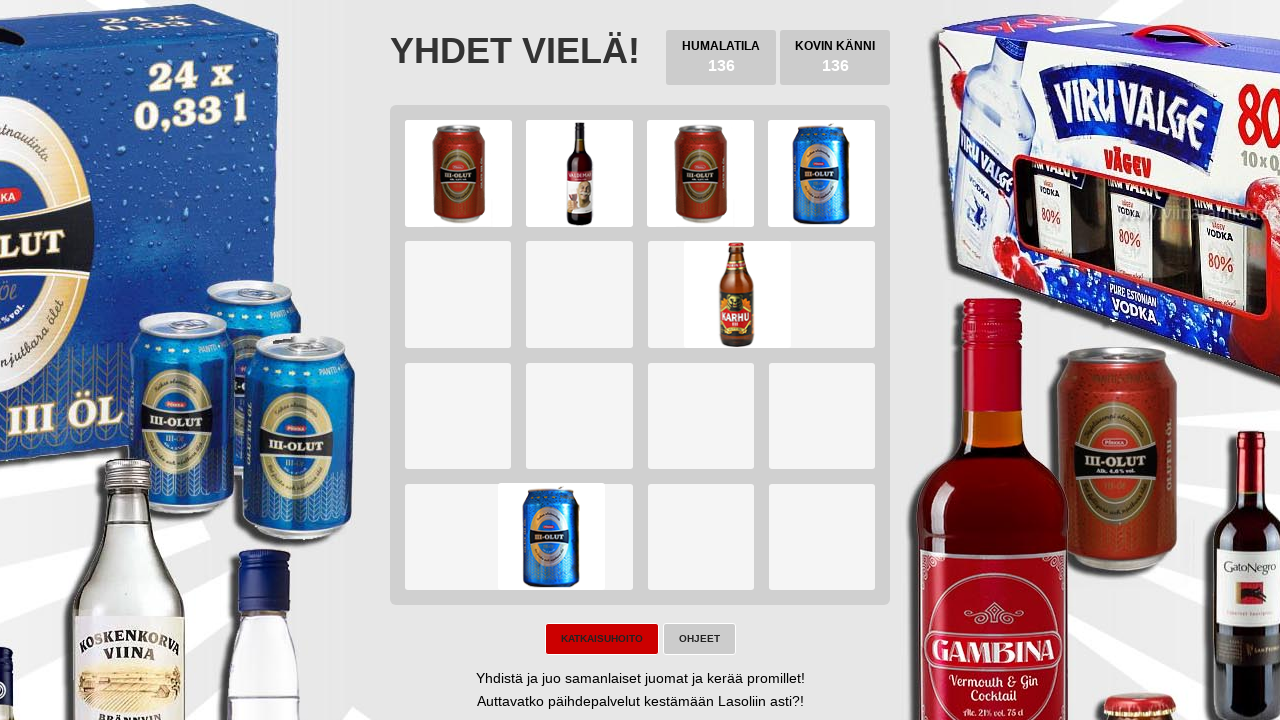

Pressed ArrowDown key on body
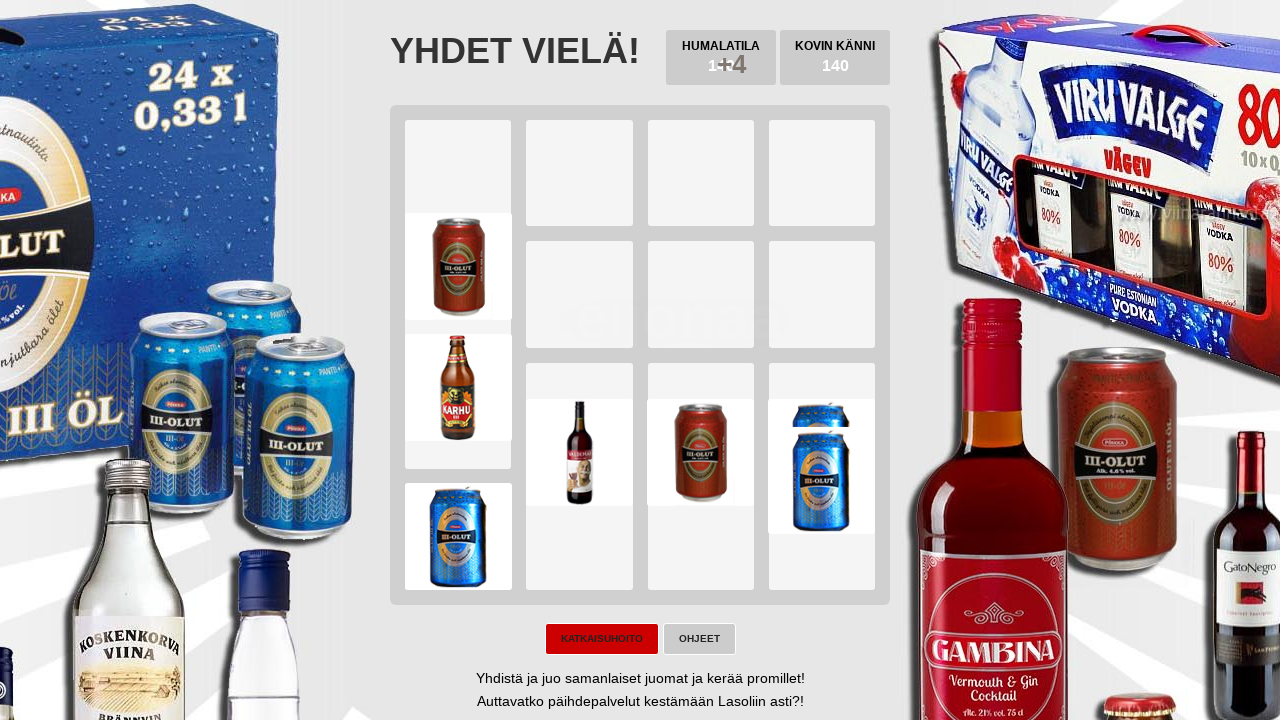

Pressed ArrowRight key on body
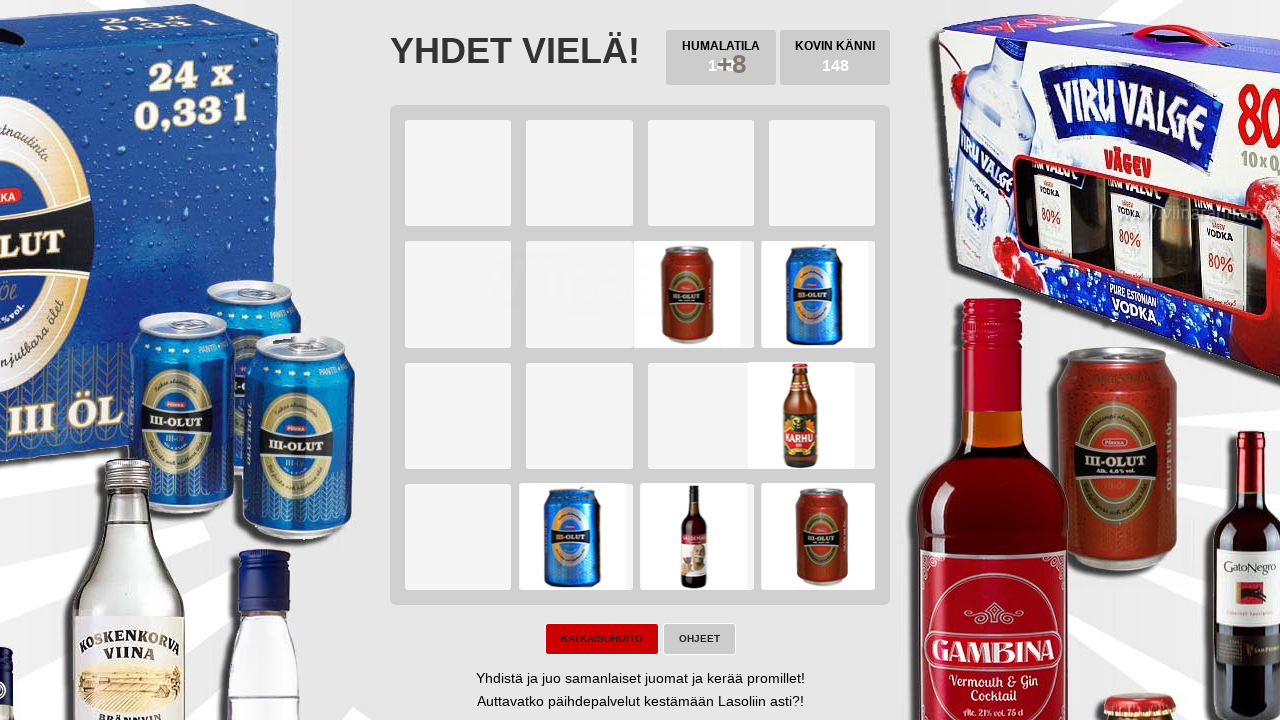

Pressed ArrowUp key on body
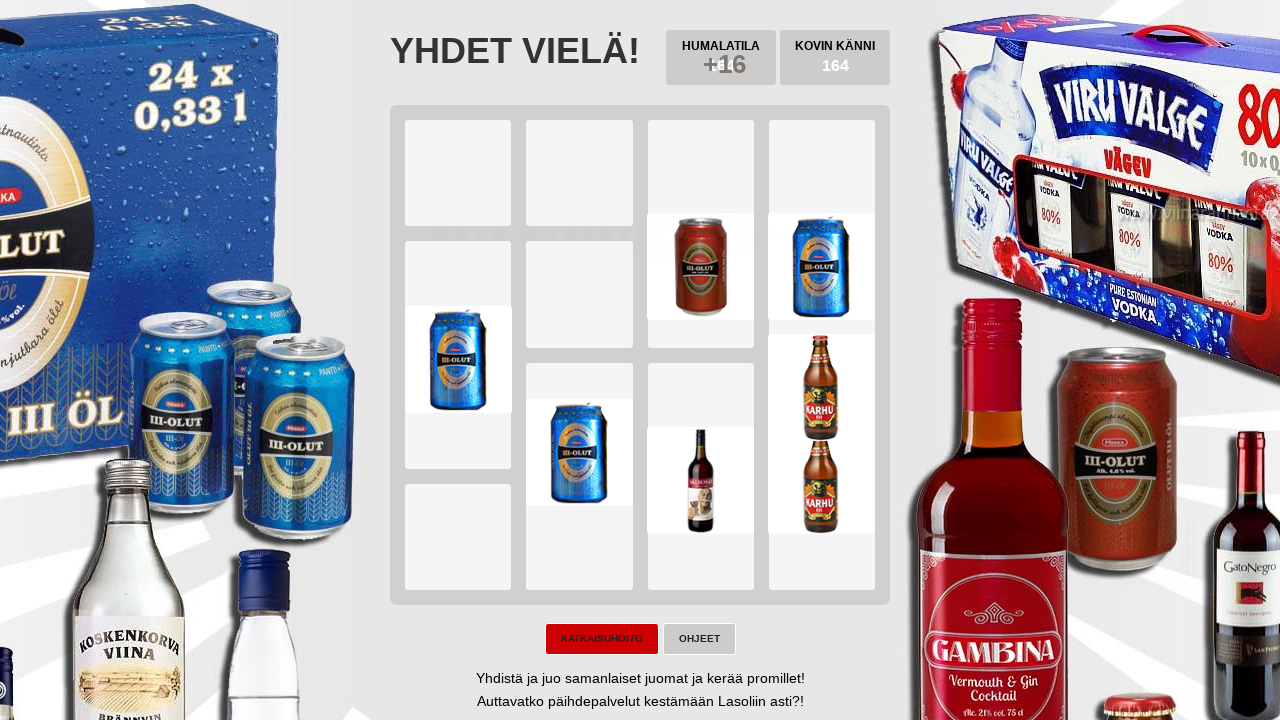

Located try again button element
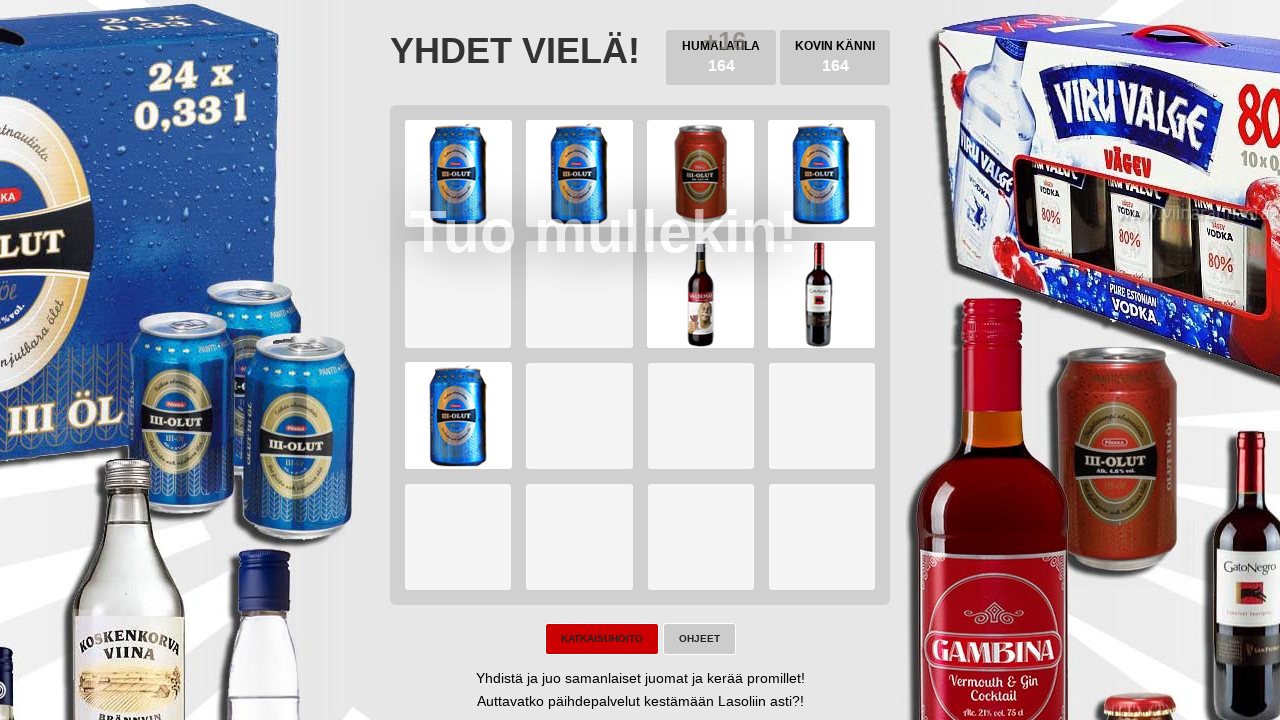

Located game won button element
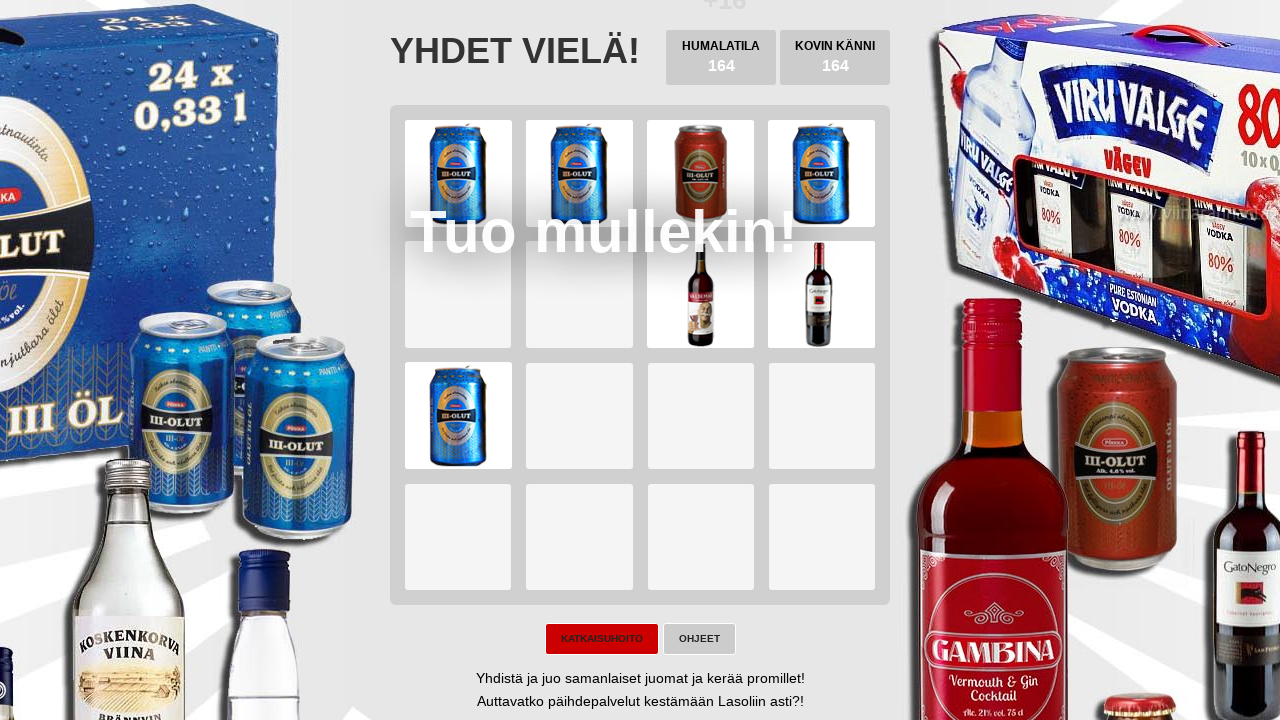

Pressed ArrowLeft key on body
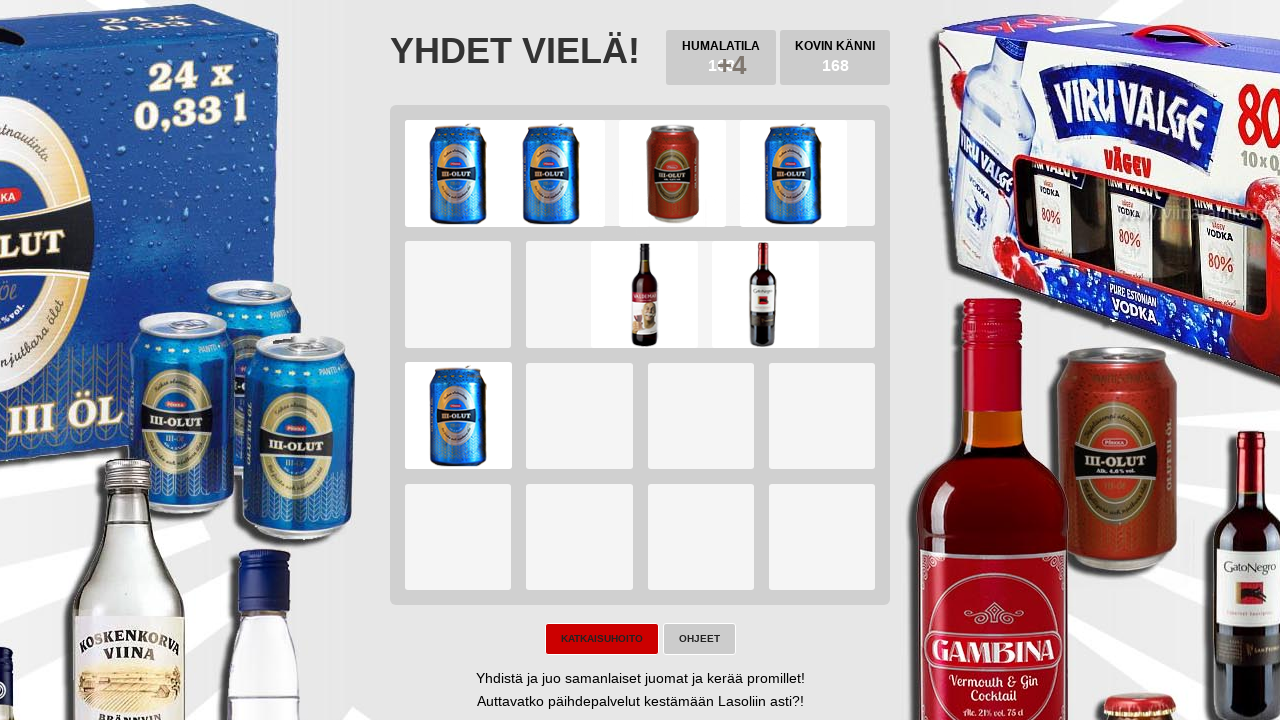

Pressed ArrowDown key on body
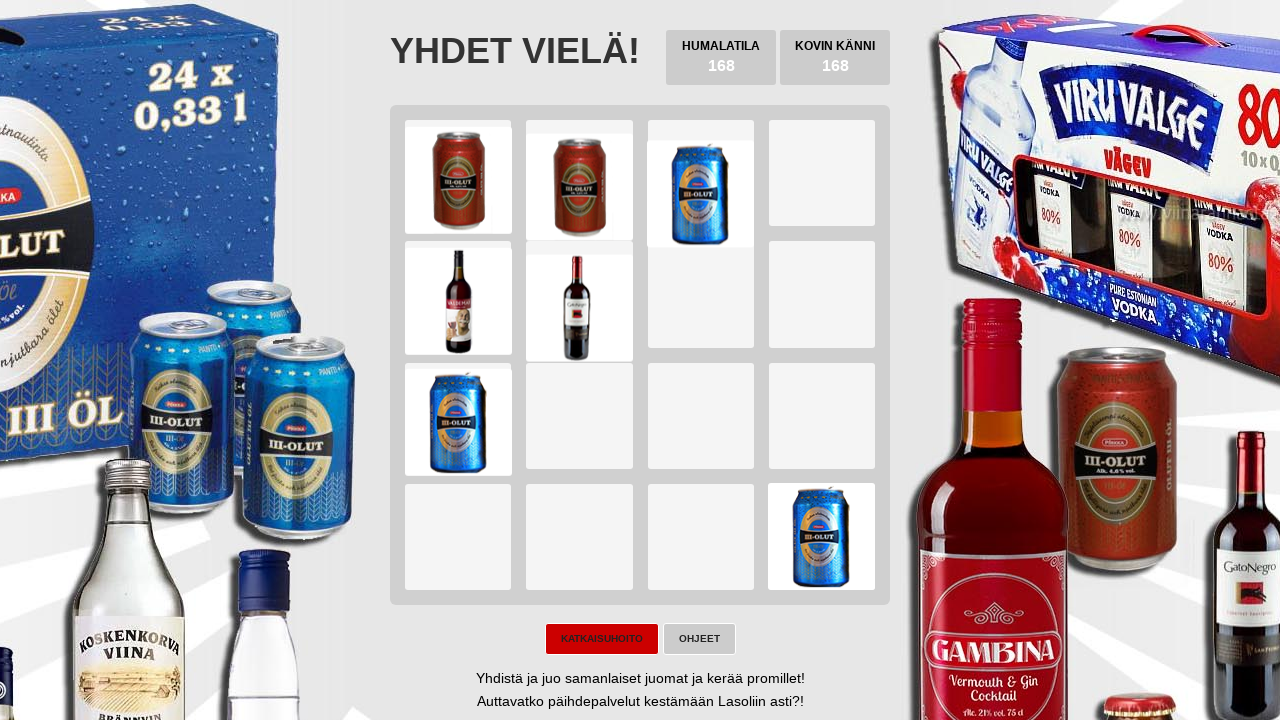

Pressed ArrowRight key on body
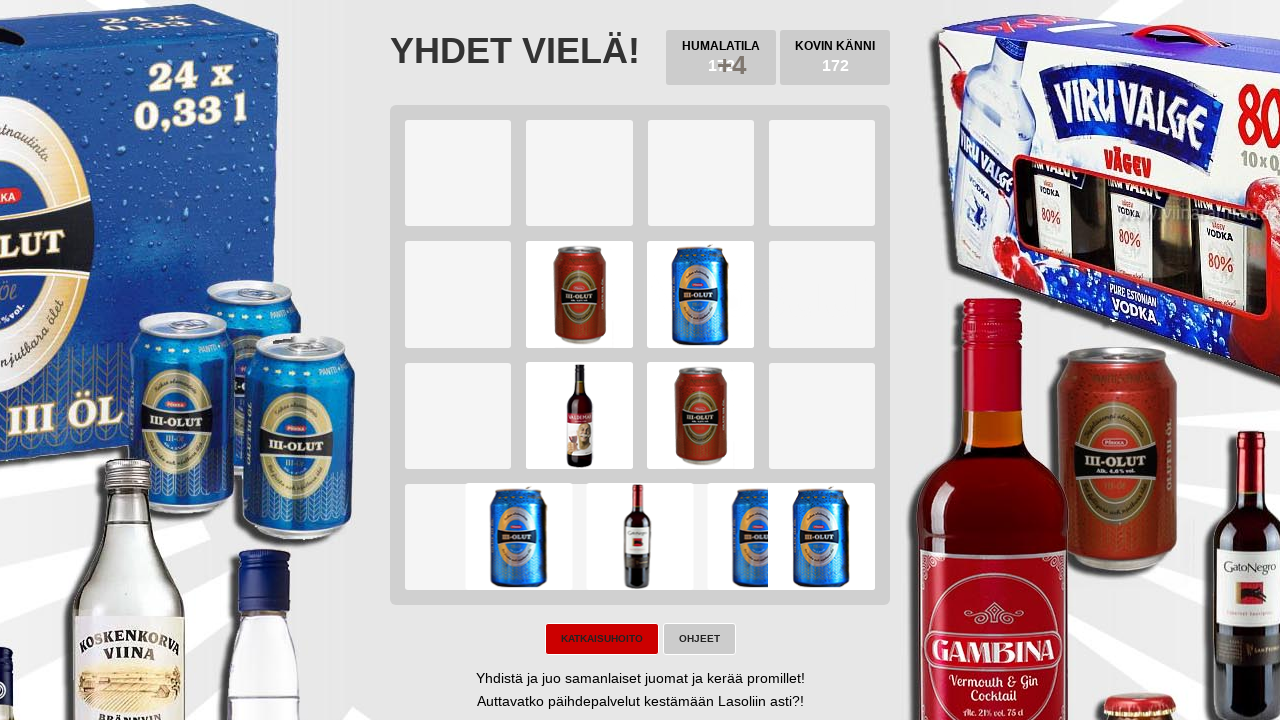

Pressed ArrowUp key on body
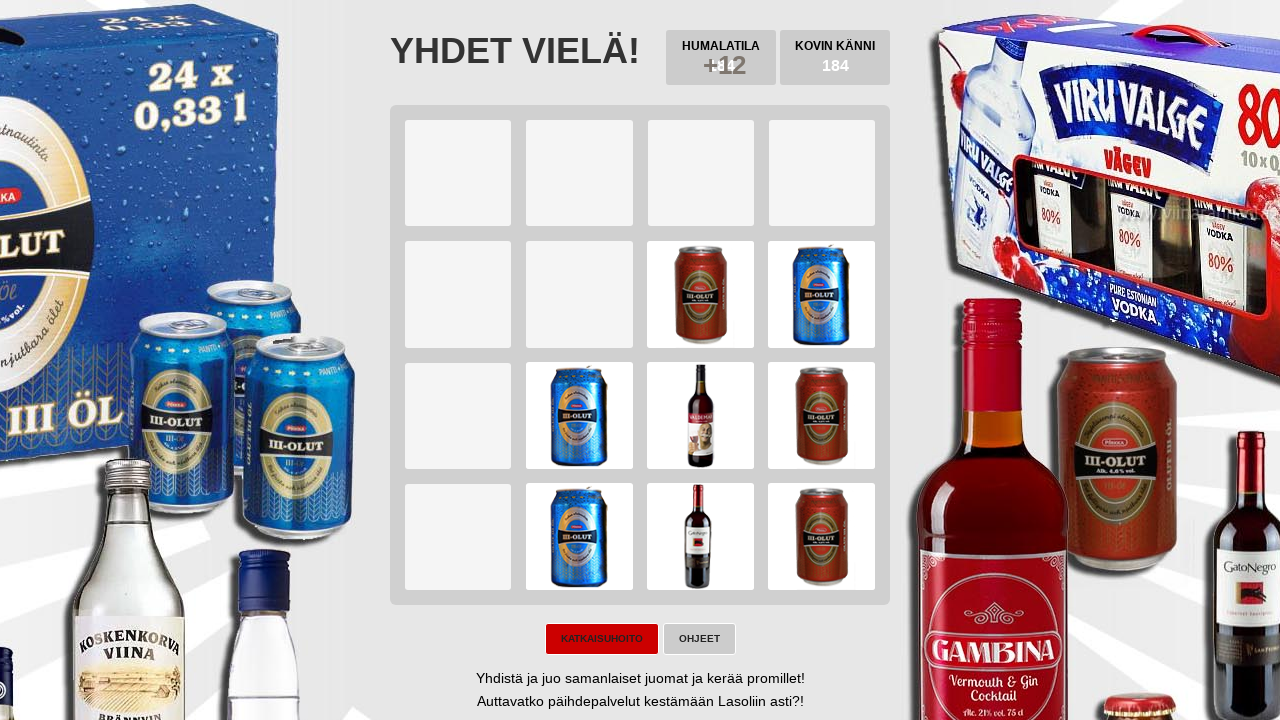

Located try again button element
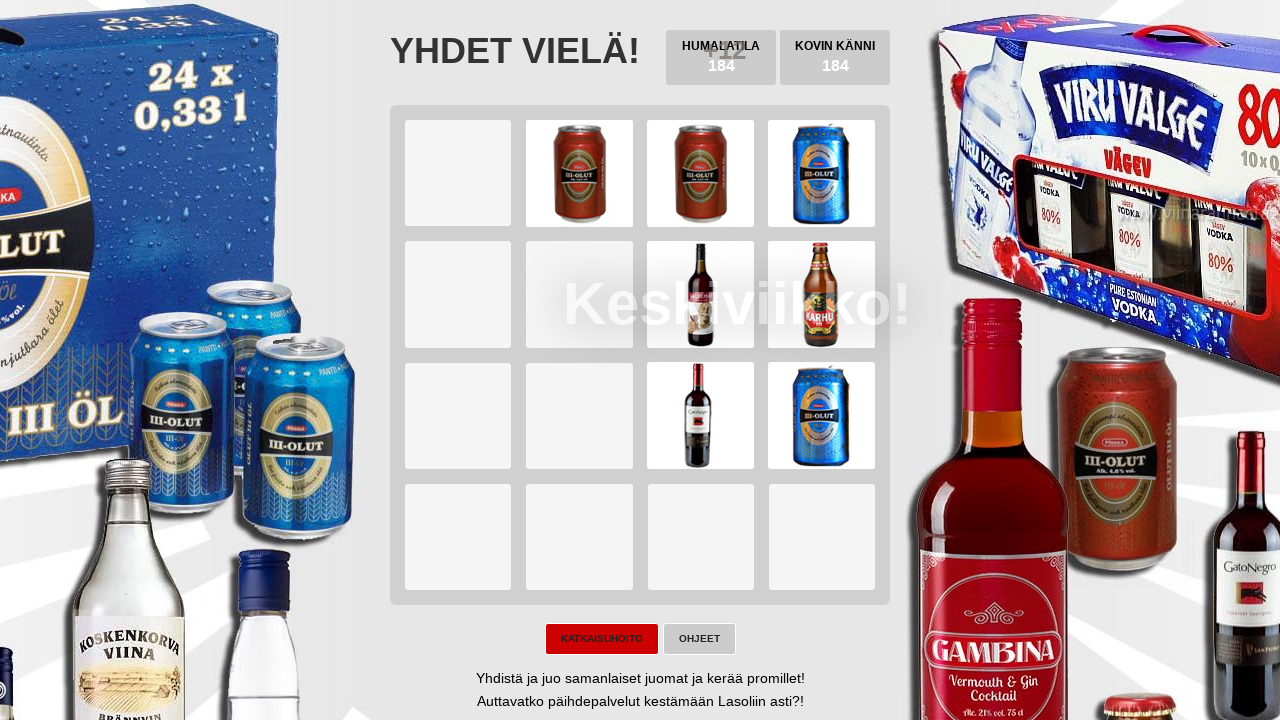

Located game won button element
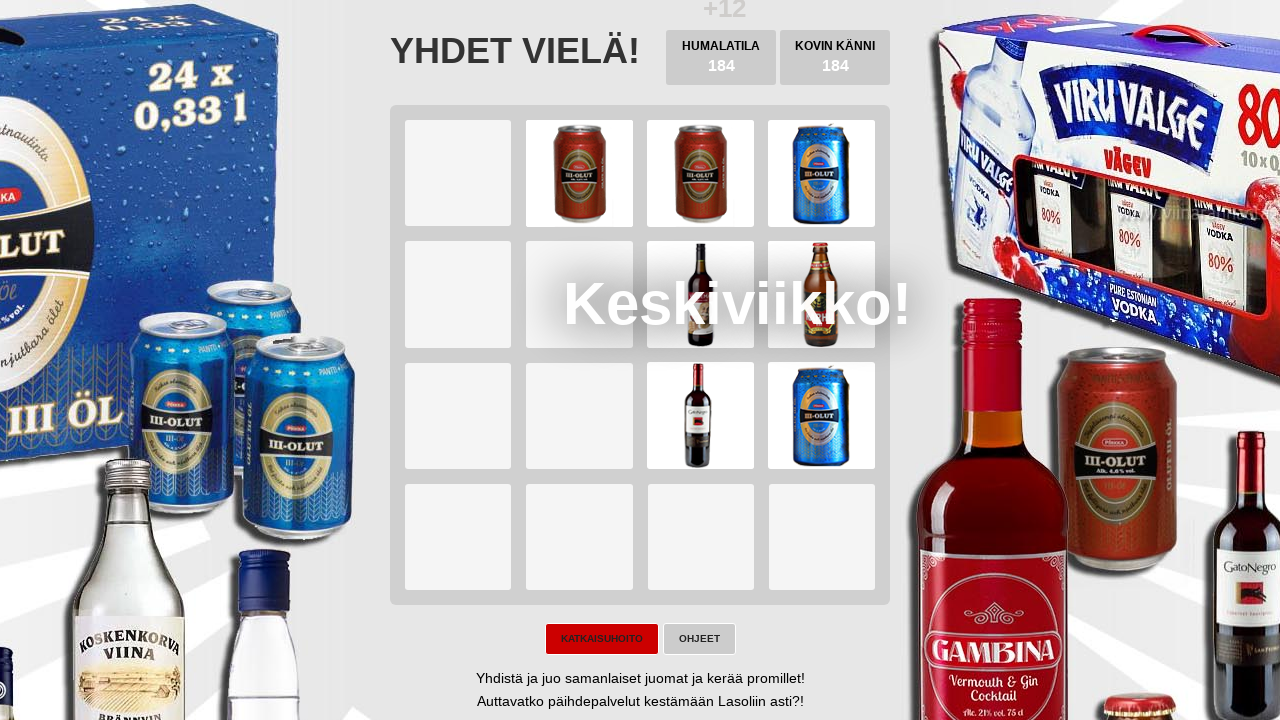

Pressed ArrowLeft key on body
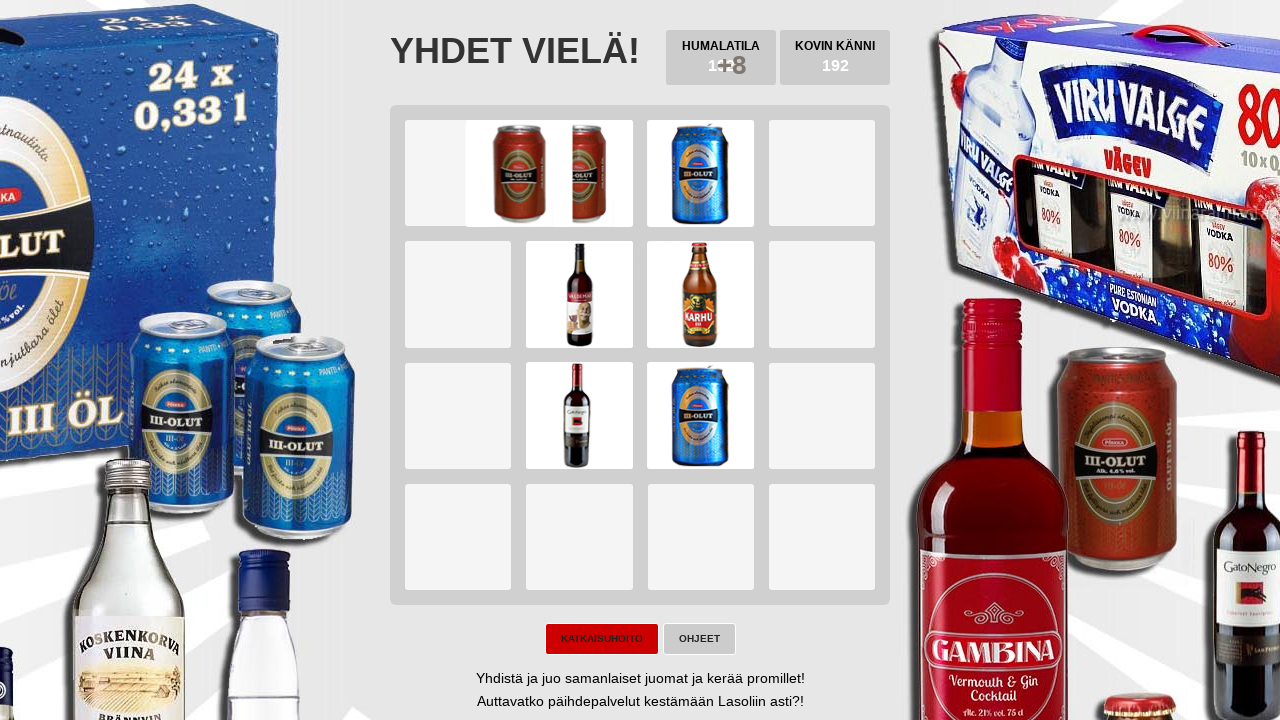

Pressed ArrowDown key on body
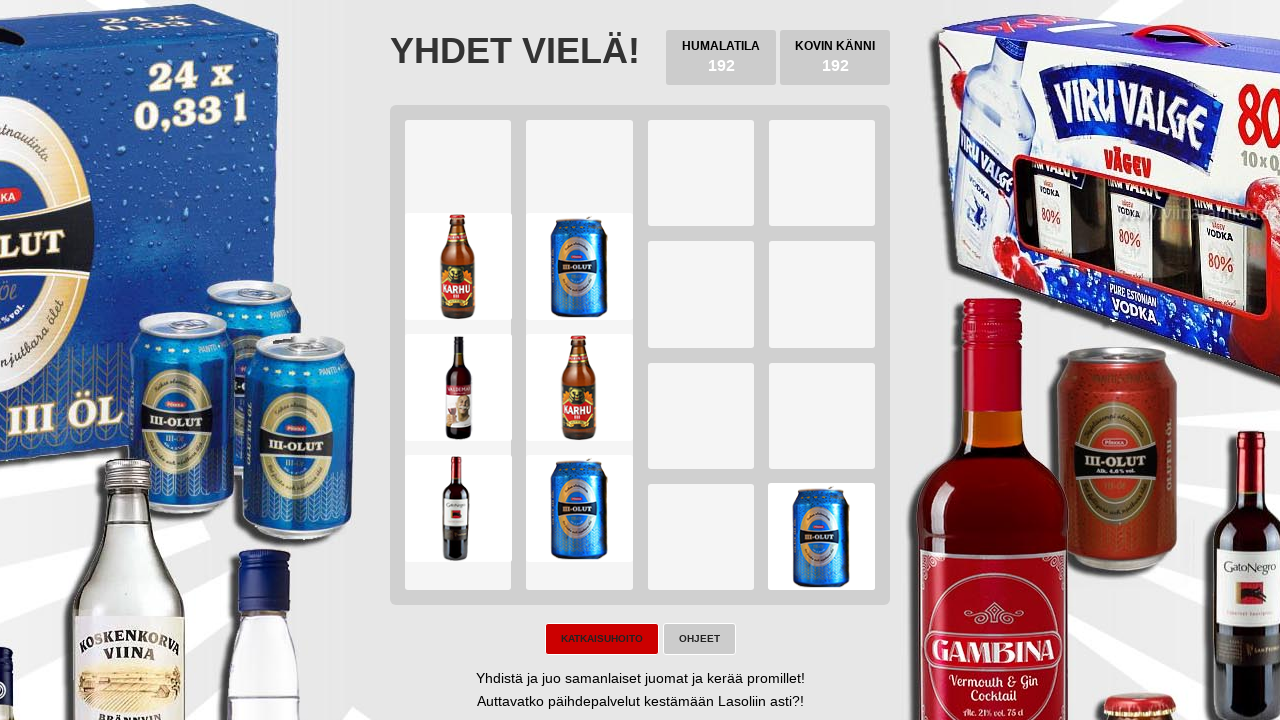

Pressed ArrowRight key on body
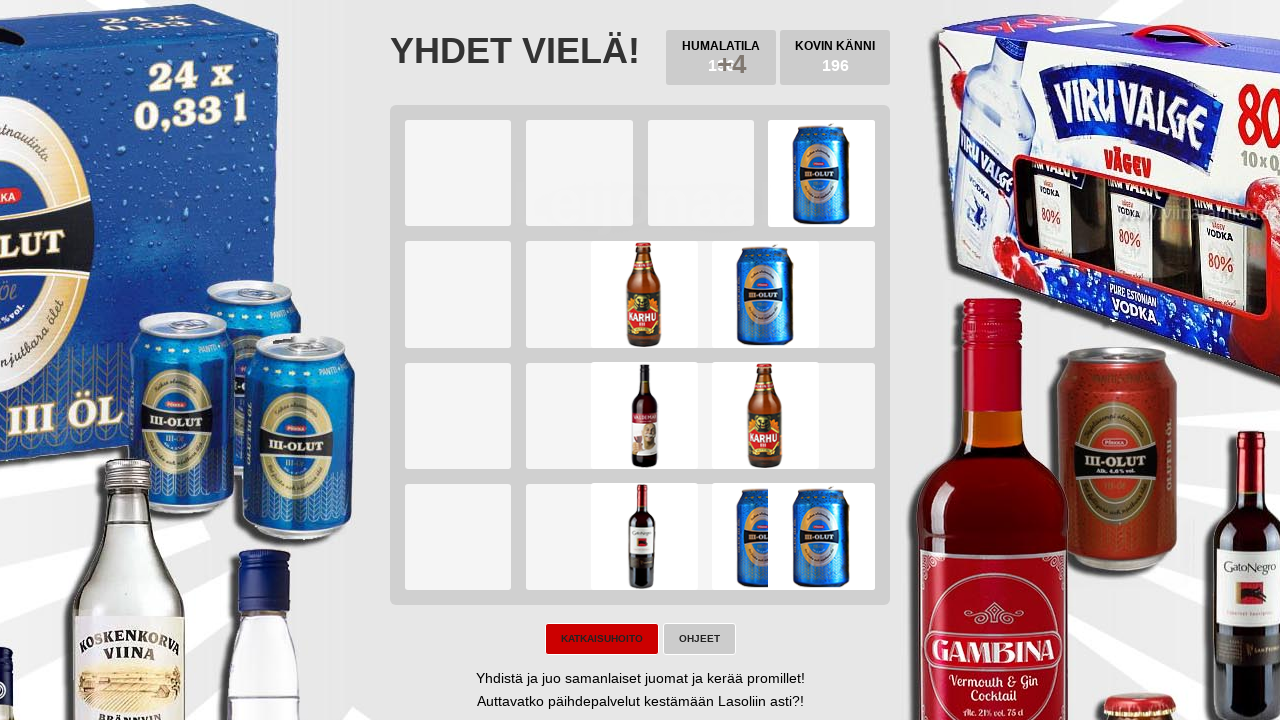

Pressed ArrowUp key on body
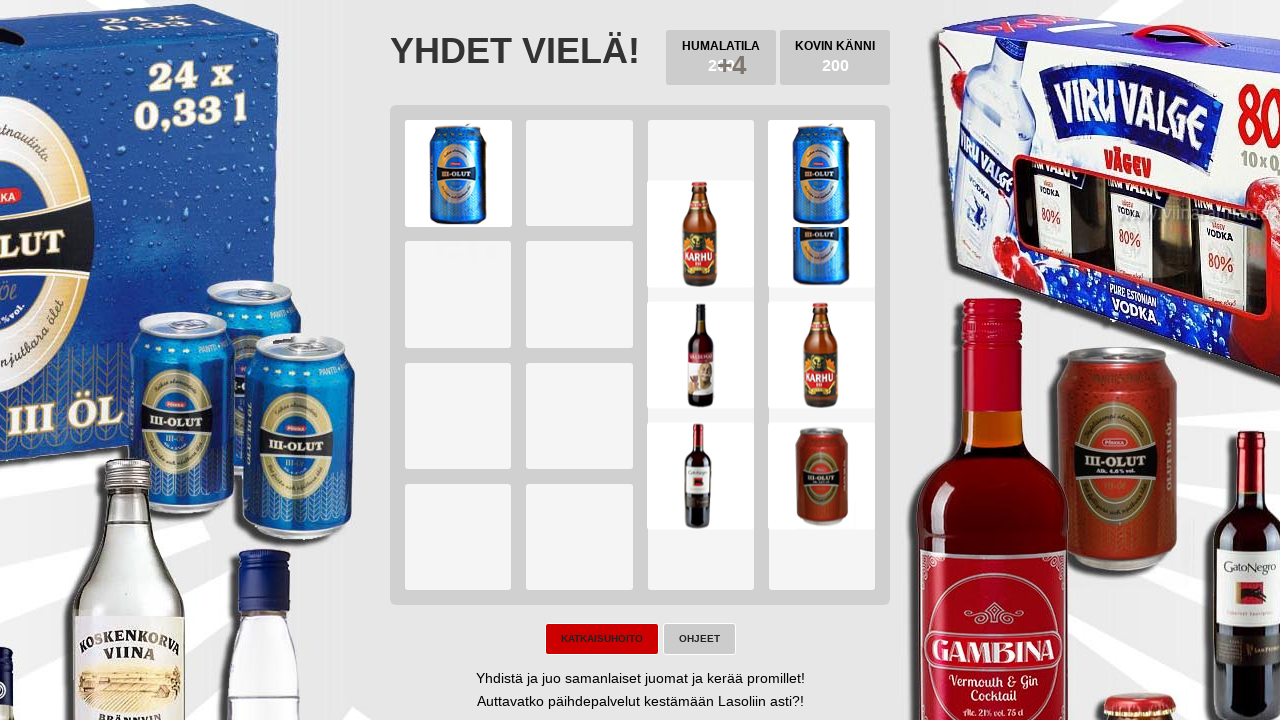

Located try again button element
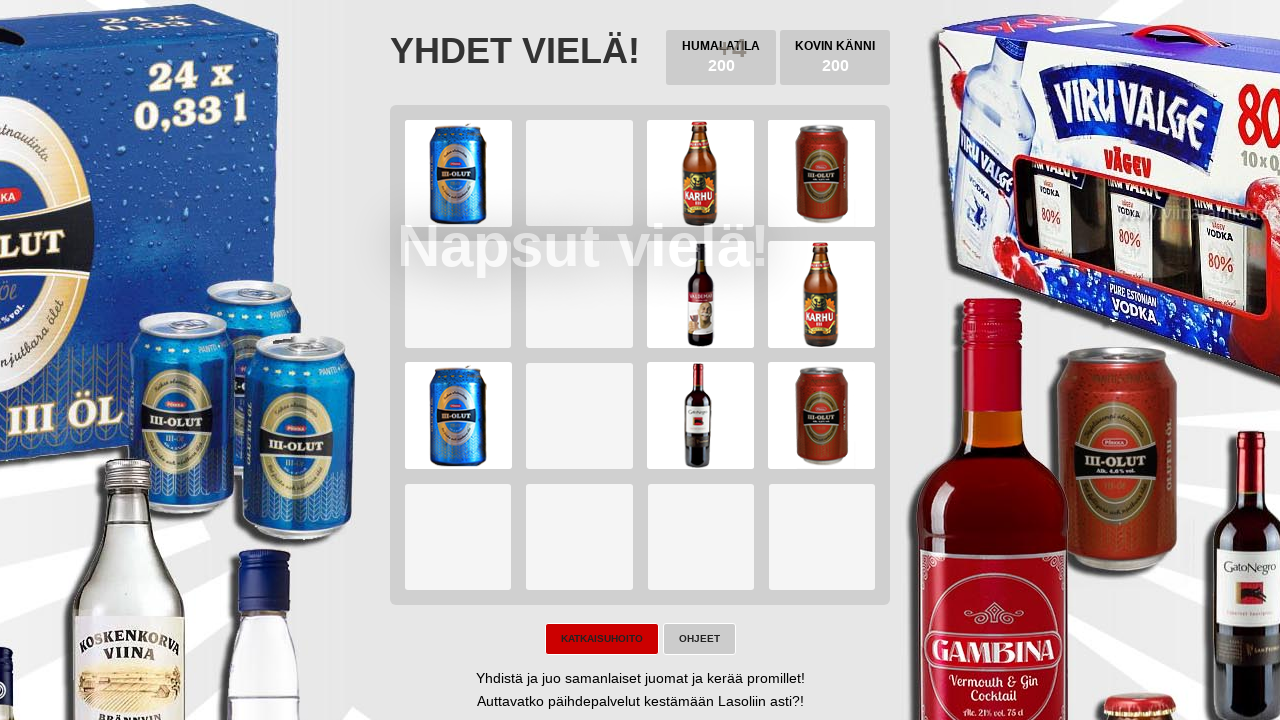

Located game won button element
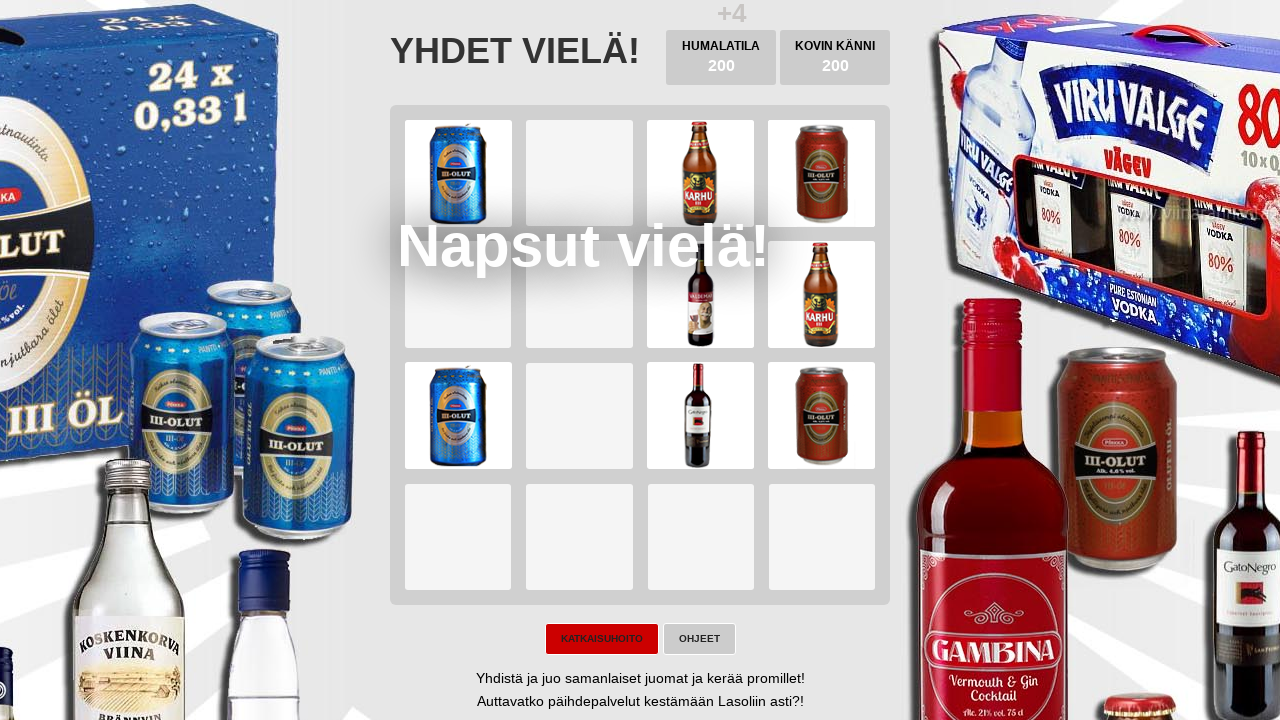

Pressed ArrowLeft key on body
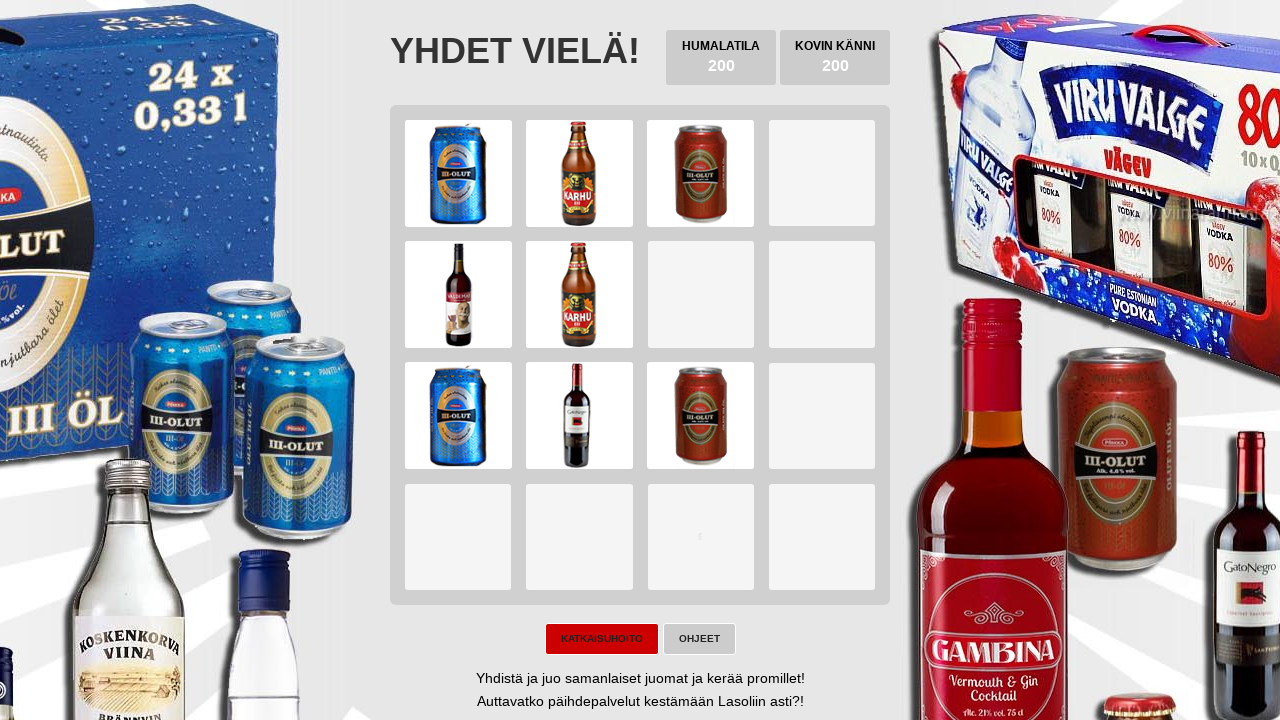

Pressed ArrowDown key on body
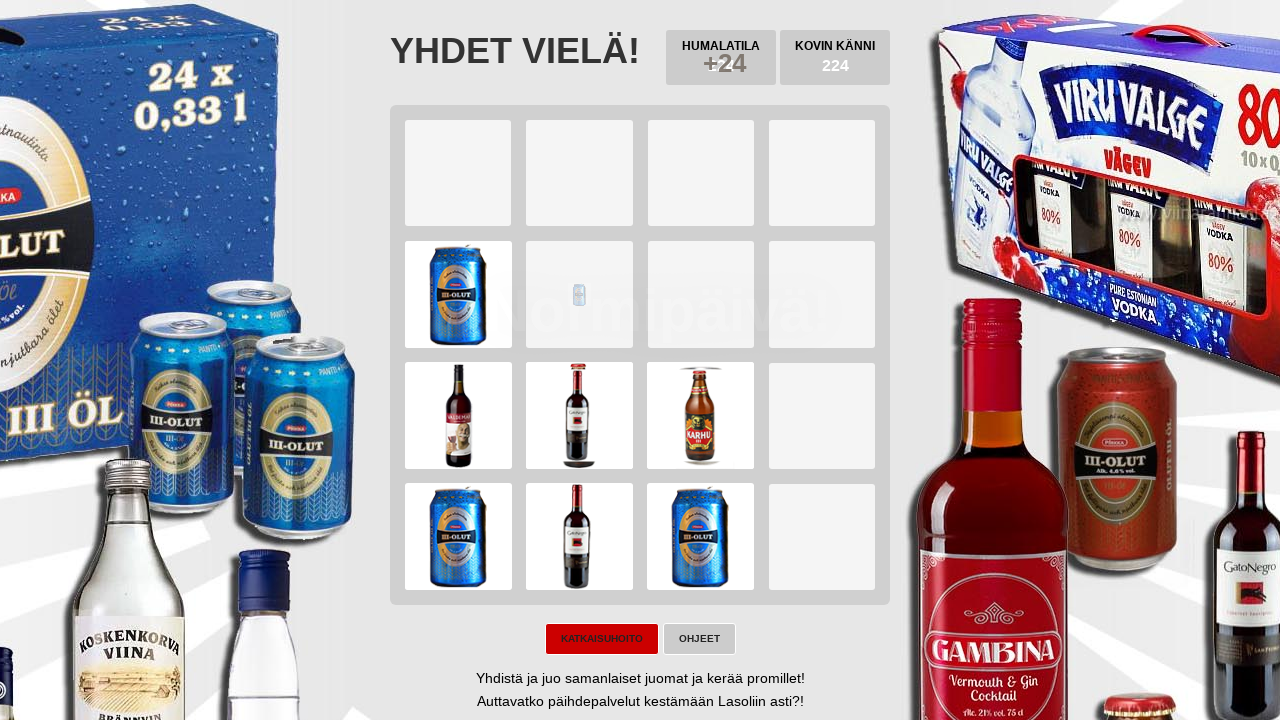

Pressed ArrowRight key on body
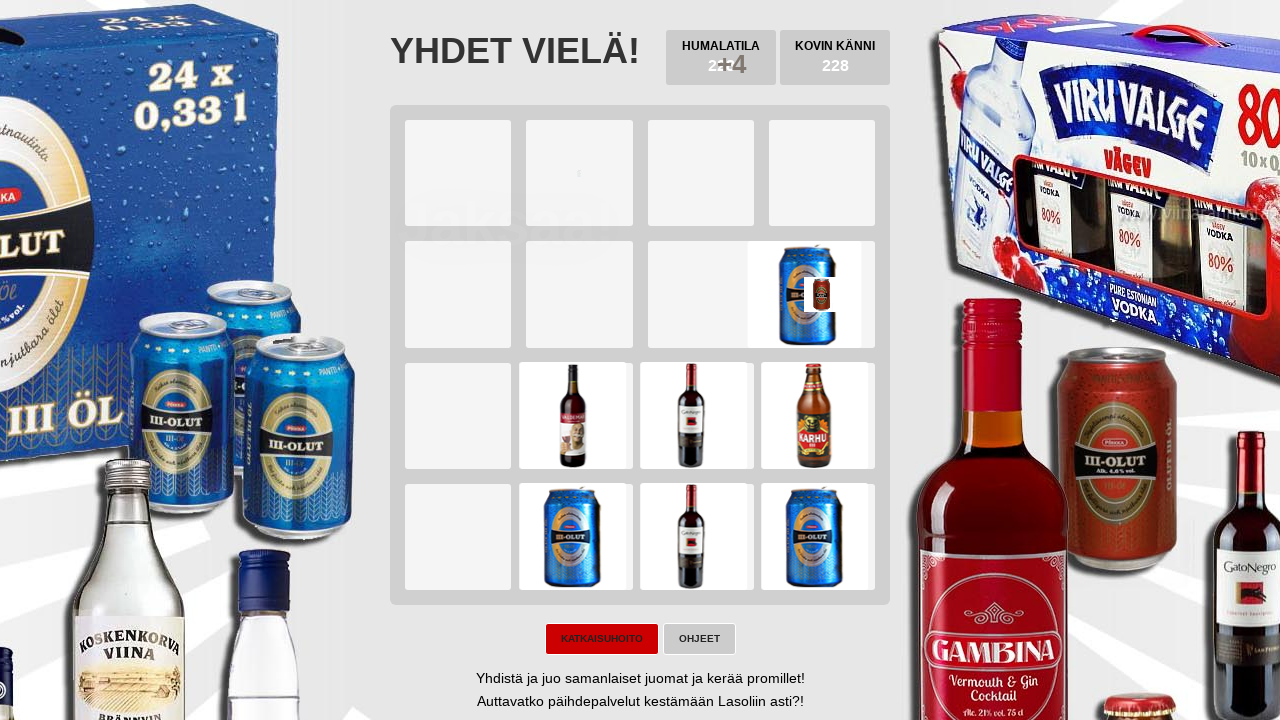

Pressed ArrowUp key on body
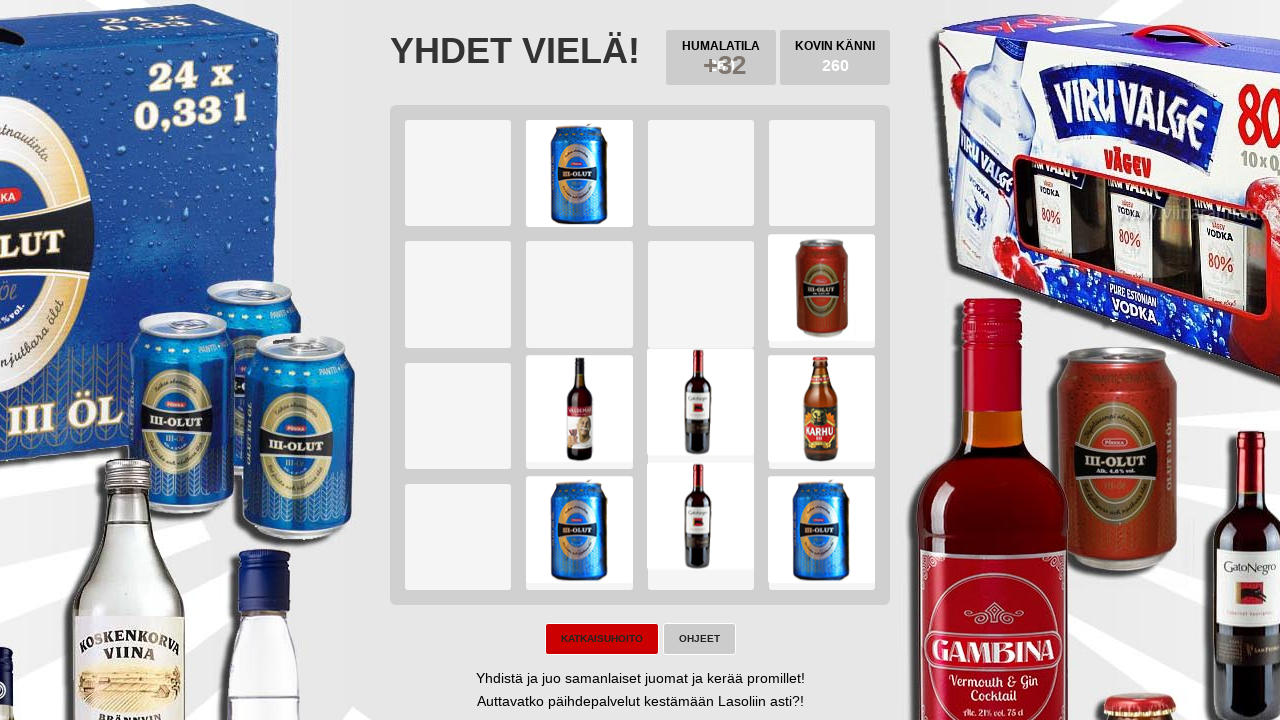

Located try again button element
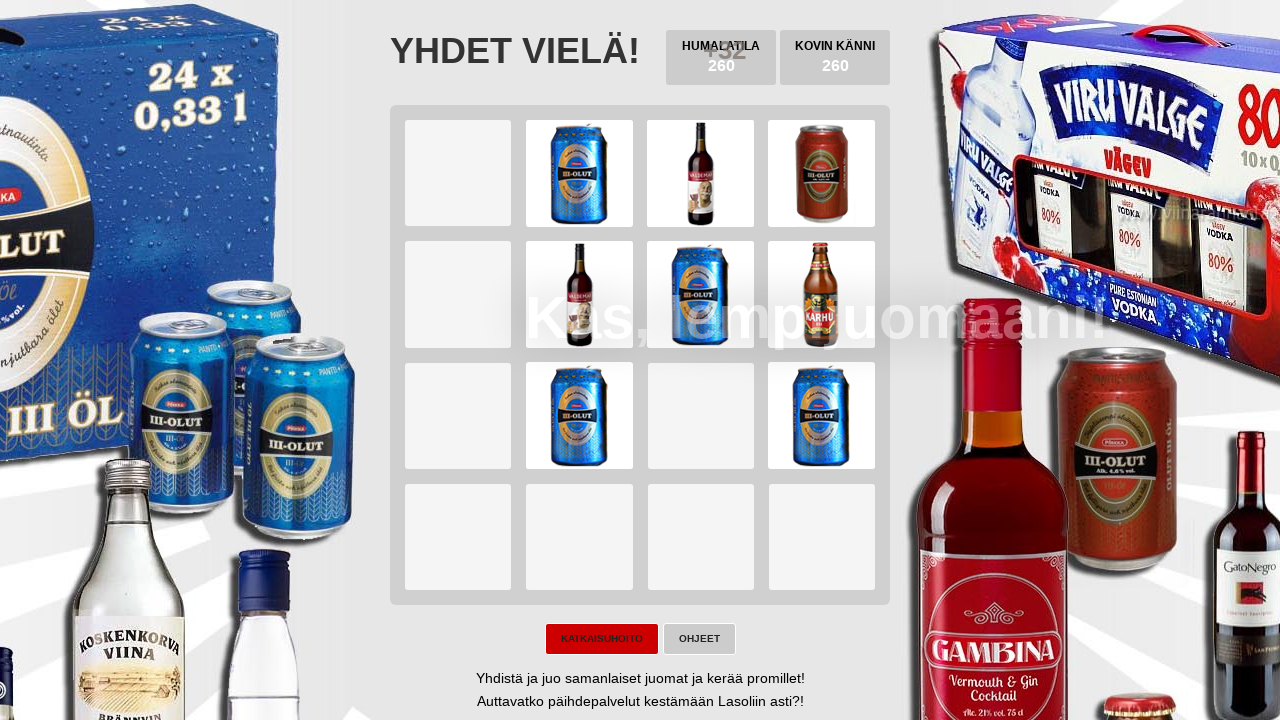

Located game won button element
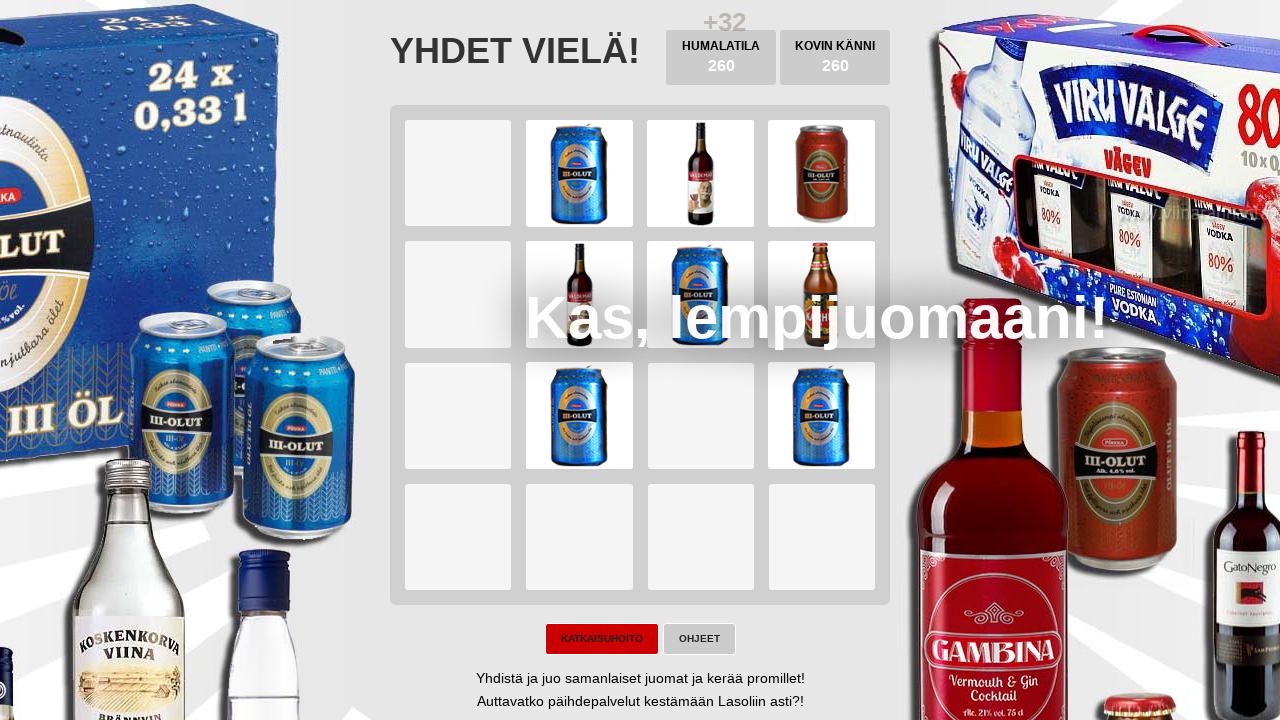

Pressed ArrowLeft key on body
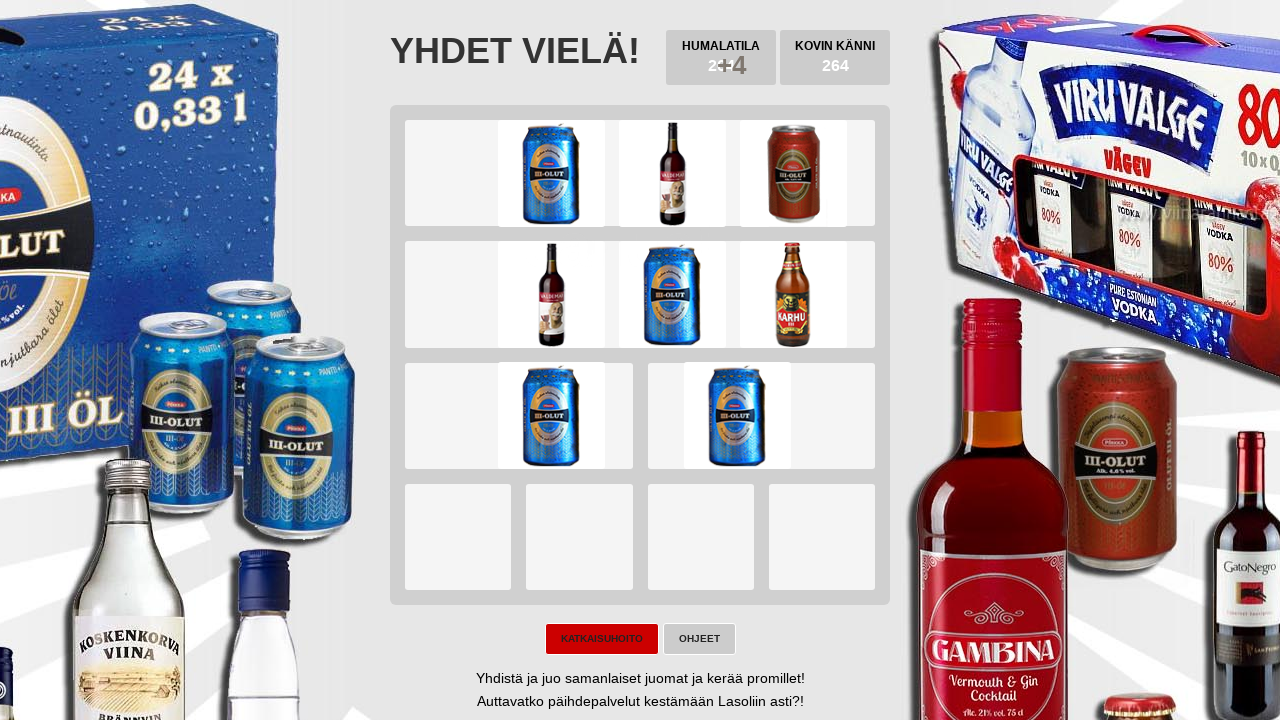

Pressed ArrowDown key on body
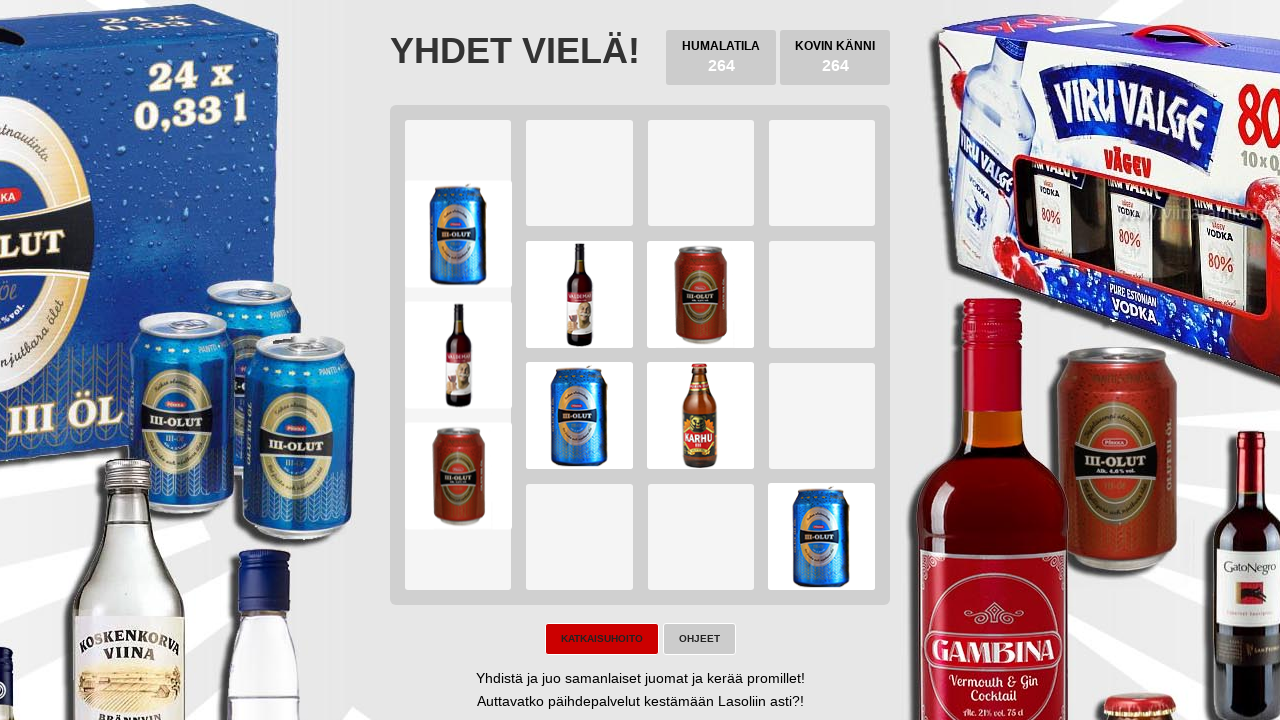

Pressed ArrowRight key on body
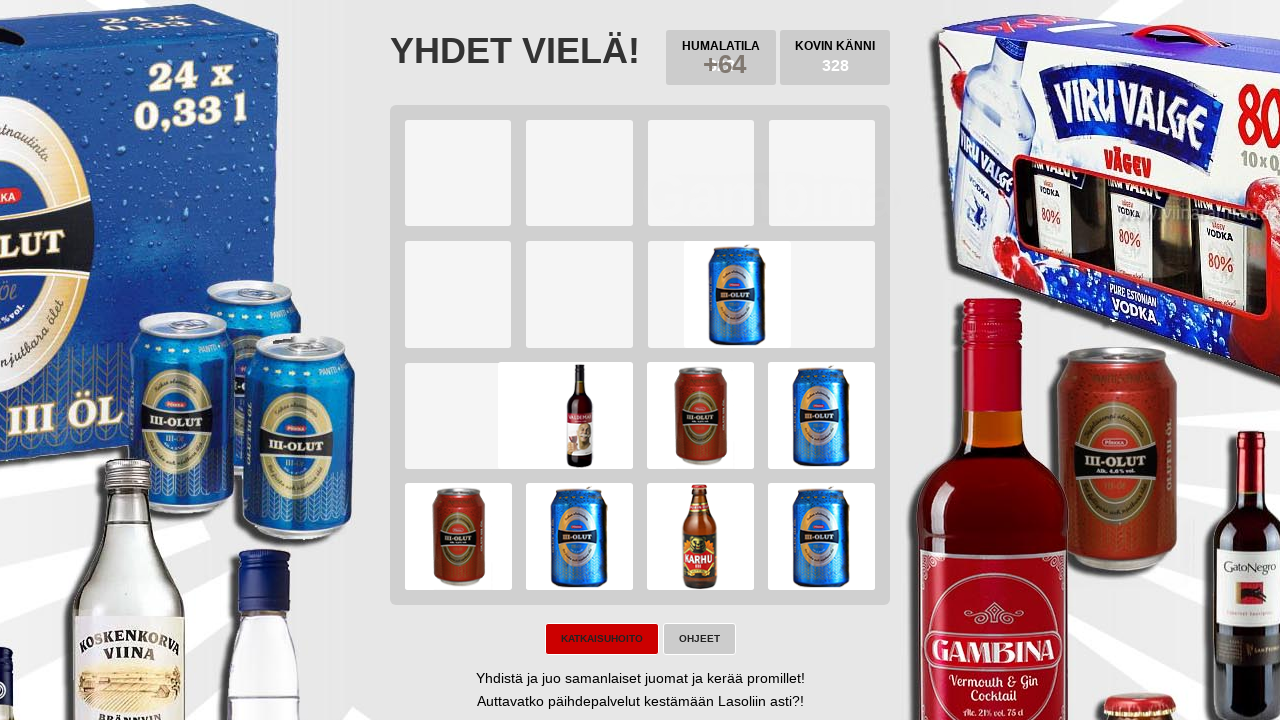

Pressed ArrowUp key on body
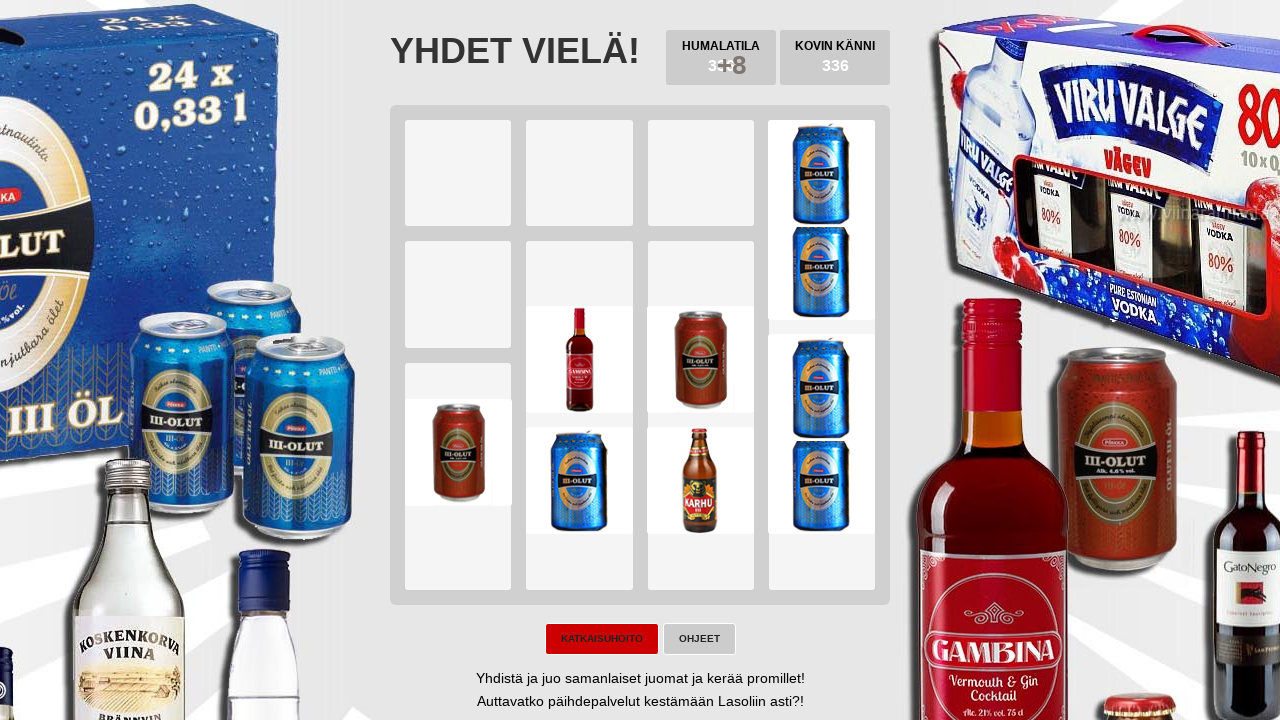

Located try again button element
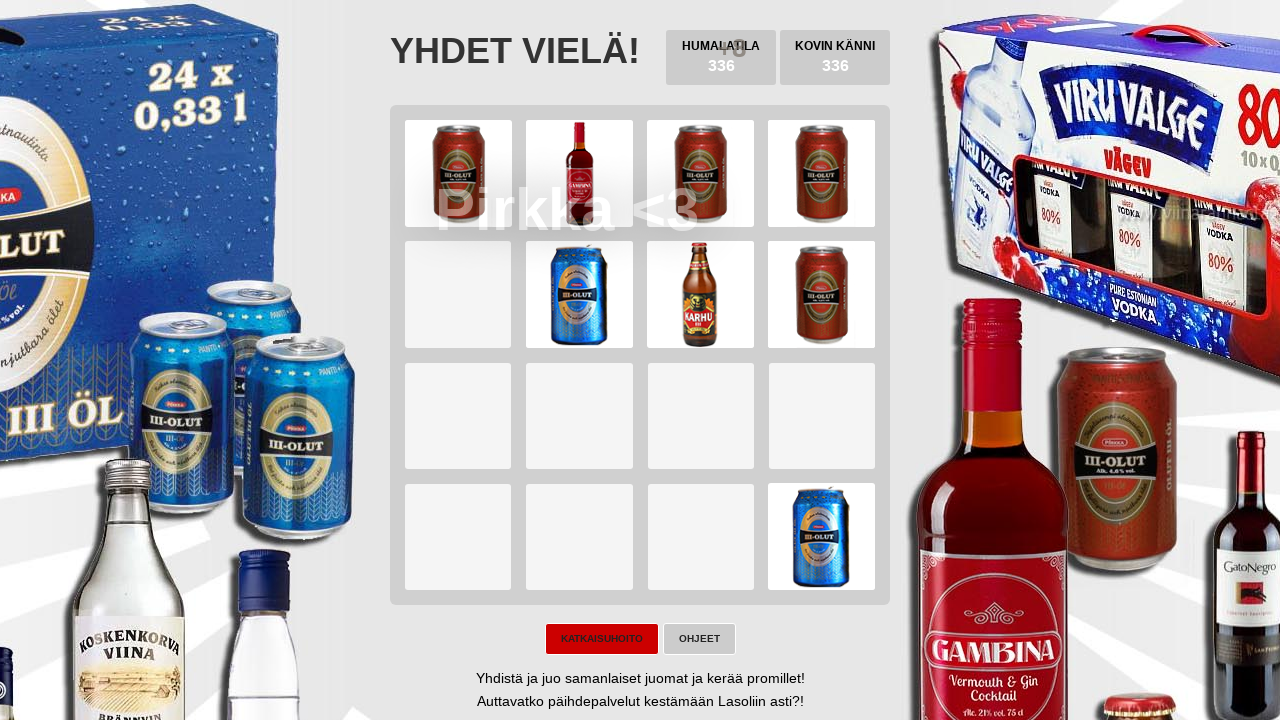

Located game won button element
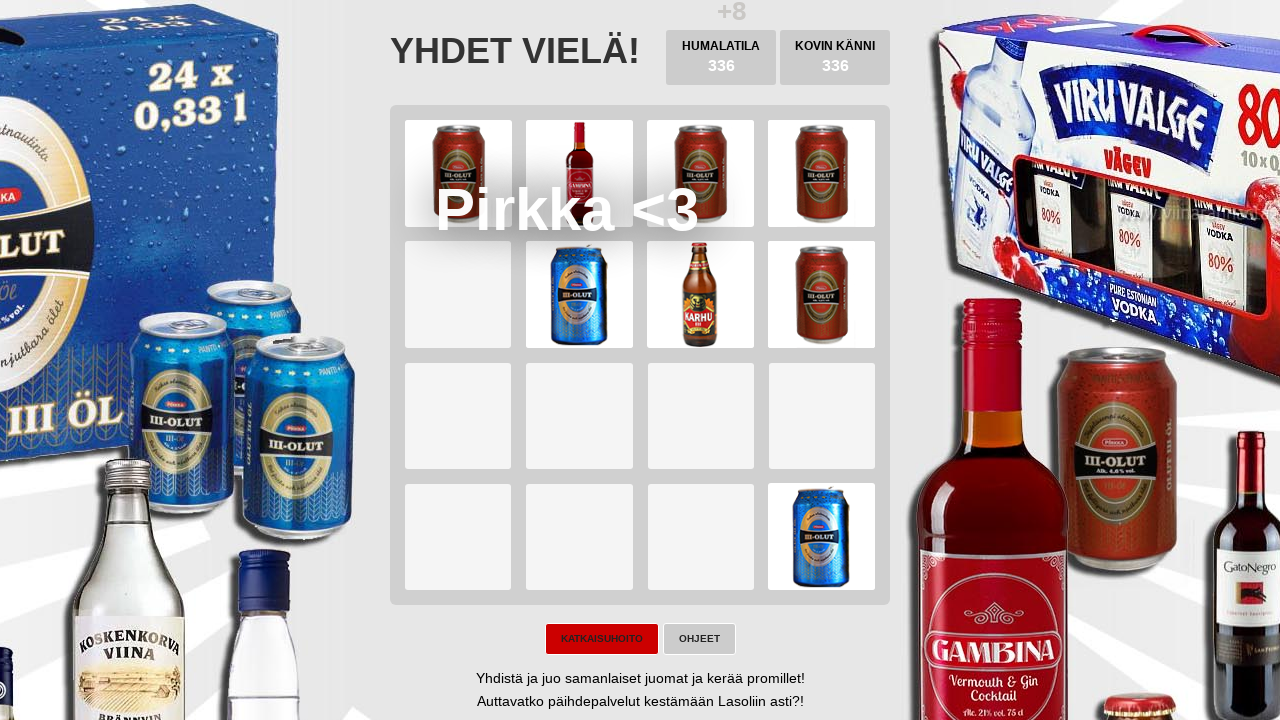

Pressed ArrowLeft key on body
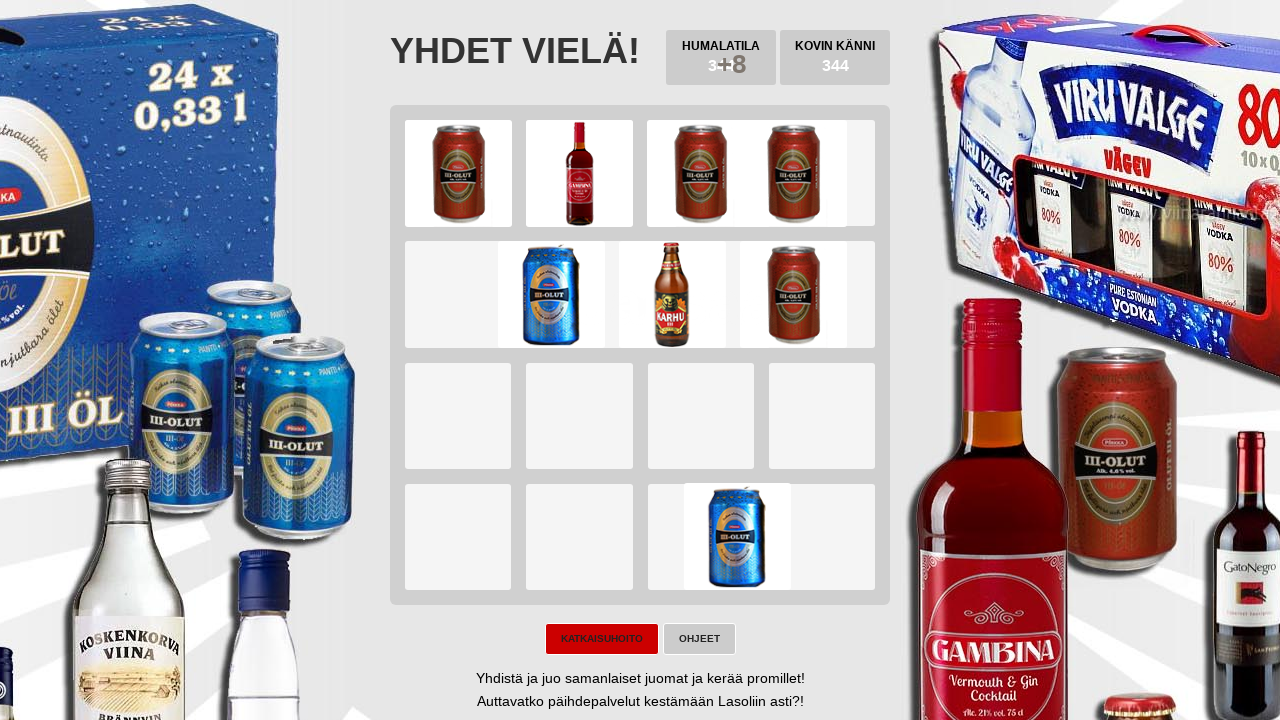

Pressed ArrowDown key on body
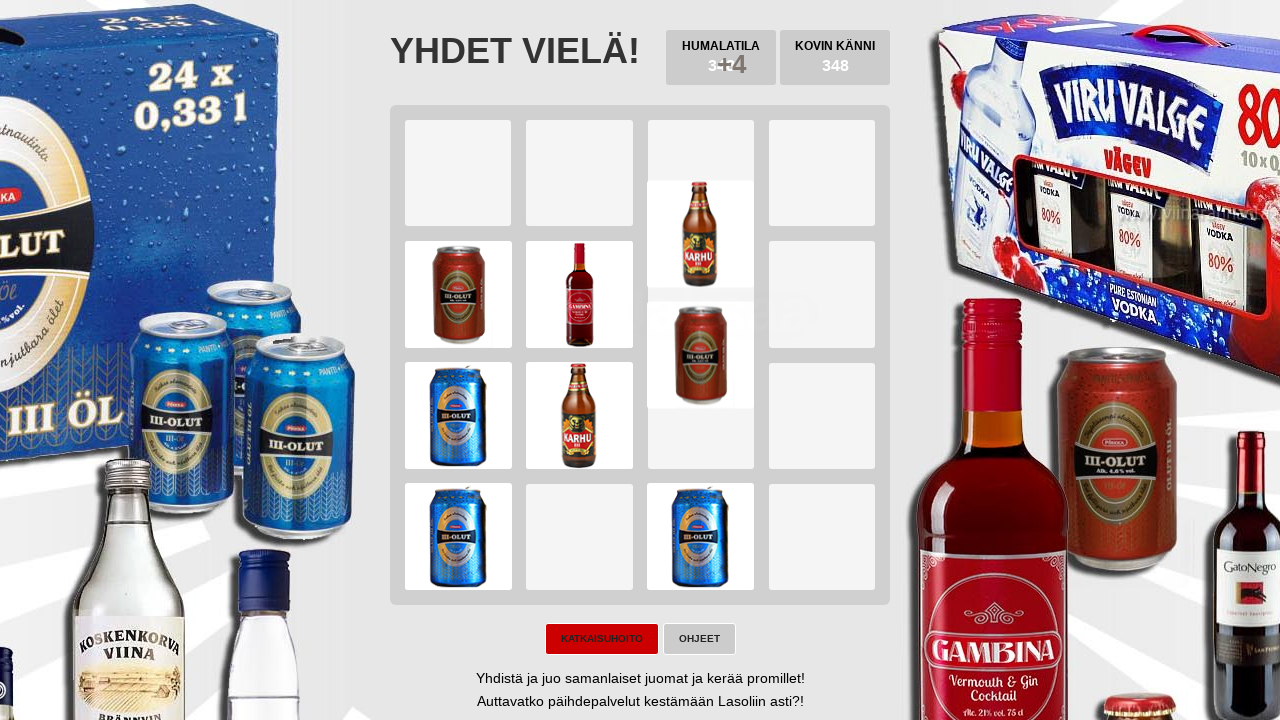

Pressed ArrowRight key on body
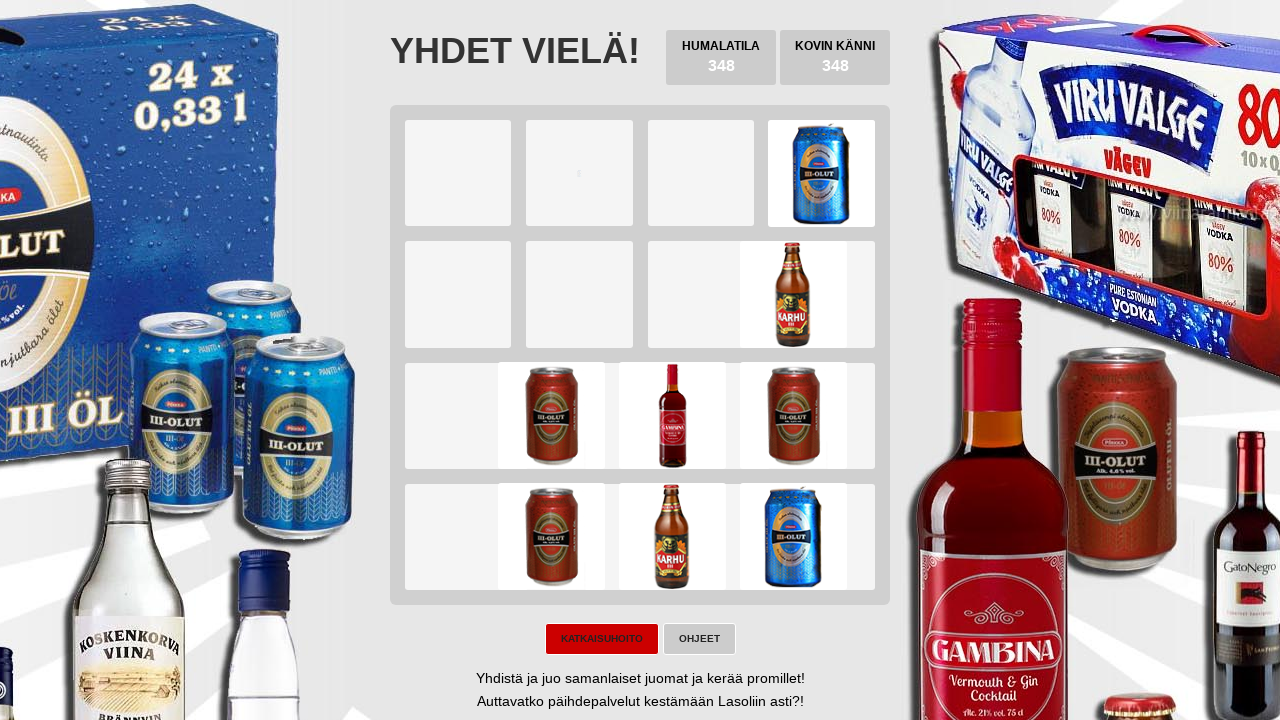

Pressed ArrowUp key on body
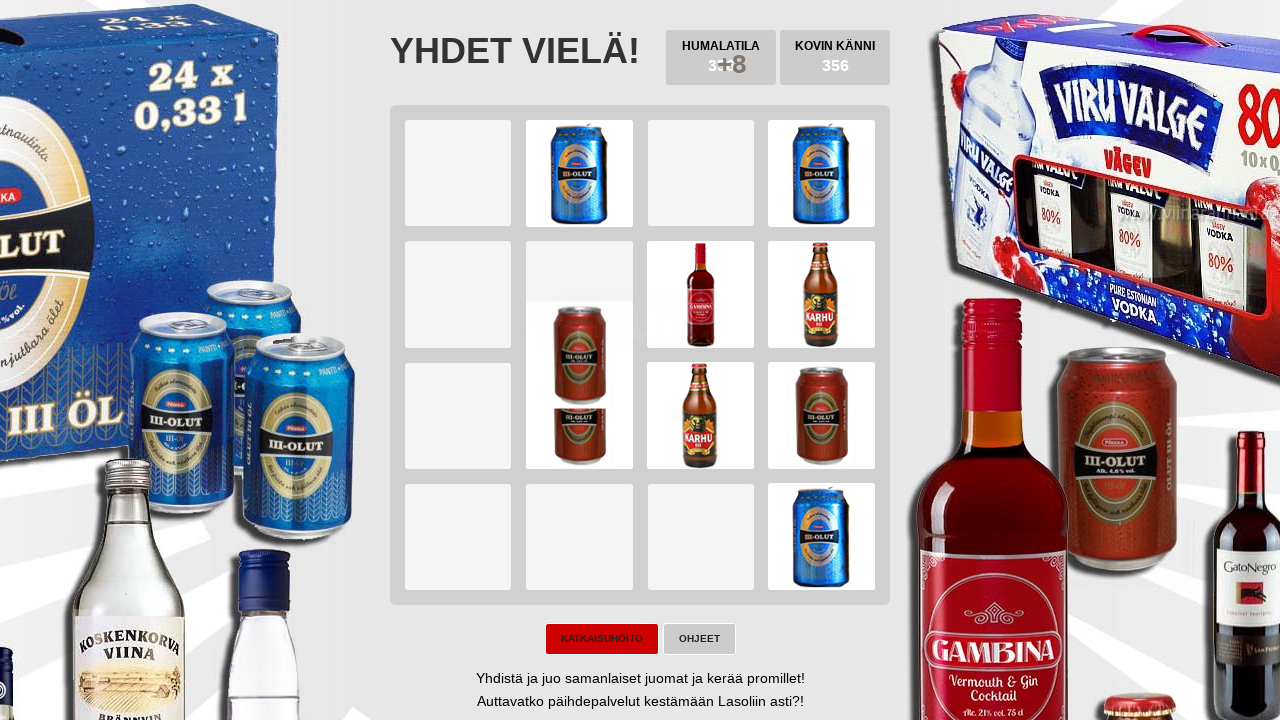

Located try again button element
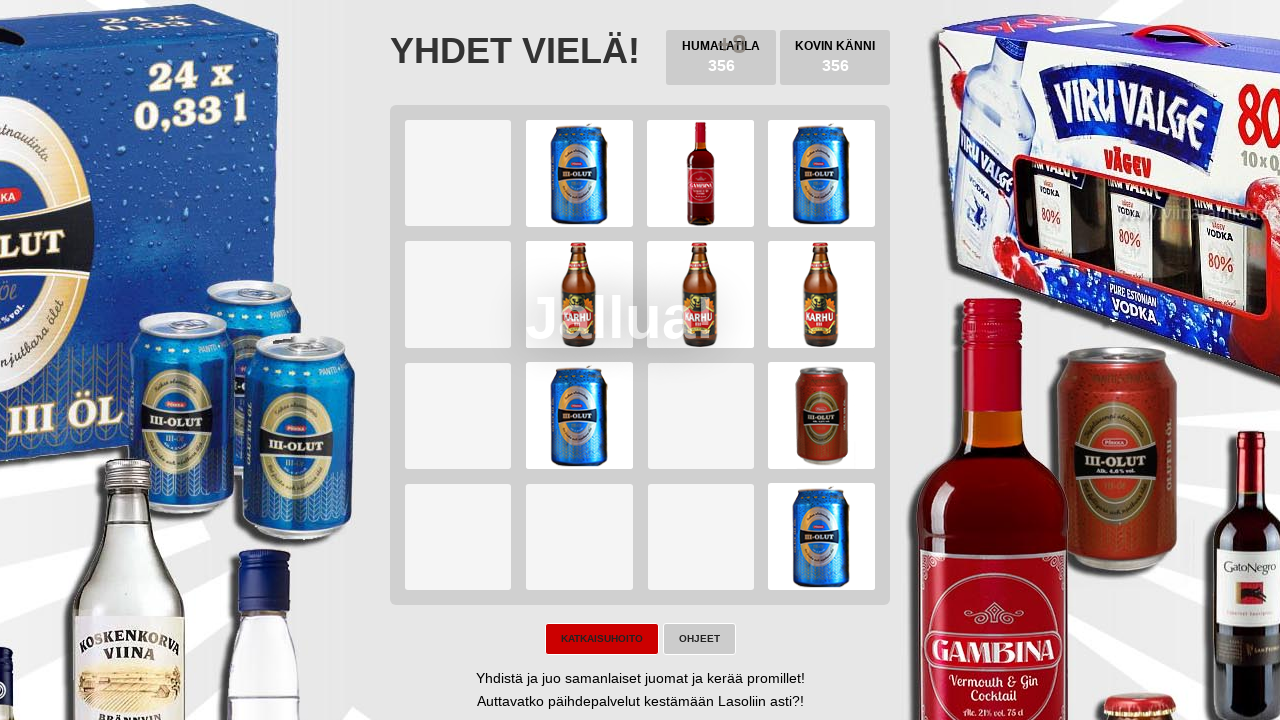

Located game won button element
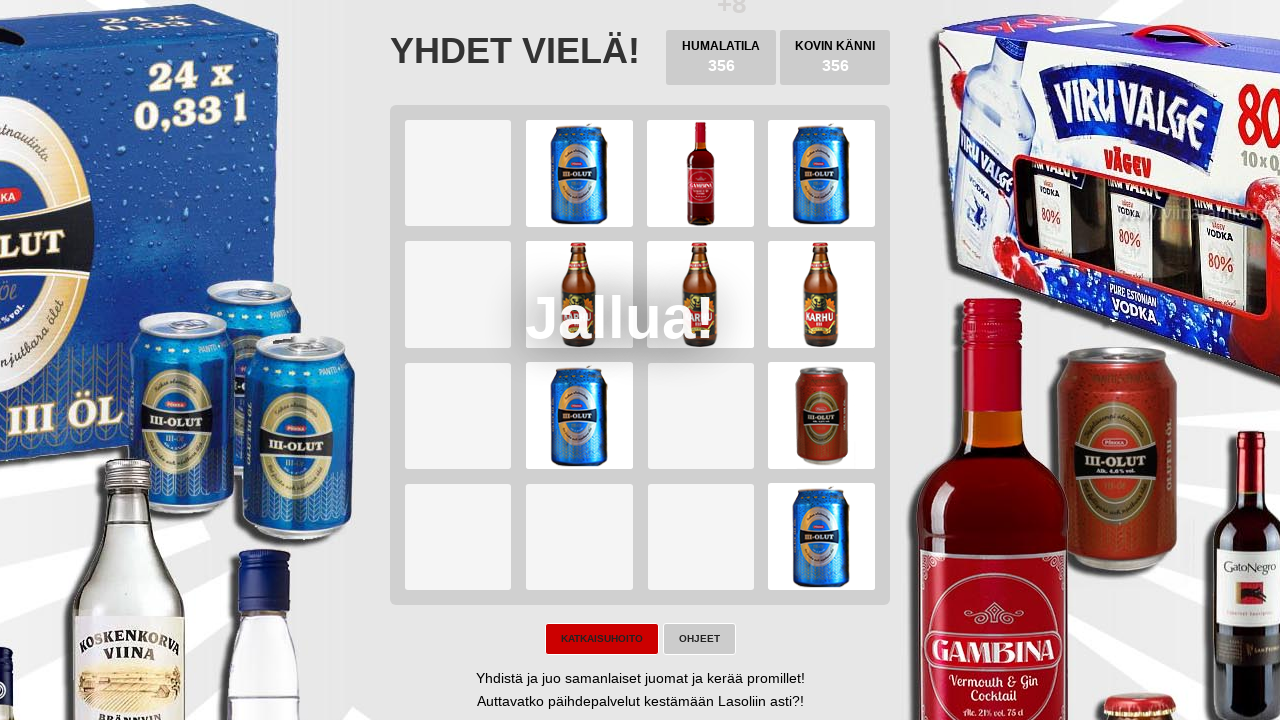

Pressed ArrowLeft key on body
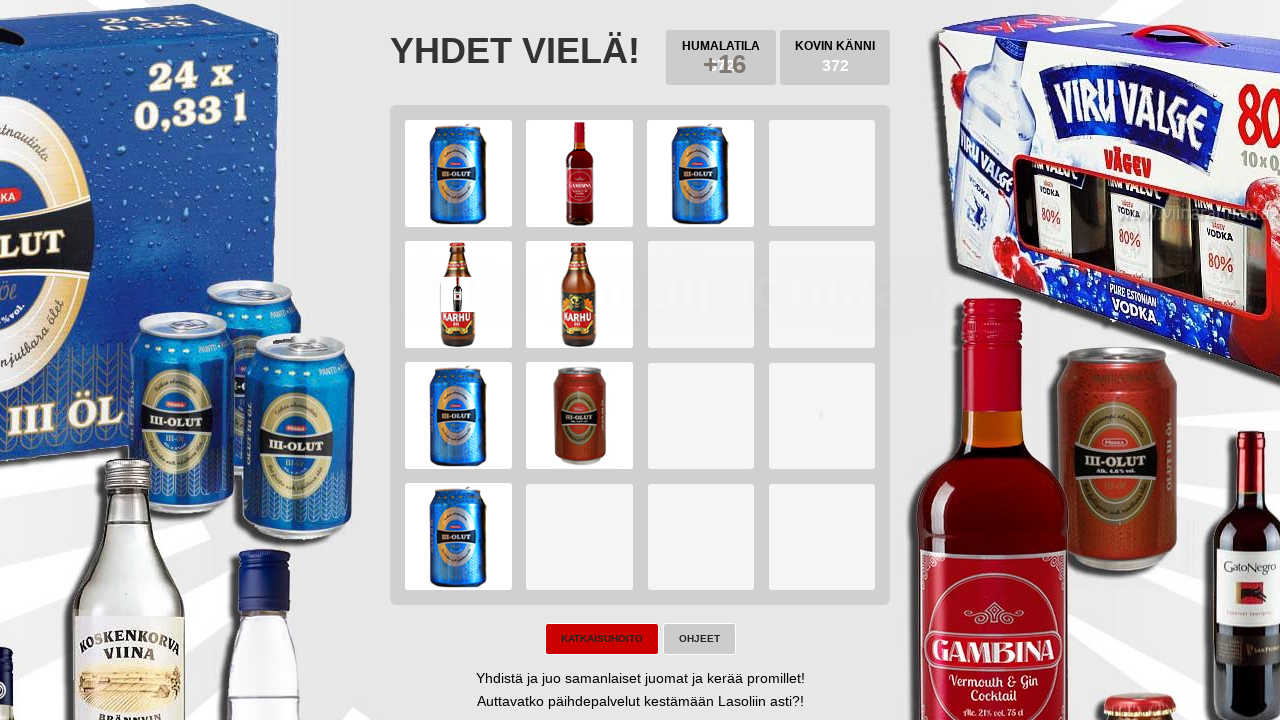

Pressed ArrowDown key on body
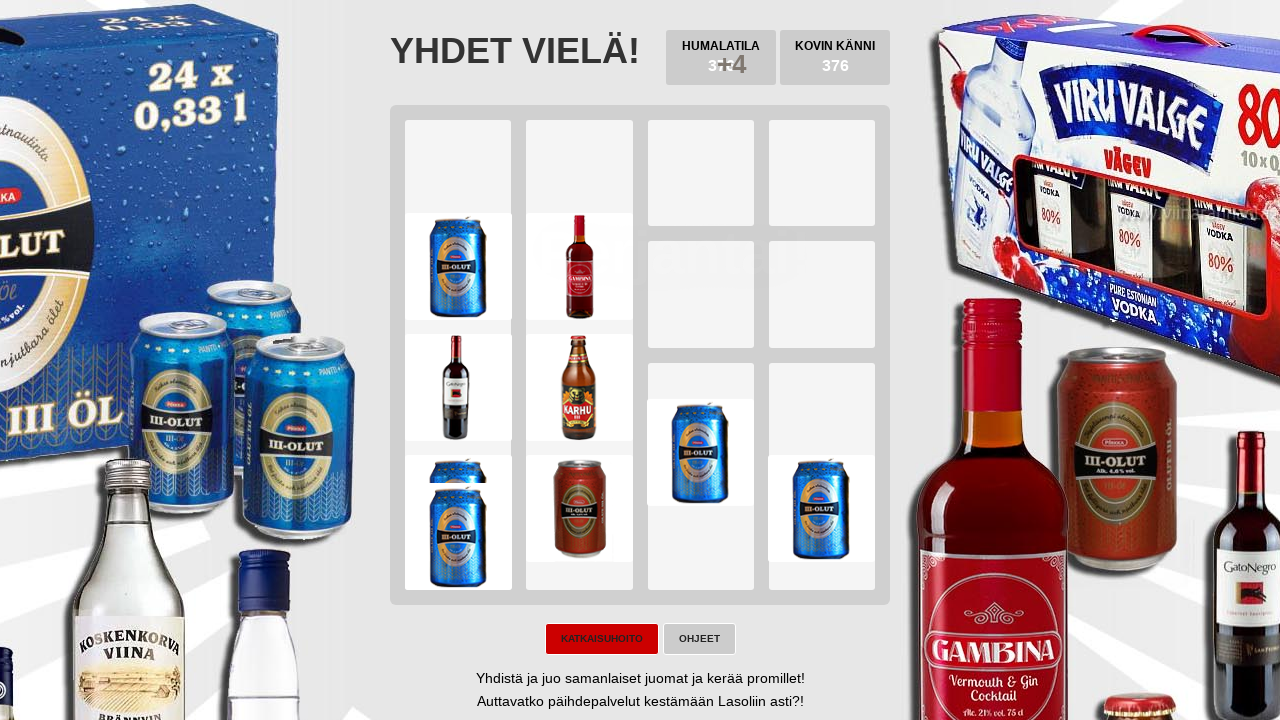

Pressed ArrowRight key on body
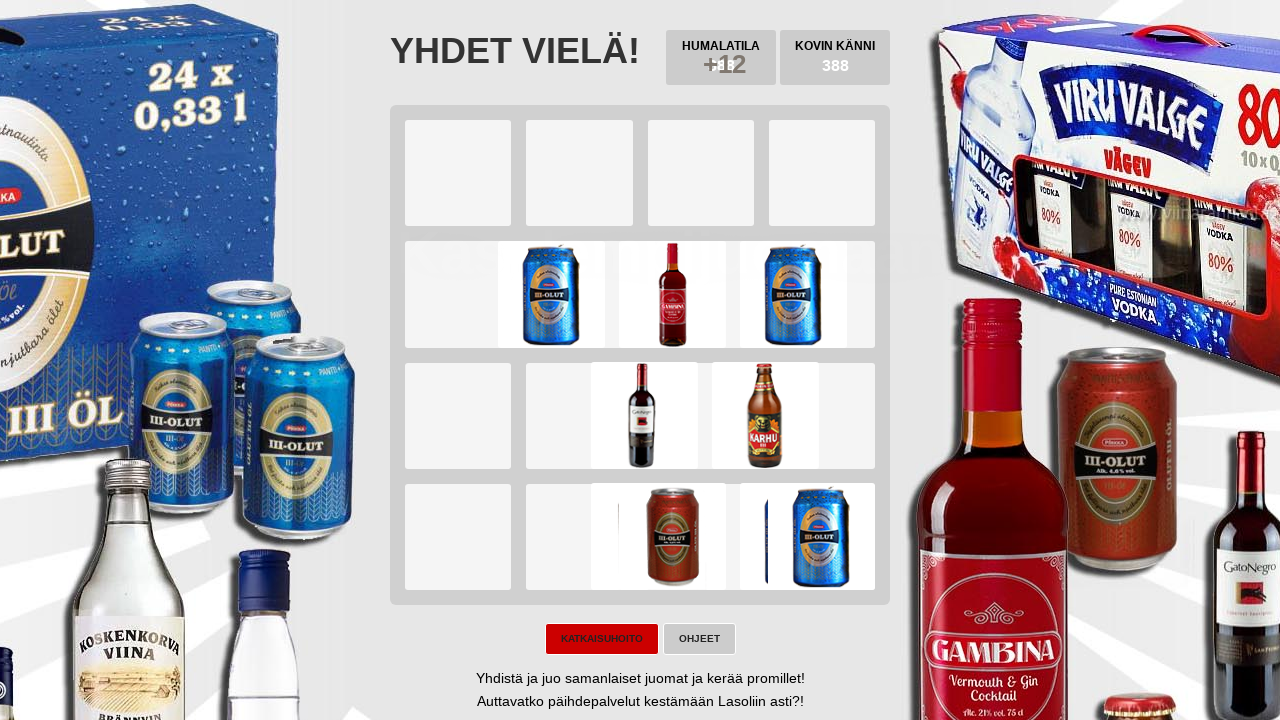

Pressed ArrowUp key on body
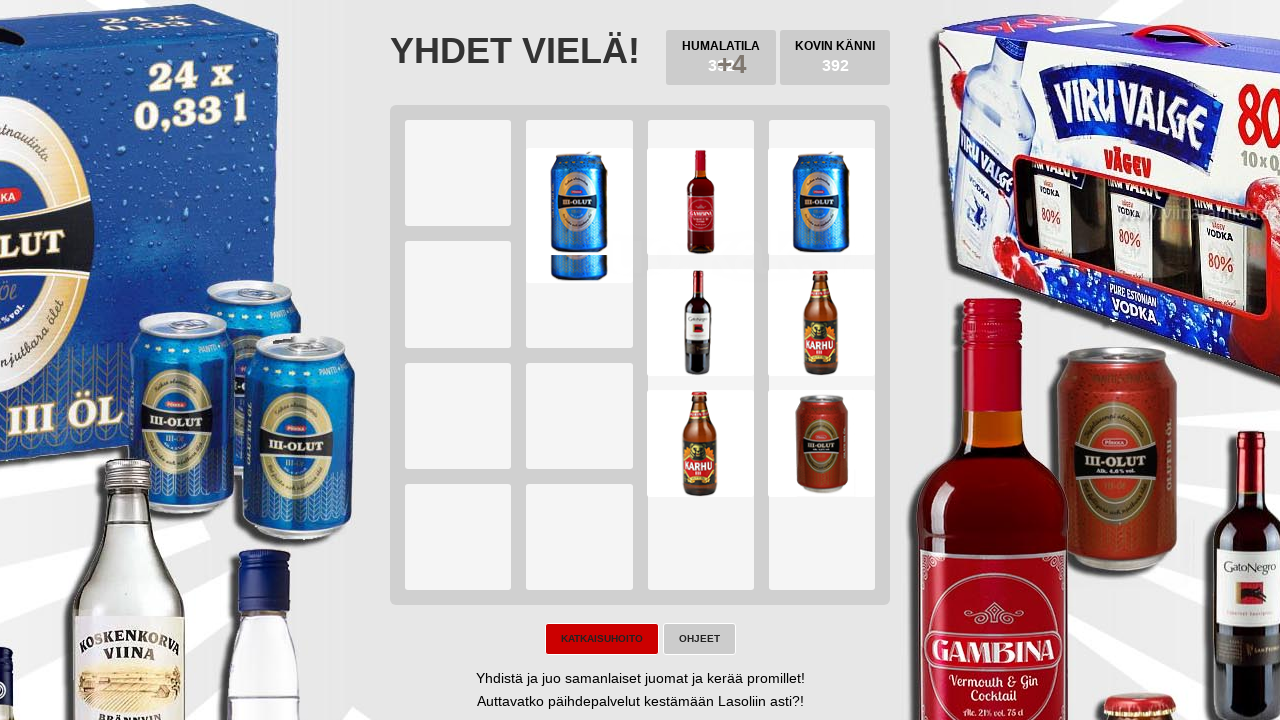

Located try again button element
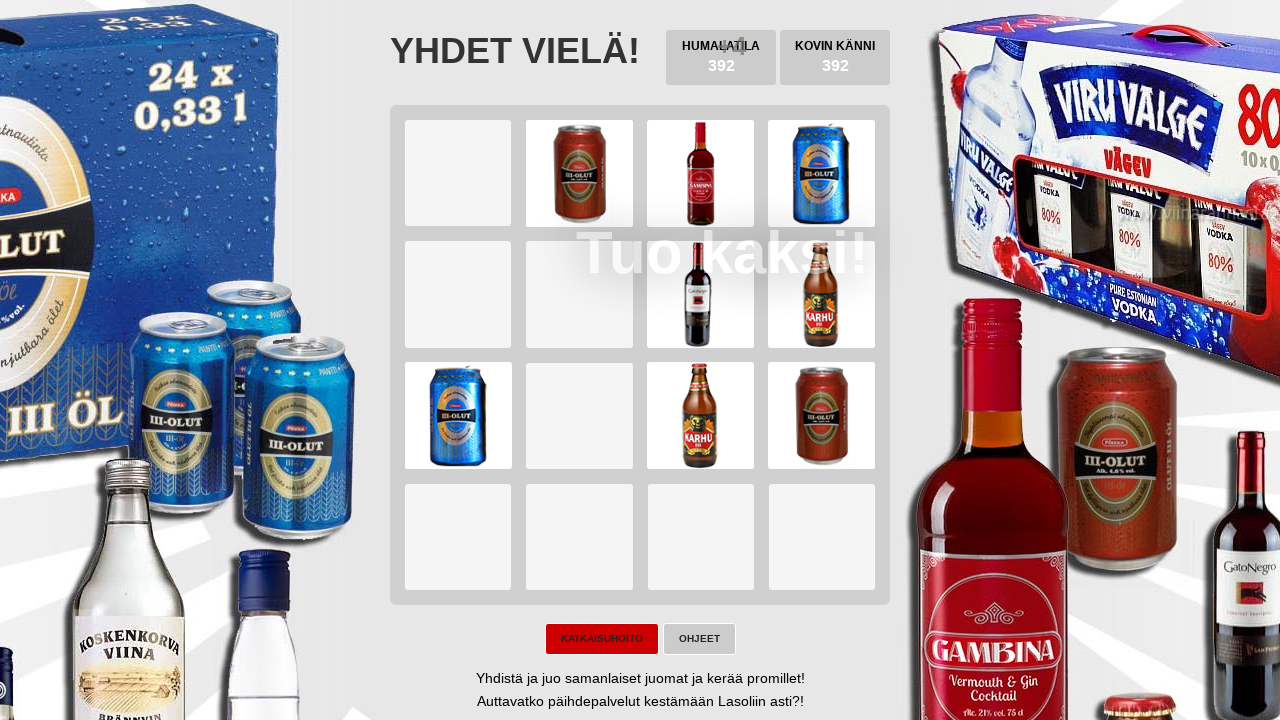

Located game won button element
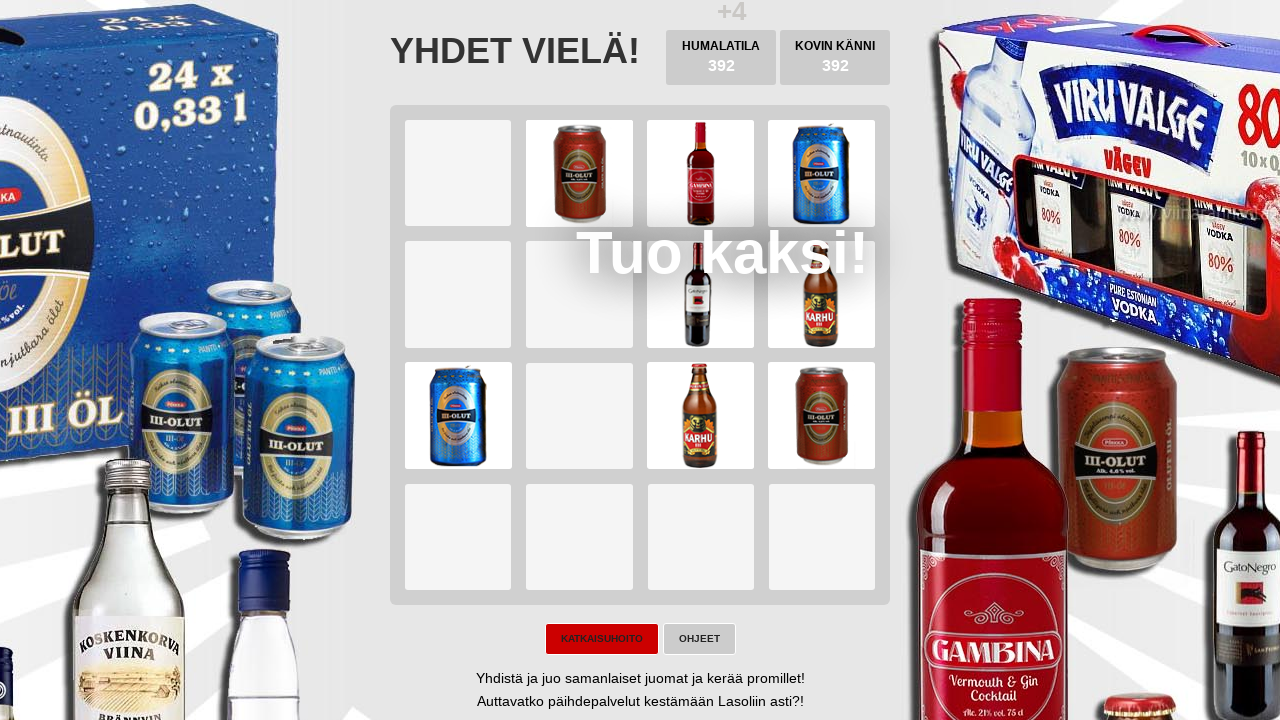

Pressed ArrowLeft key on body
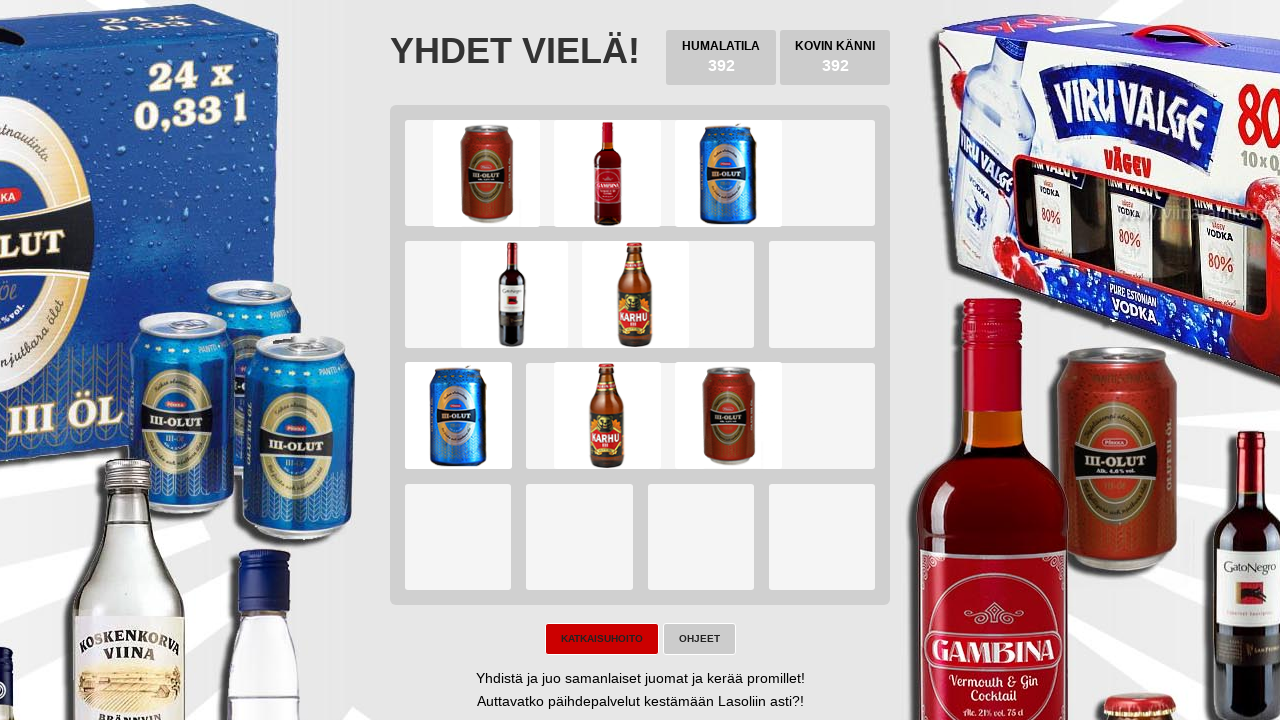

Pressed ArrowDown key on body
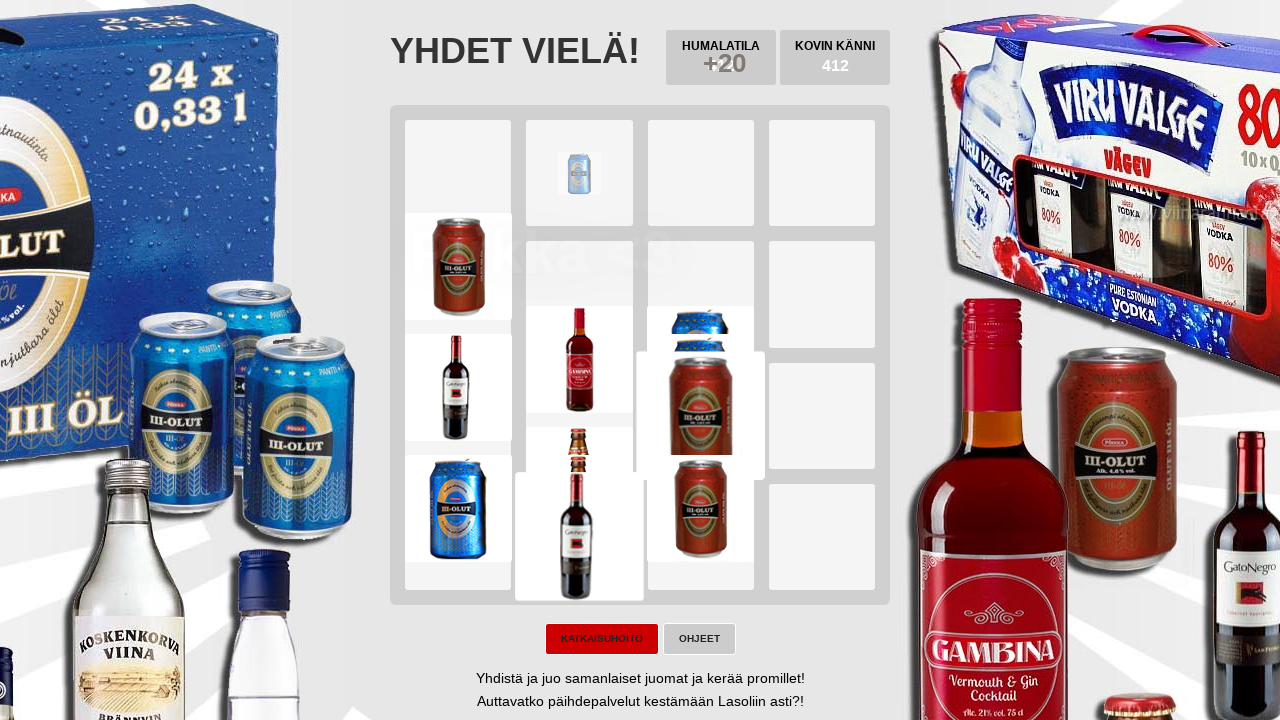

Pressed ArrowRight key on body
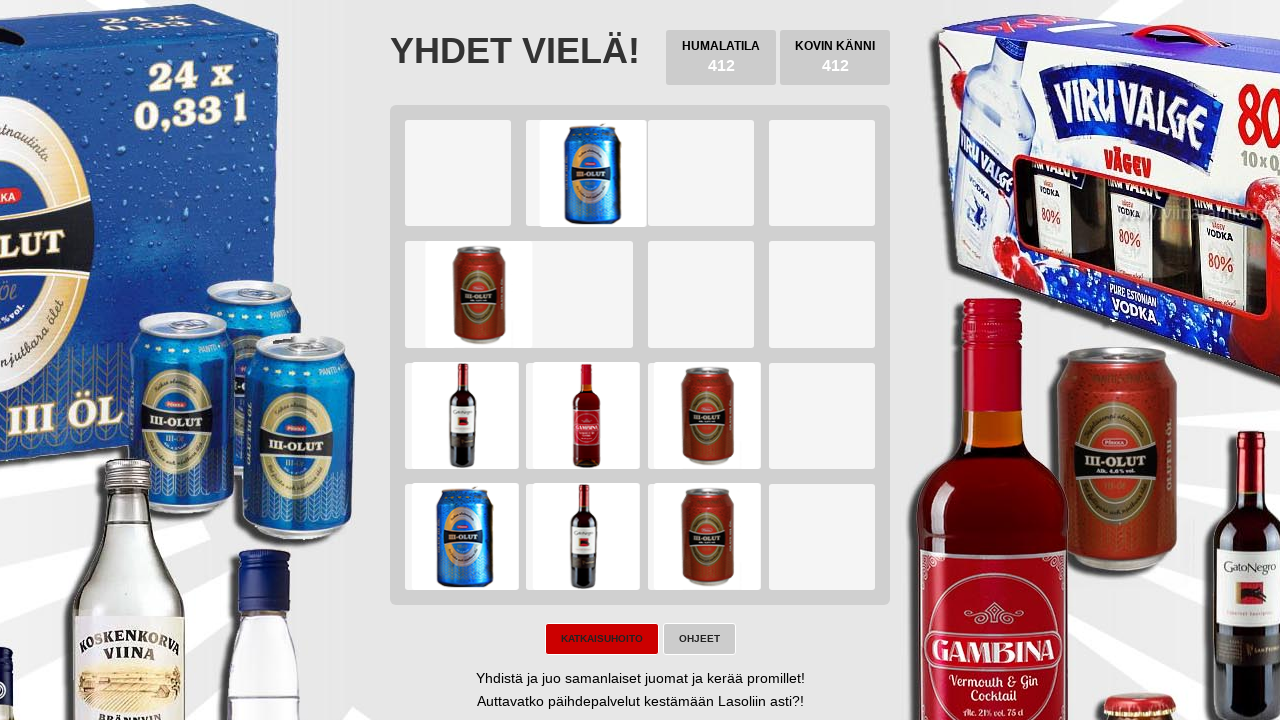

Pressed ArrowUp key on body
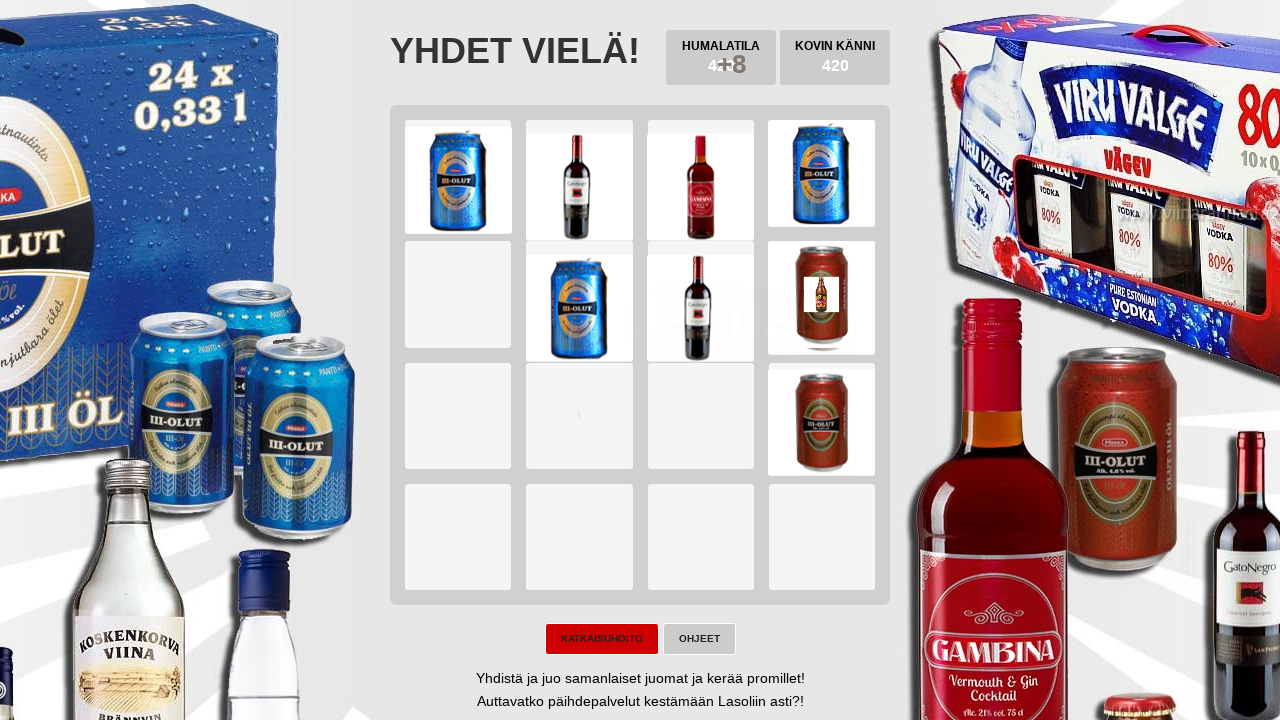

Located try again button element
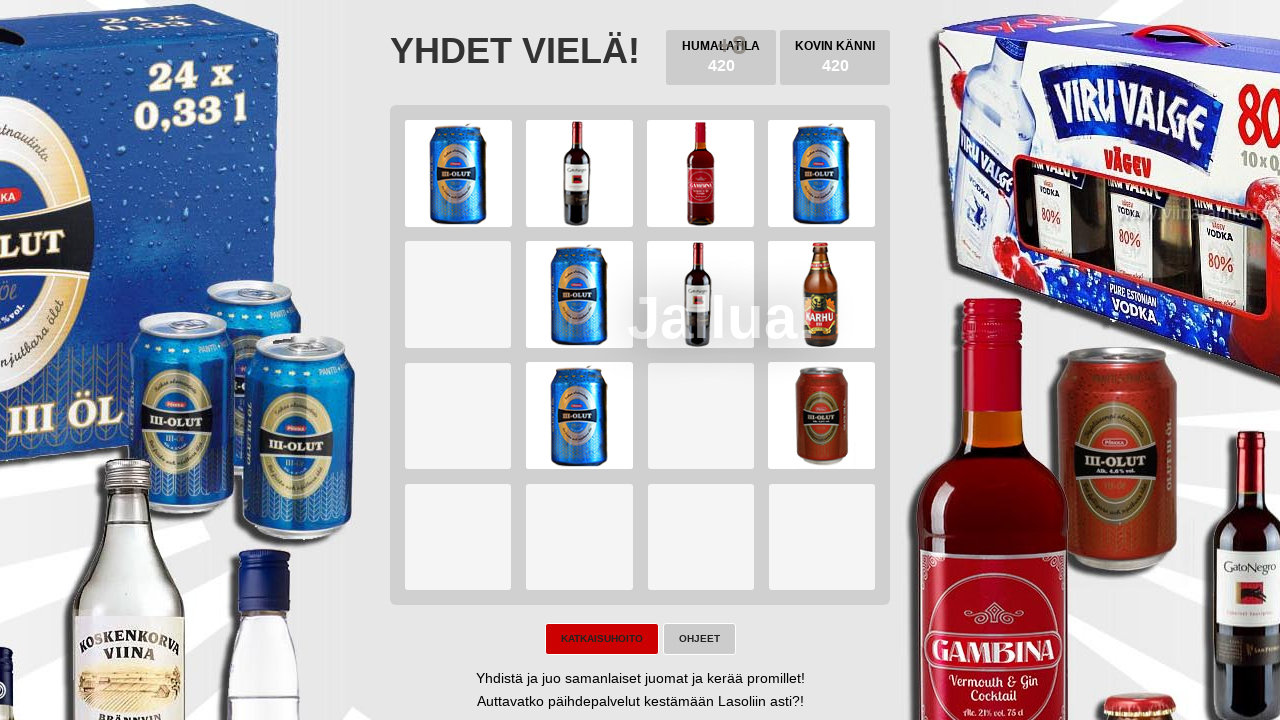

Located game won button element
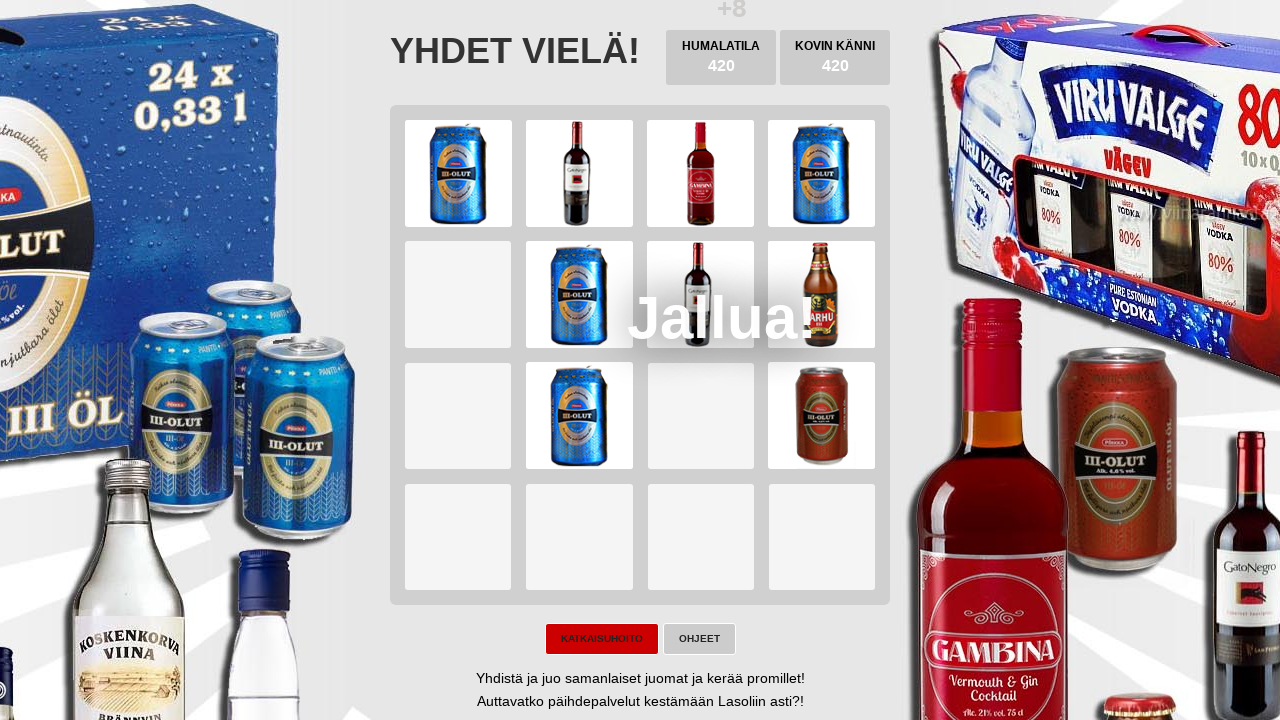

Pressed ArrowLeft key on body
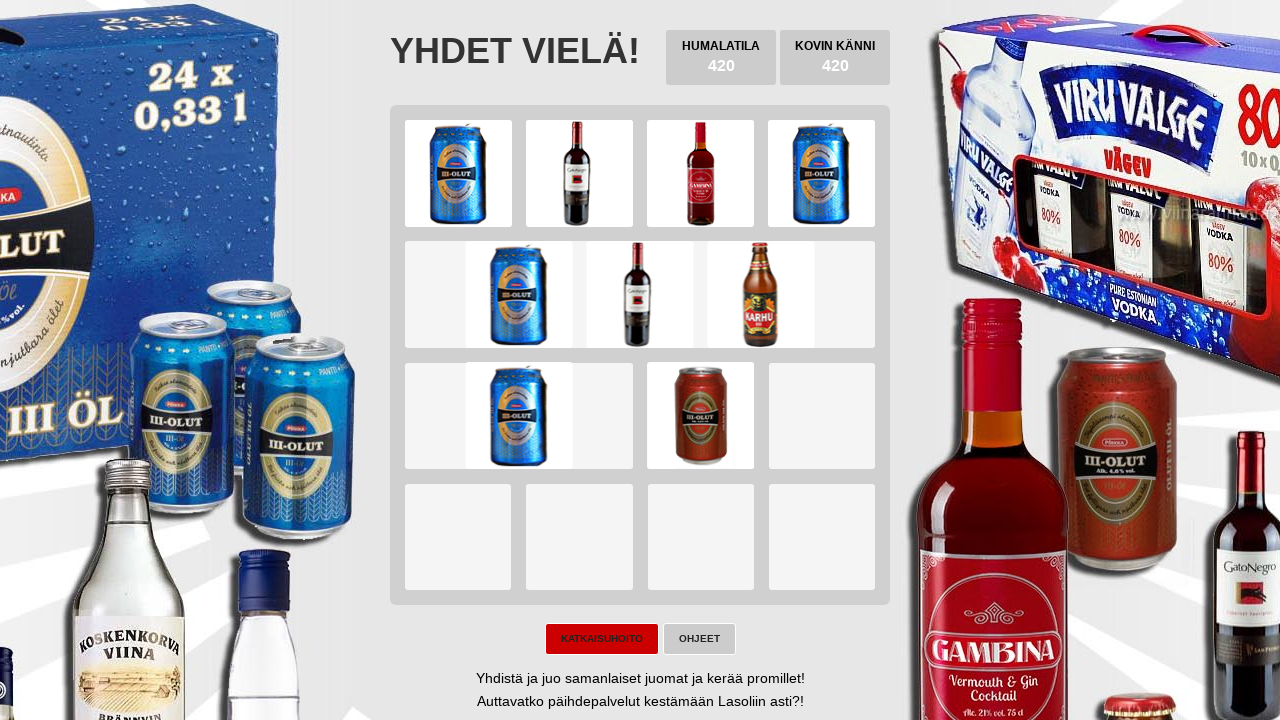

Pressed ArrowDown key on body
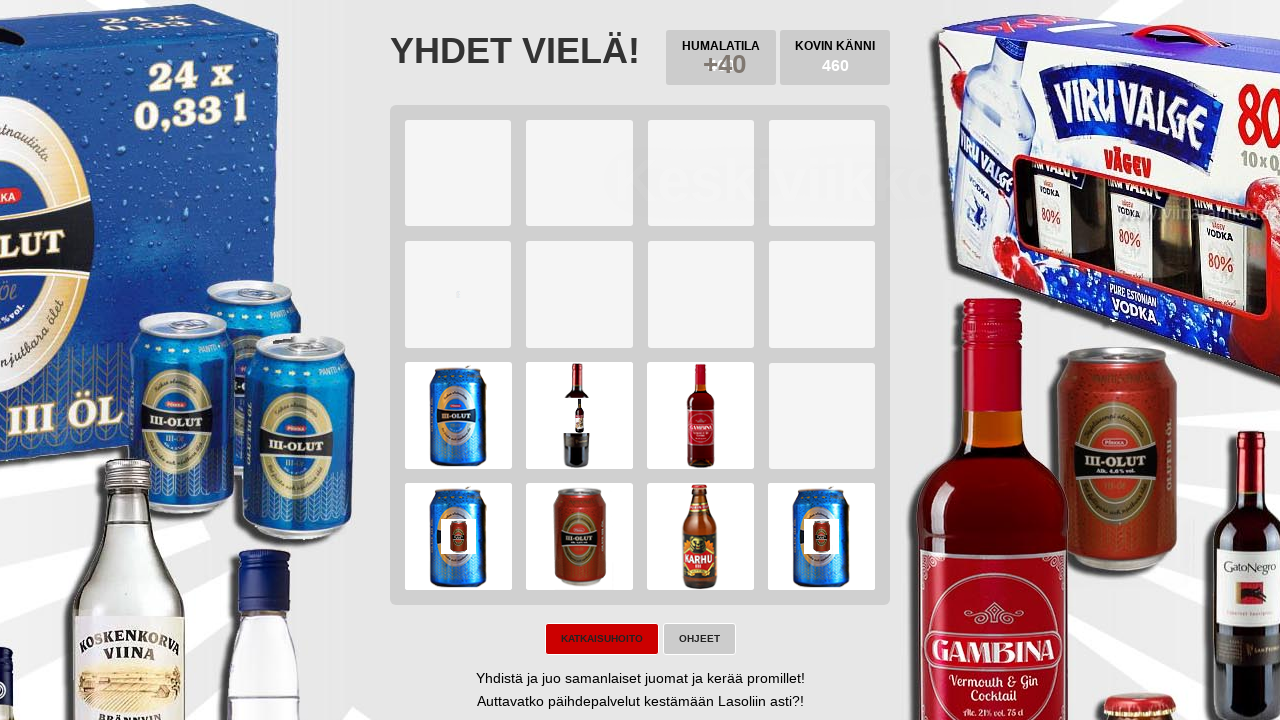

Pressed ArrowRight key on body
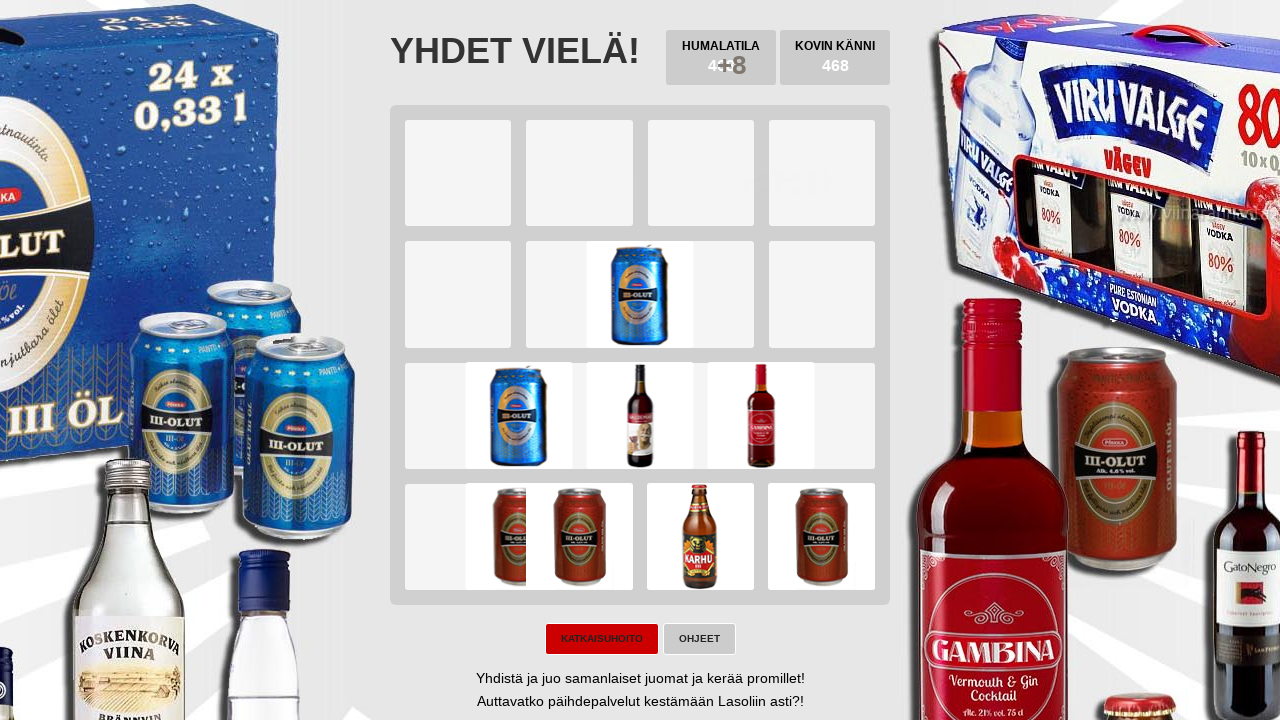

Pressed ArrowUp key on body
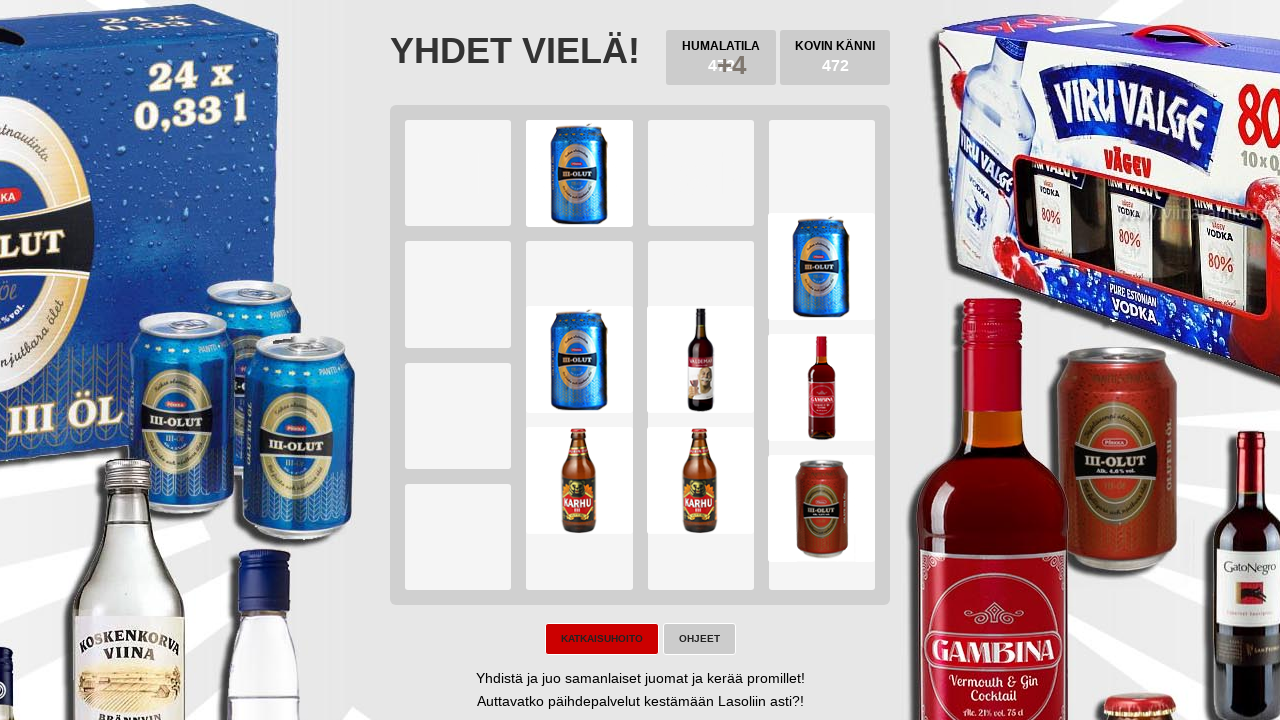

Located try again button element
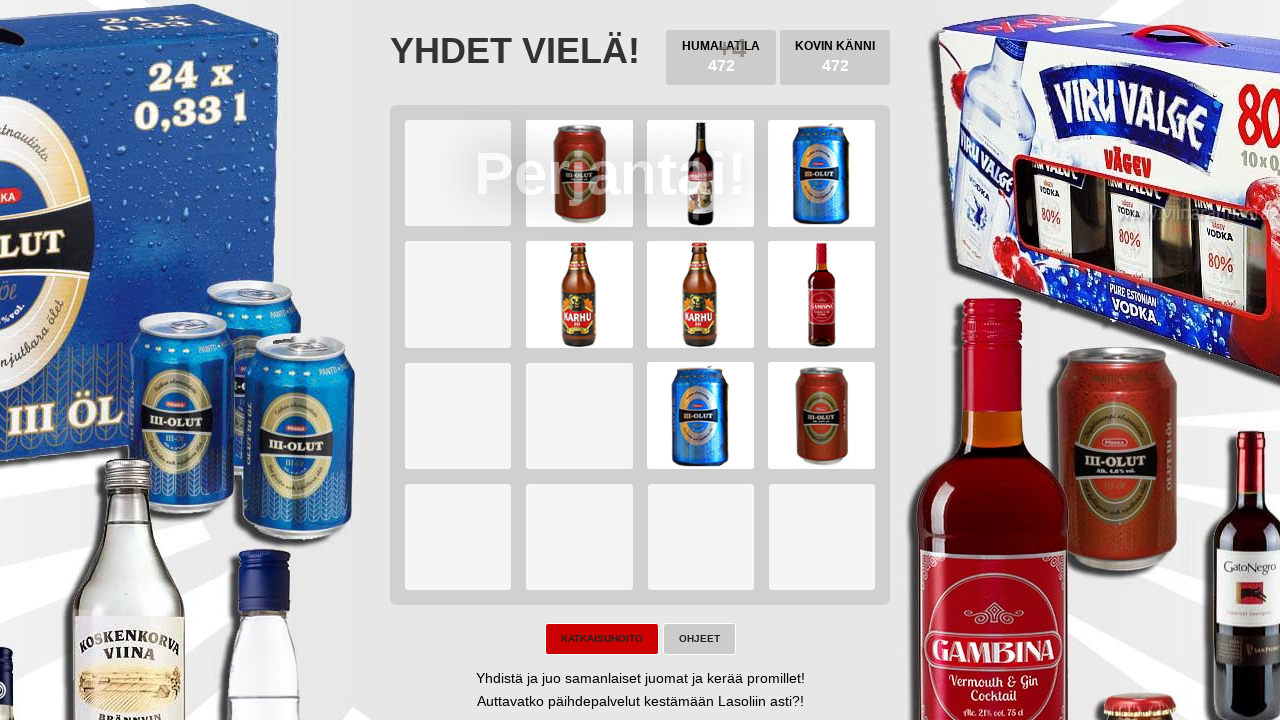

Located game won button element
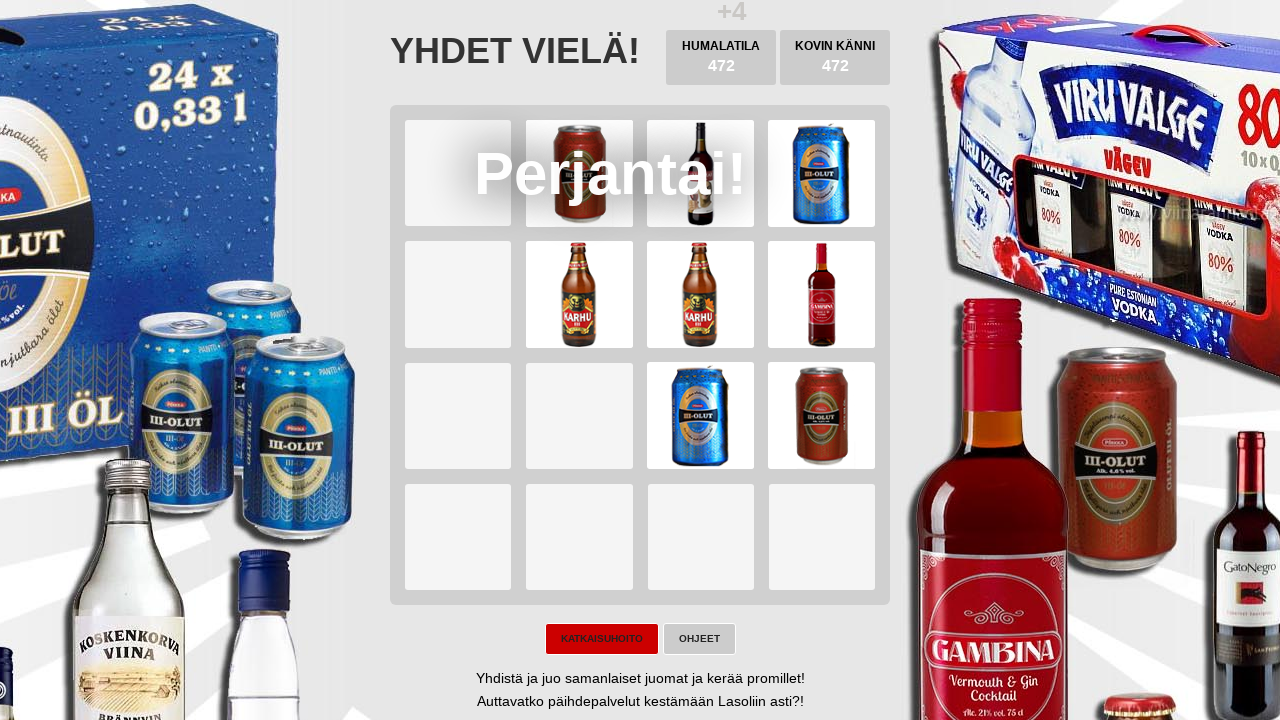

Pressed ArrowLeft key on body
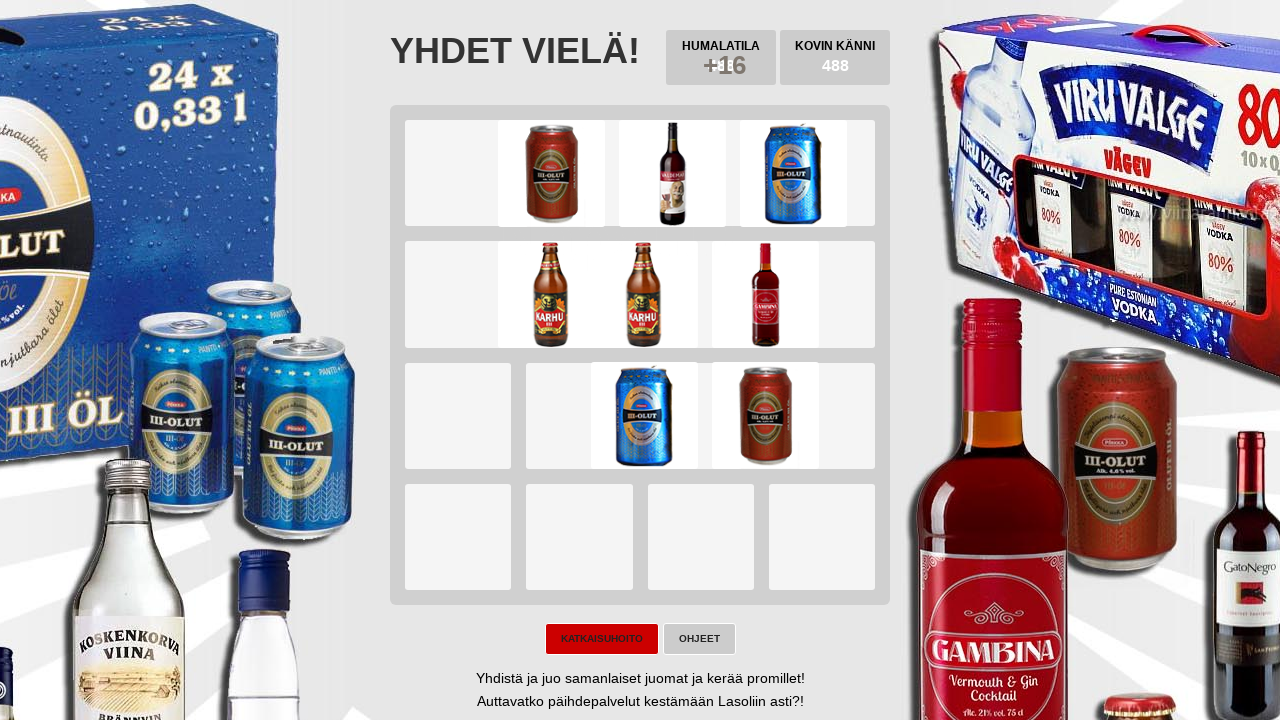

Pressed ArrowDown key on body
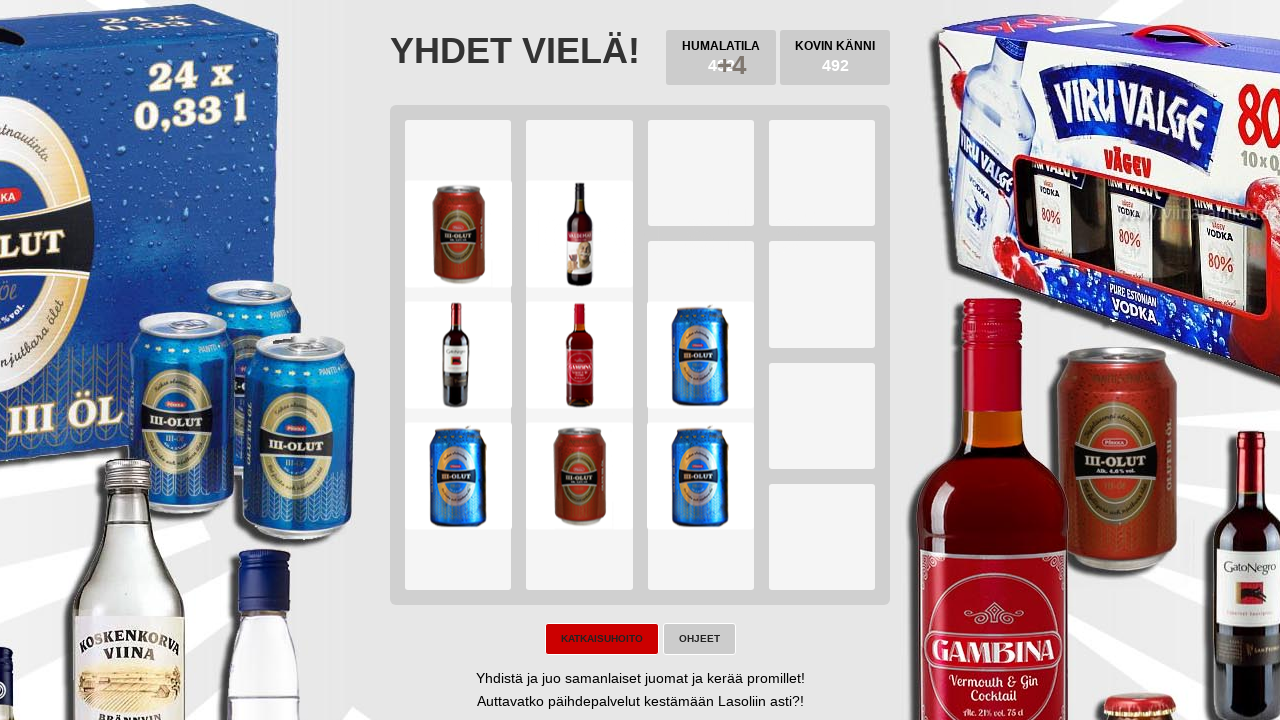

Pressed ArrowRight key on body
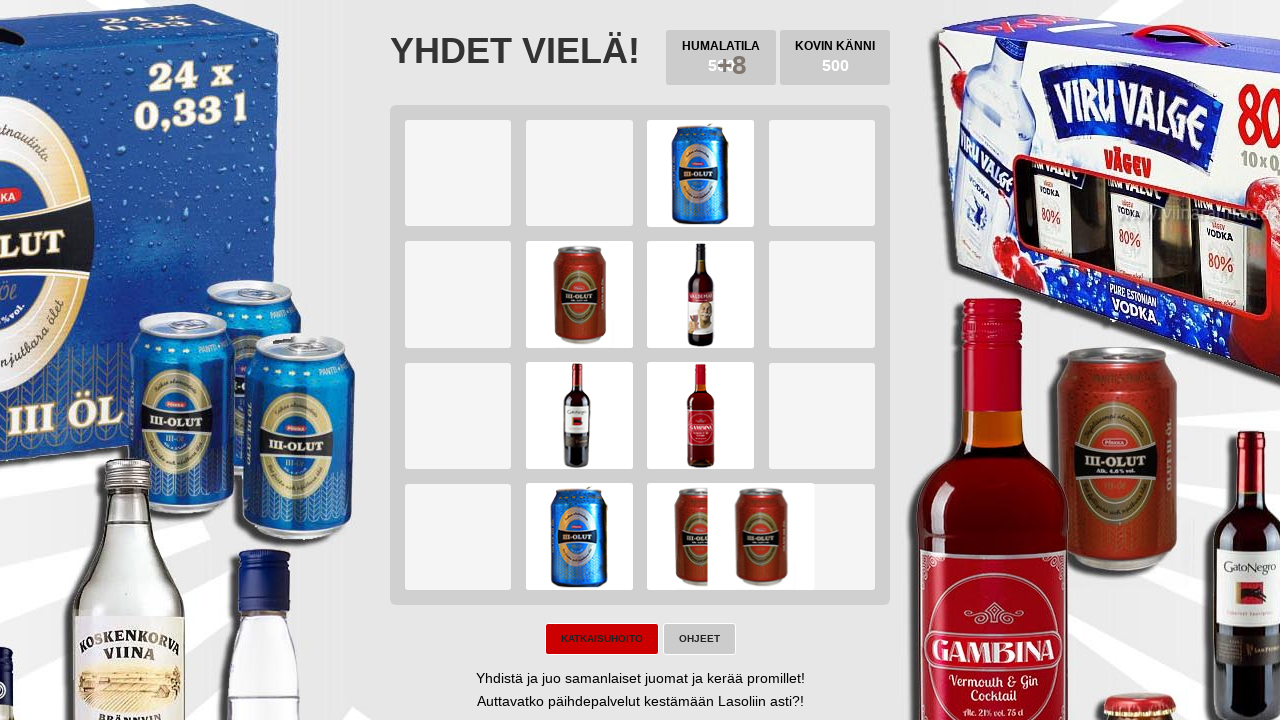

Pressed ArrowUp key on body
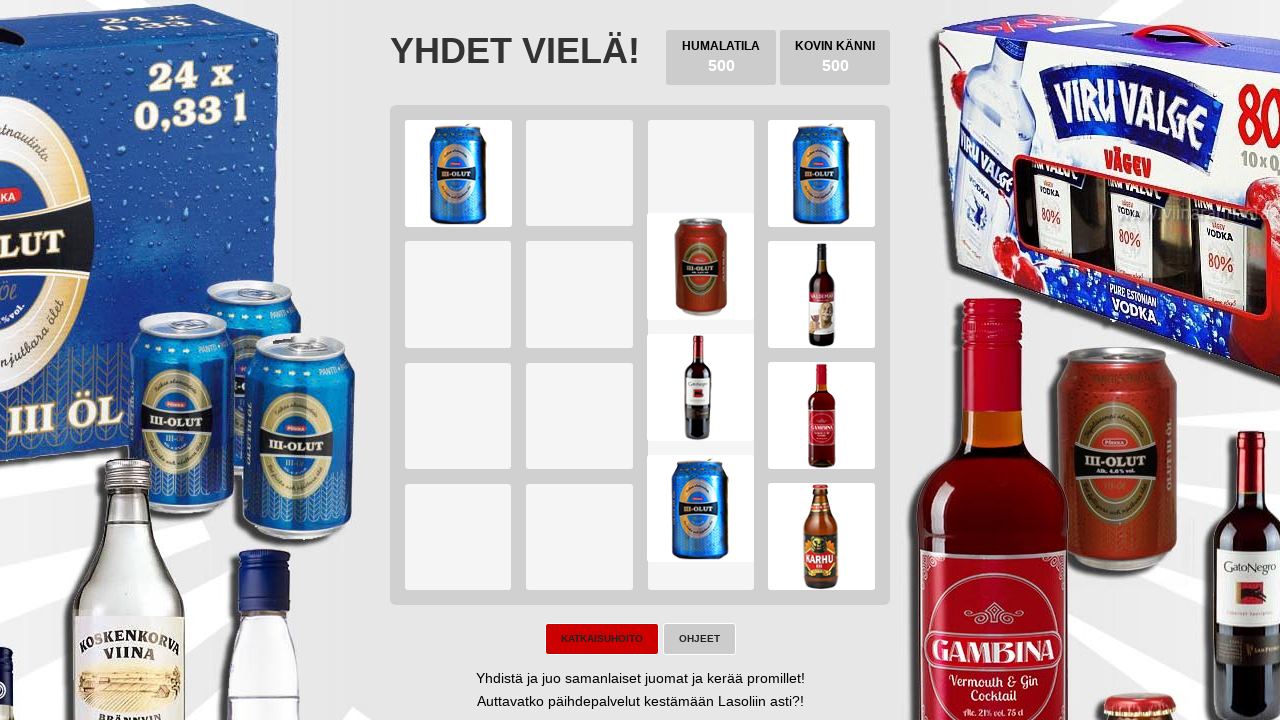

Located try again button element
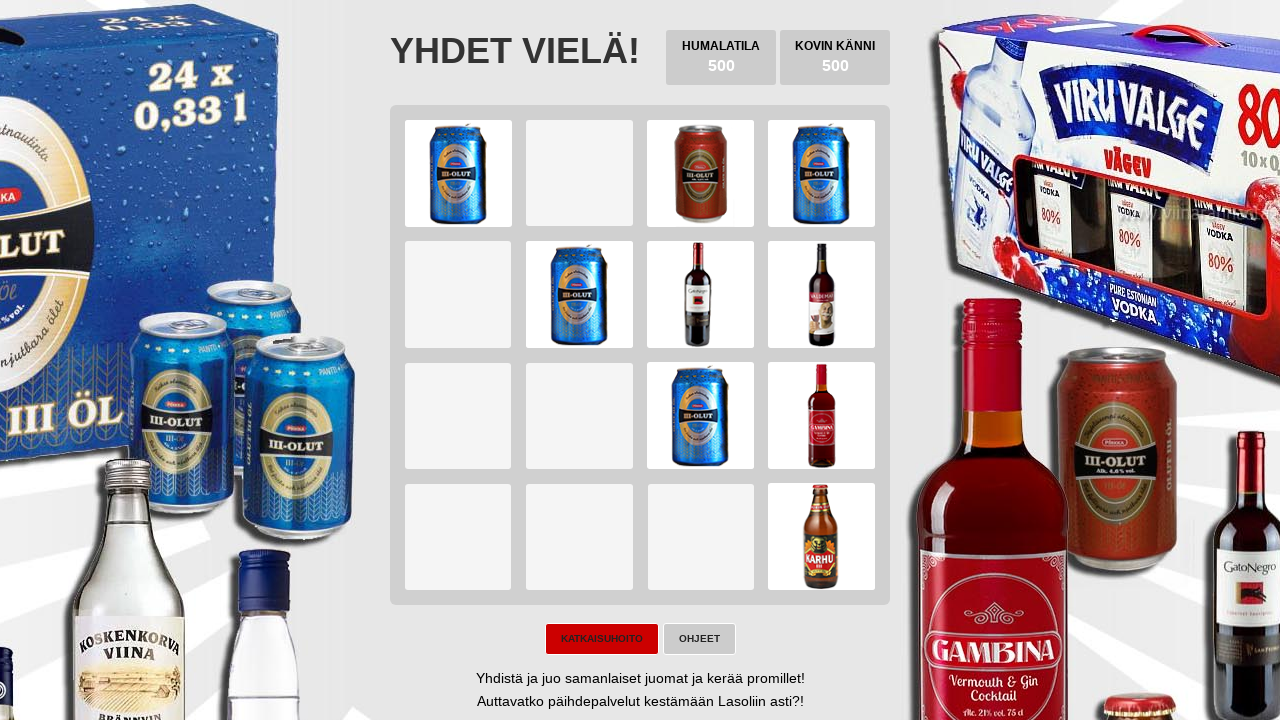

Located game won button element
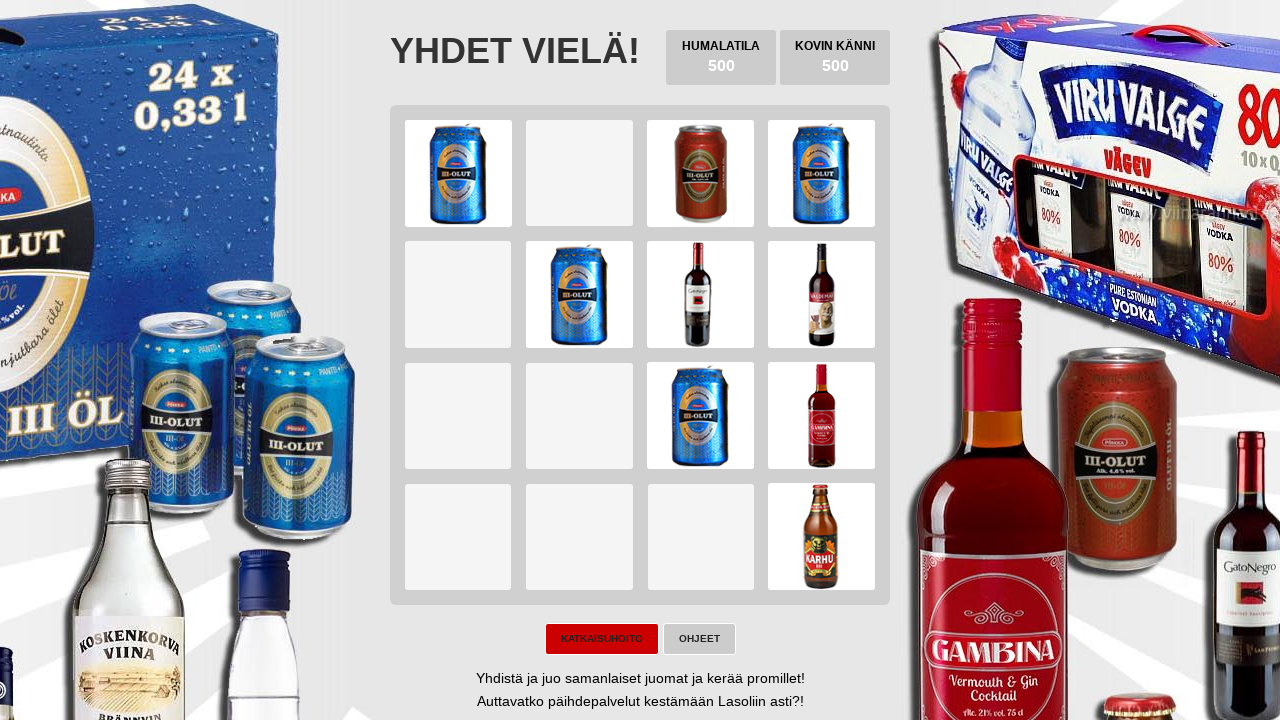

Pressed ArrowLeft key on body
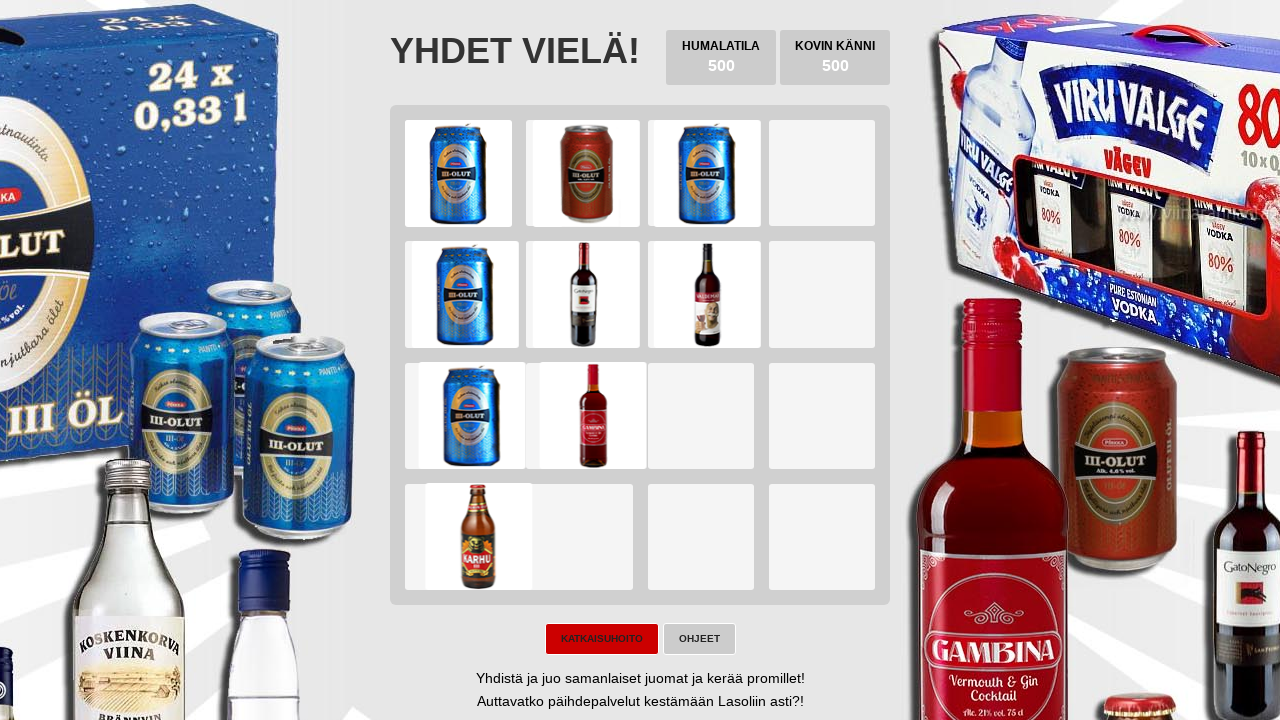

Pressed ArrowDown key on body
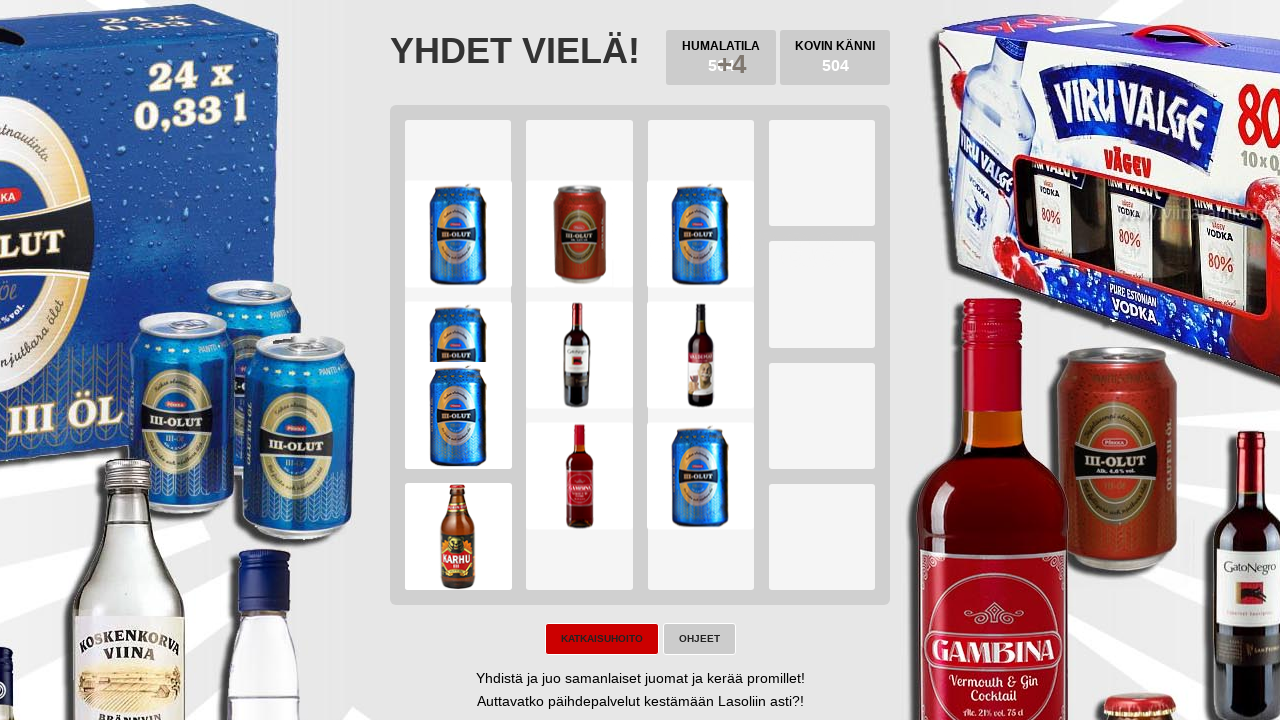

Pressed ArrowRight key on body
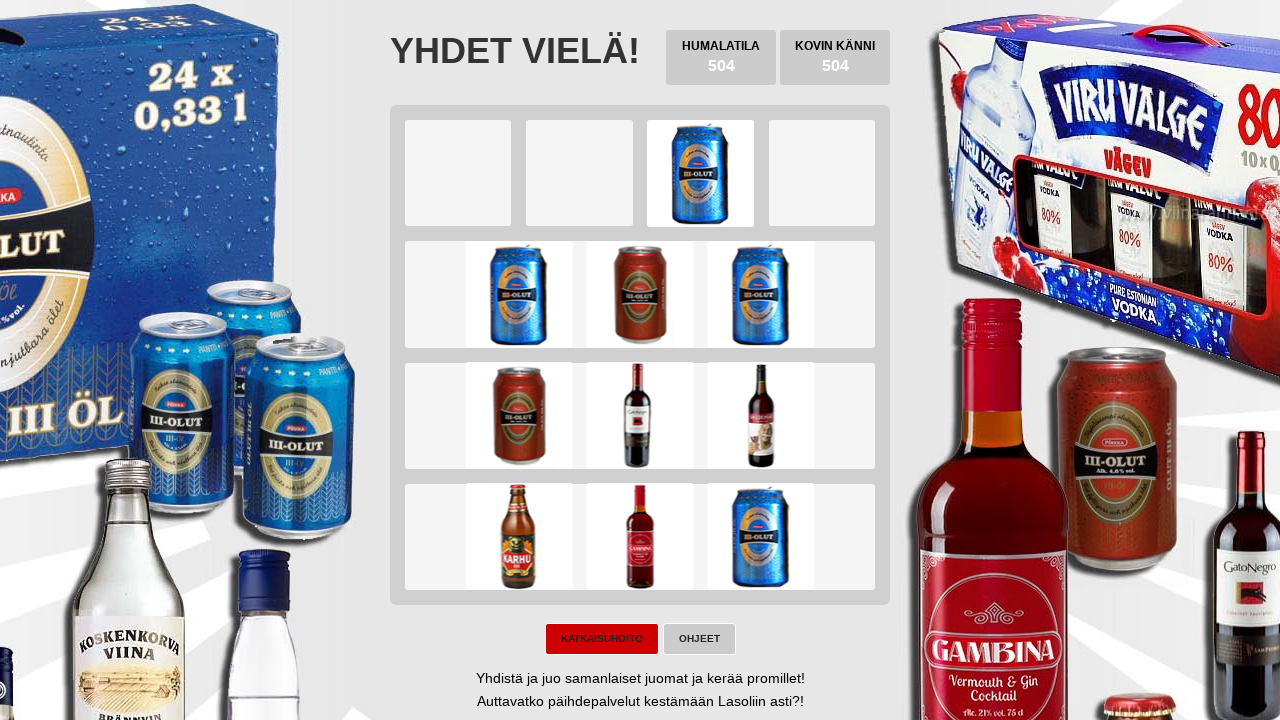

Pressed ArrowUp key on body
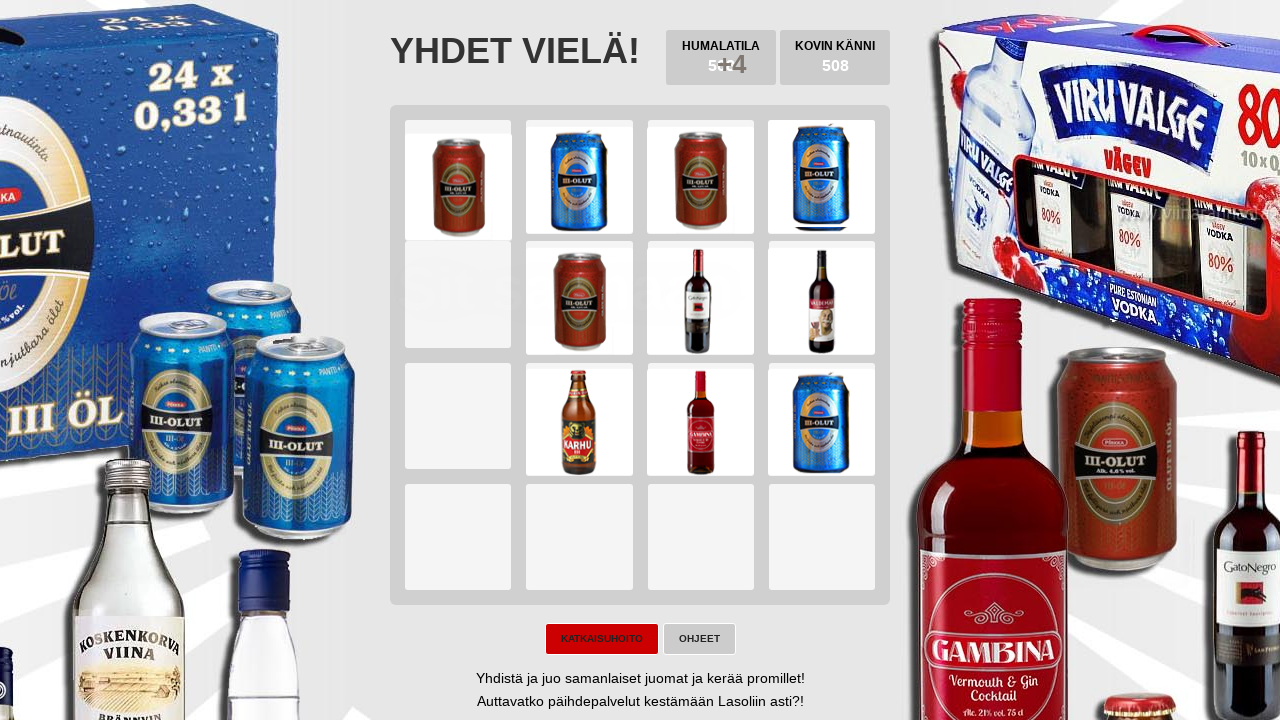

Located try again button element
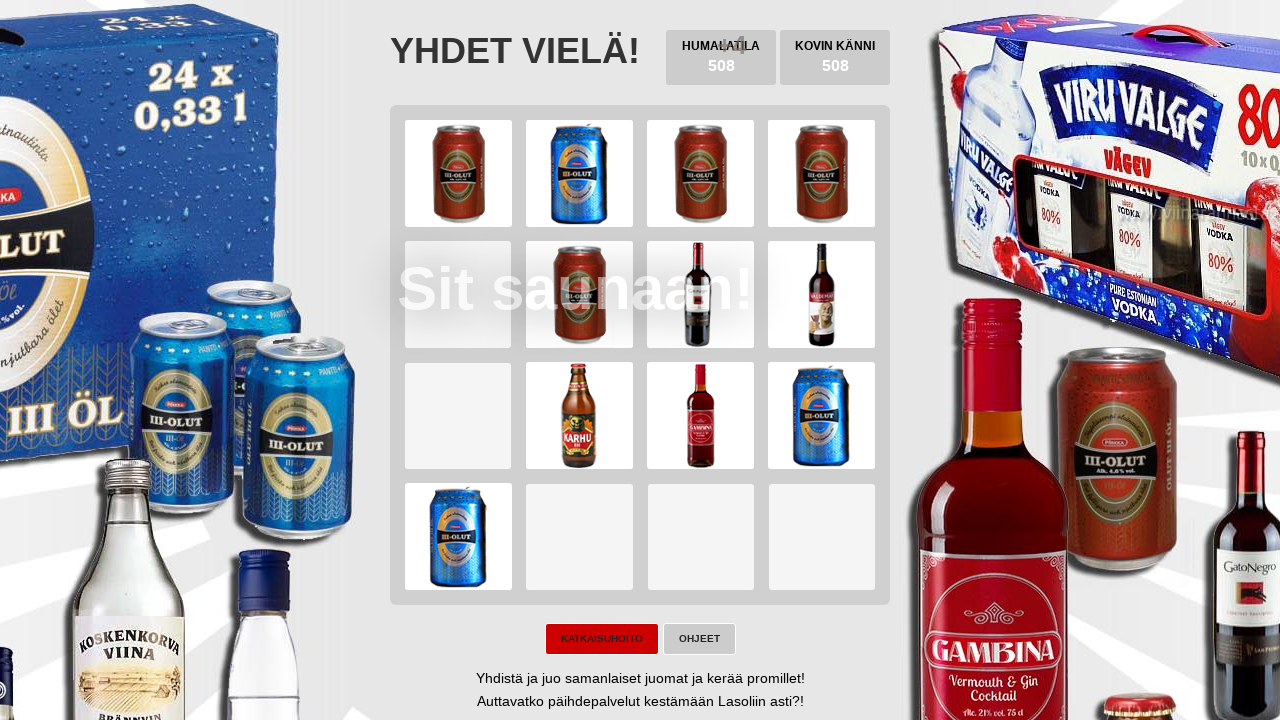

Located game won button element
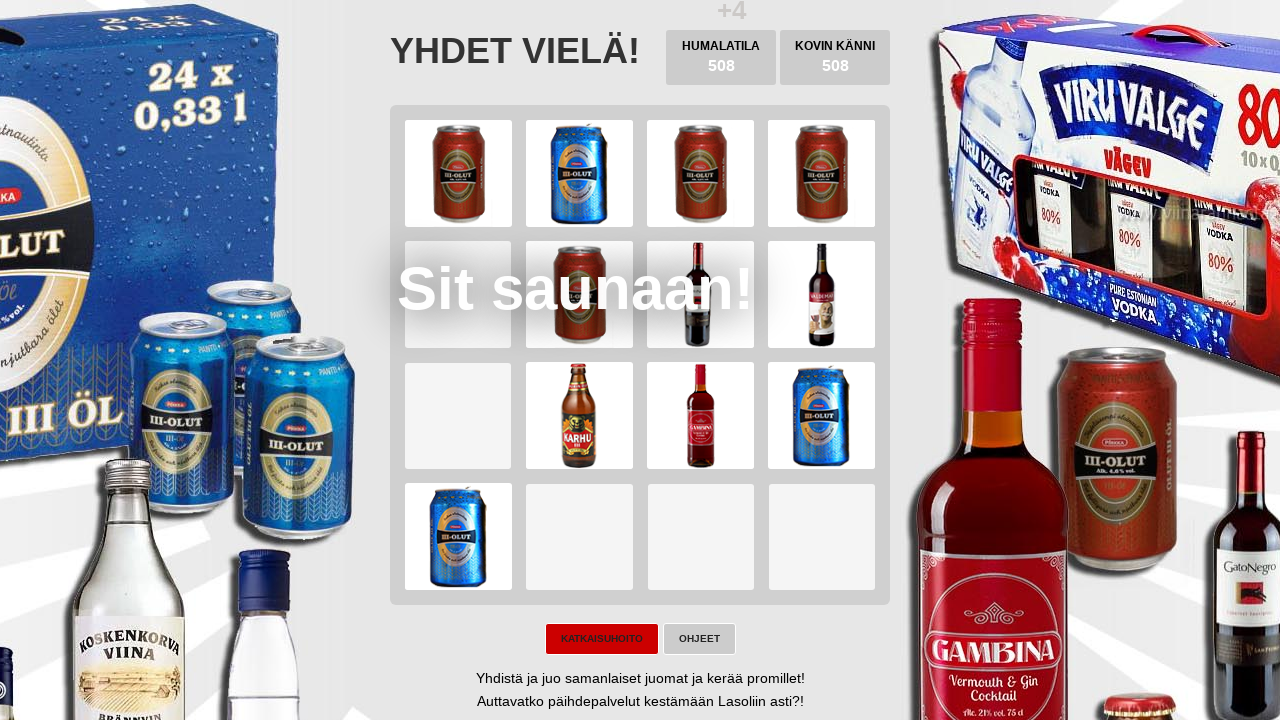

Pressed ArrowLeft key on body
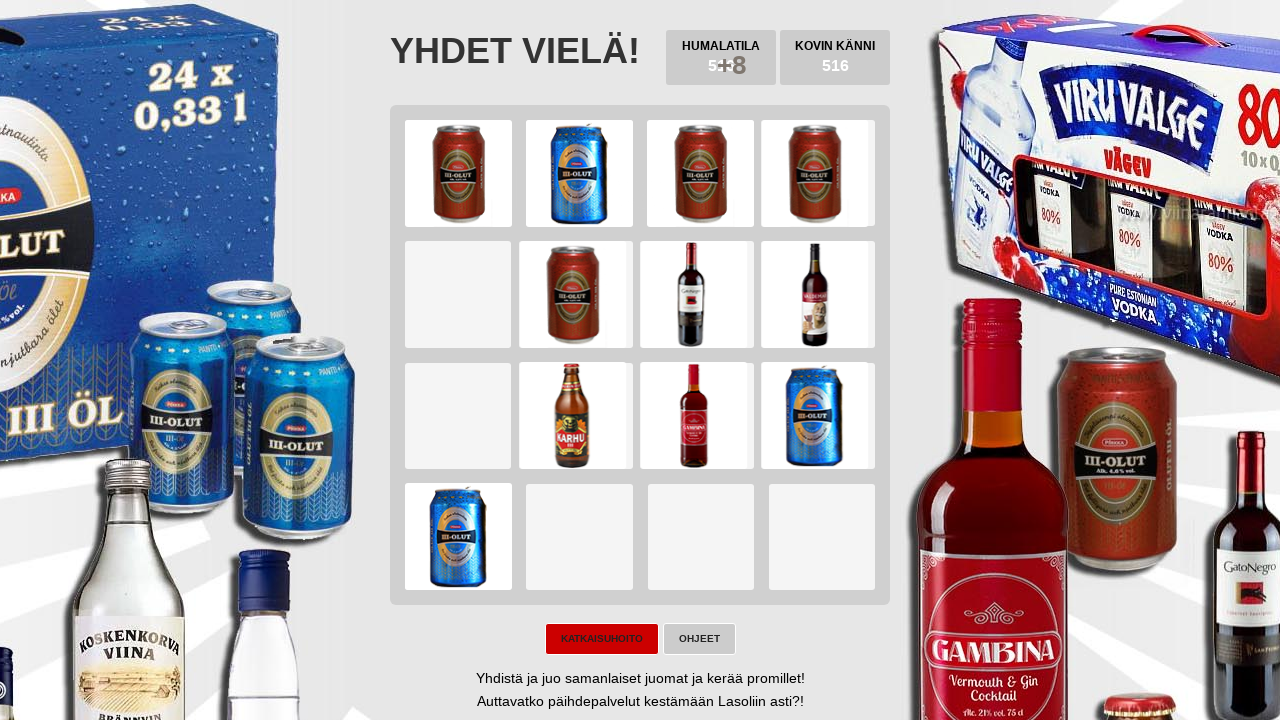

Pressed ArrowDown key on body
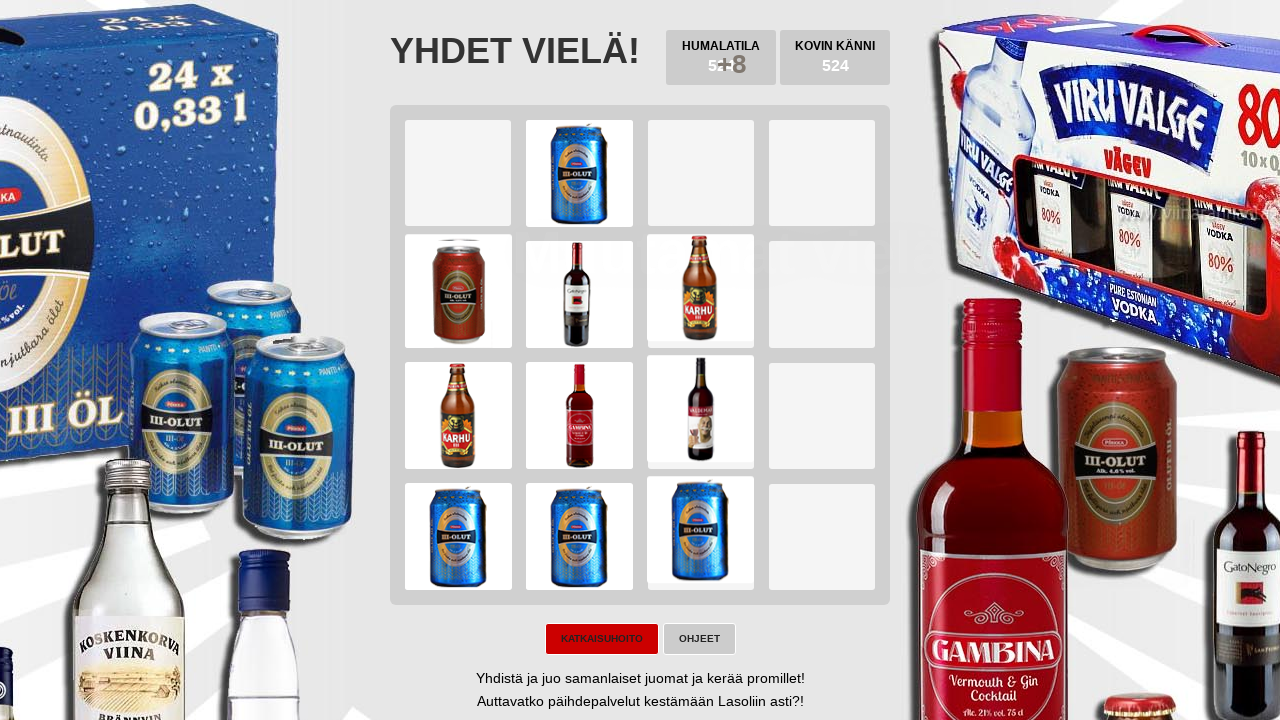

Pressed ArrowRight key on body
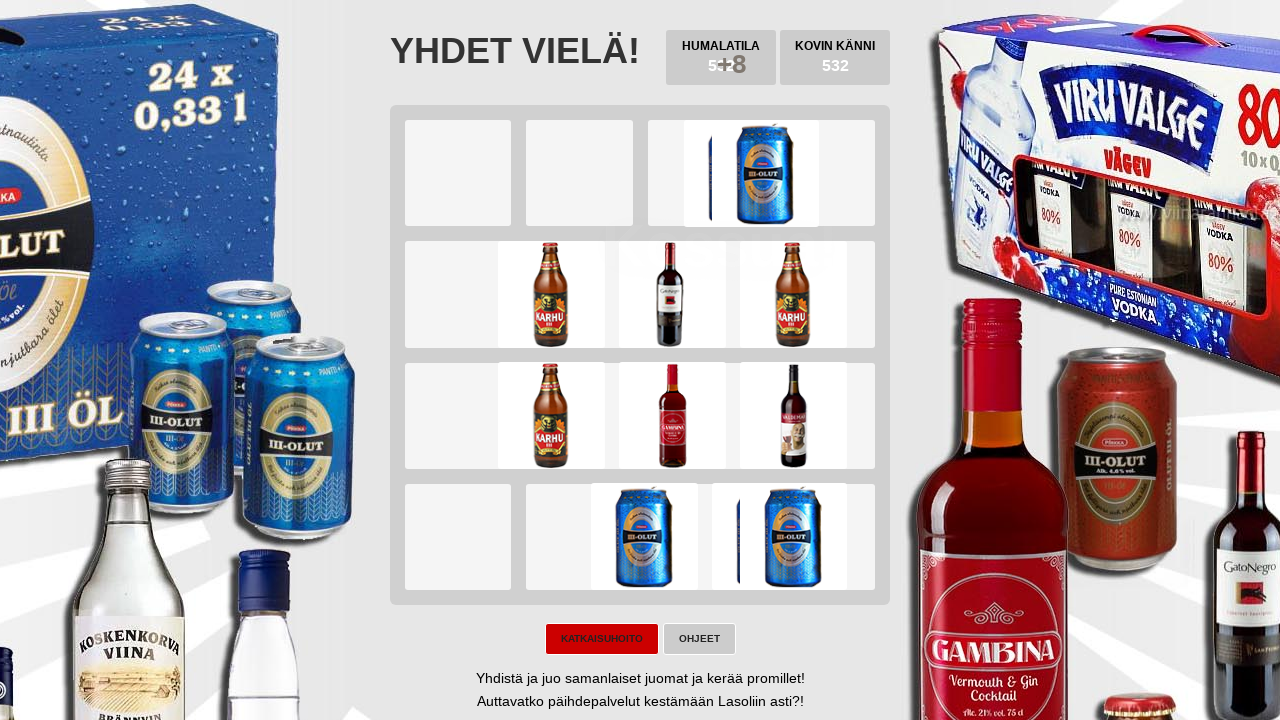

Pressed ArrowUp key on body
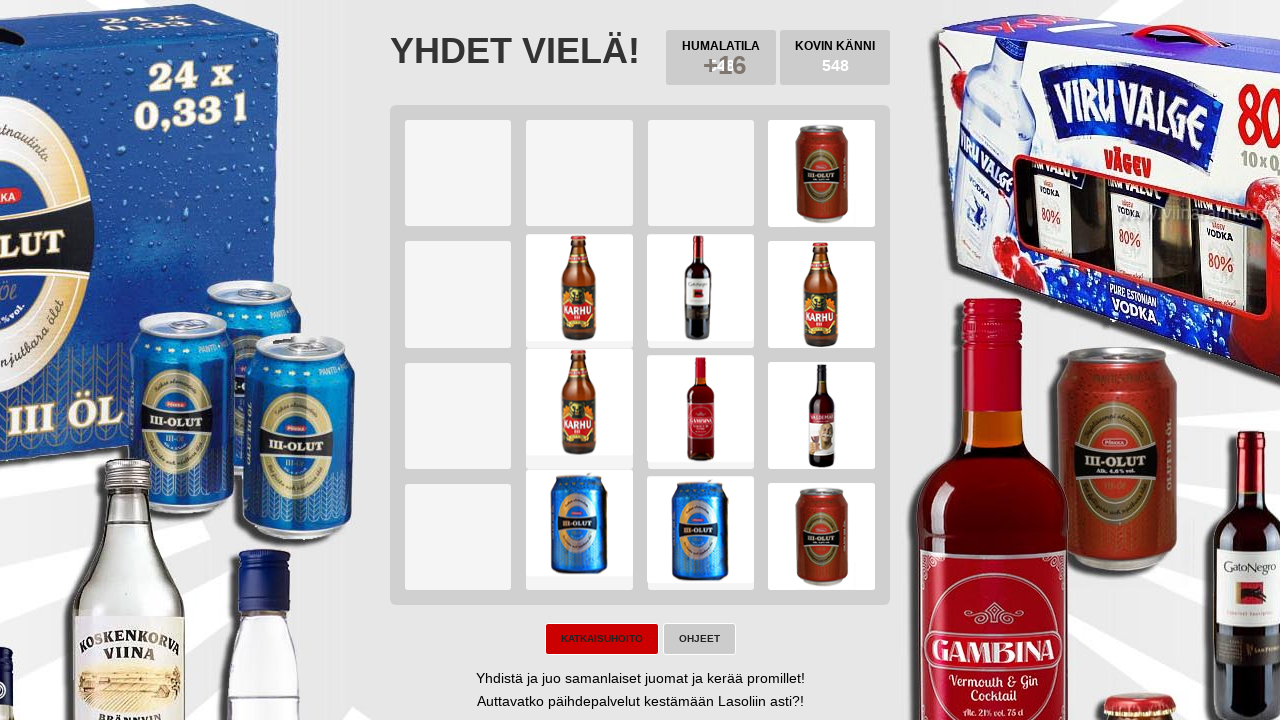

Located try again button element
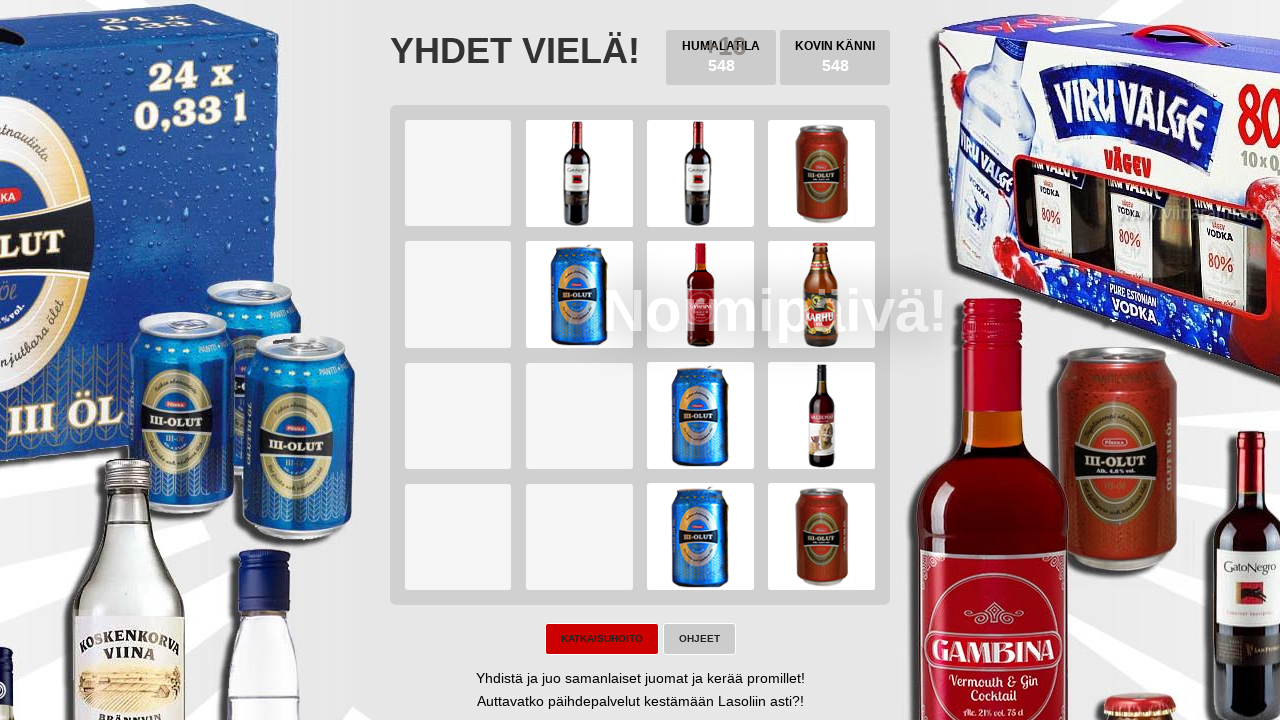

Located game won button element
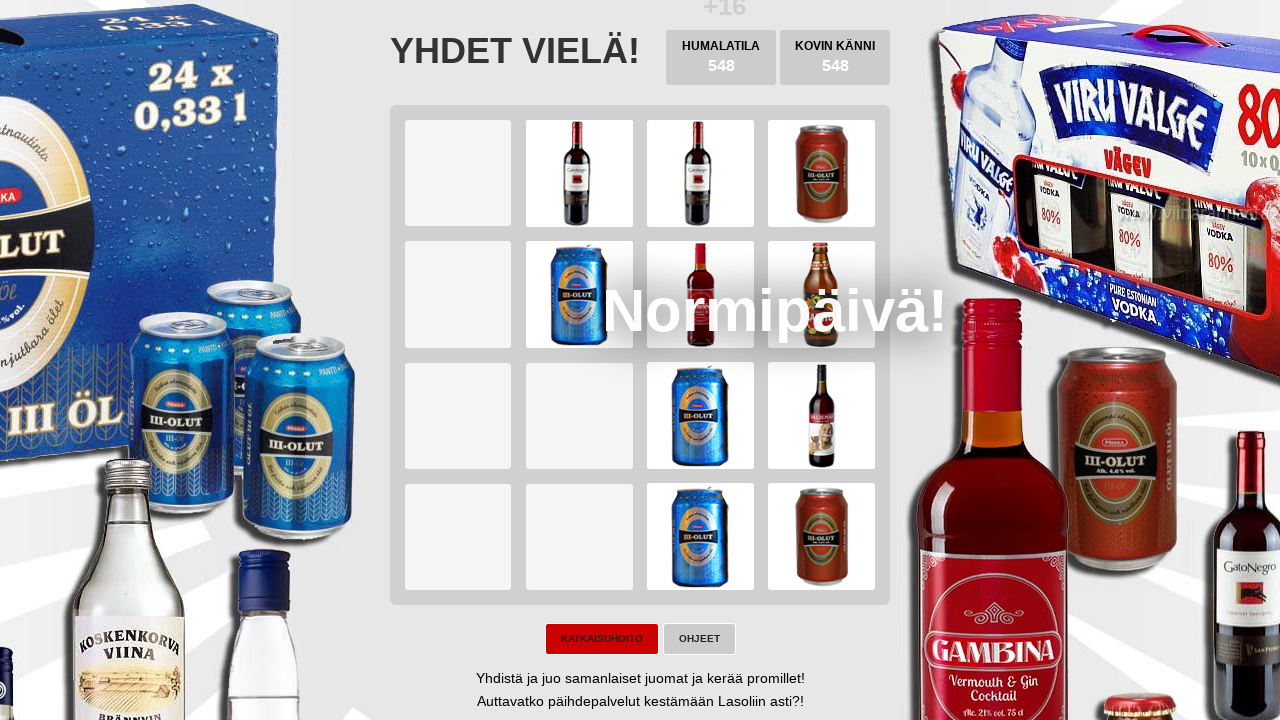

Pressed ArrowLeft key on body
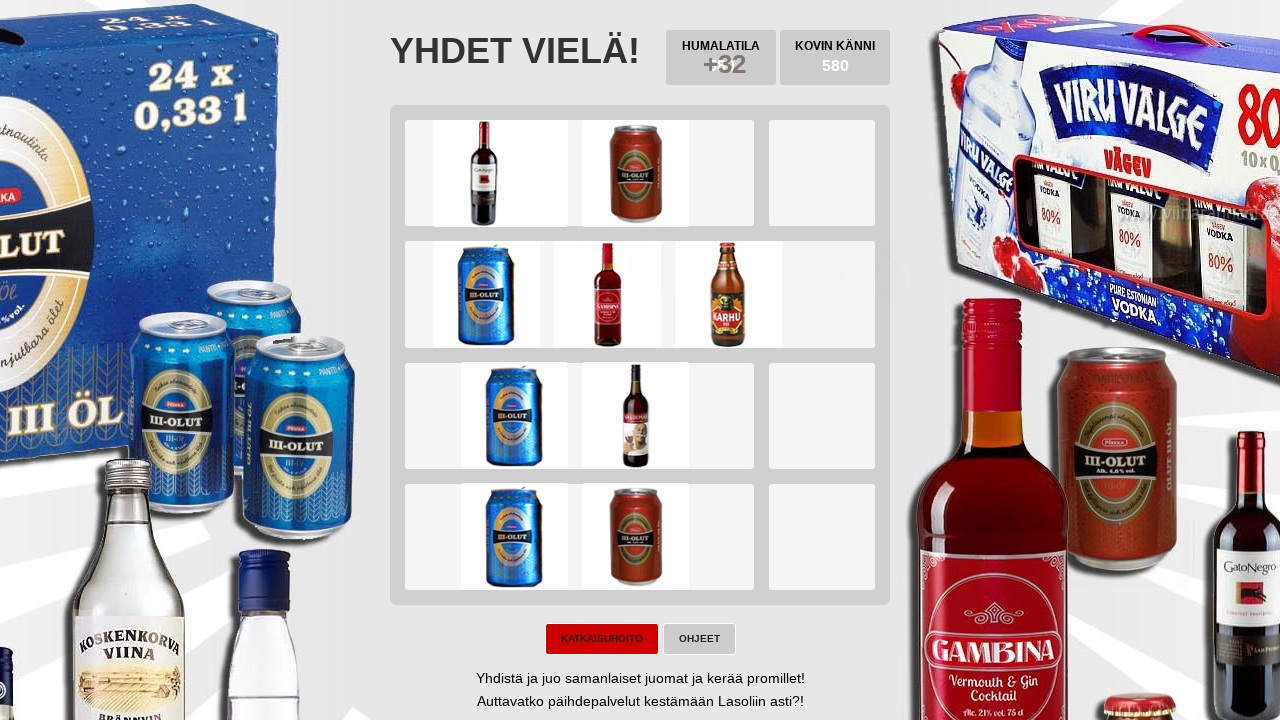

Pressed ArrowDown key on body
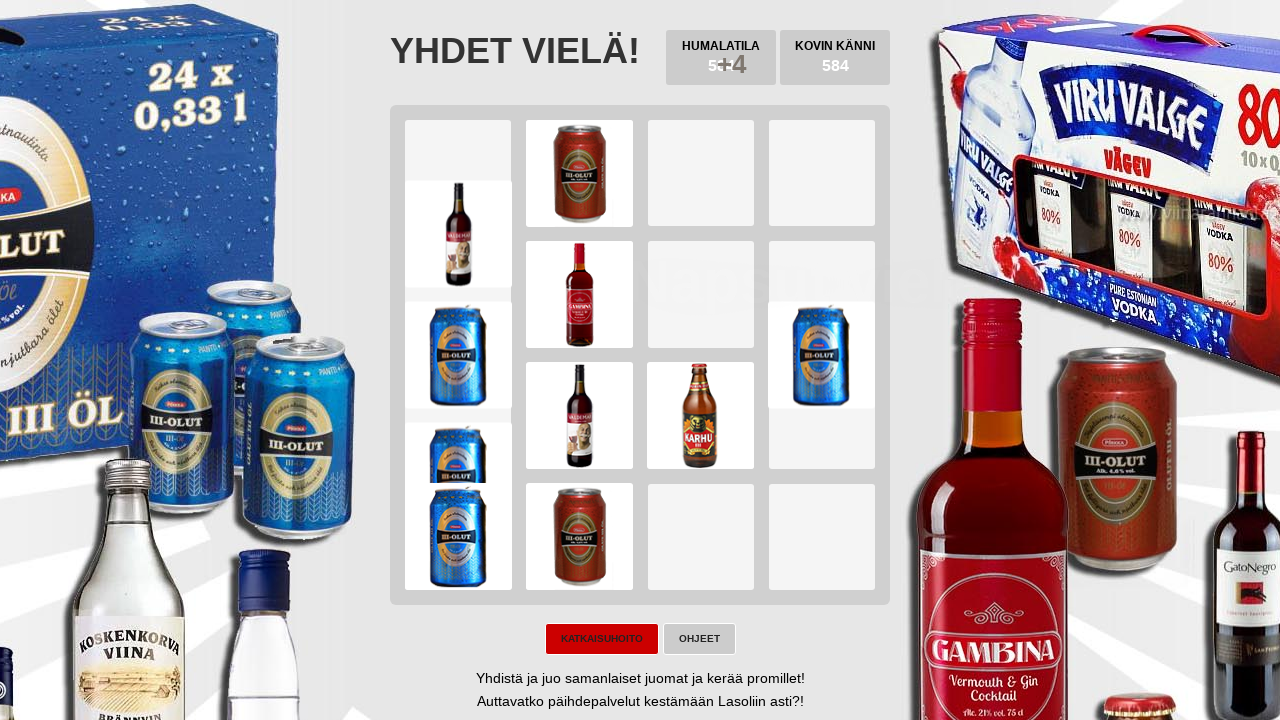

Pressed ArrowRight key on body
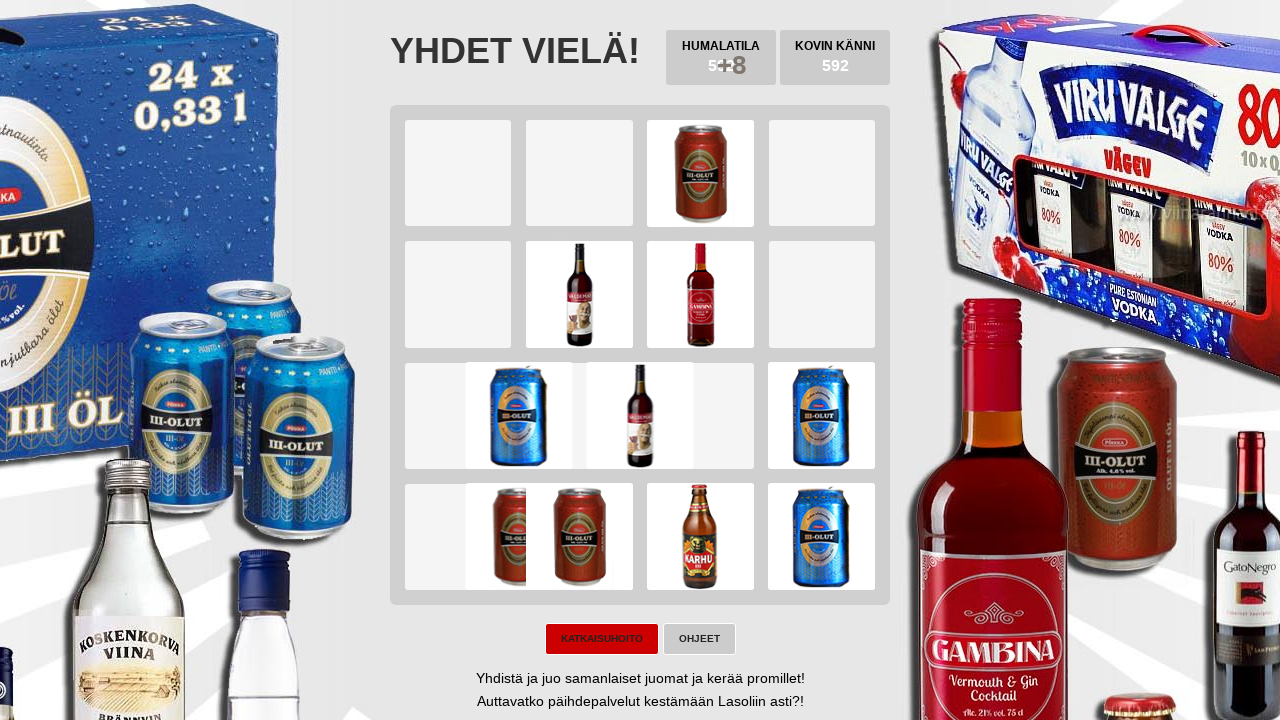

Pressed ArrowUp key on body
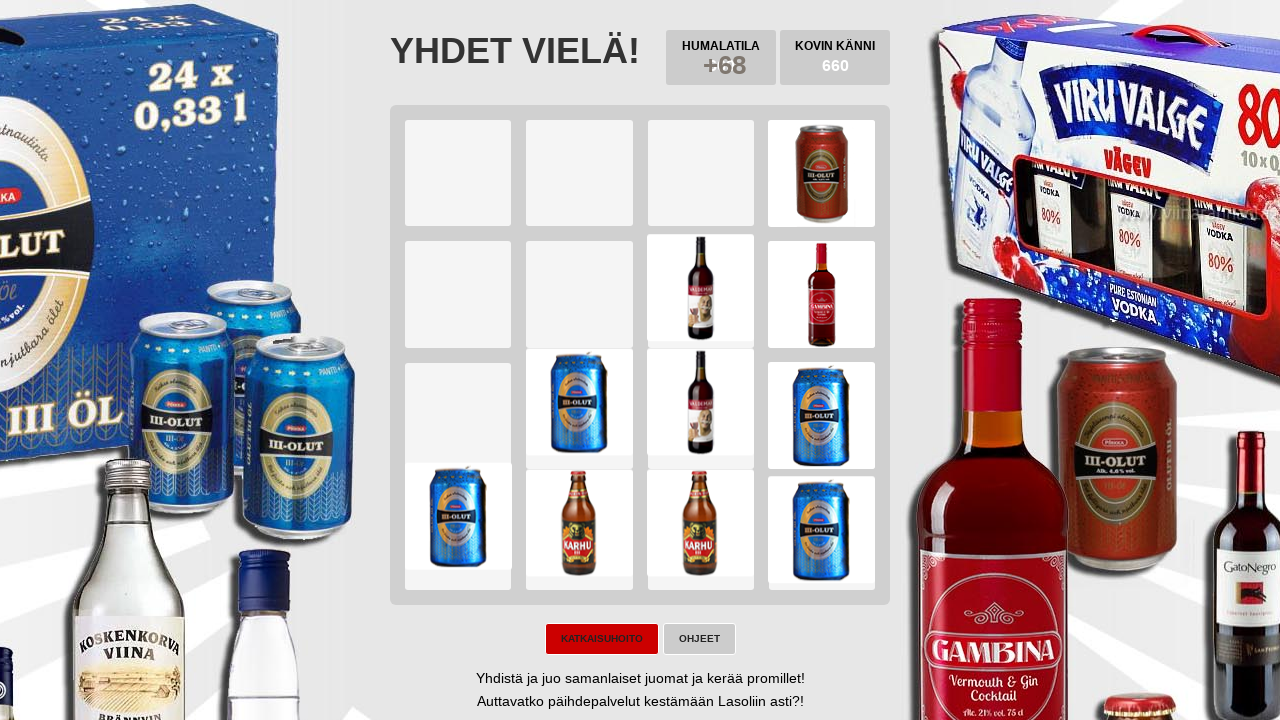

Located try again button element
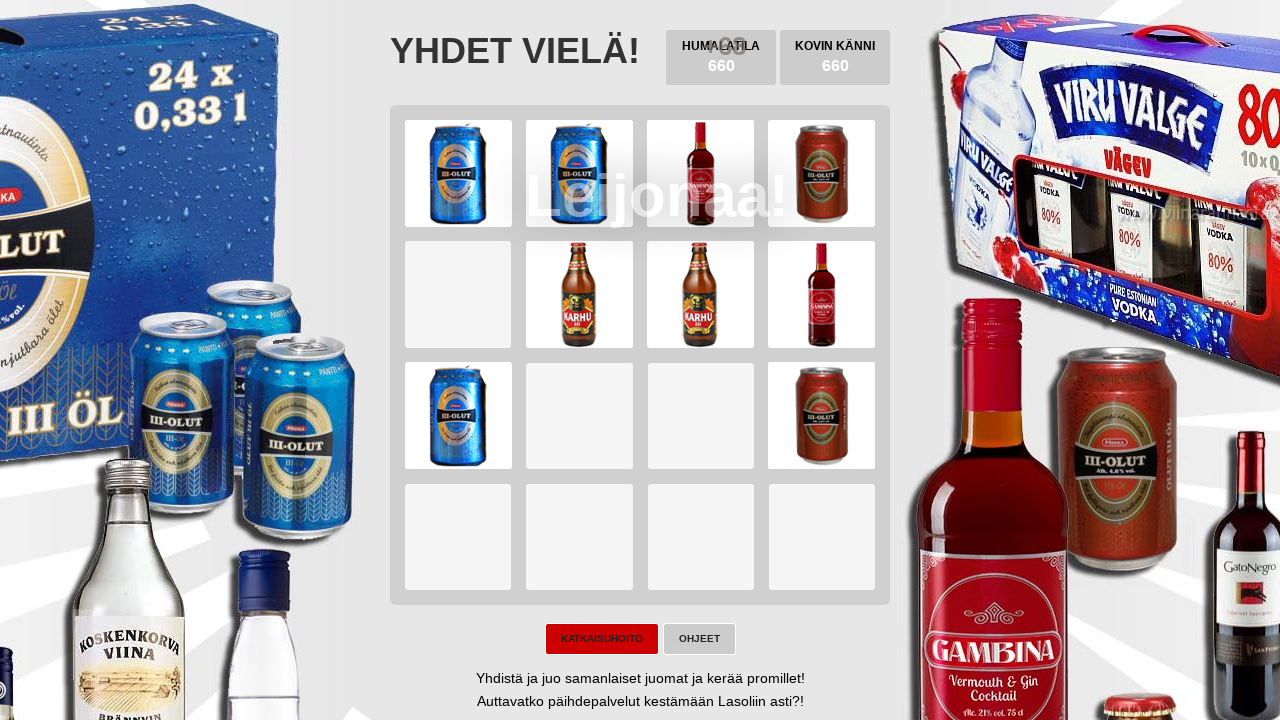

Located game won button element
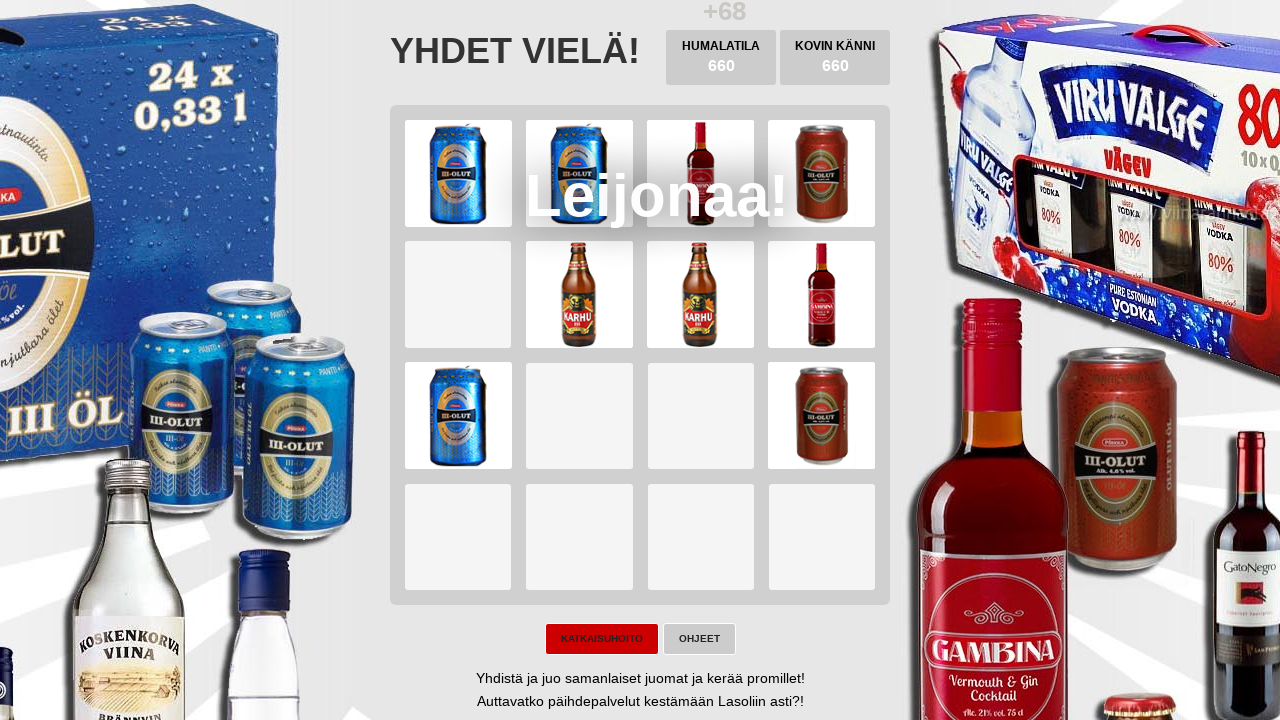

Pressed ArrowLeft key on body
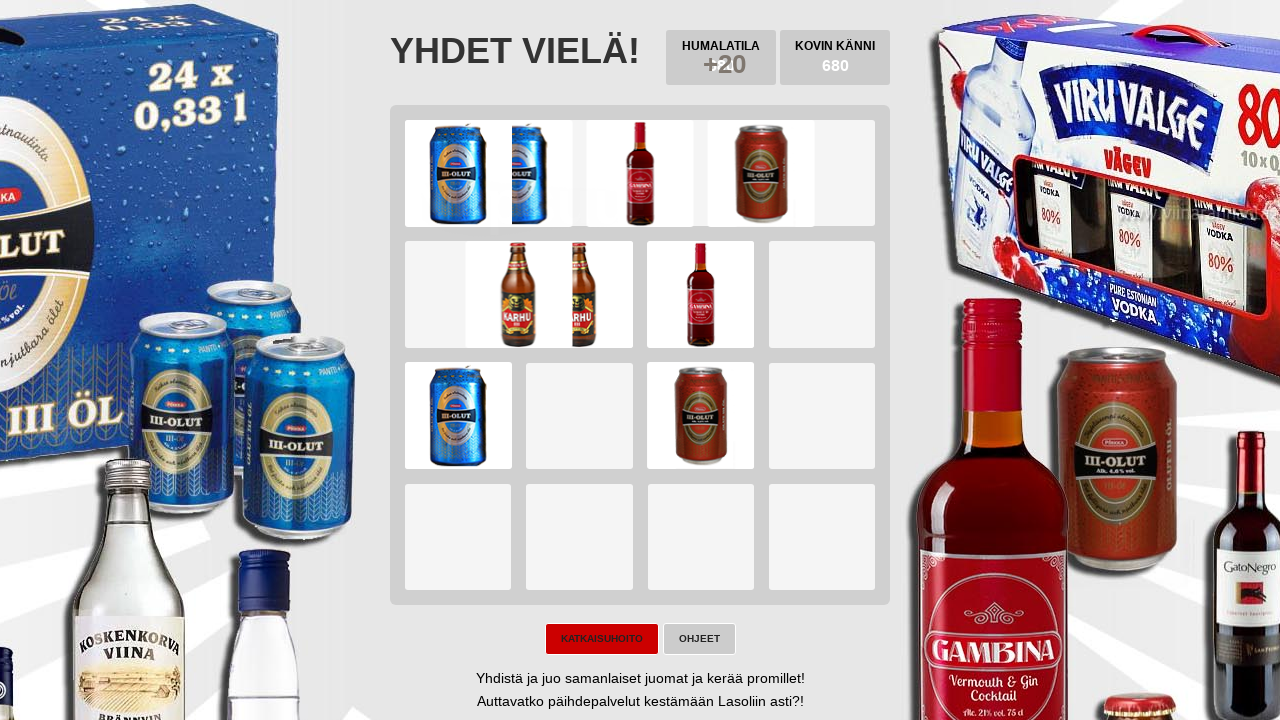

Pressed ArrowDown key on body
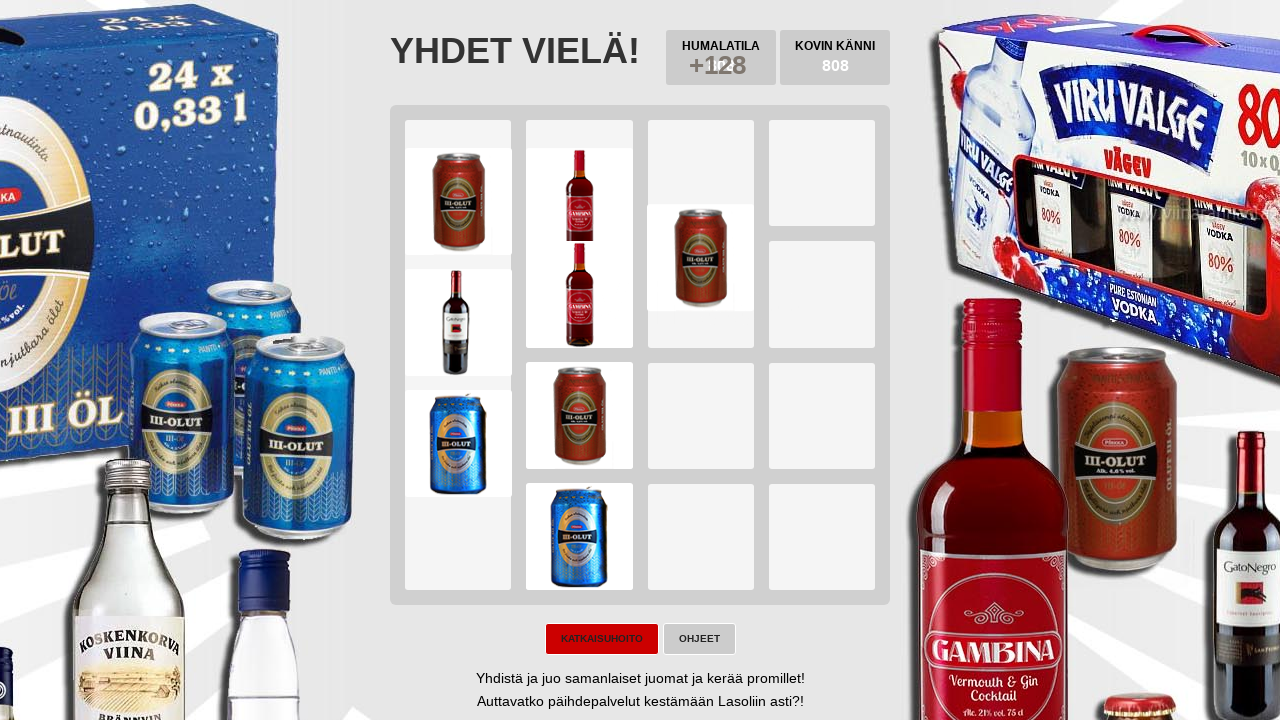

Pressed ArrowRight key on body
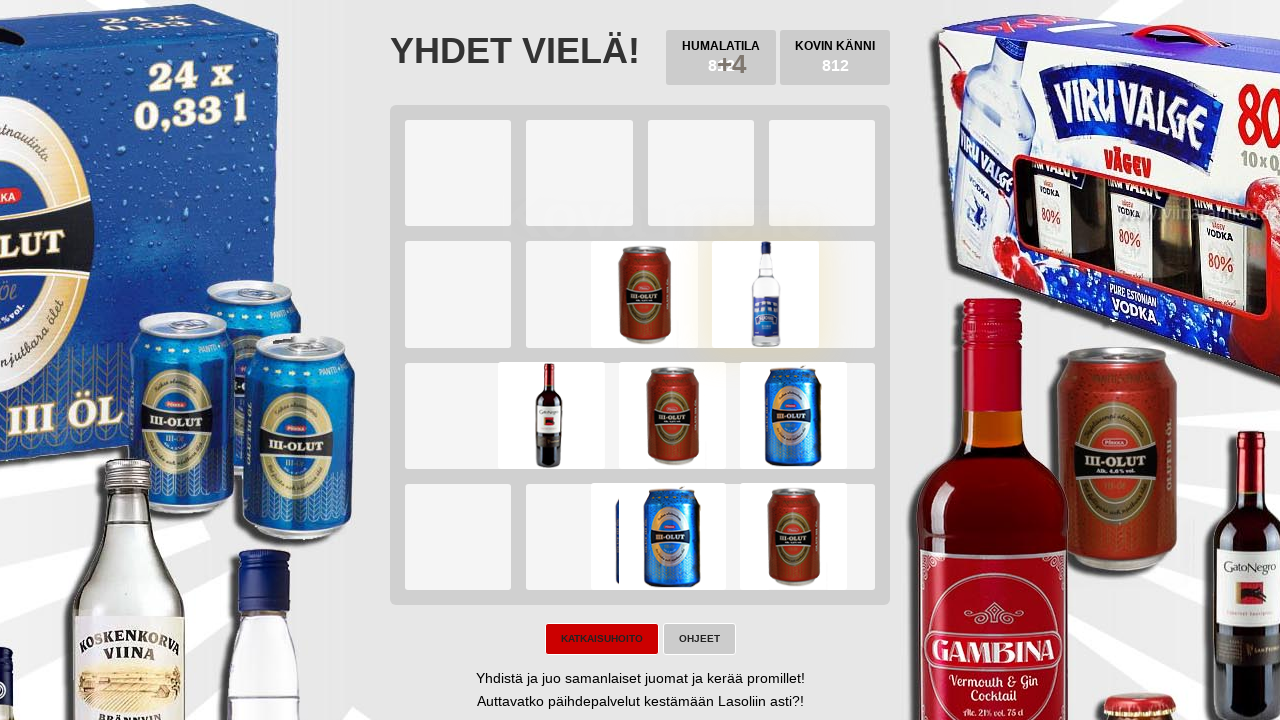

Pressed ArrowUp key on body
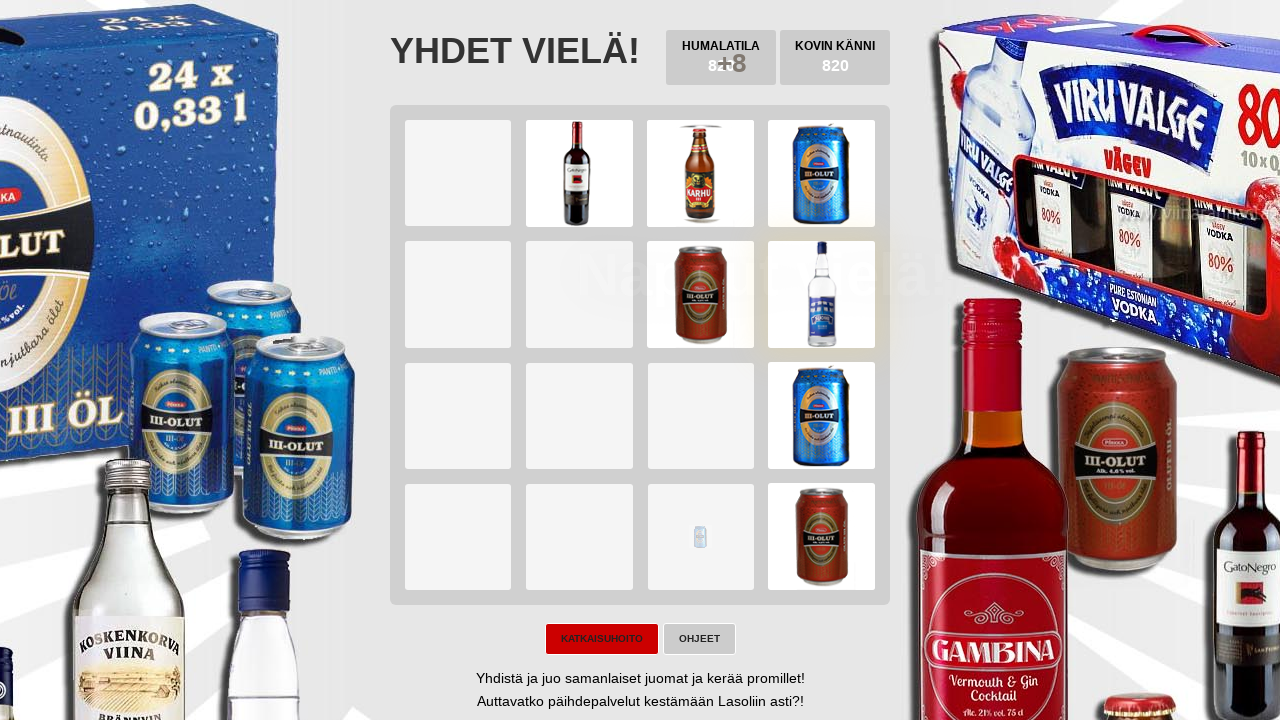

Located try again button element
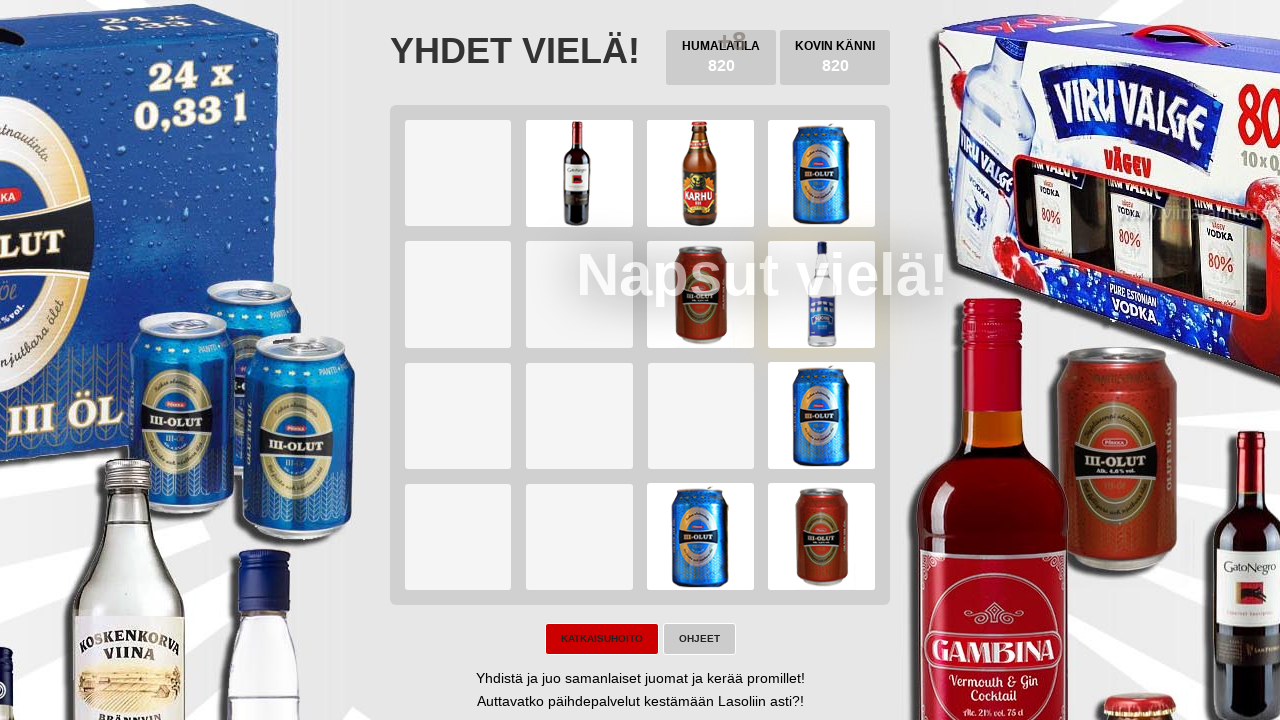

Located game won button element
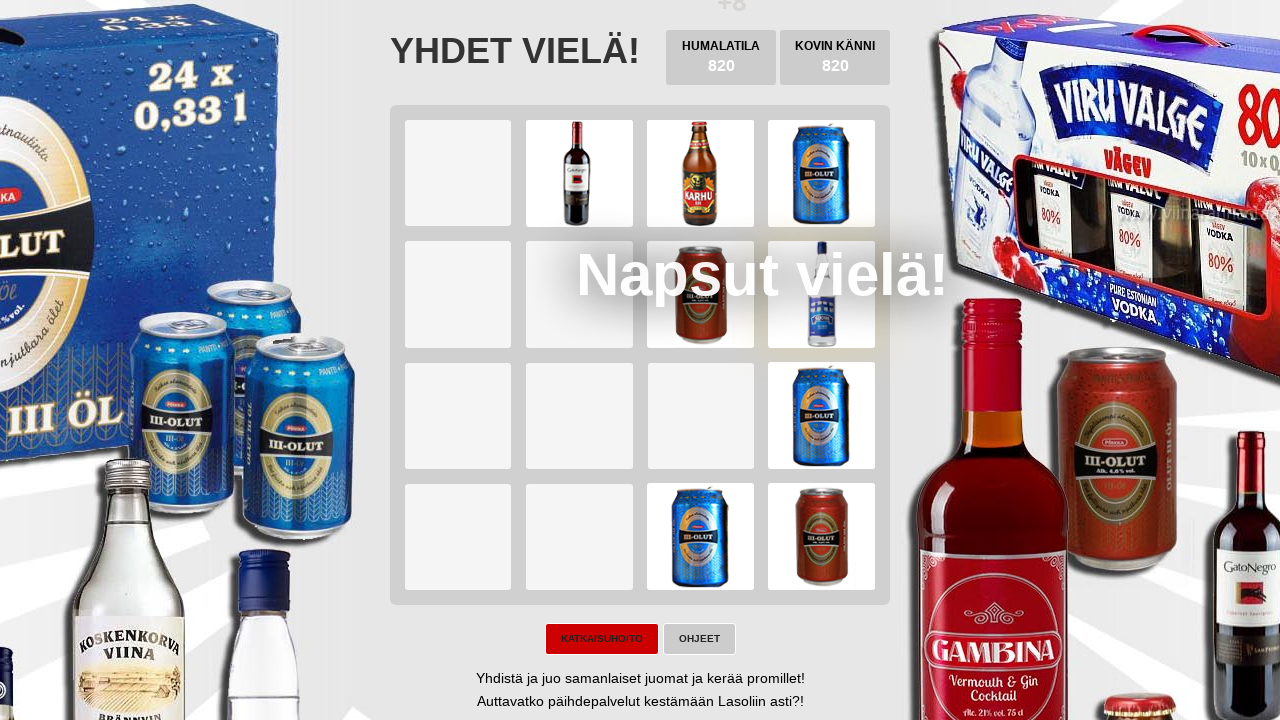

Pressed ArrowLeft key on body
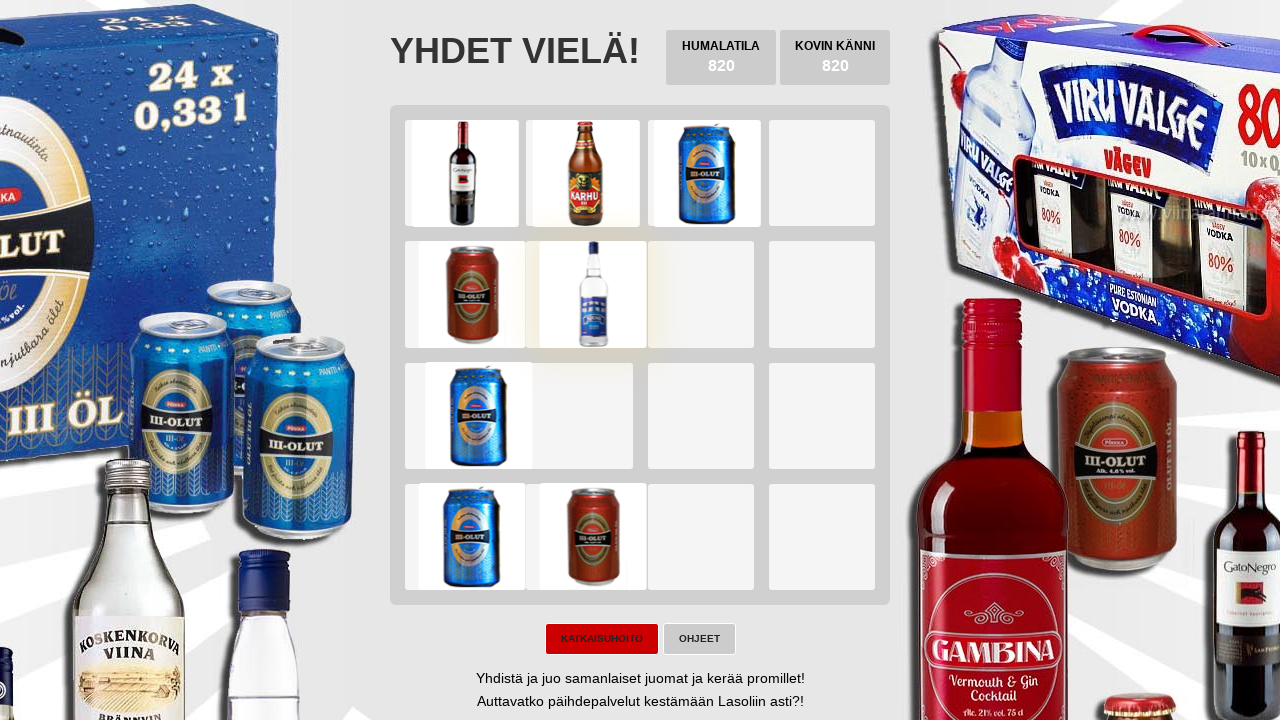

Pressed ArrowDown key on body
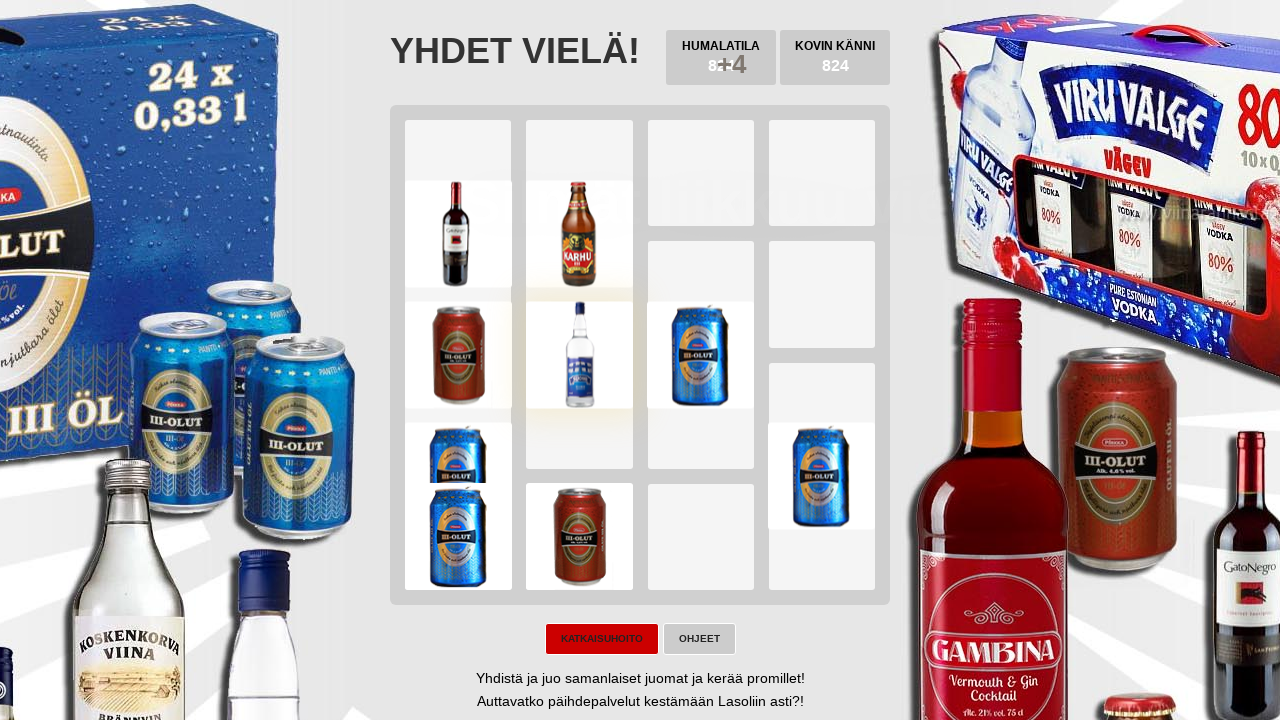

Pressed ArrowRight key on body
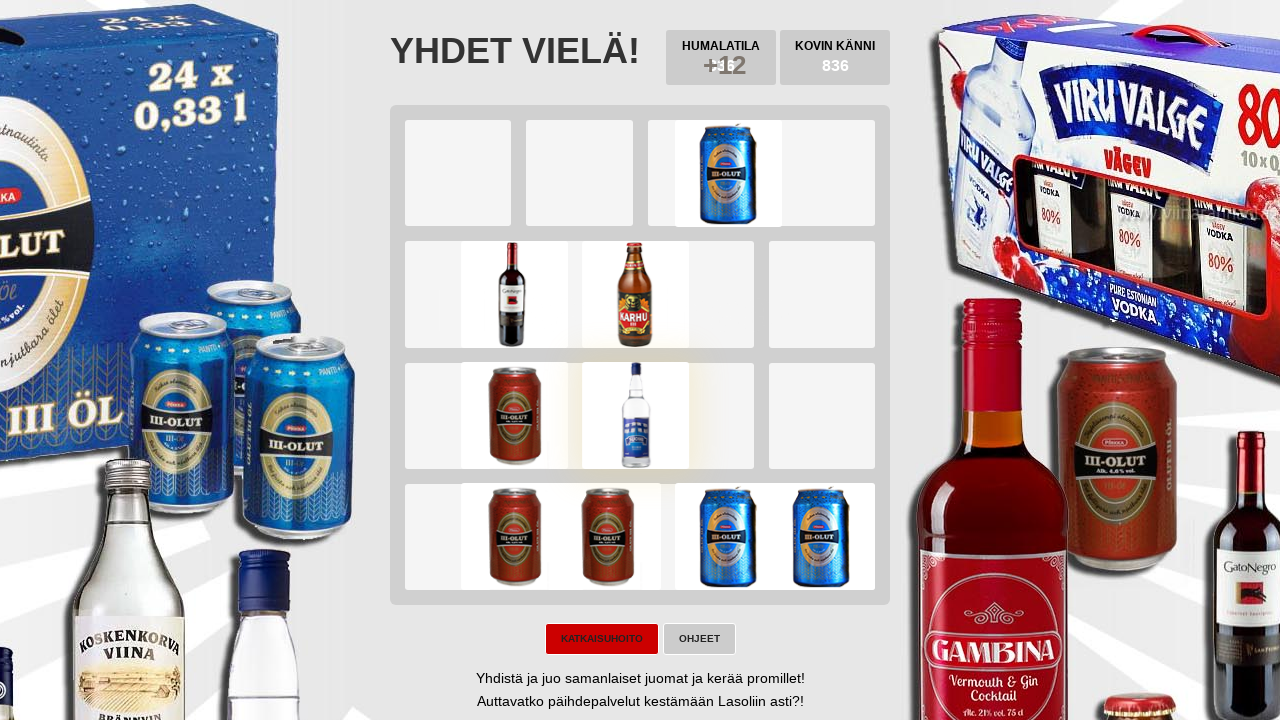

Pressed ArrowUp key on body
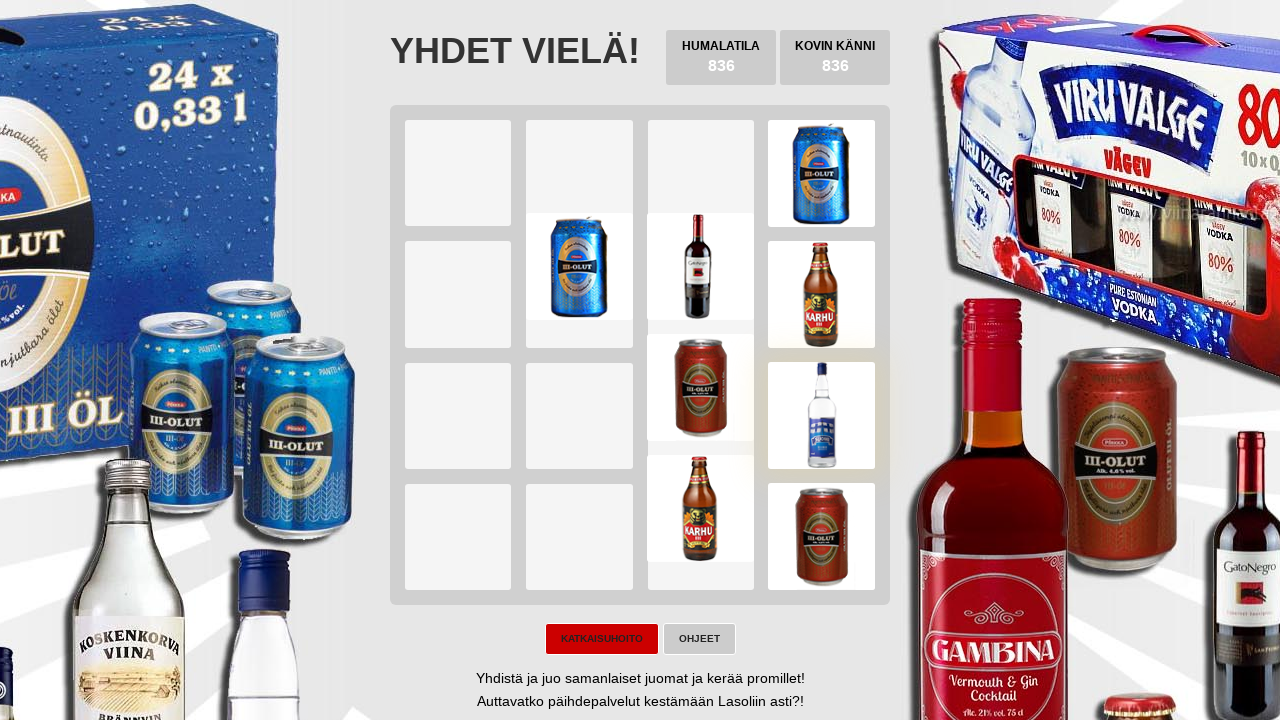

Located try again button element
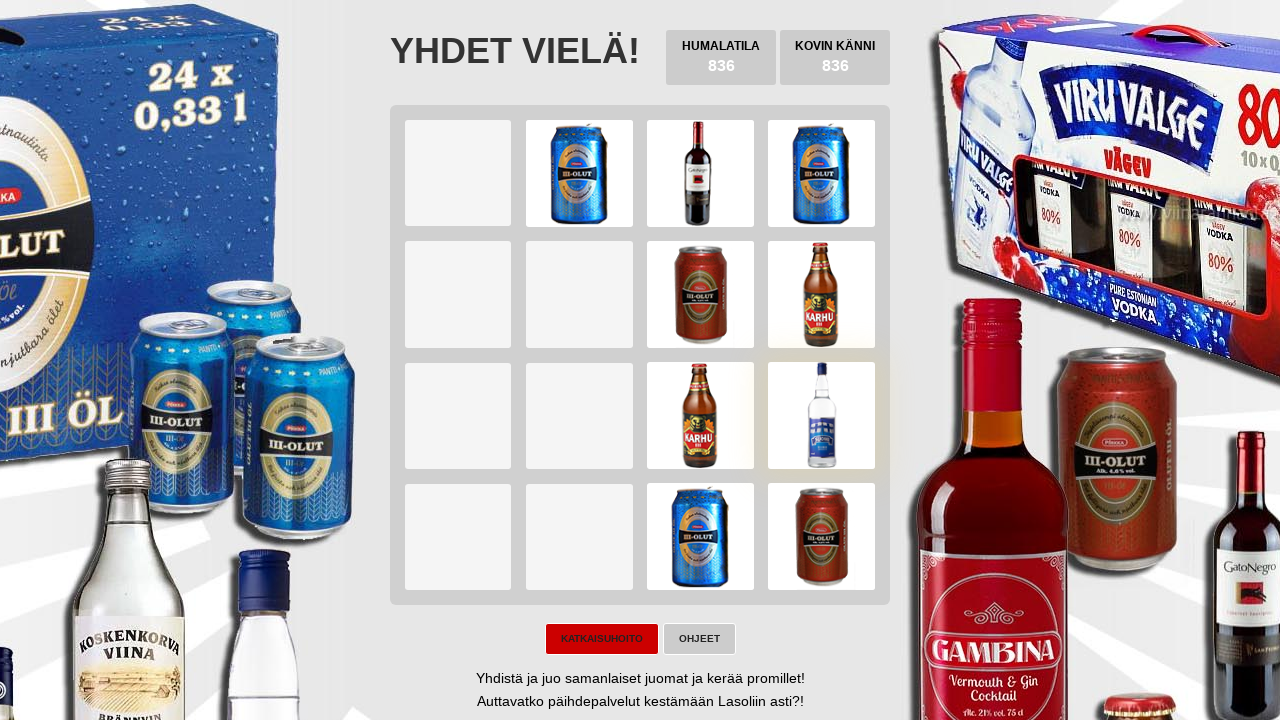

Located game won button element
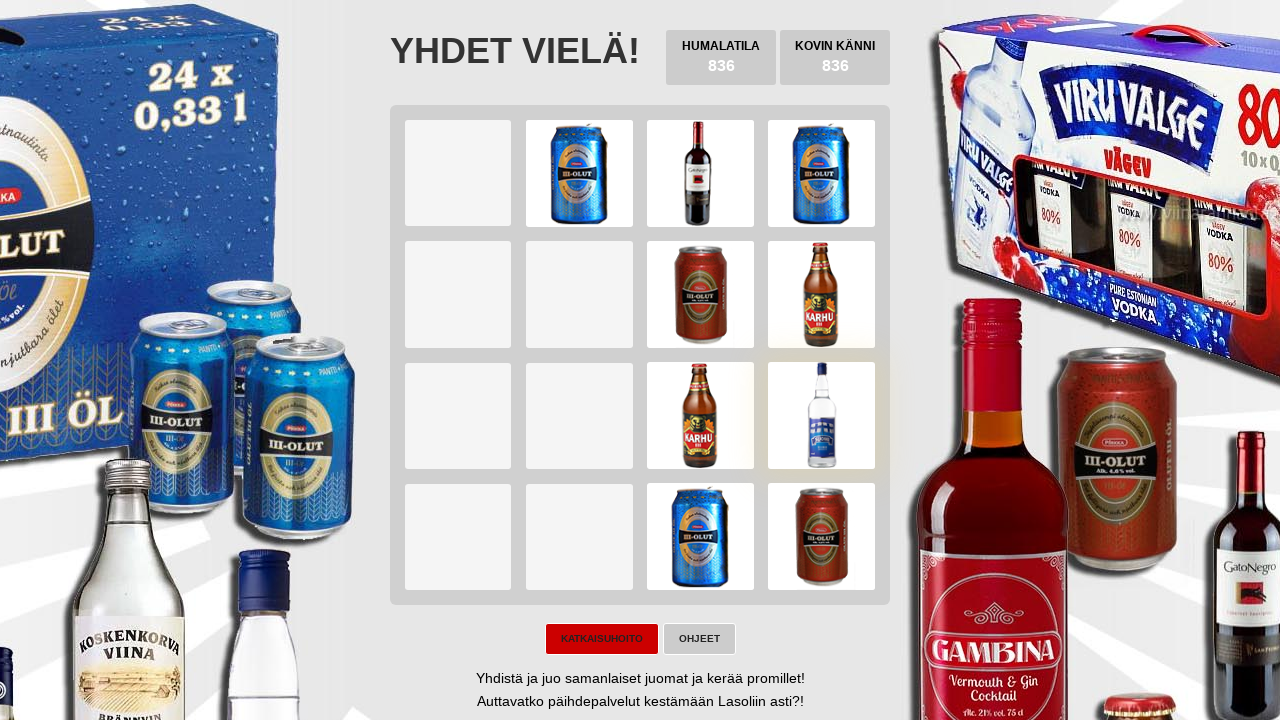

Pressed ArrowLeft key on body
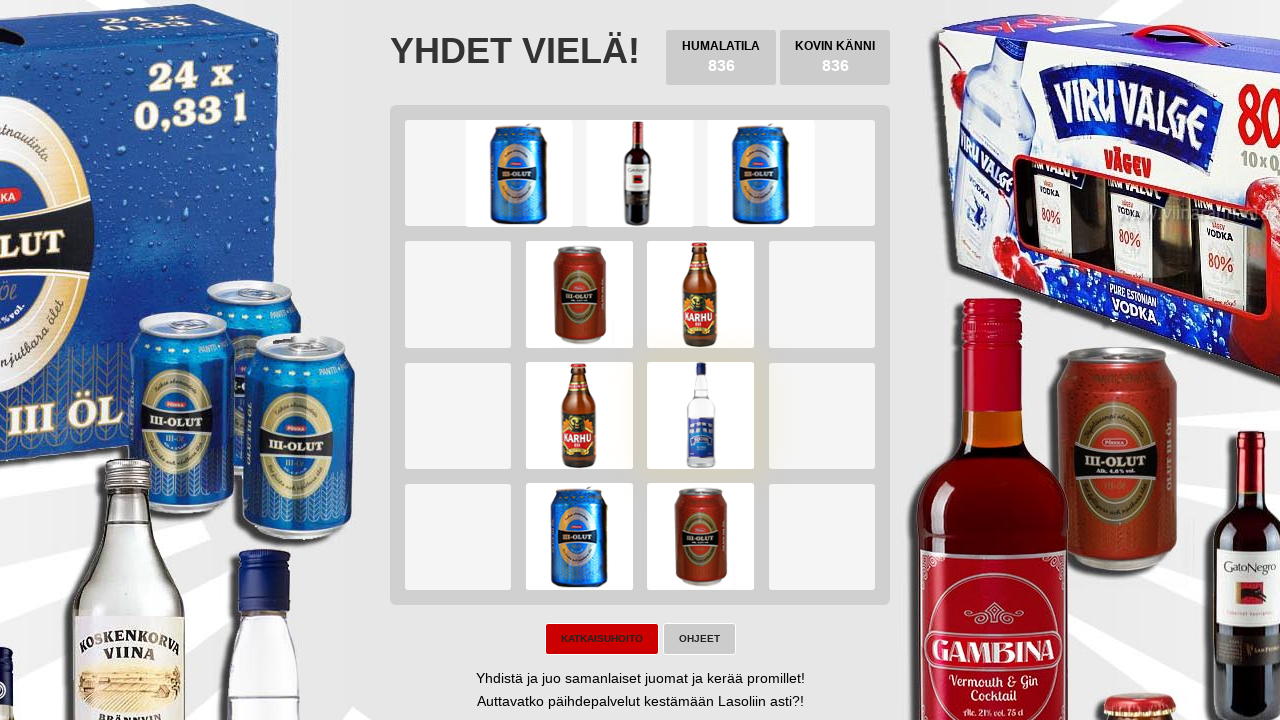

Pressed ArrowDown key on body
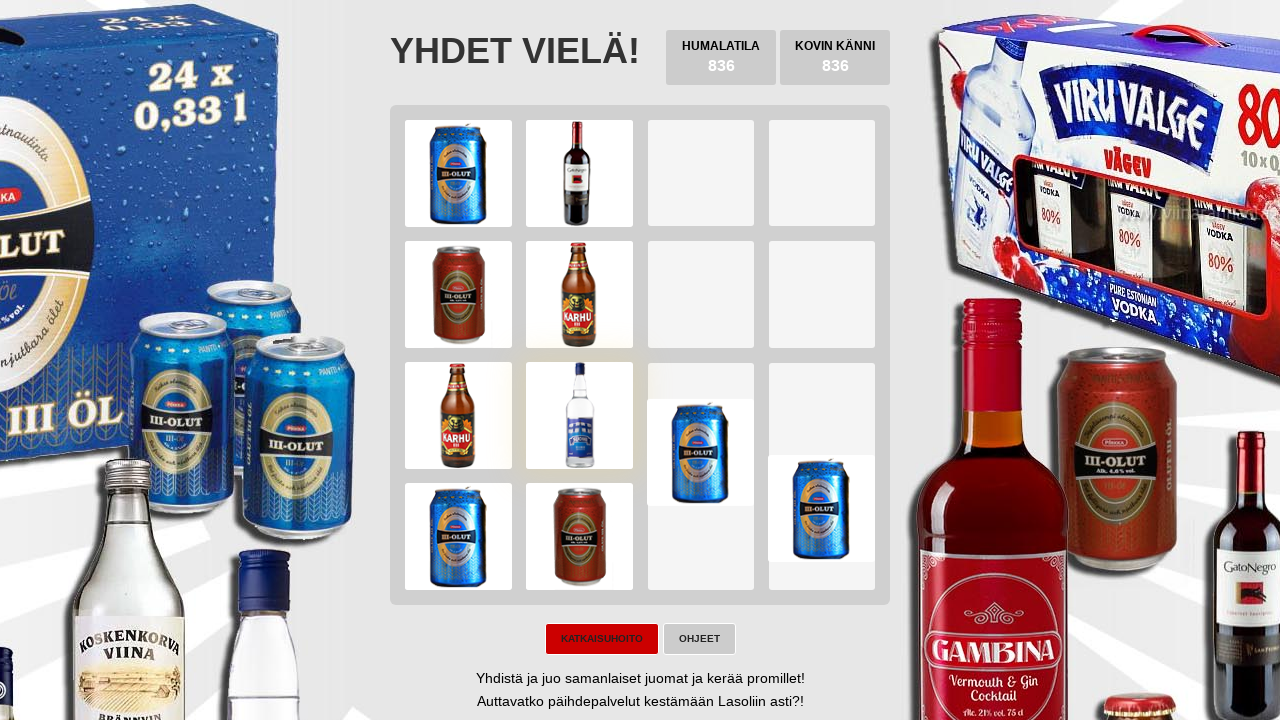

Pressed ArrowRight key on body
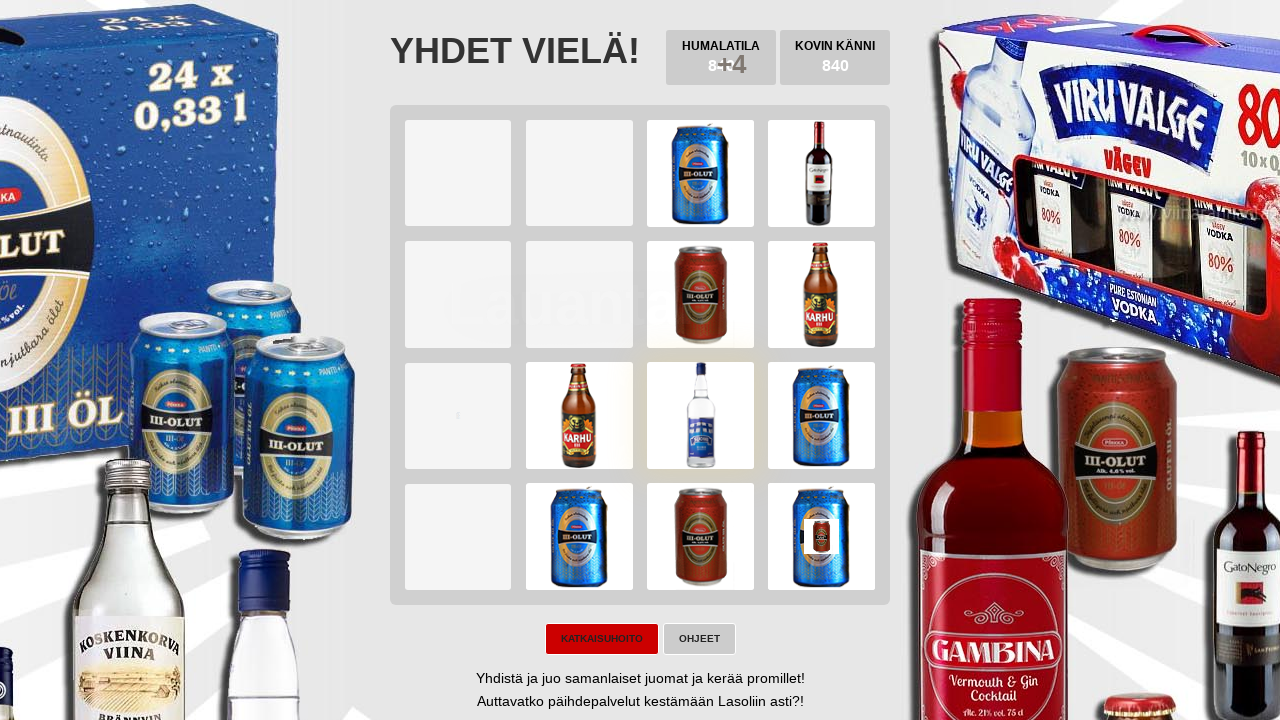

Pressed ArrowUp key on body
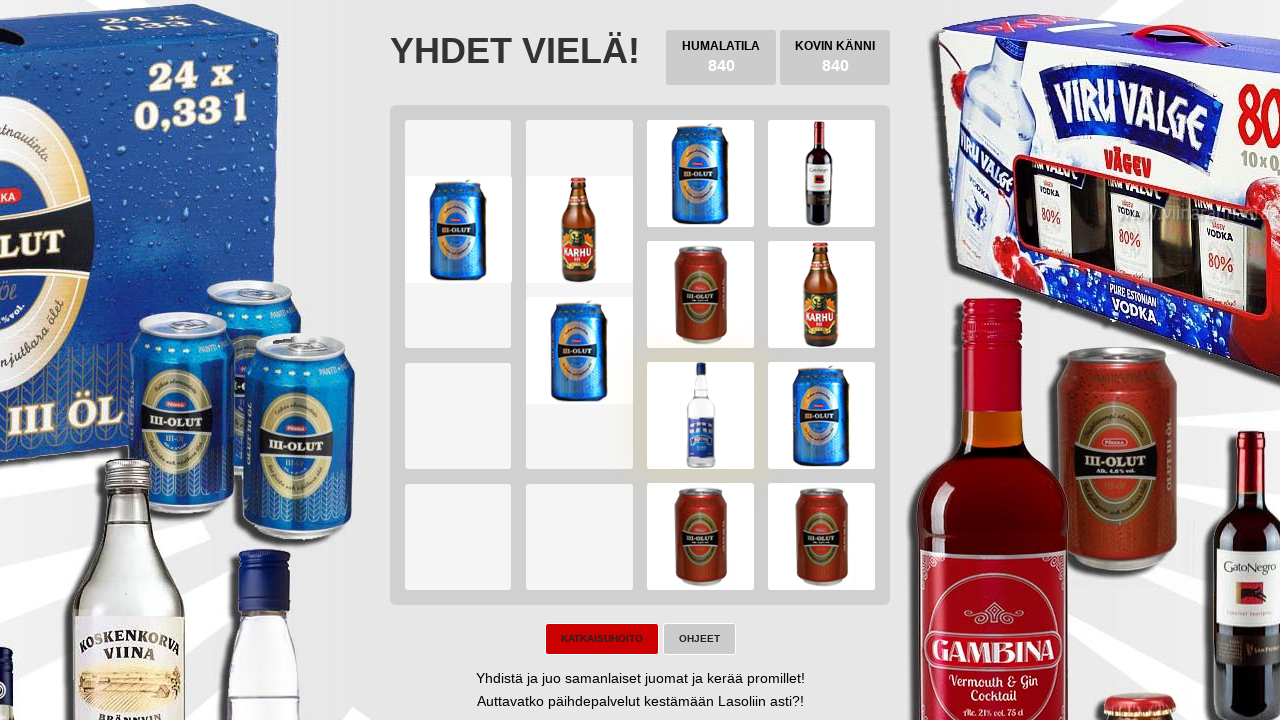

Located try again button element
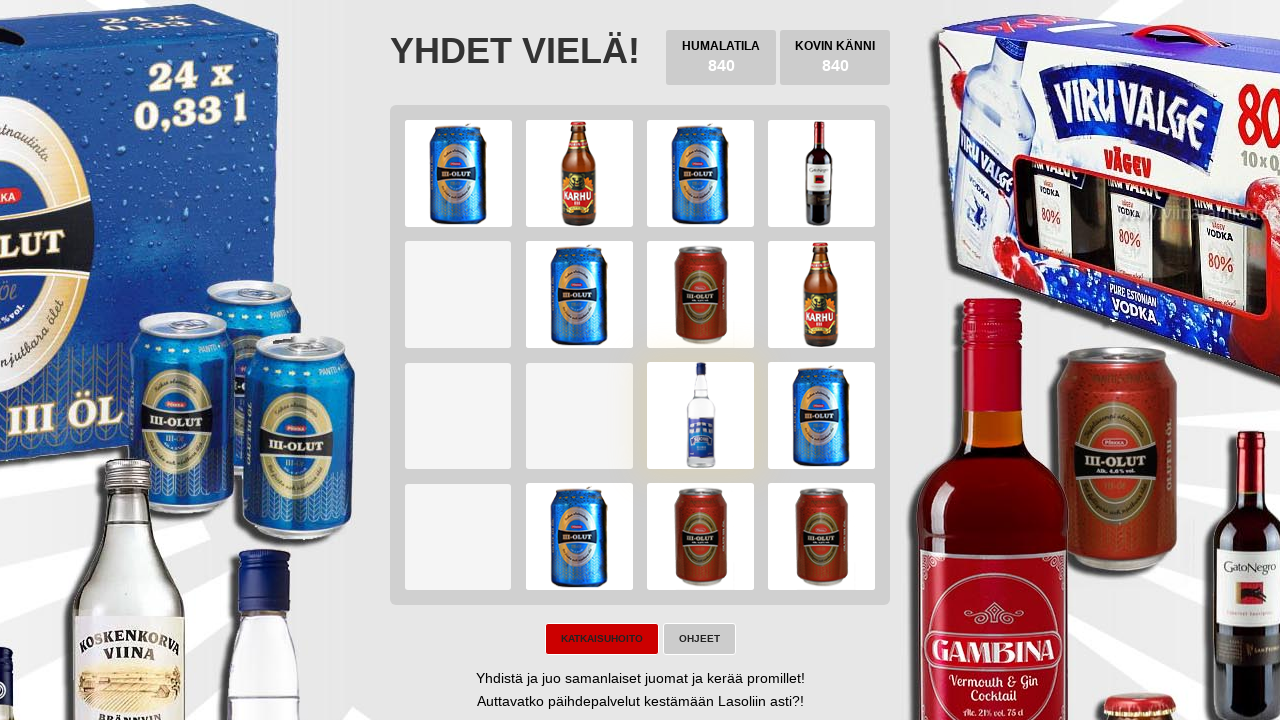

Located game won button element
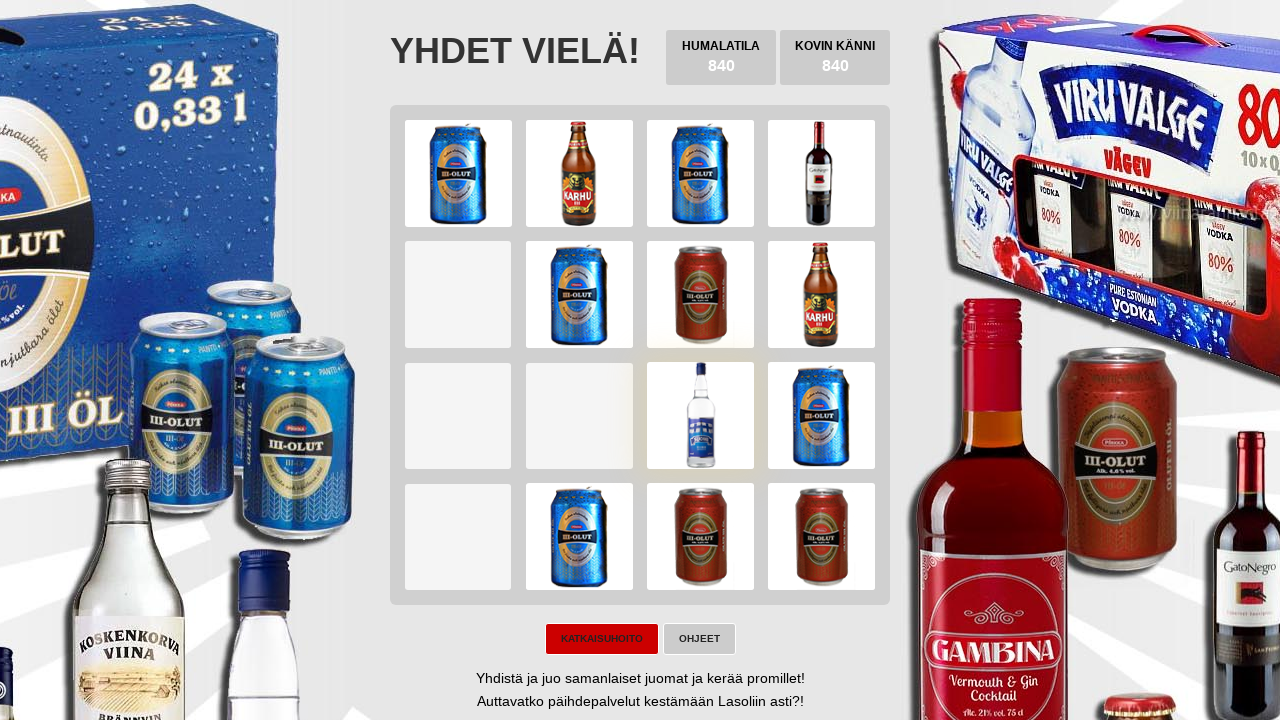

Pressed ArrowLeft key on body
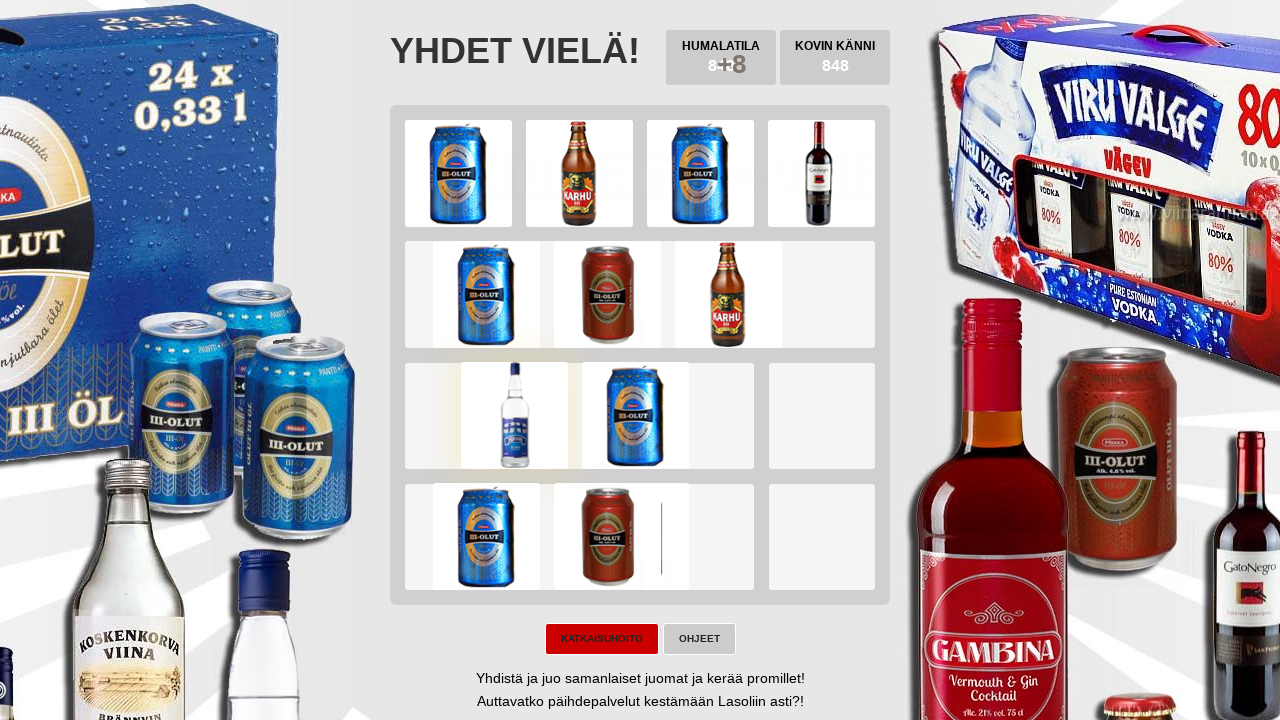

Pressed ArrowDown key on body
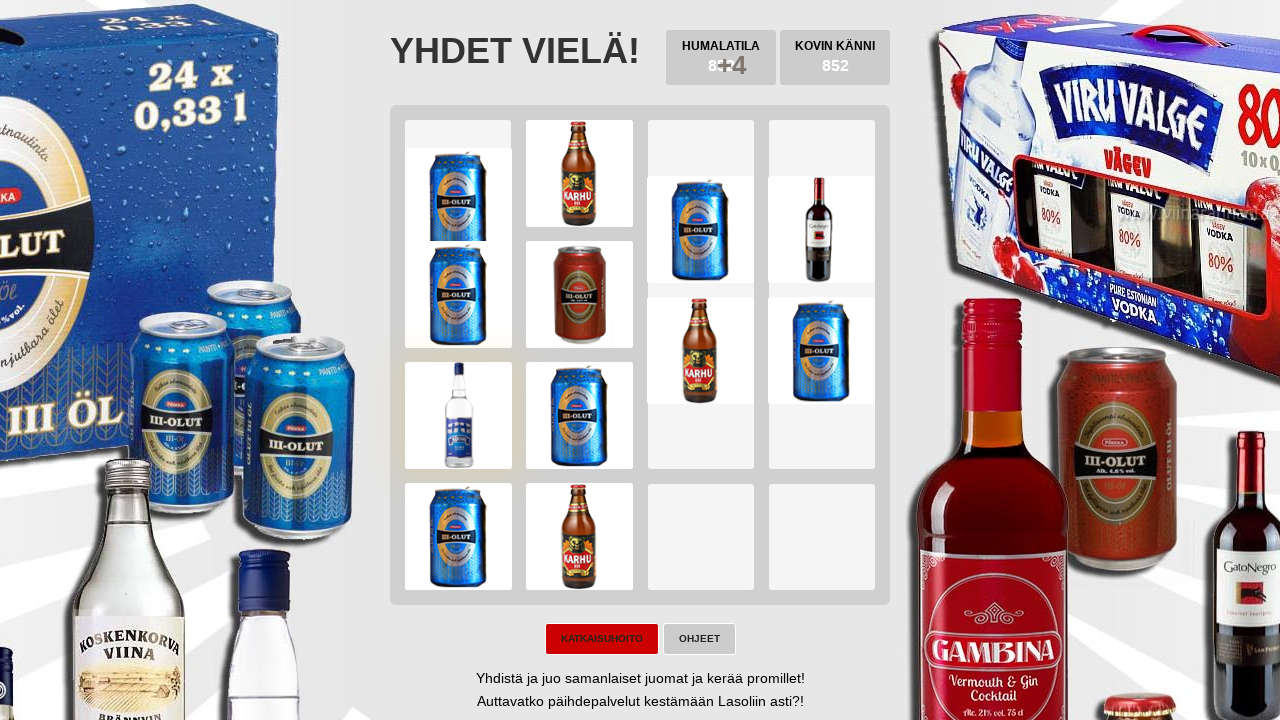

Pressed ArrowRight key on body
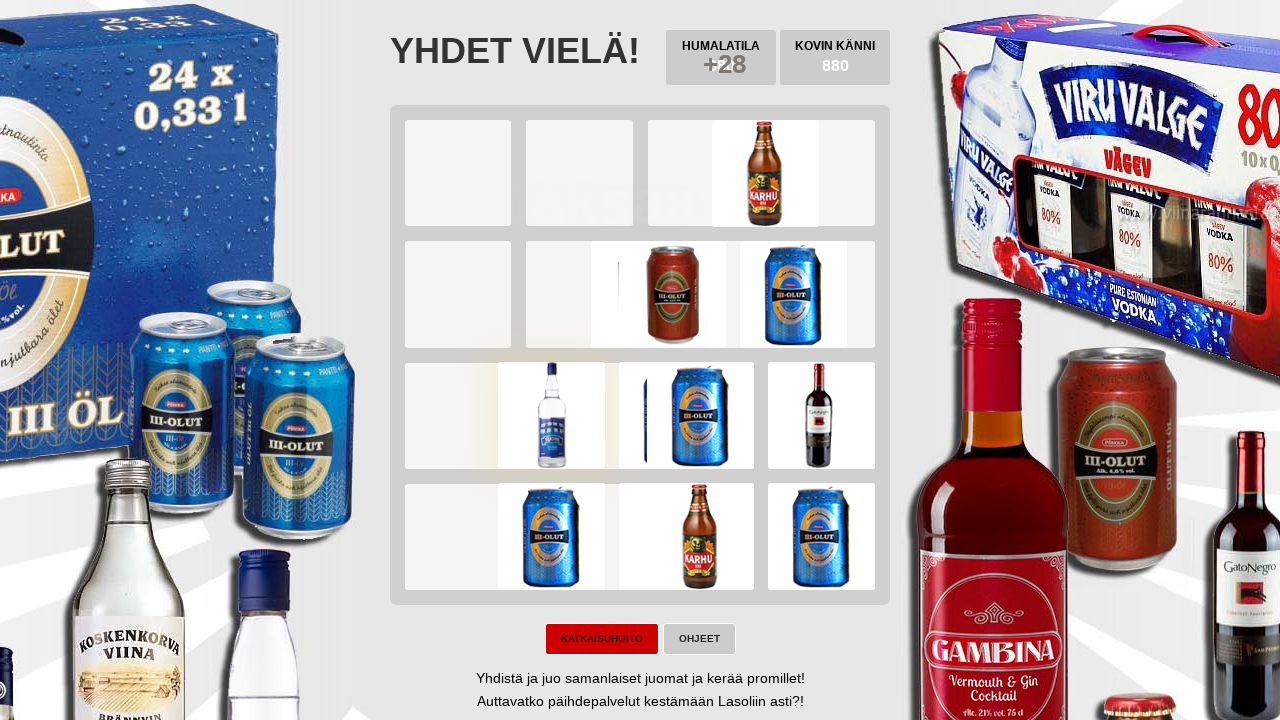

Pressed ArrowUp key on body
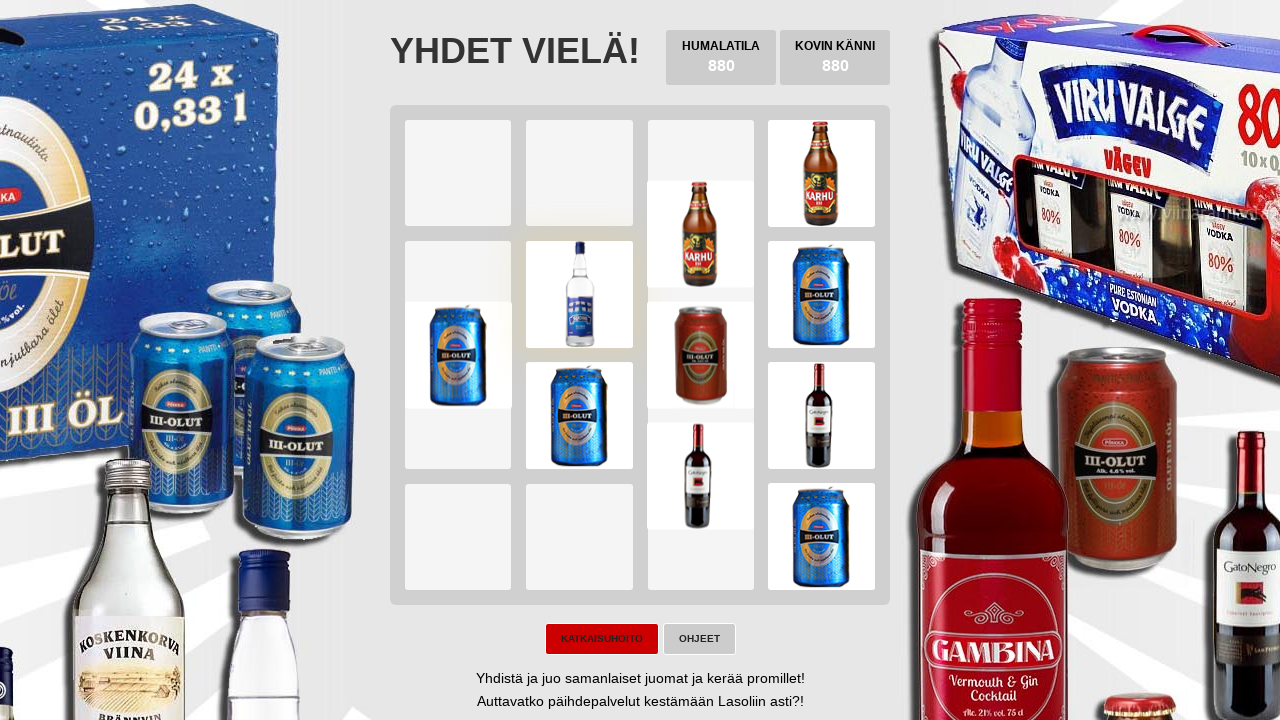

Located try again button element
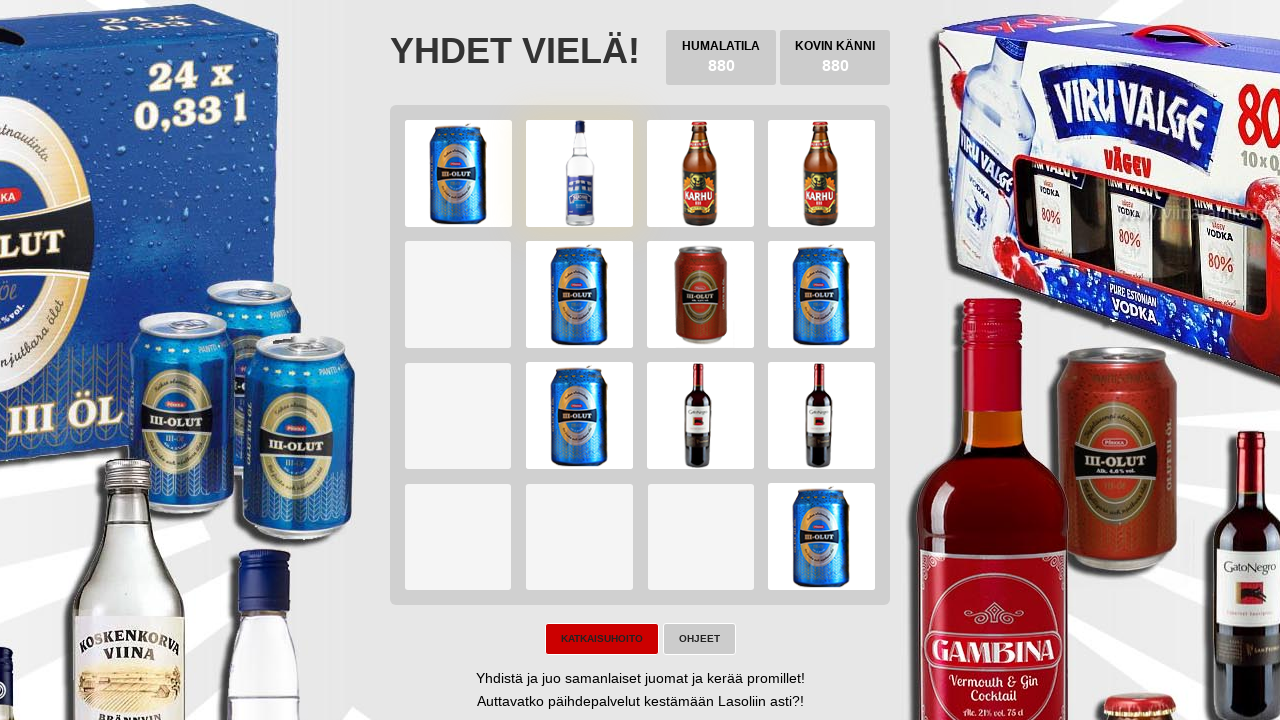

Located game won button element
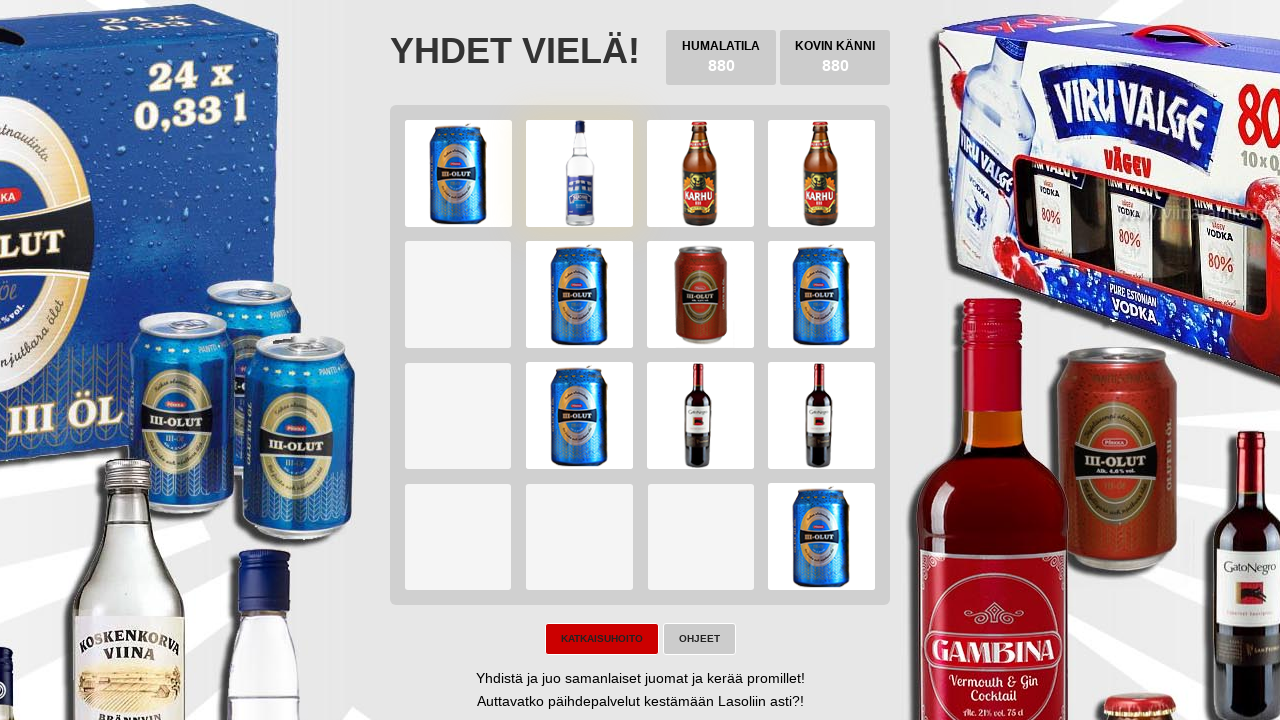

Pressed ArrowLeft key on body
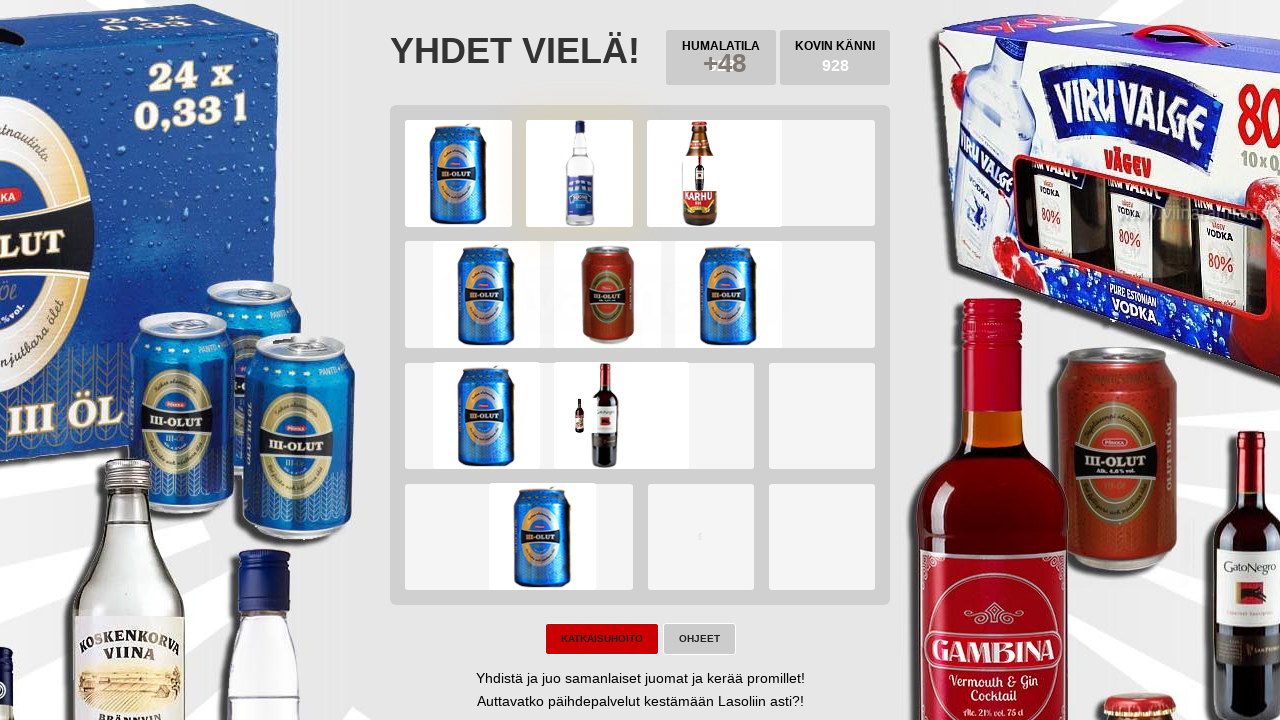

Pressed ArrowDown key on body
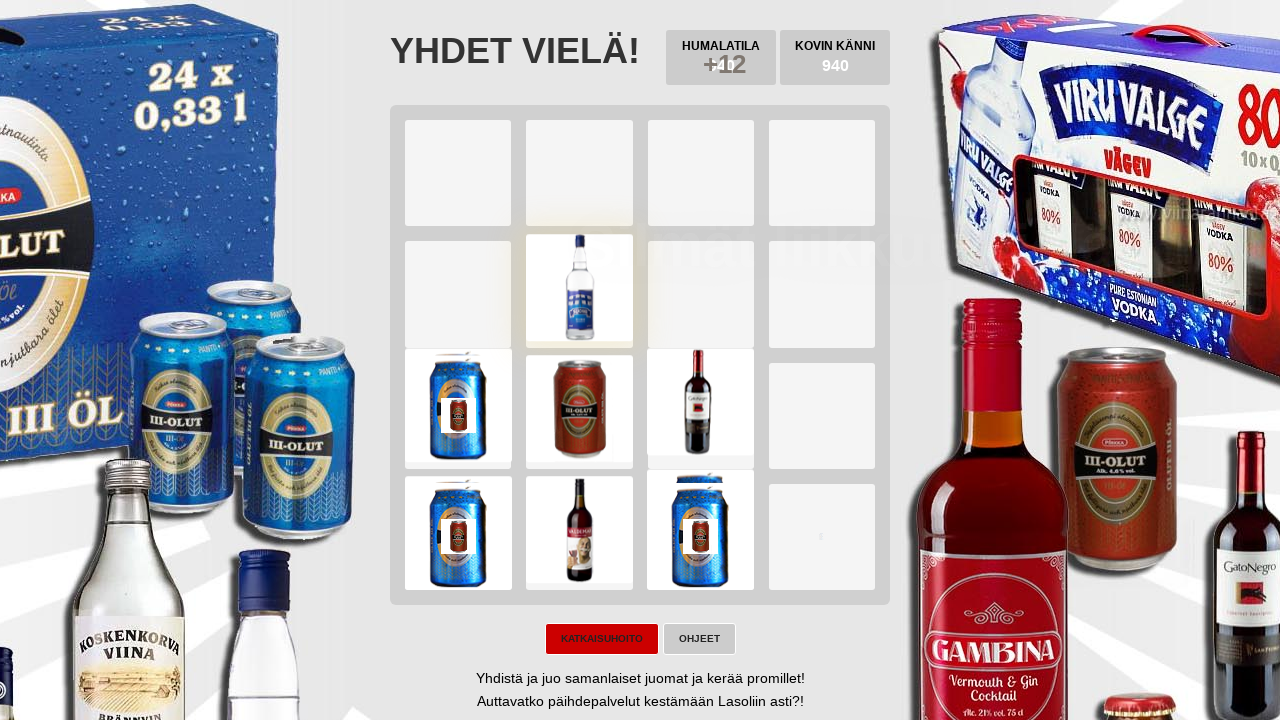

Pressed ArrowRight key on body
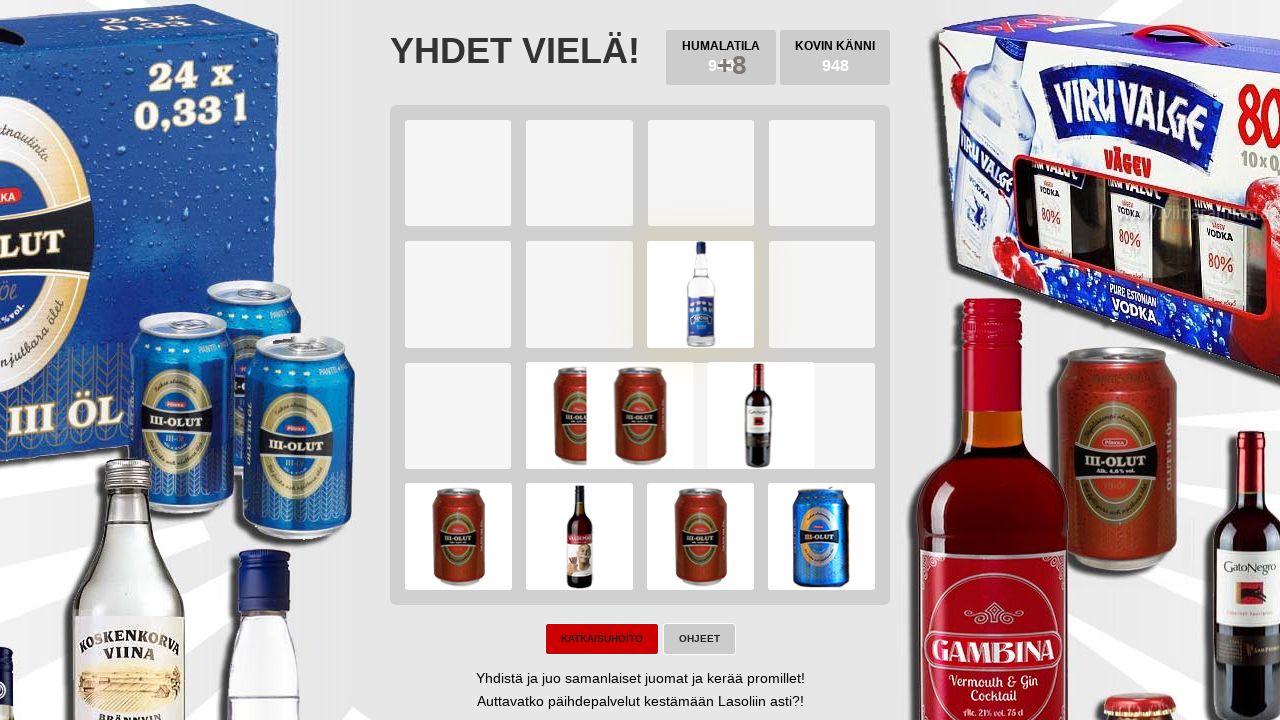

Pressed ArrowUp key on body
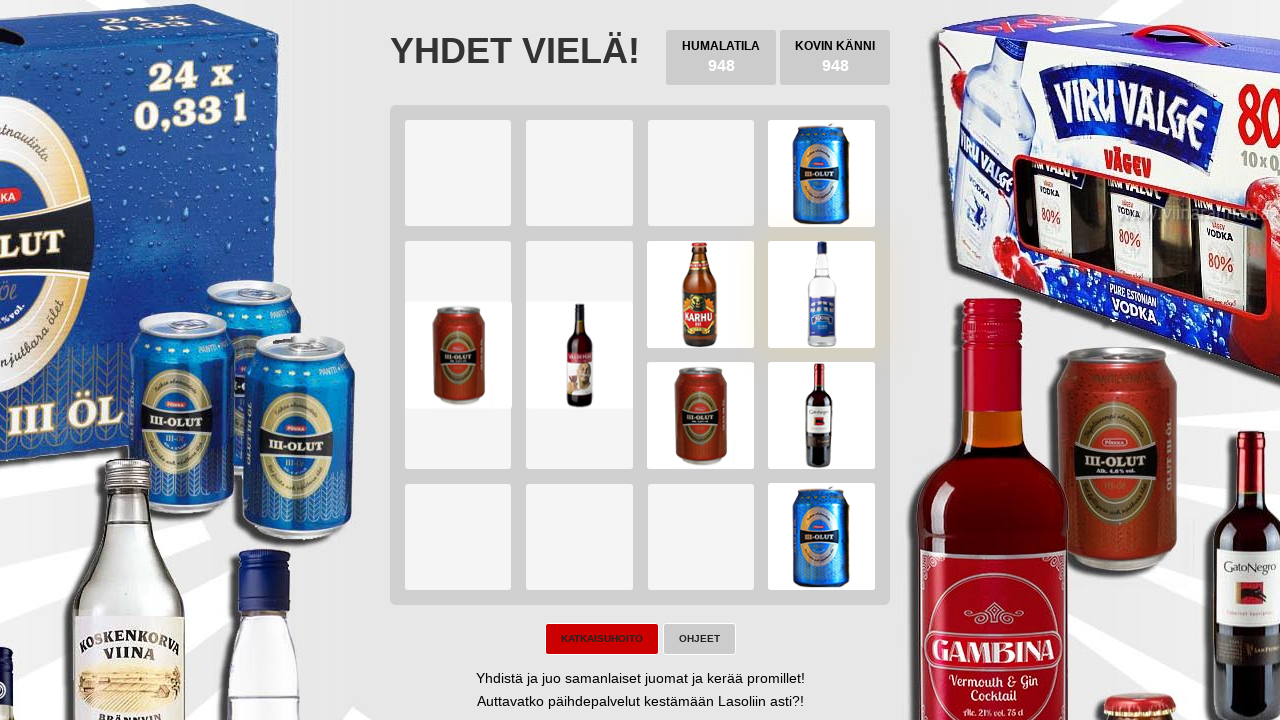

Located try again button element
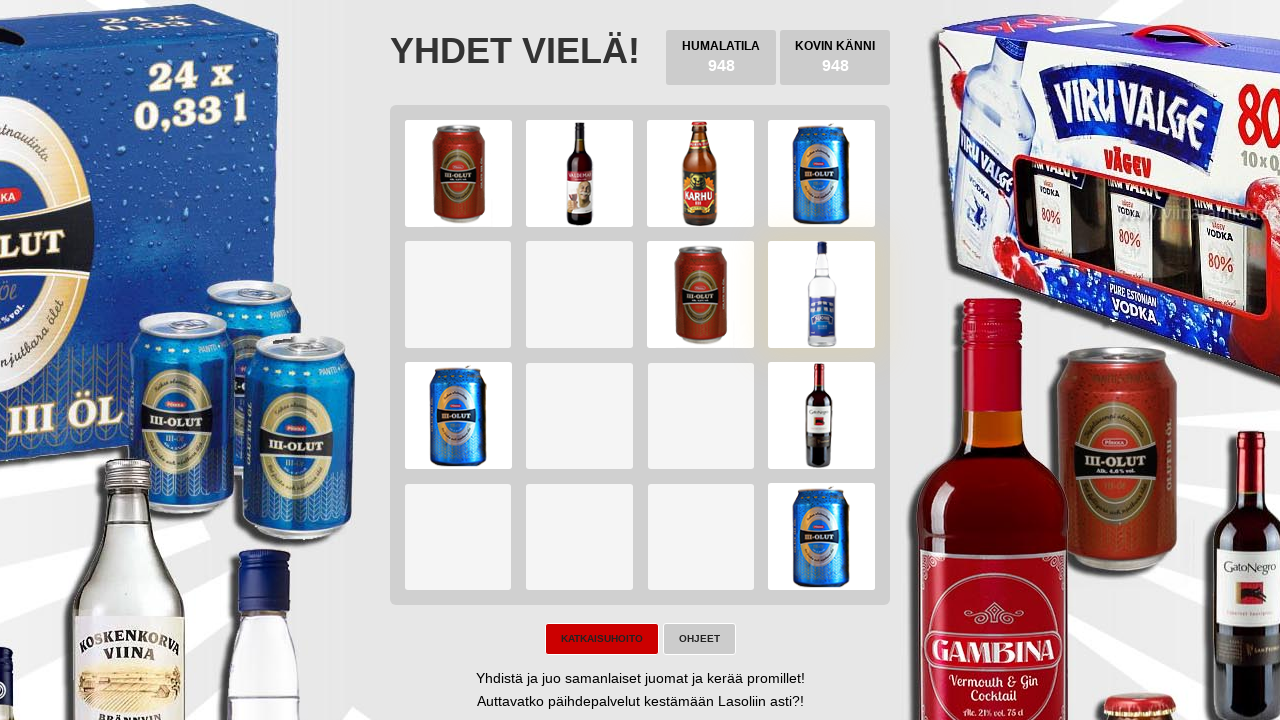

Located game won button element
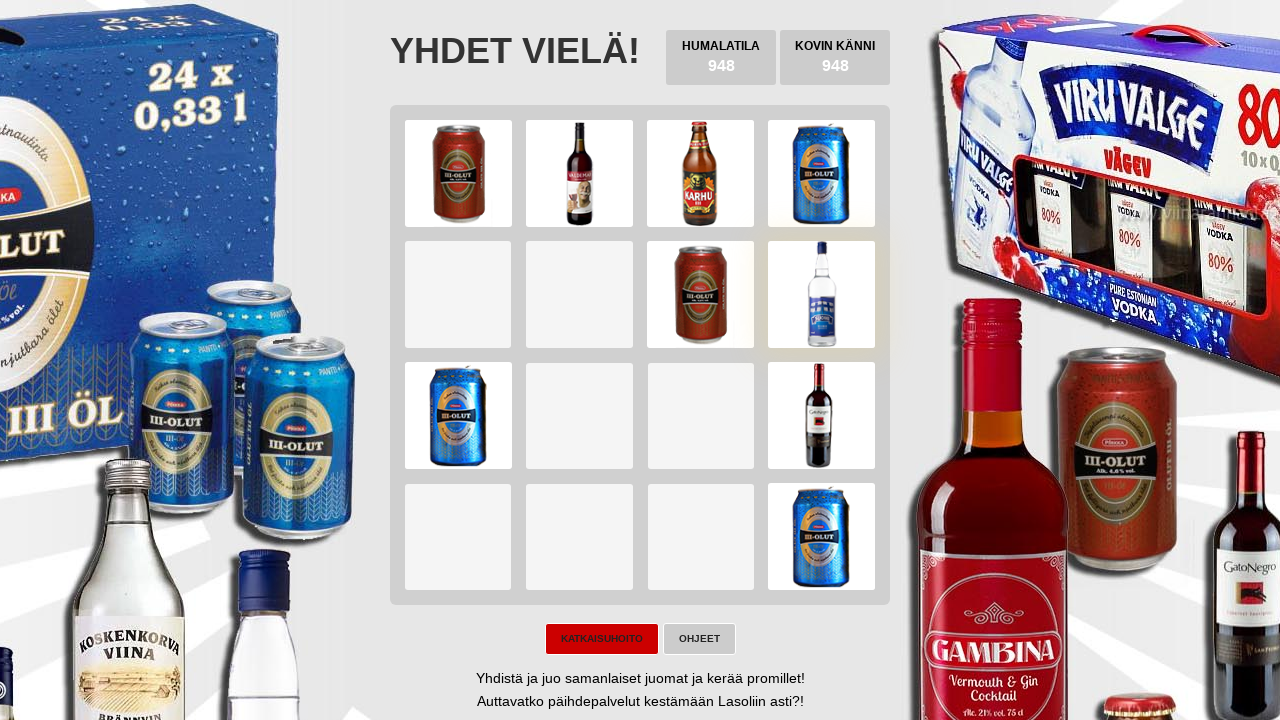

Pressed ArrowLeft key on body
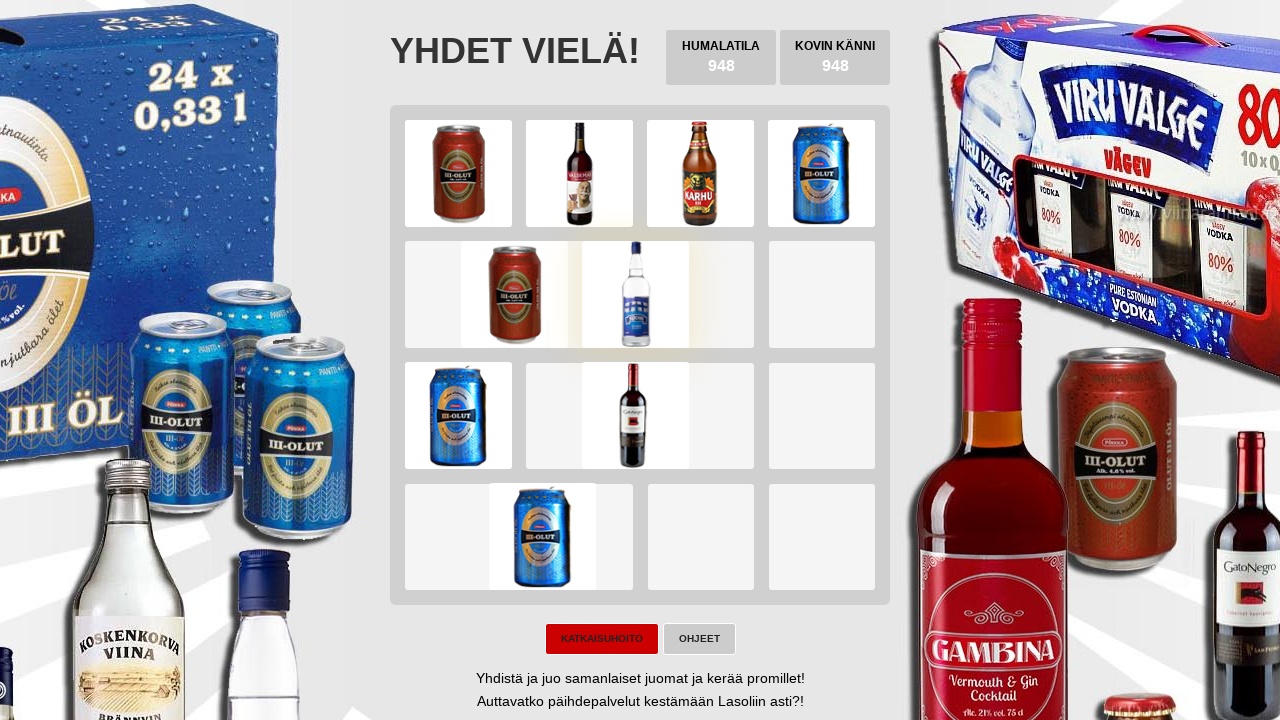

Pressed ArrowDown key on body
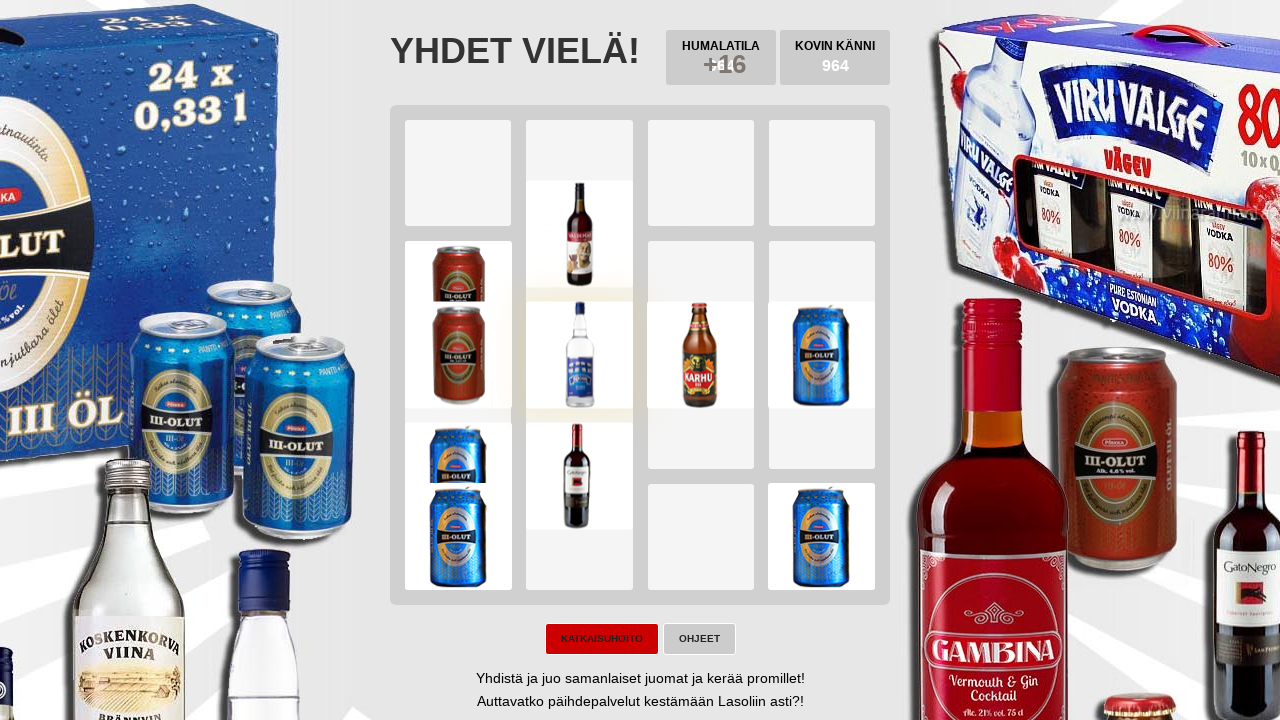

Pressed ArrowRight key on body
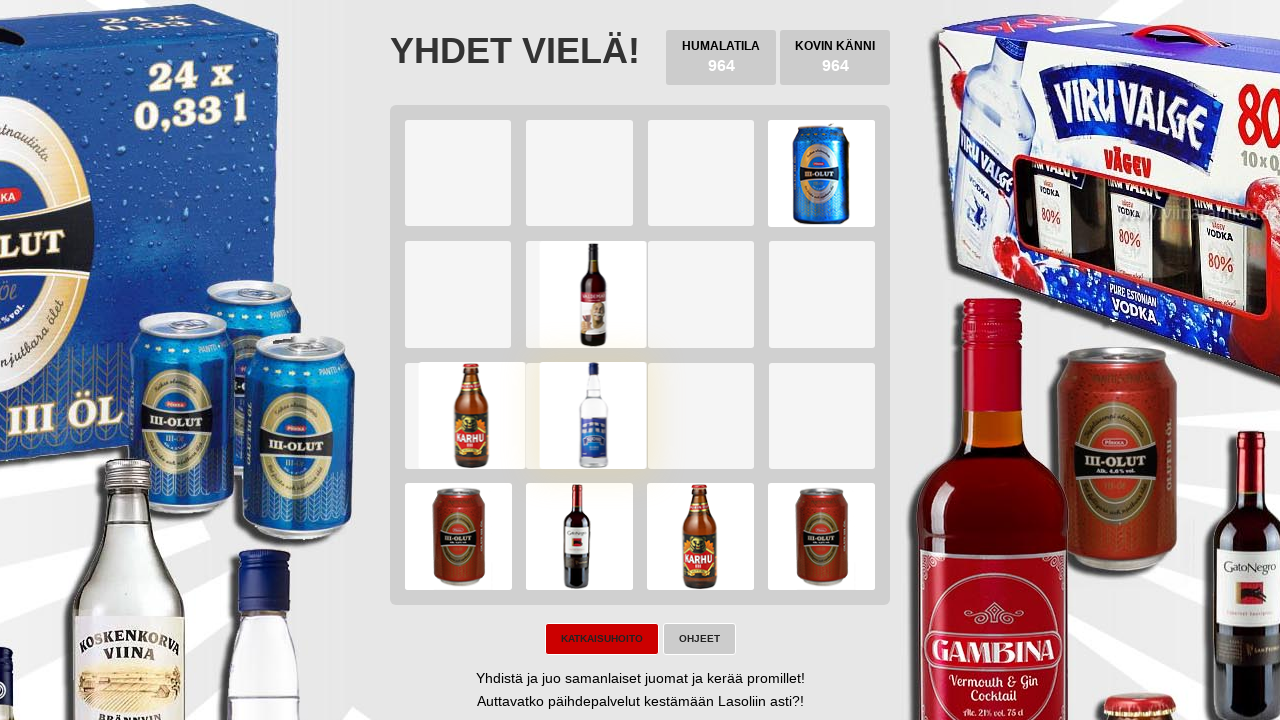

Pressed ArrowUp key on body
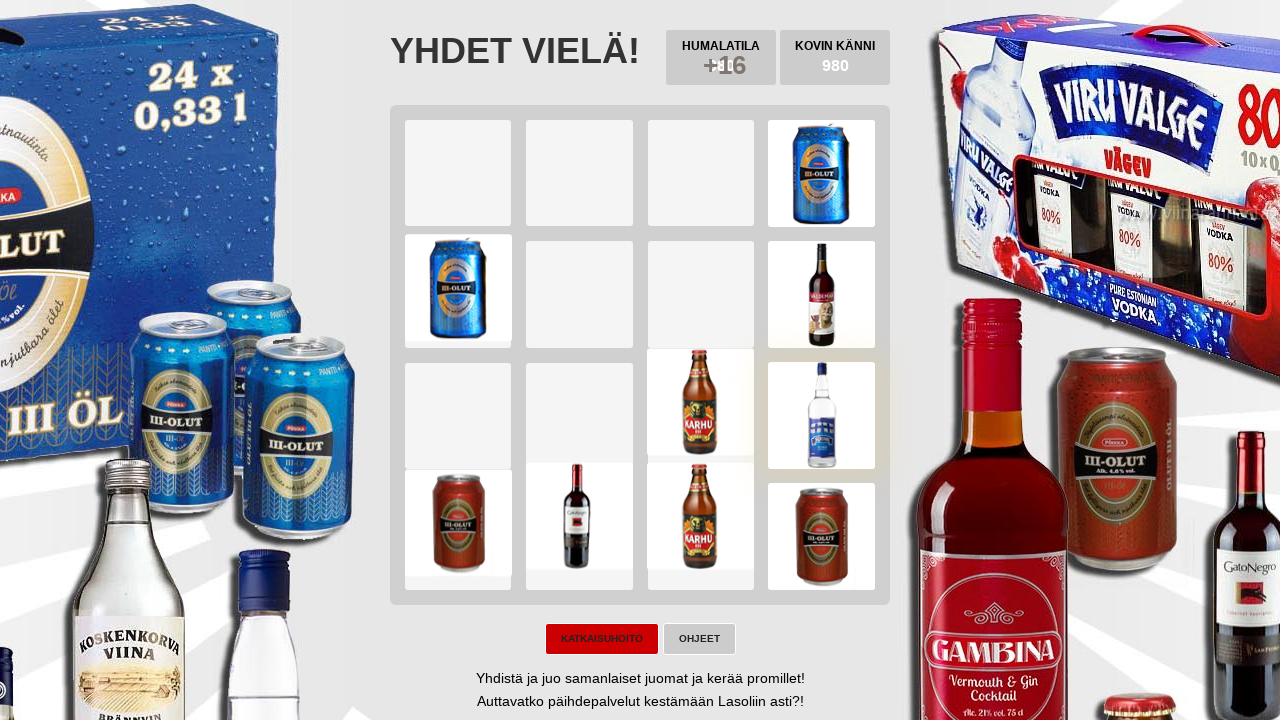

Located try again button element
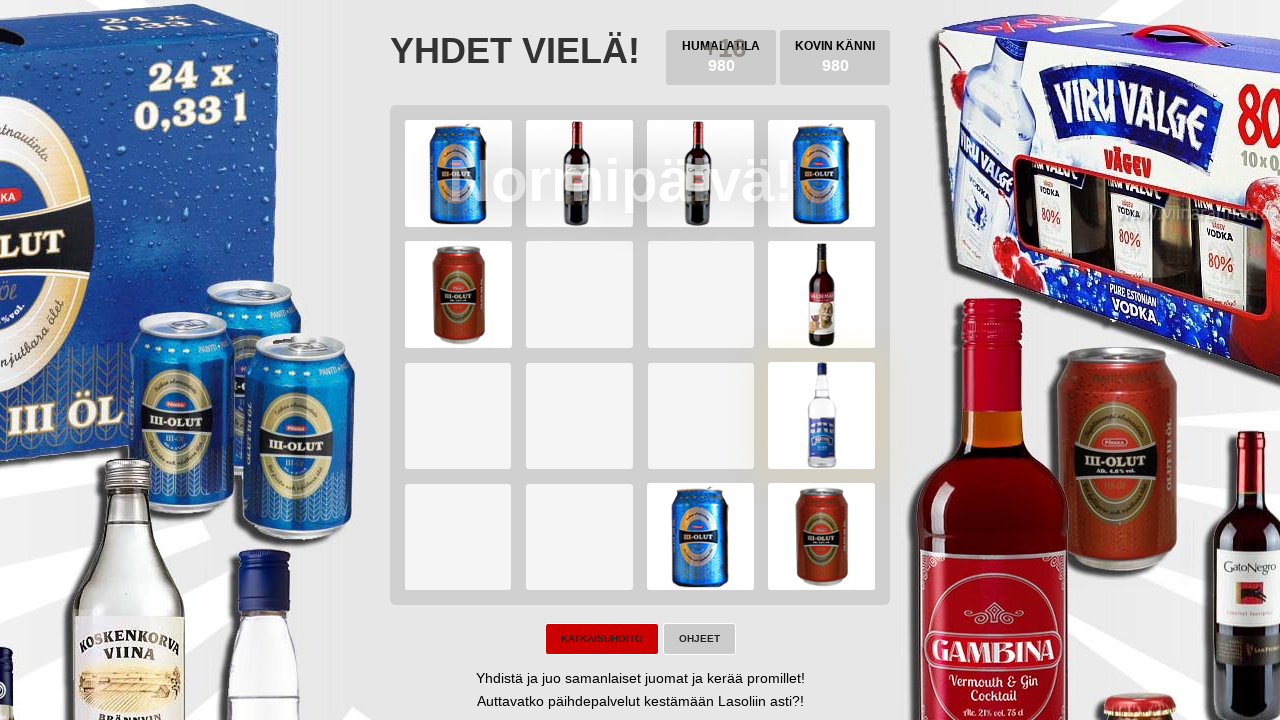

Located game won button element
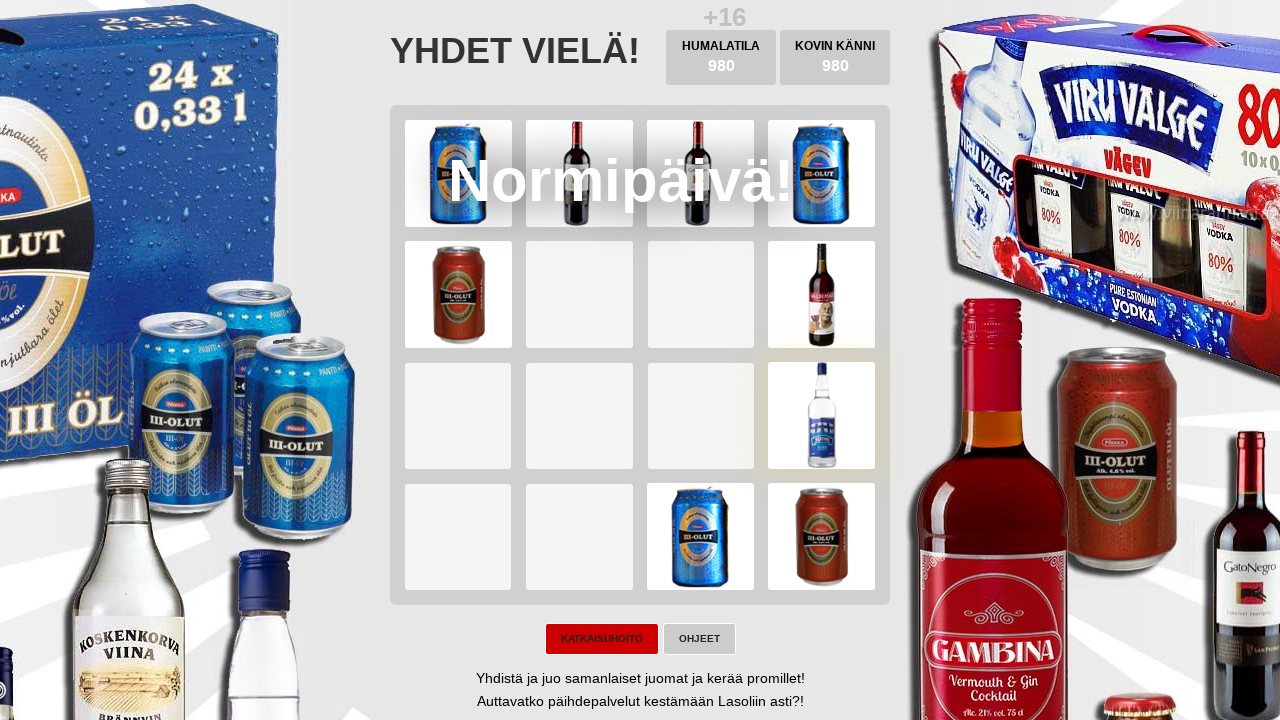

Pressed ArrowLeft key on body
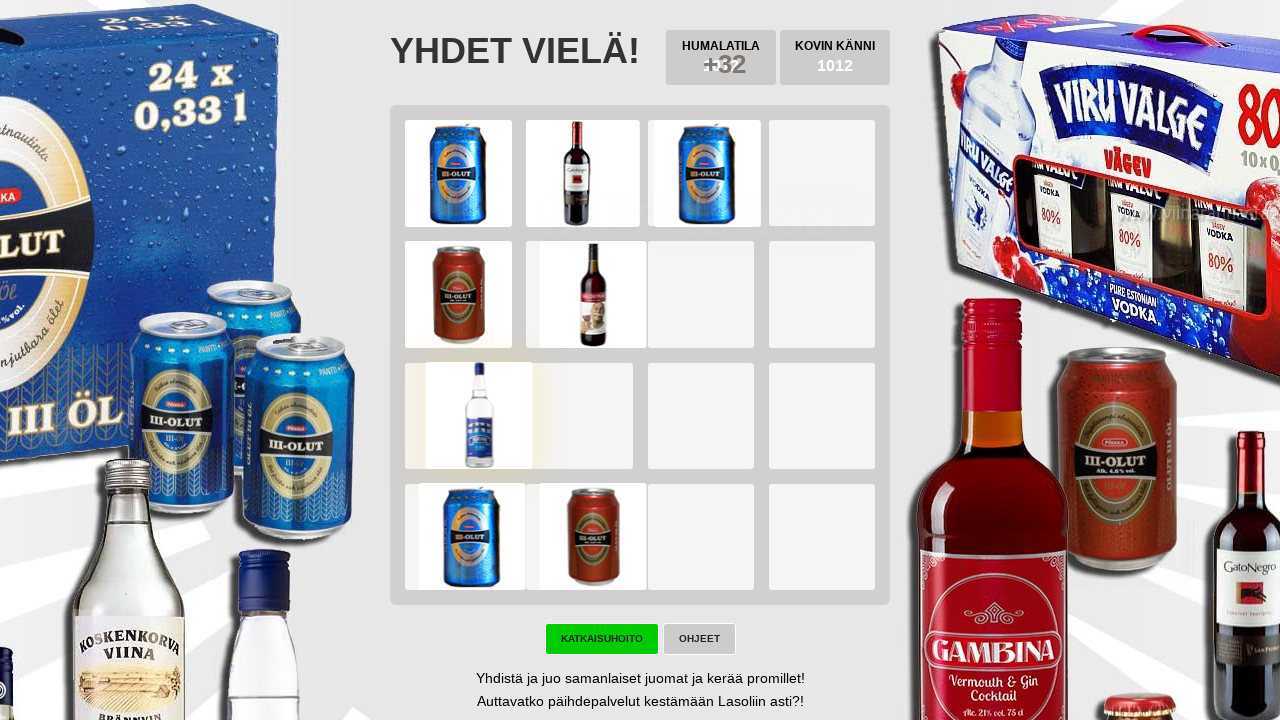

Pressed ArrowDown key on body
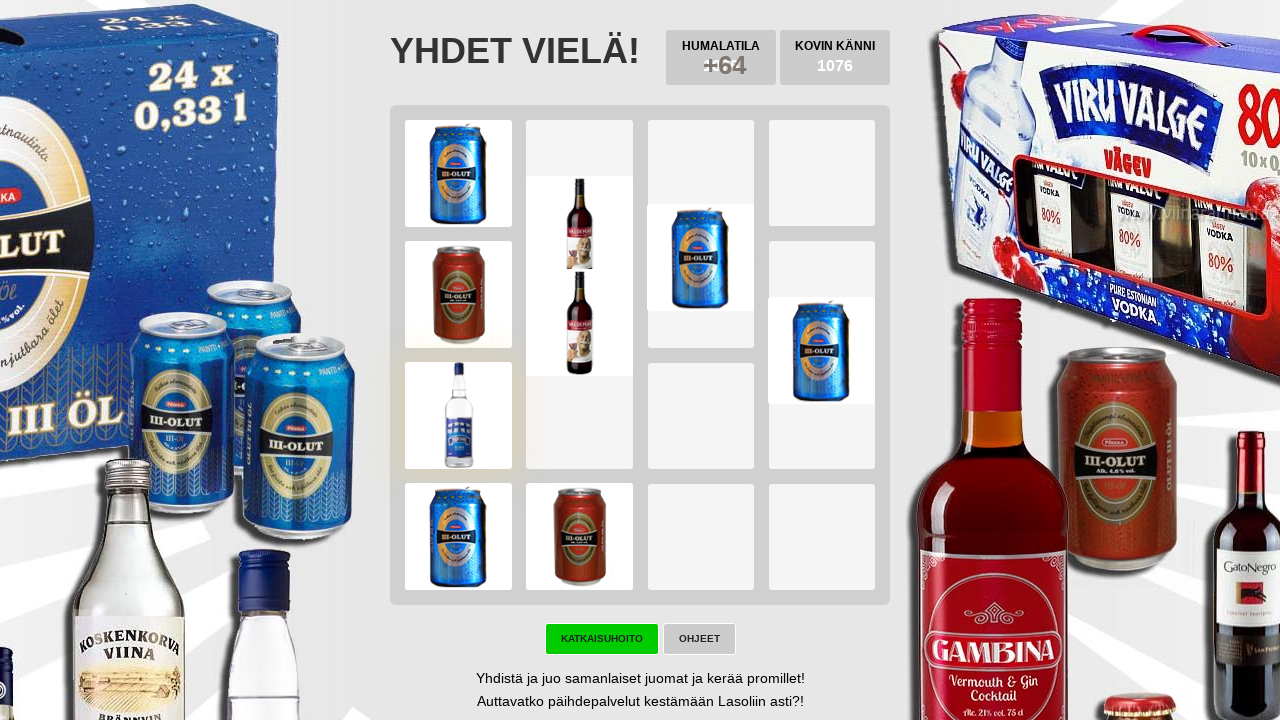

Pressed ArrowRight key on body
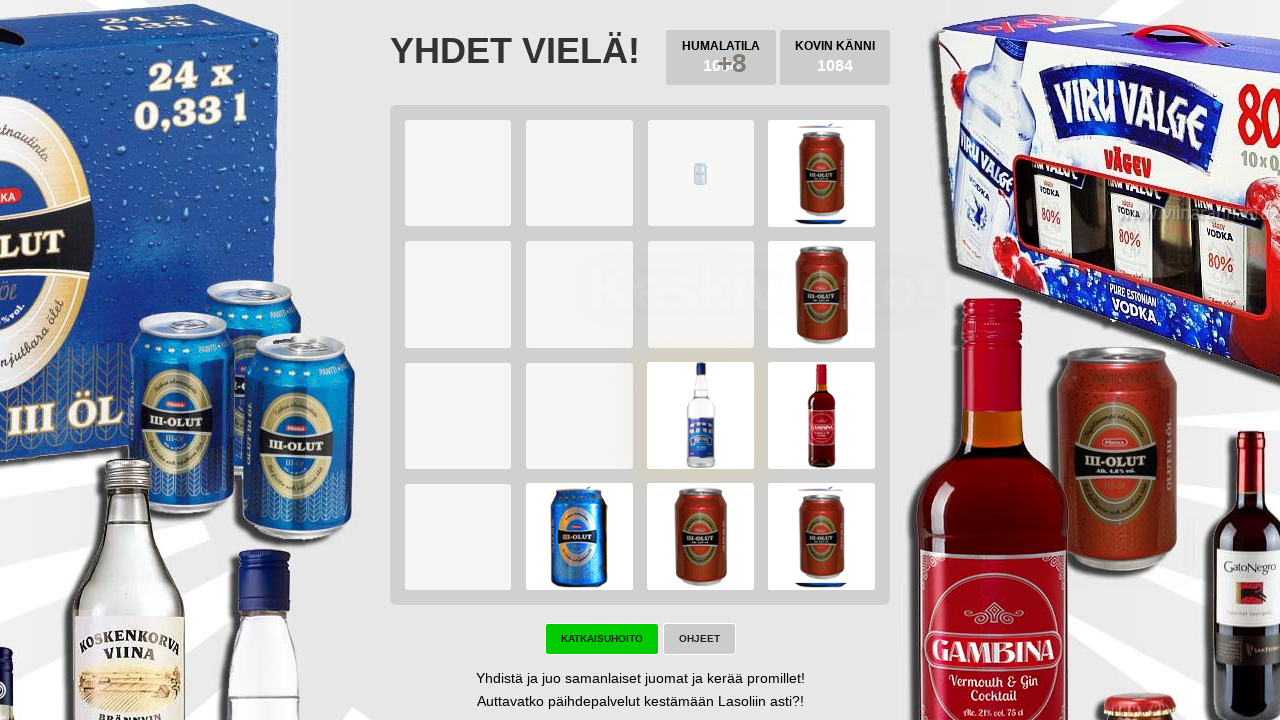

Pressed ArrowUp key on body
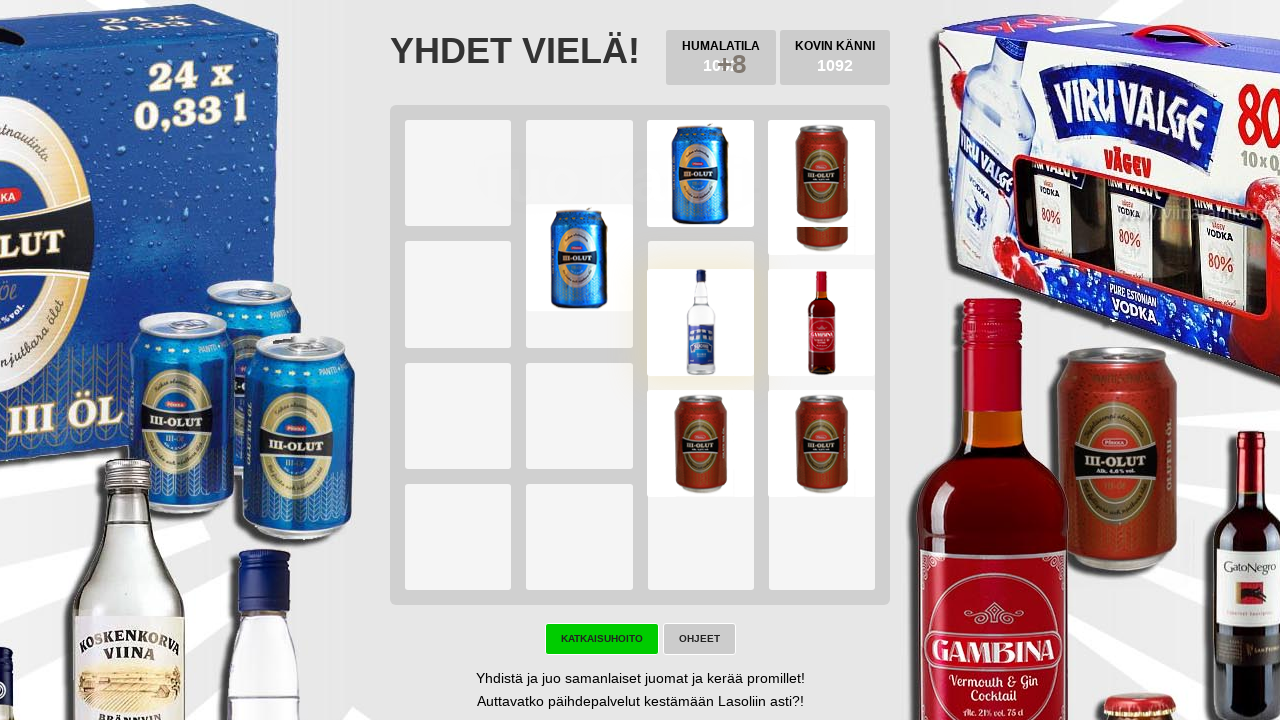

Located try again button element
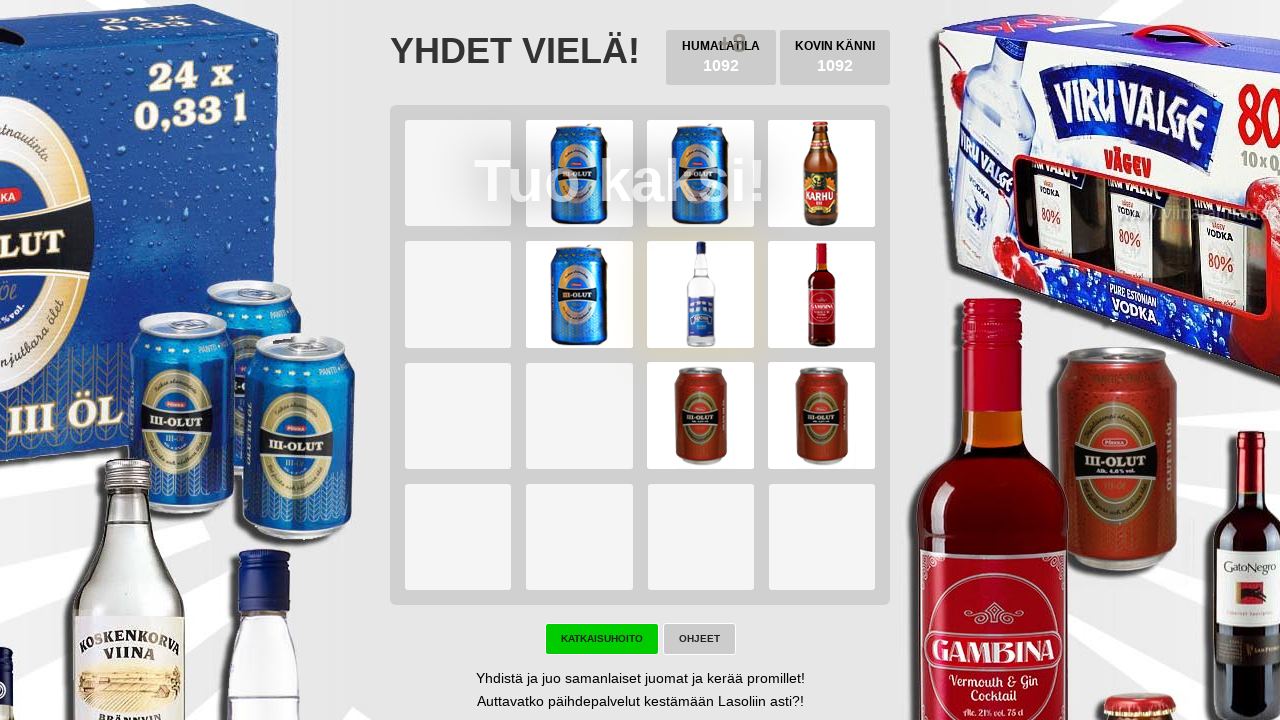

Located game won button element
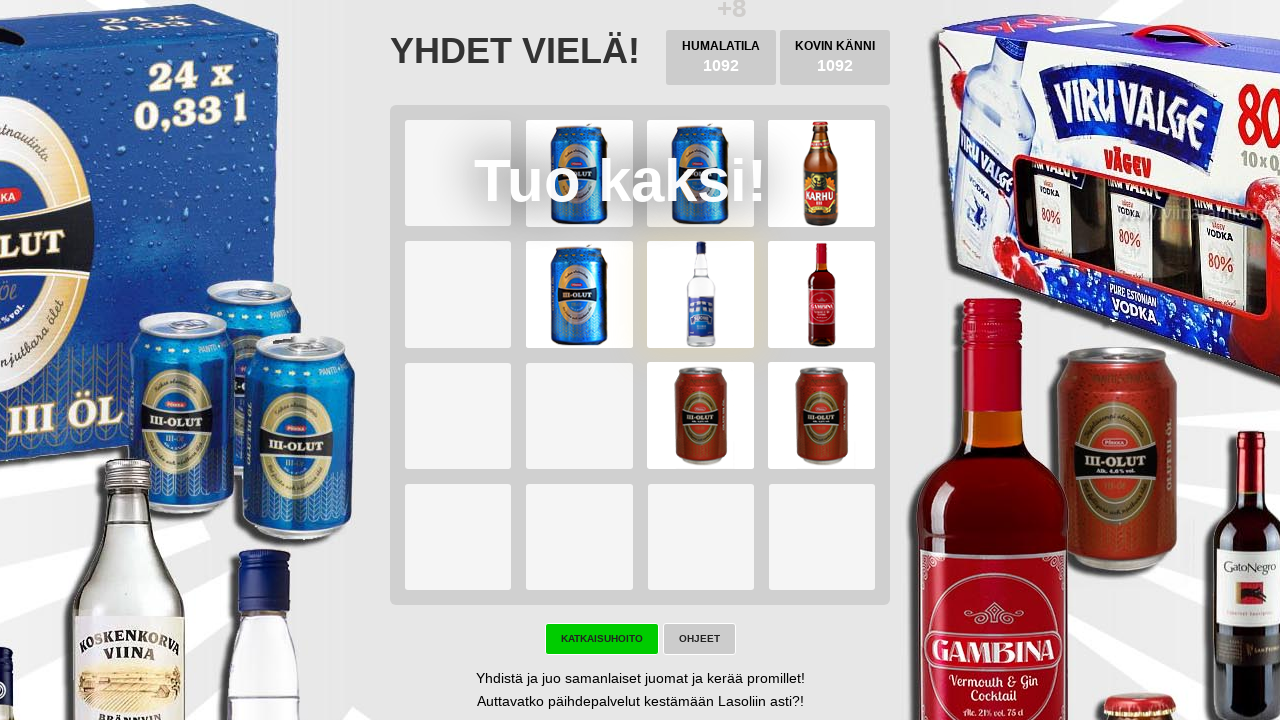

Pressed ArrowLeft key on body
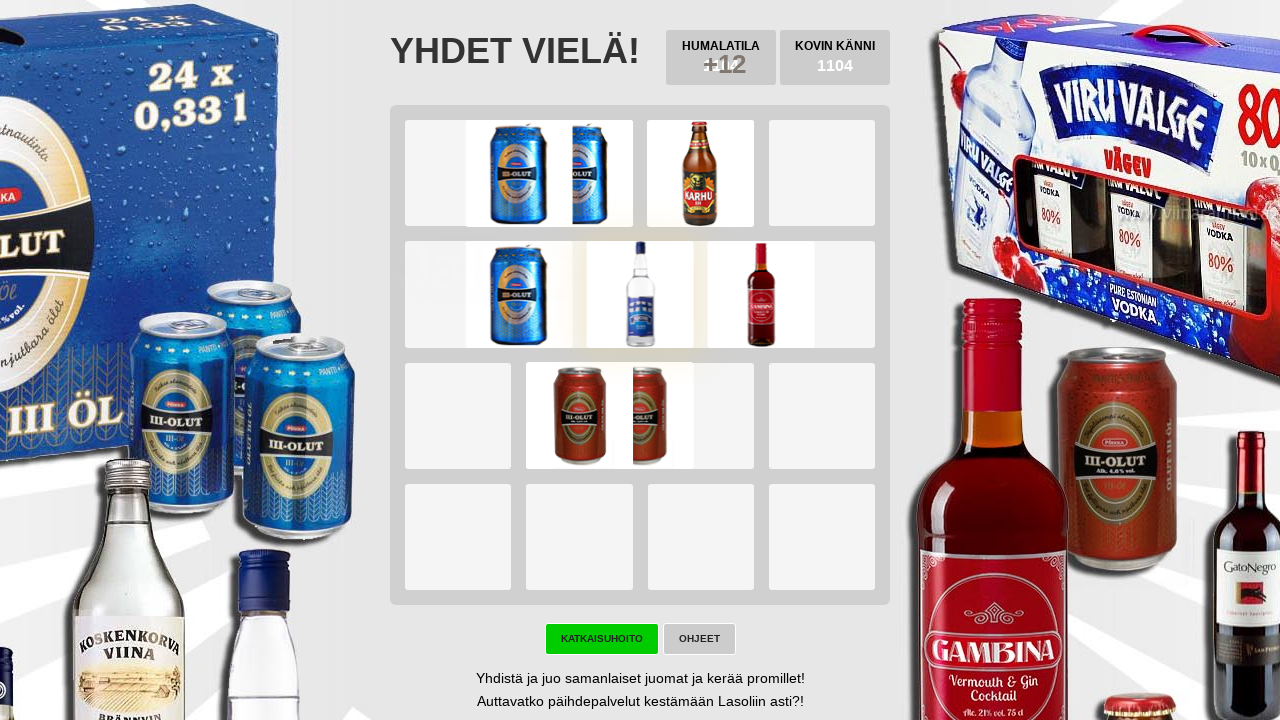

Pressed ArrowDown key on body
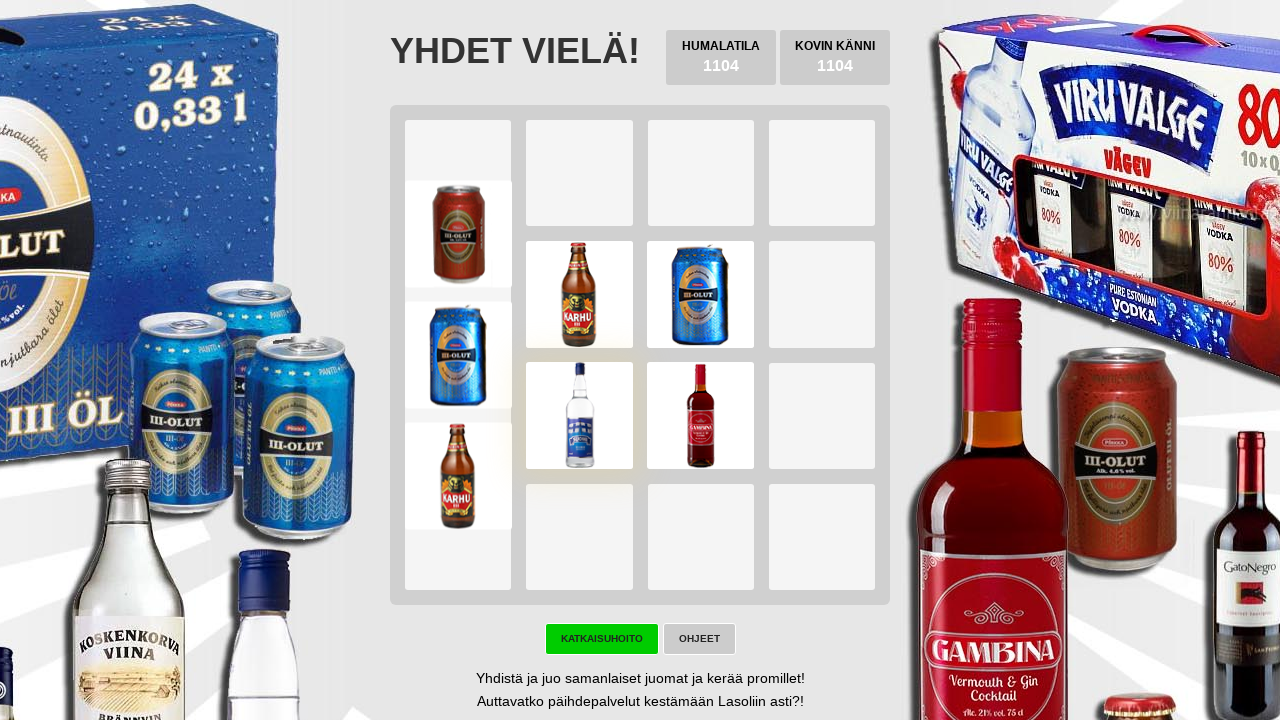

Pressed ArrowRight key on body
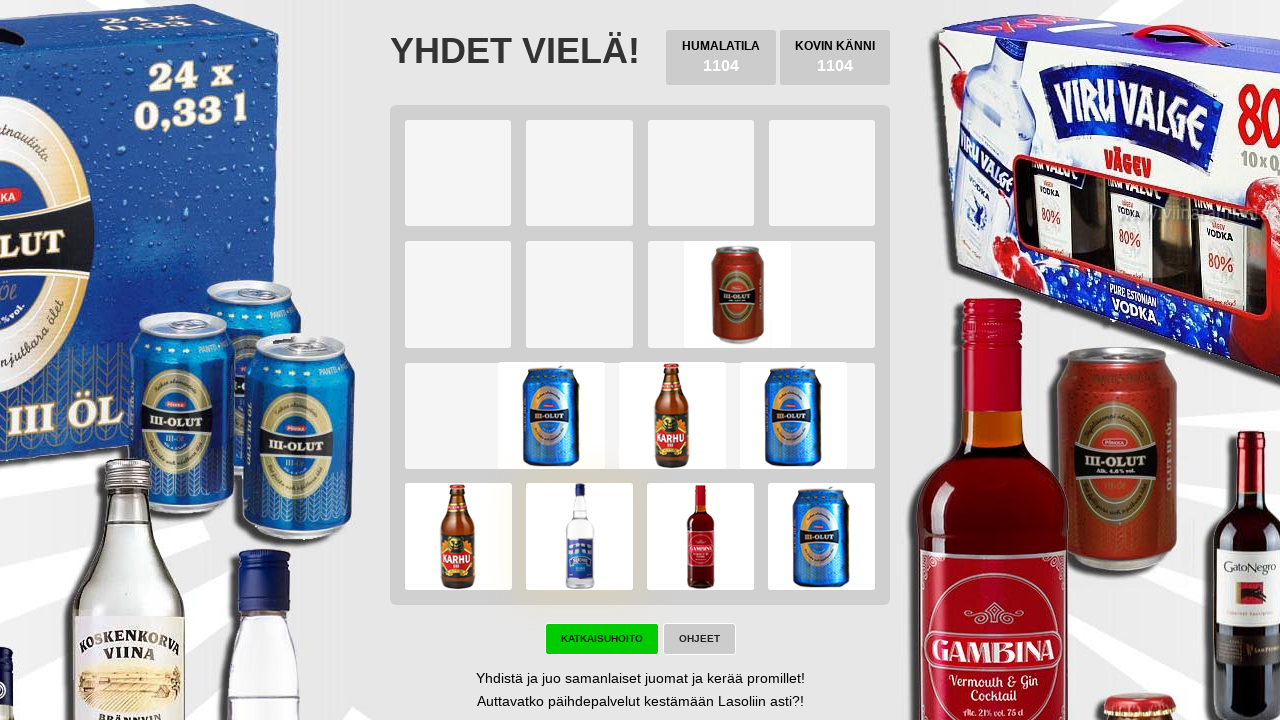

Pressed ArrowUp key on body
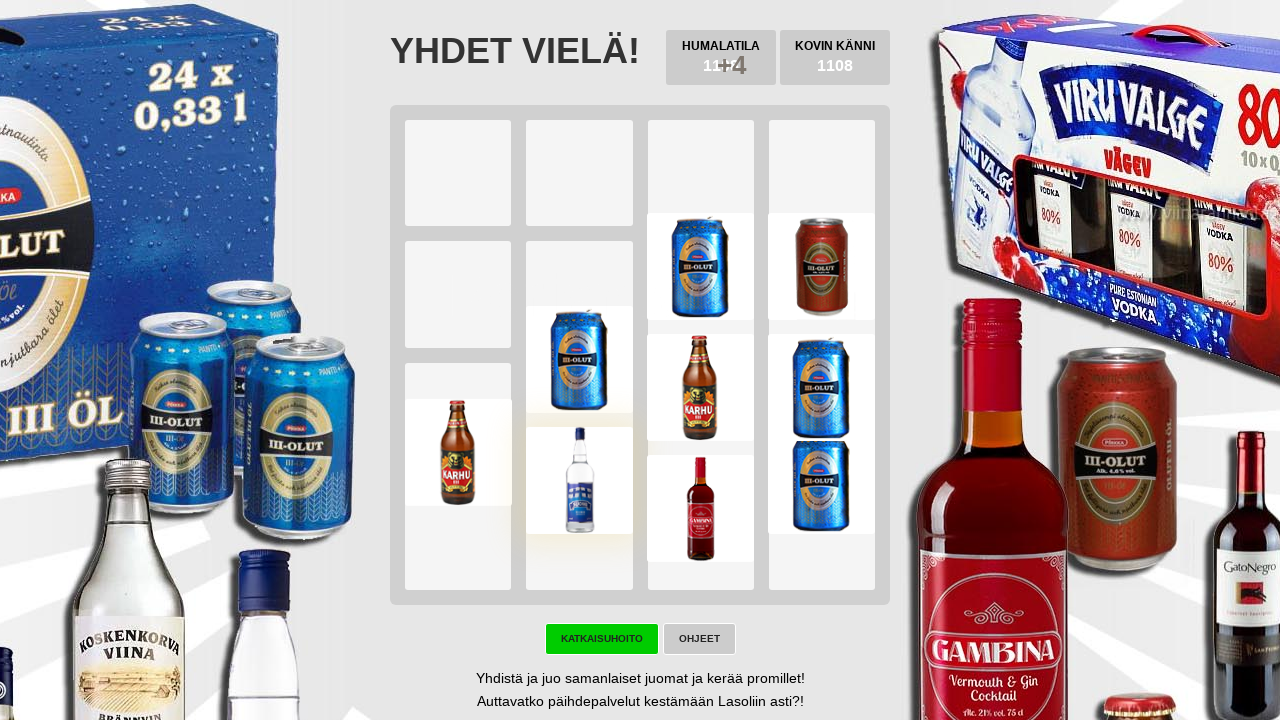

Located try again button element
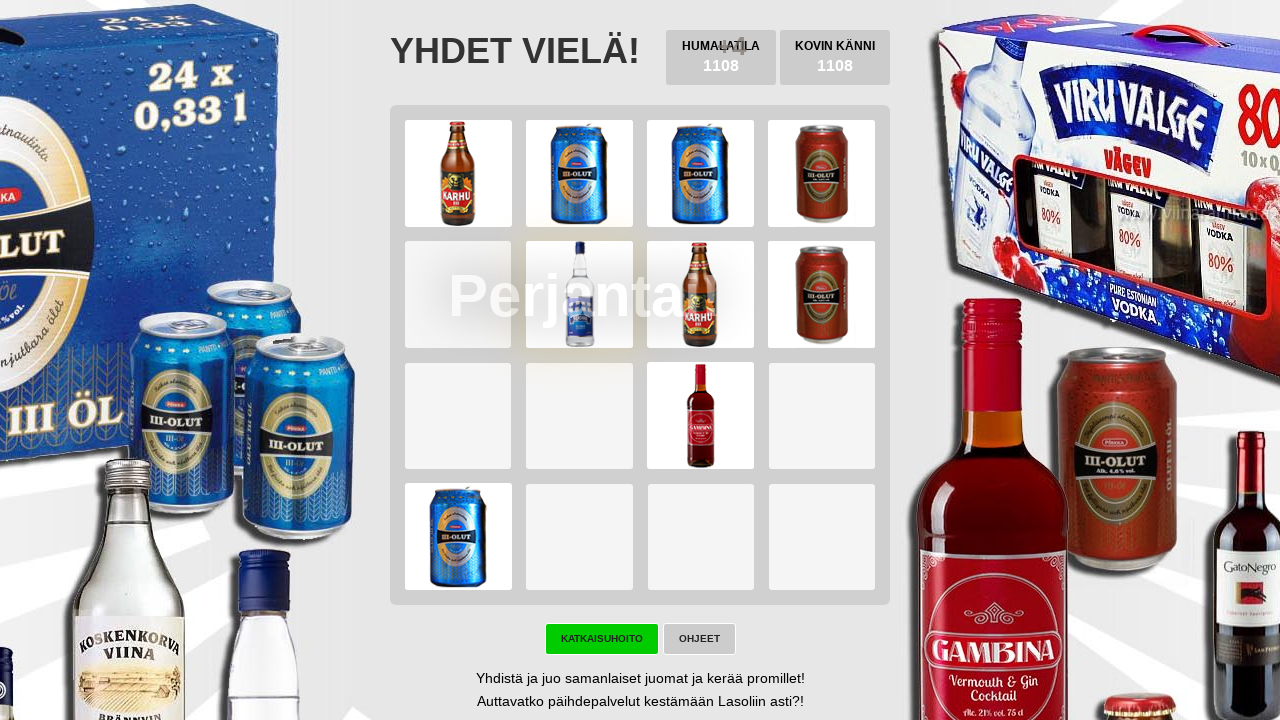

Located game won button element
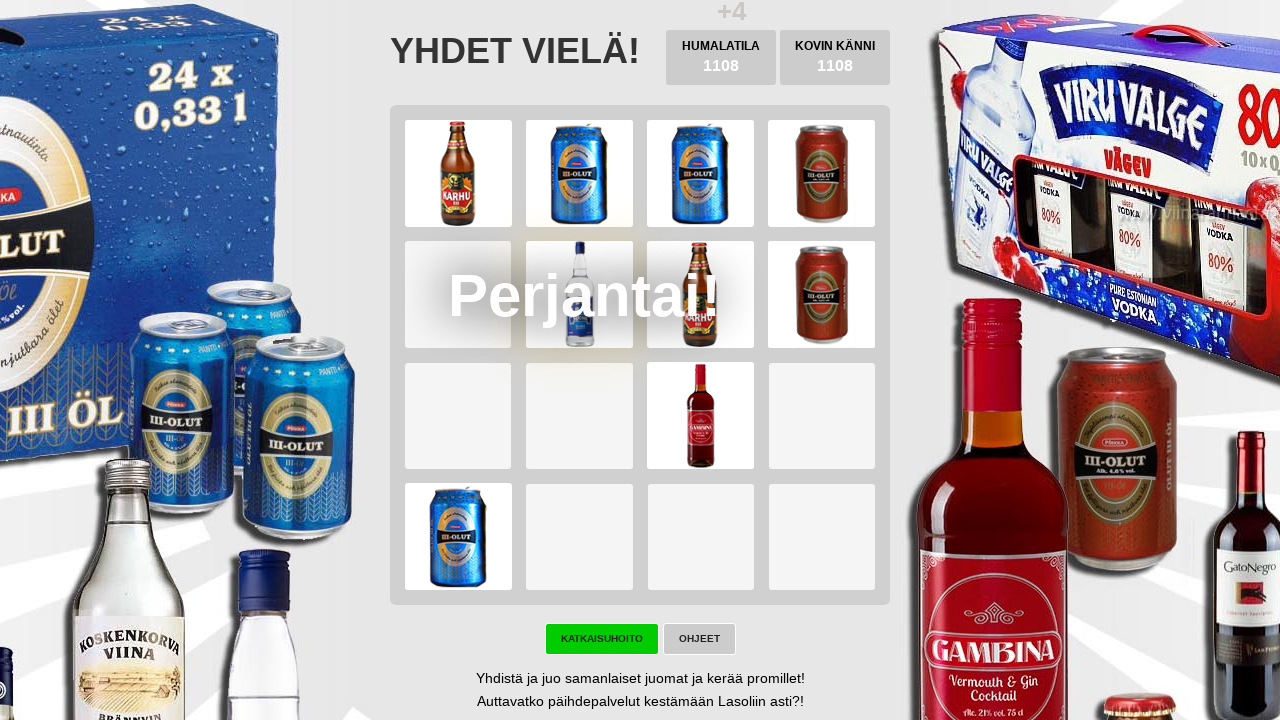

Pressed ArrowLeft key on body
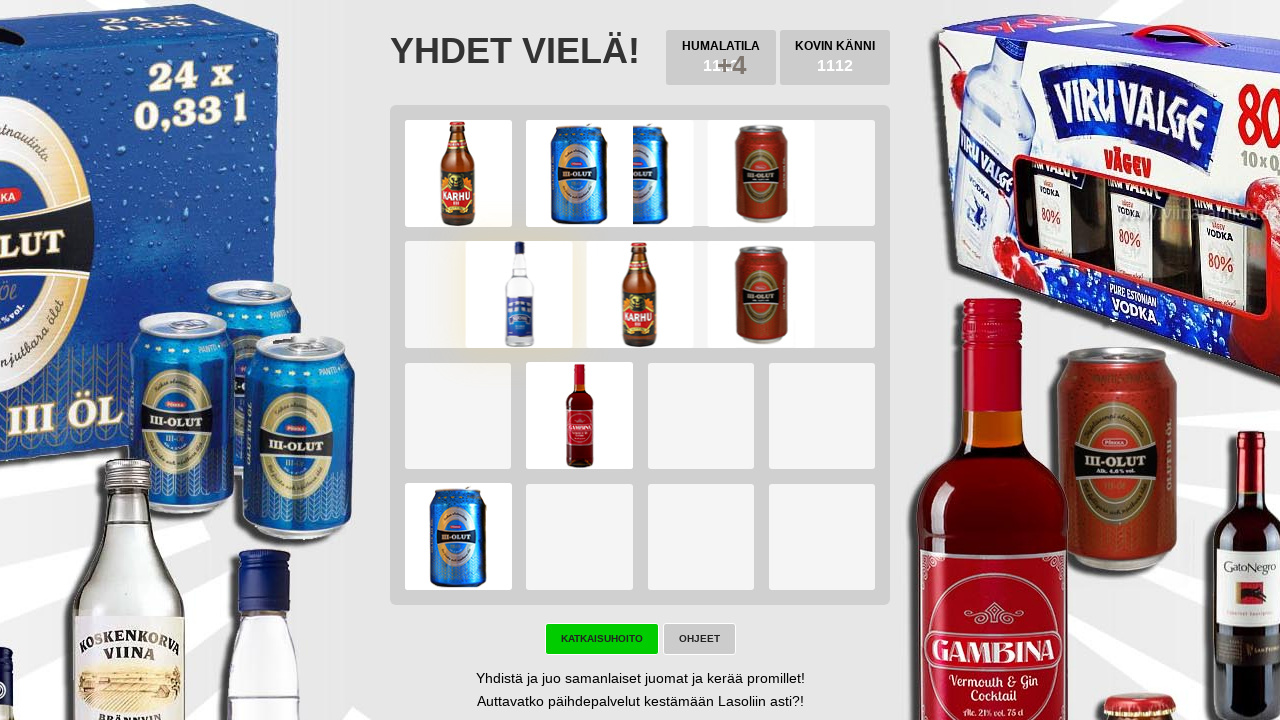

Pressed ArrowDown key on body
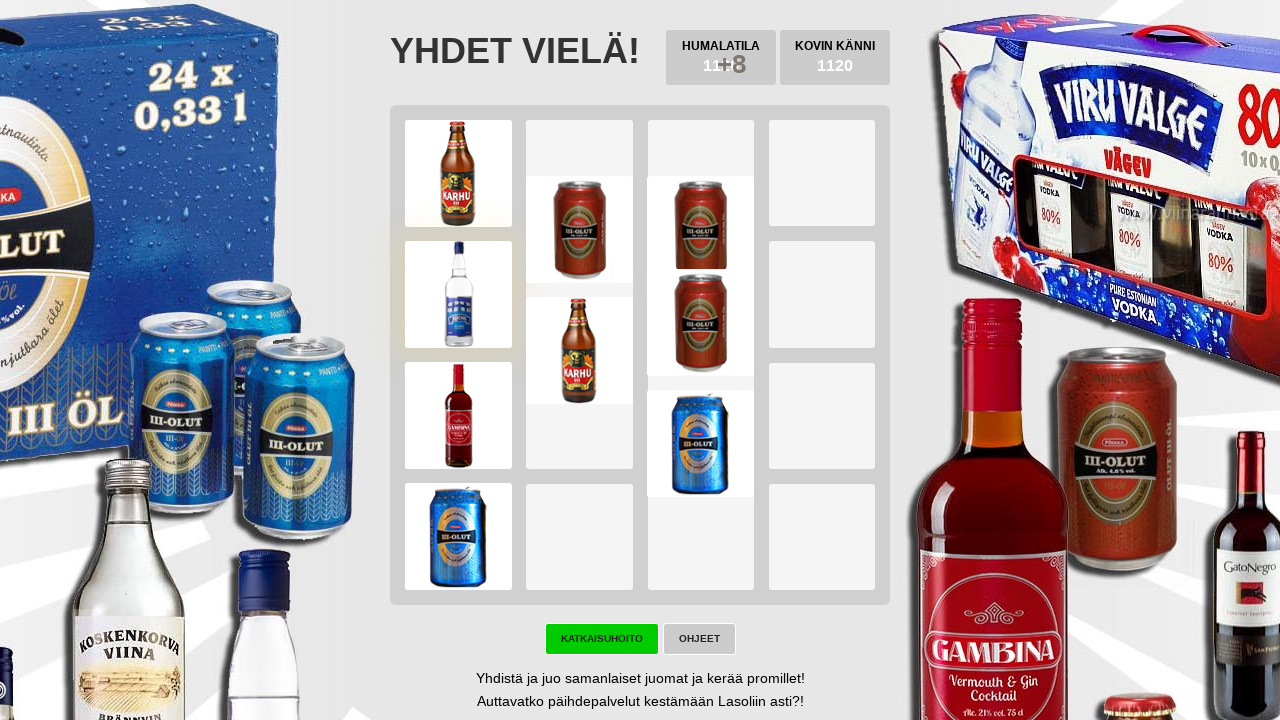

Pressed ArrowRight key on body
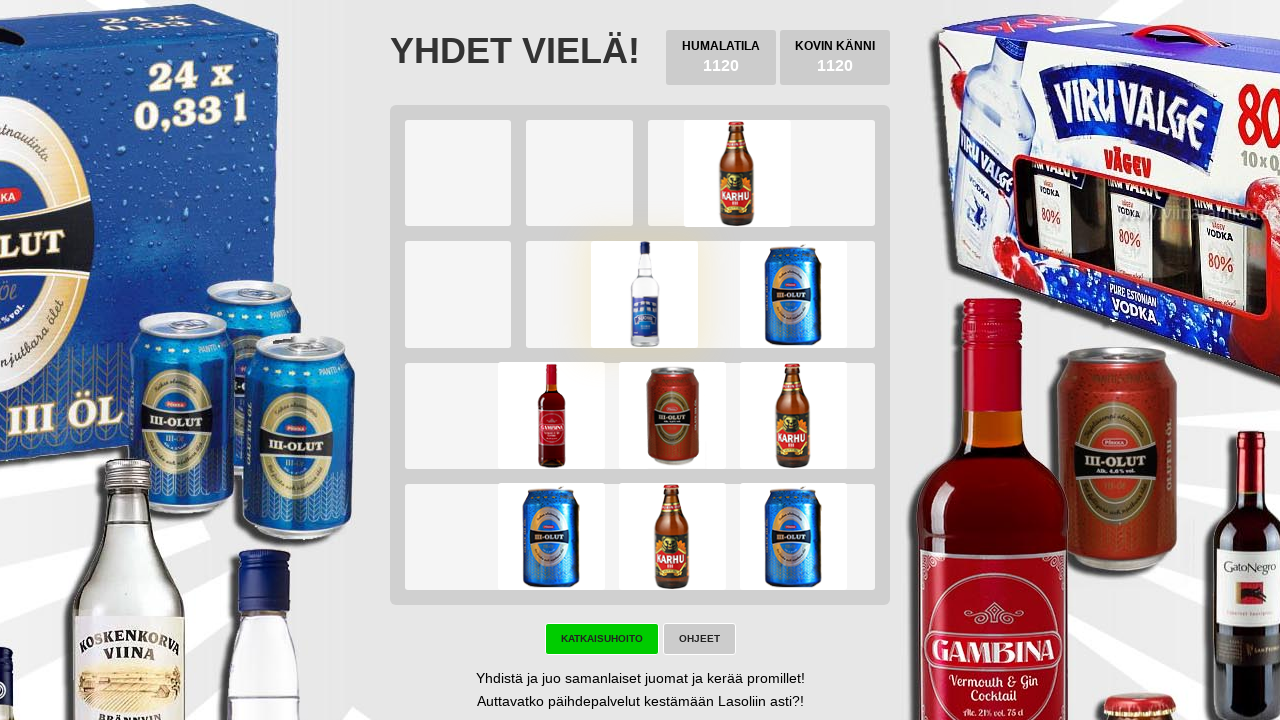

Pressed ArrowUp key on body
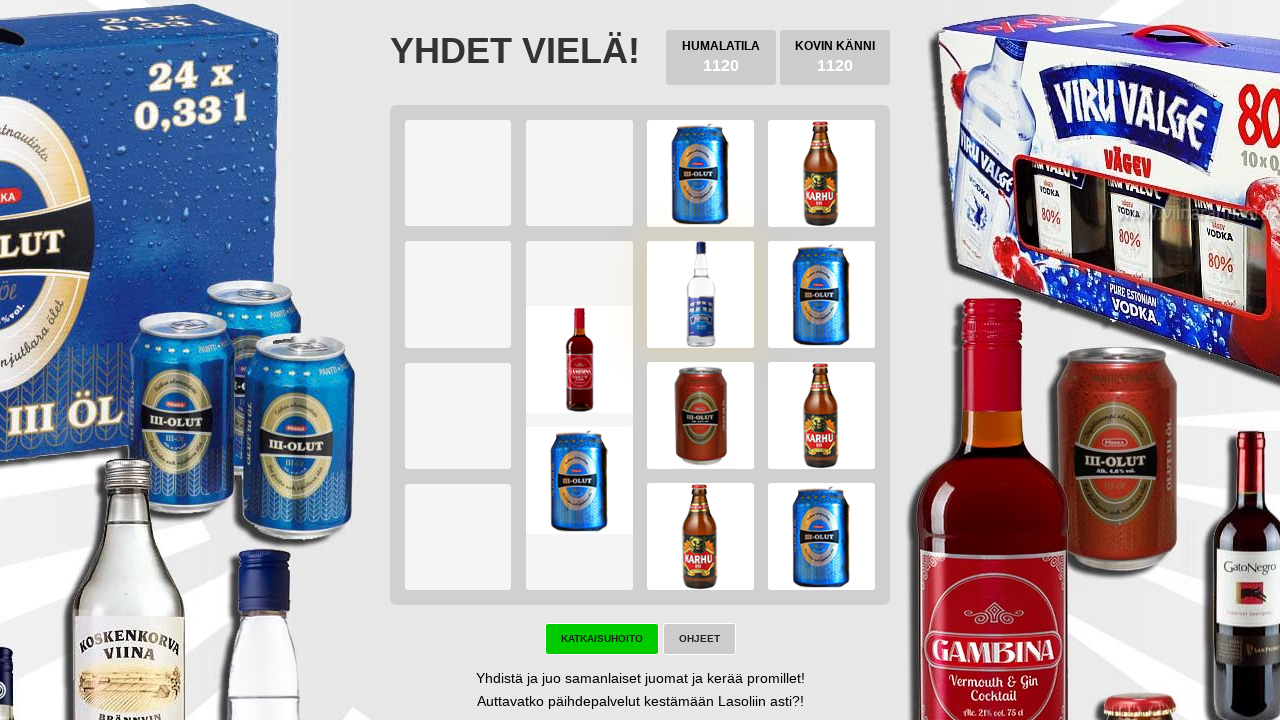

Located try again button element
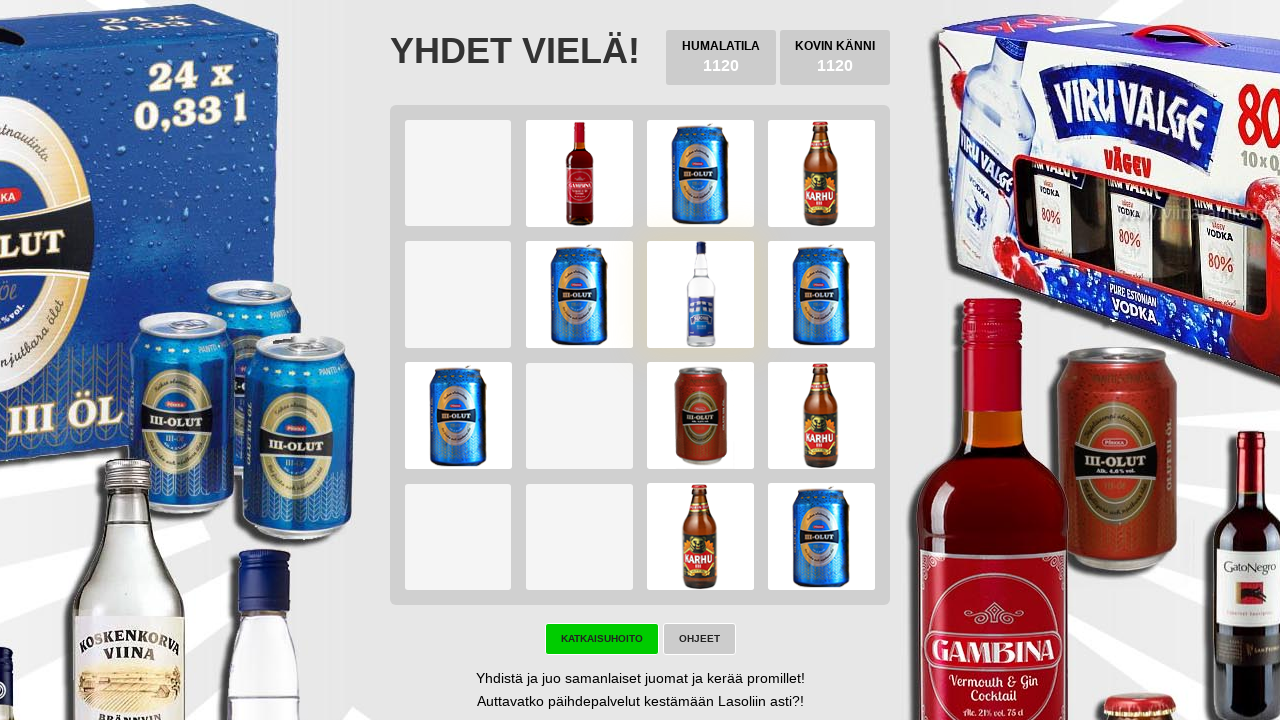

Located game won button element
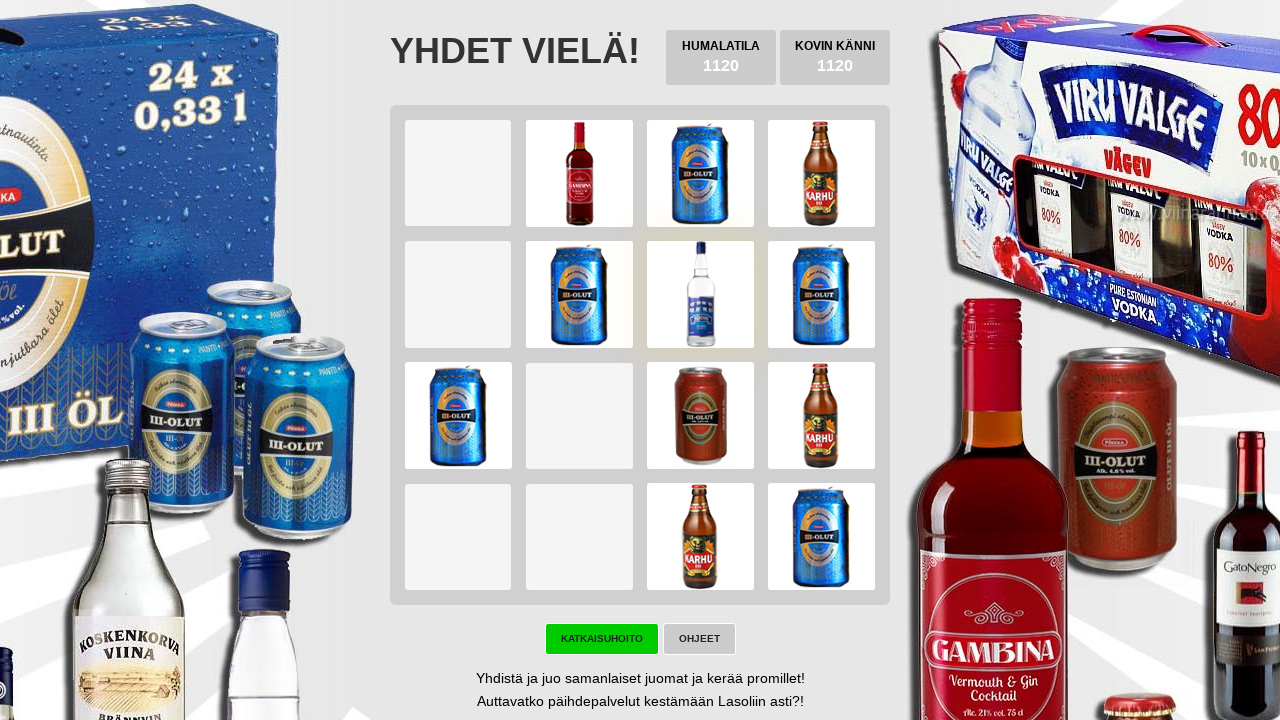

Pressed ArrowLeft key on body
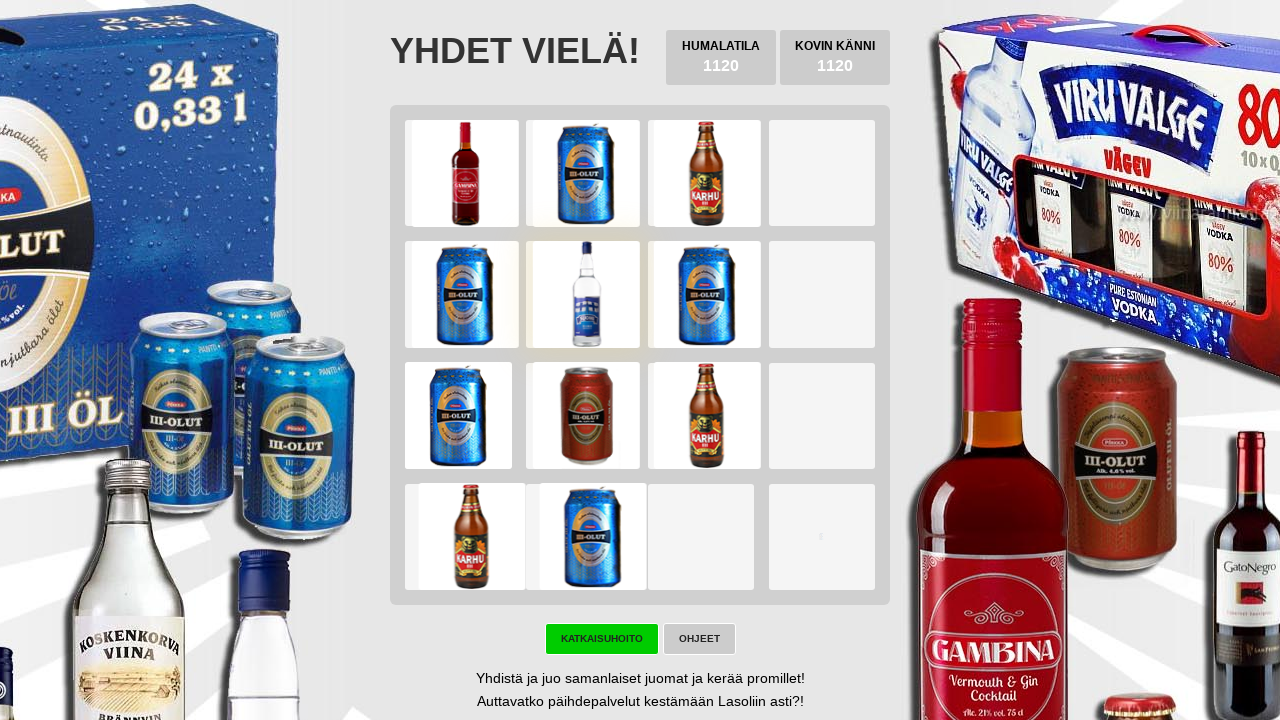

Pressed ArrowDown key on body
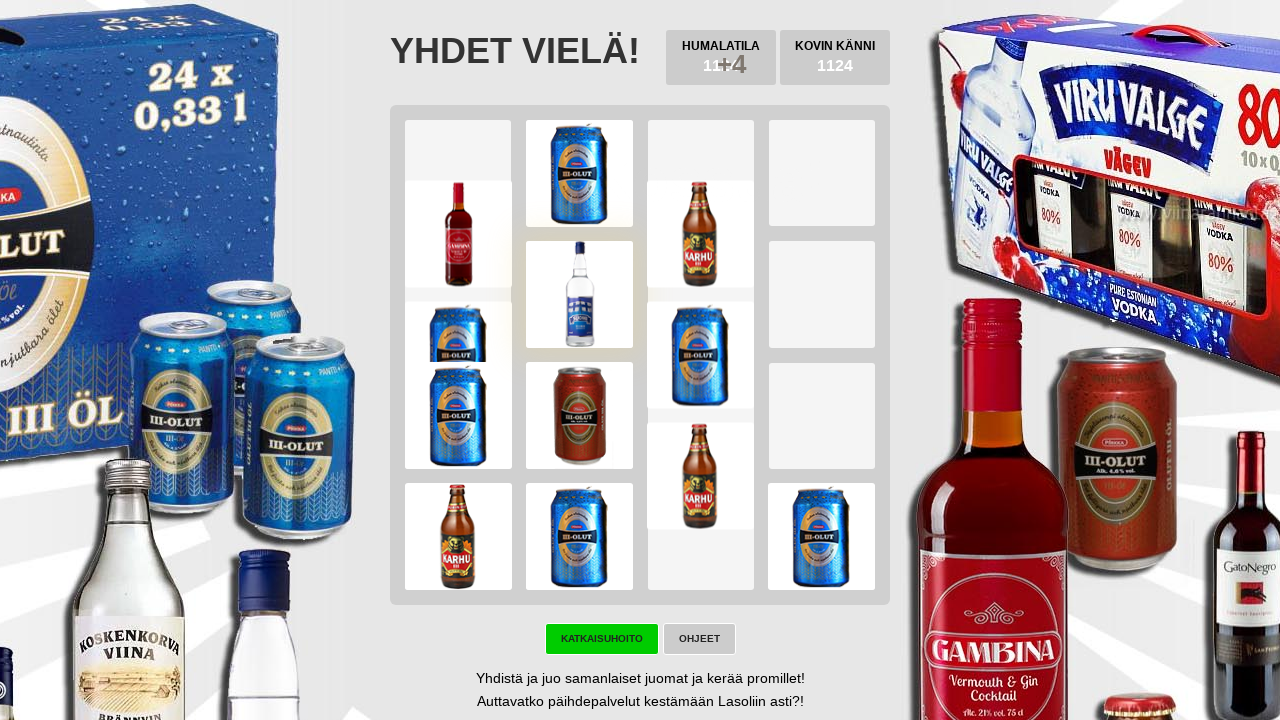

Pressed ArrowRight key on body
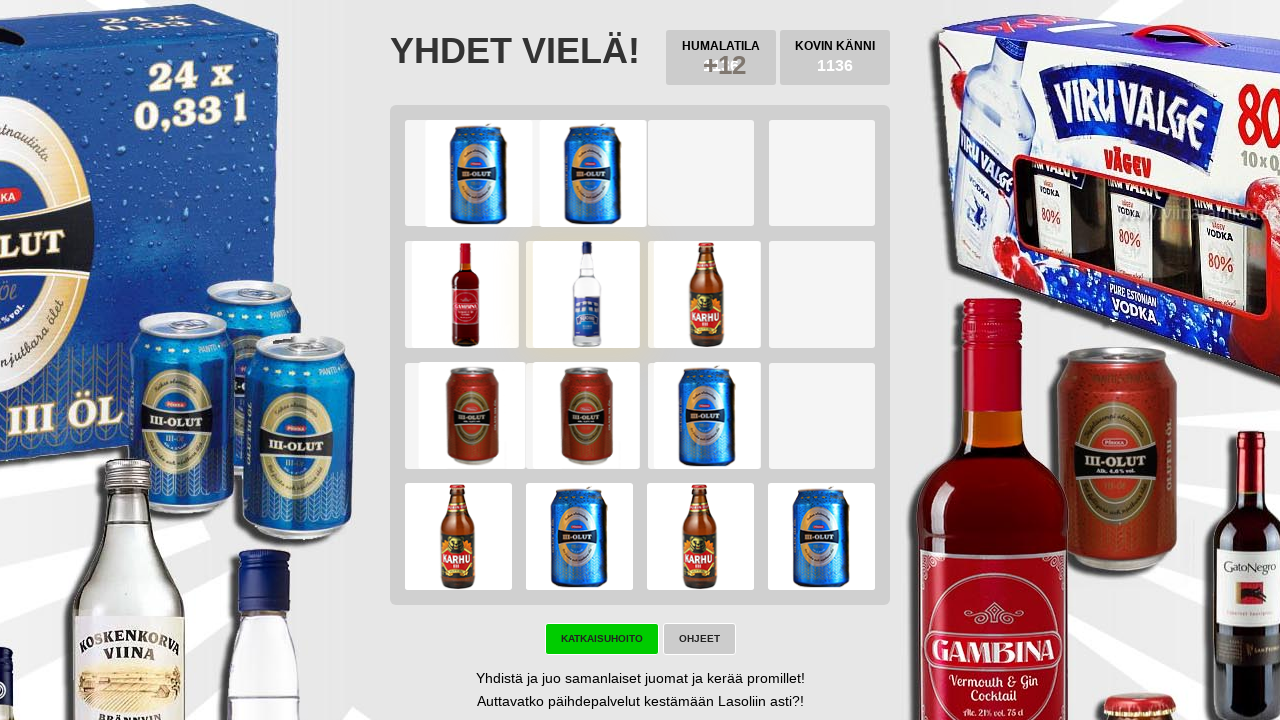

Pressed ArrowUp key on body
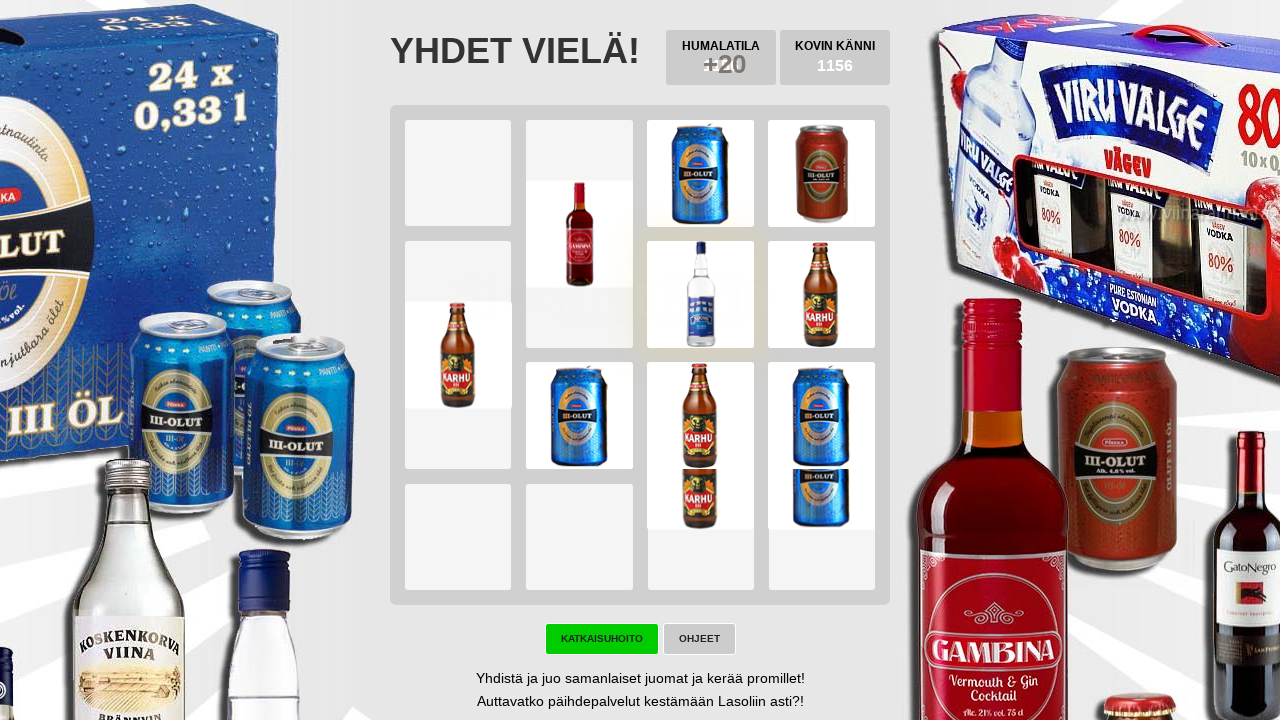

Located try again button element
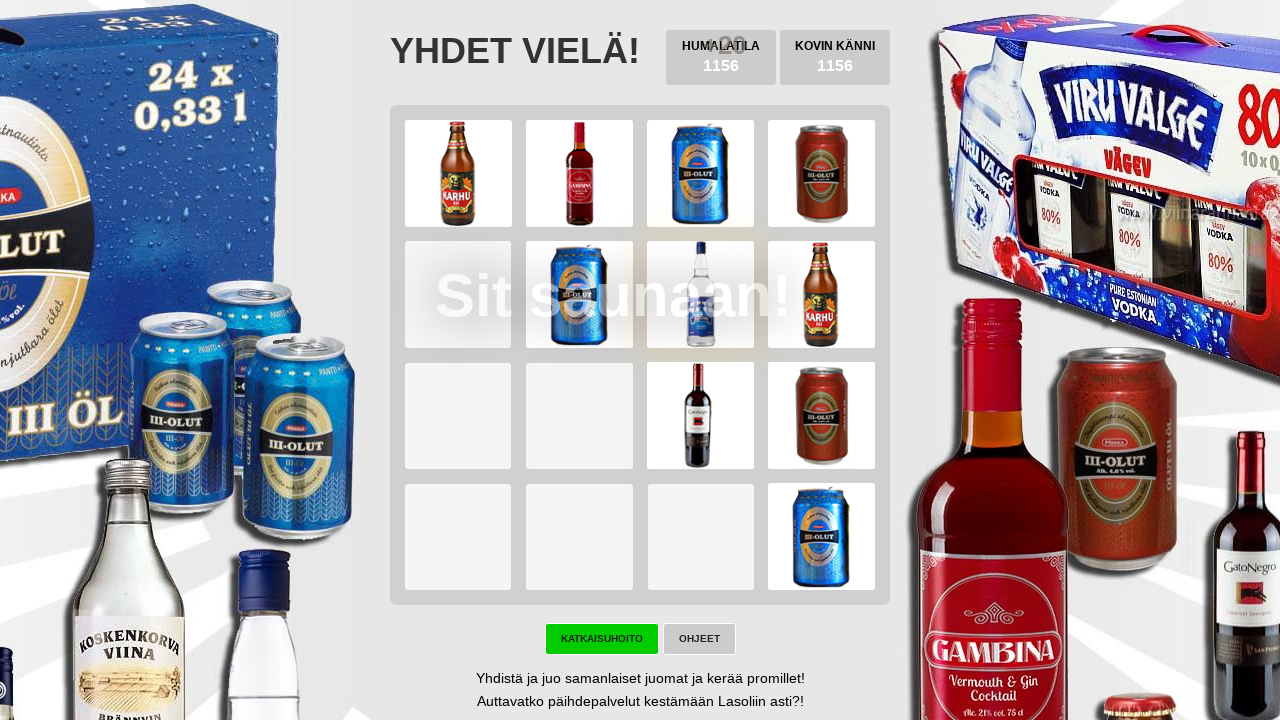

Located game won button element
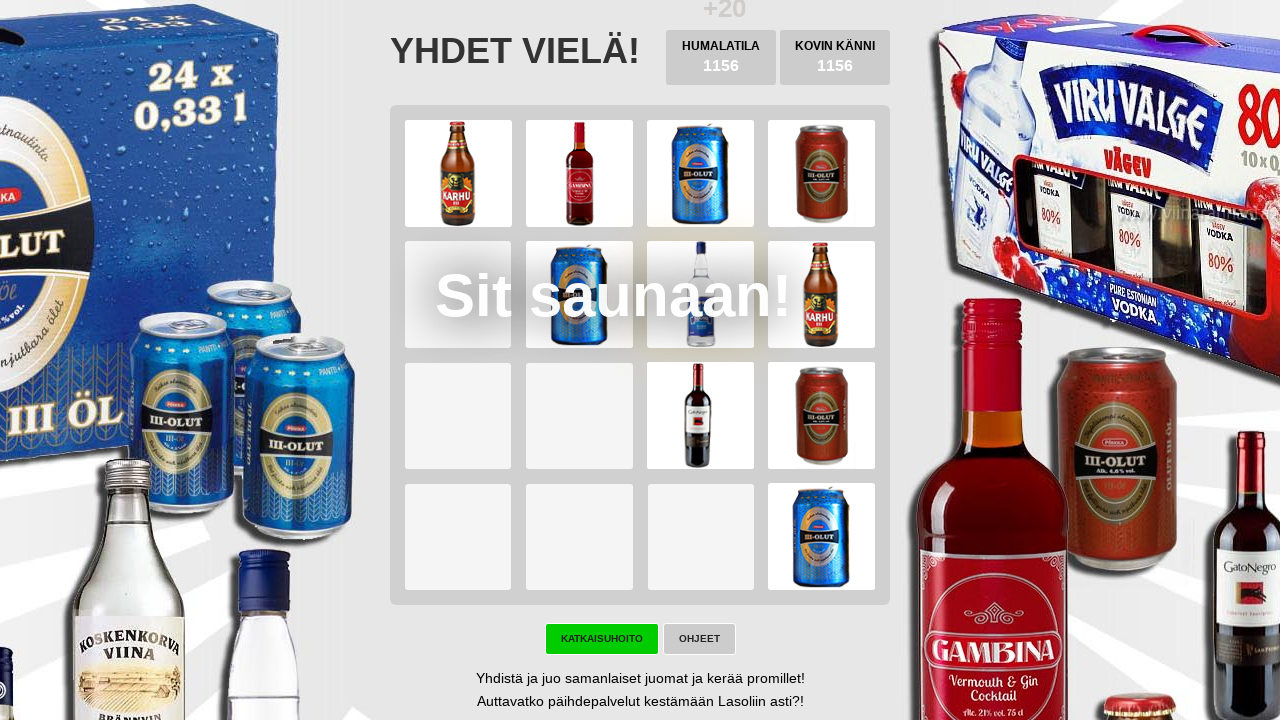

Pressed ArrowLeft key on body
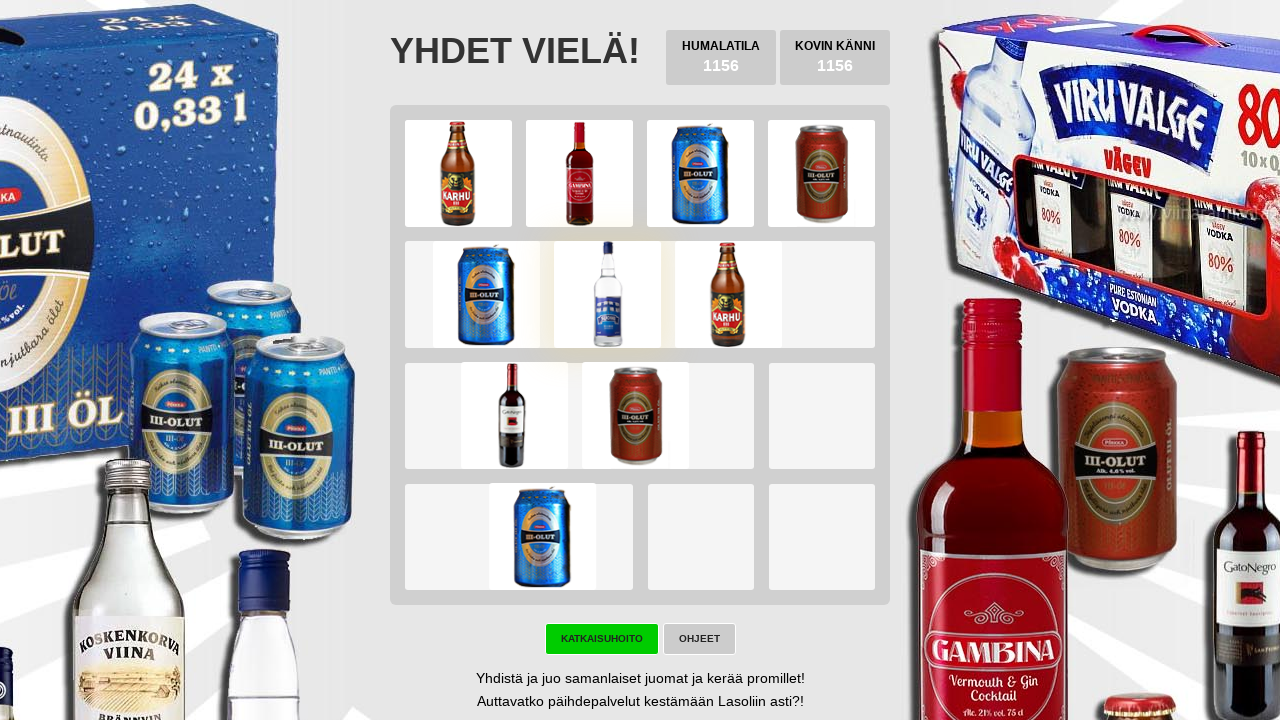

Pressed ArrowDown key on body
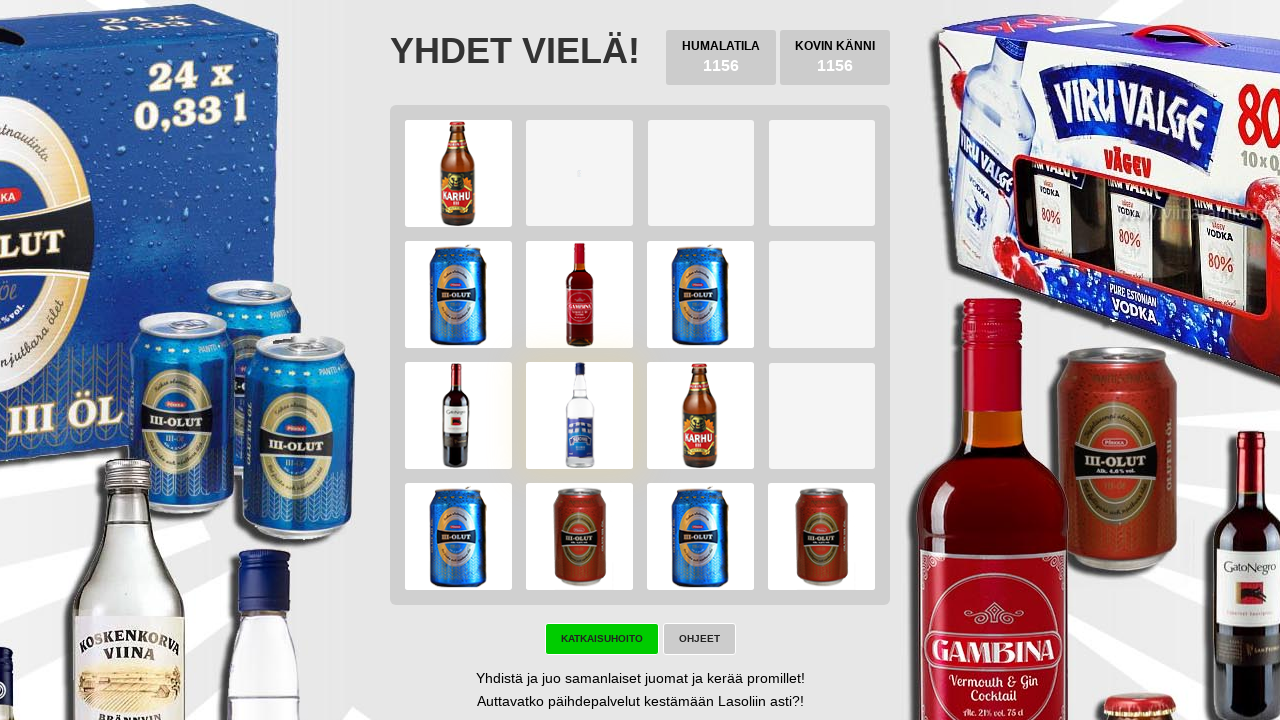

Pressed ArrowRight key on body
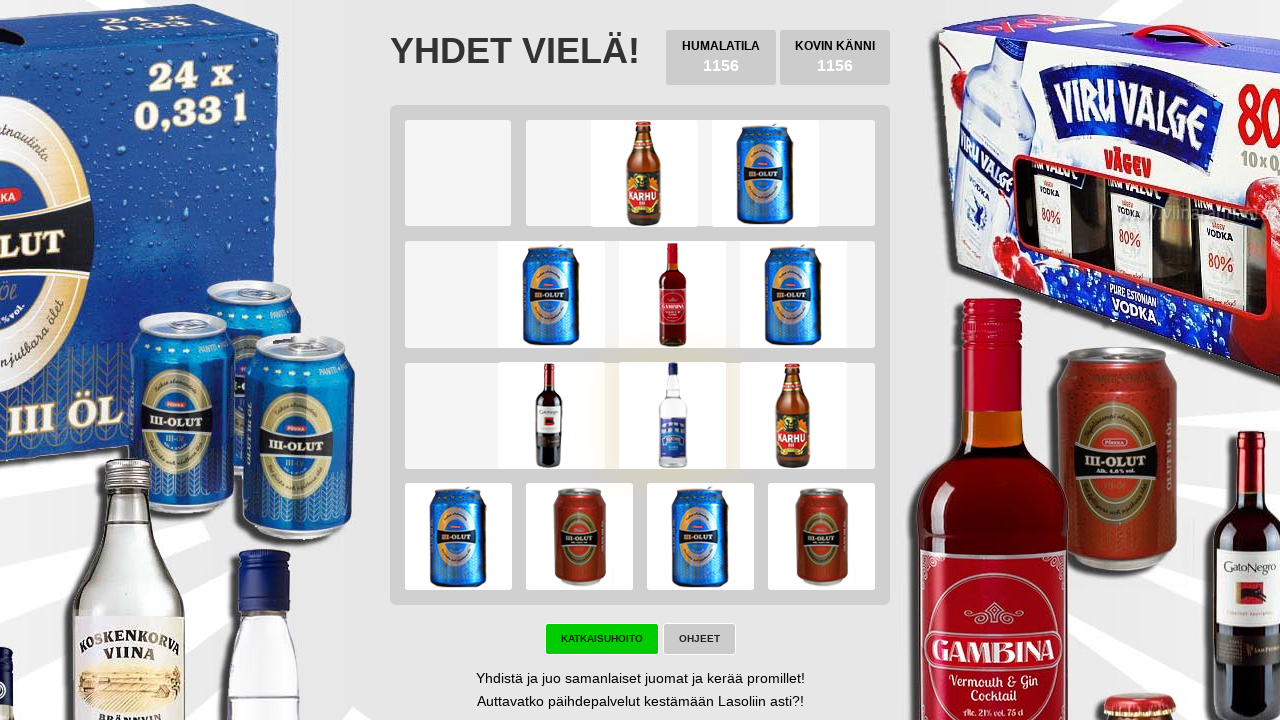

Pressed ArrowUp key on body
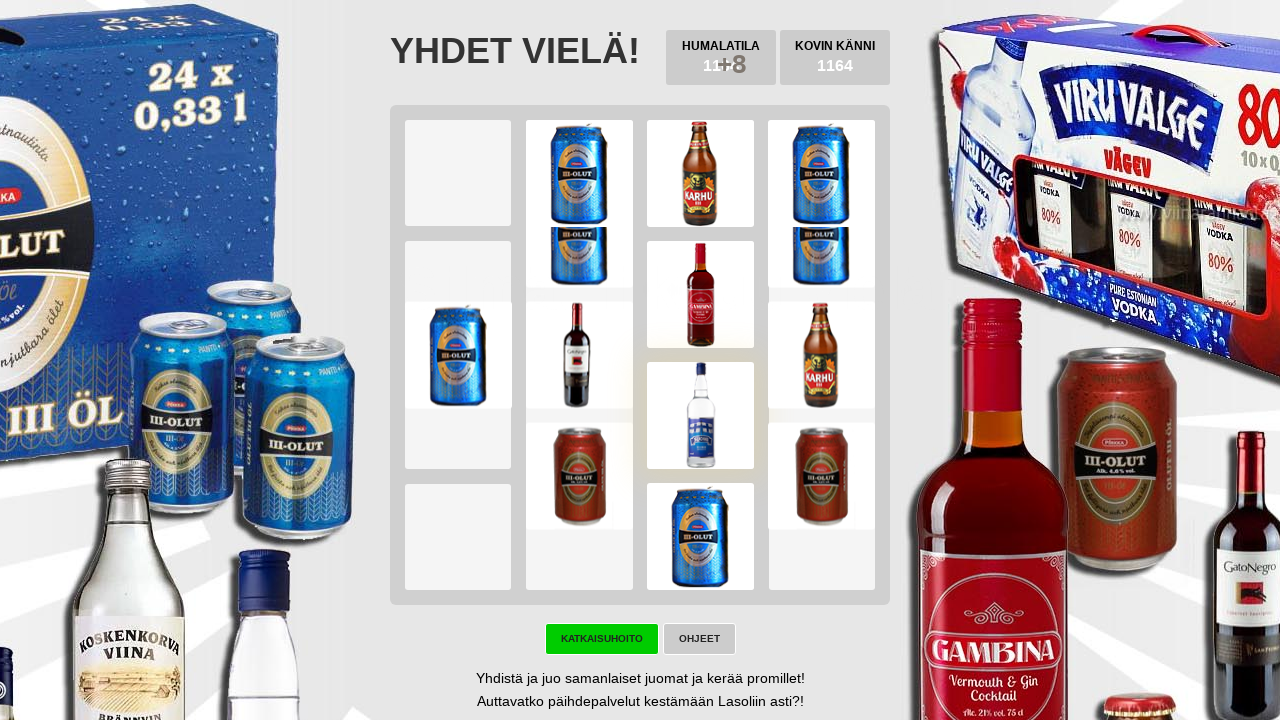

Located try again button element
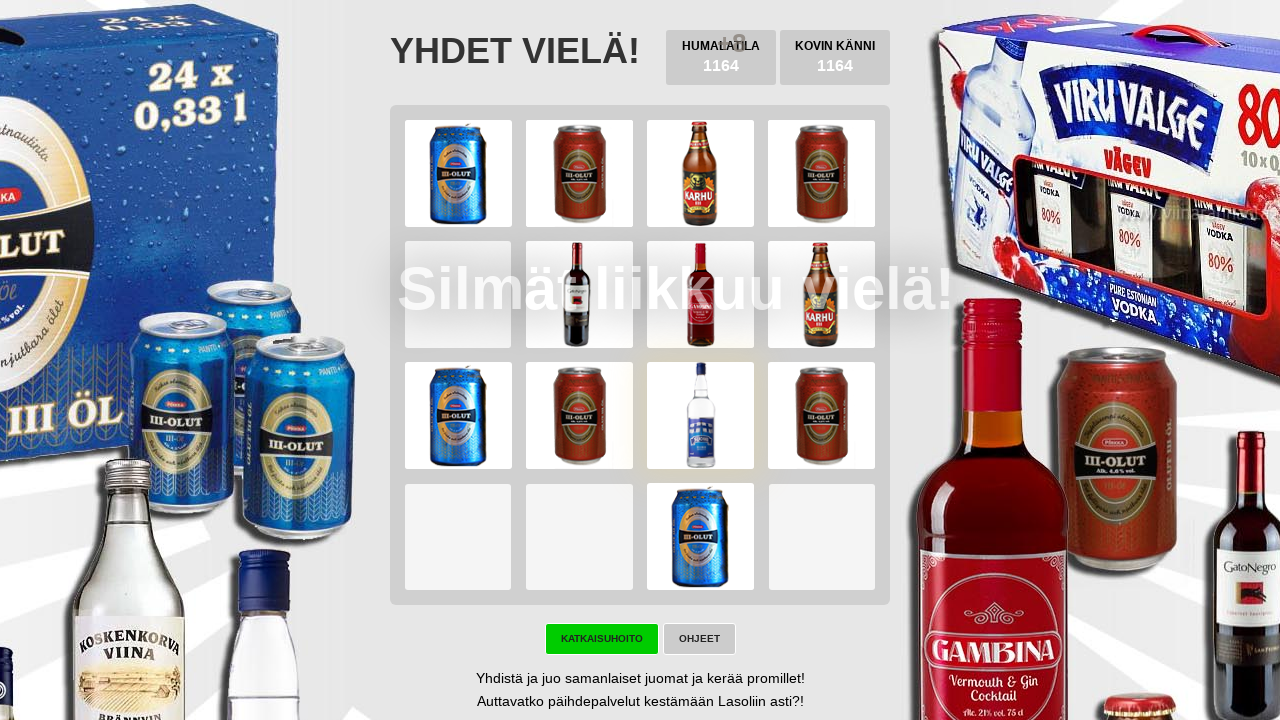

Located game won button element
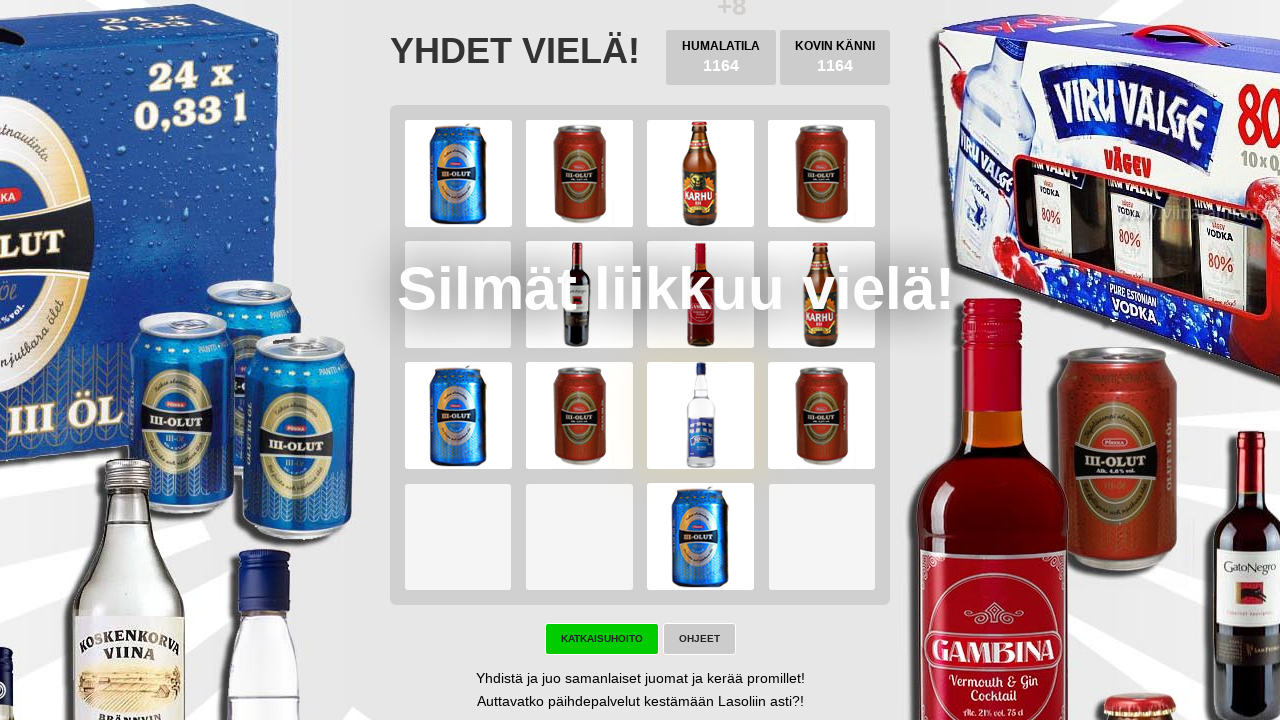

Pressed ArrowLeft key on body
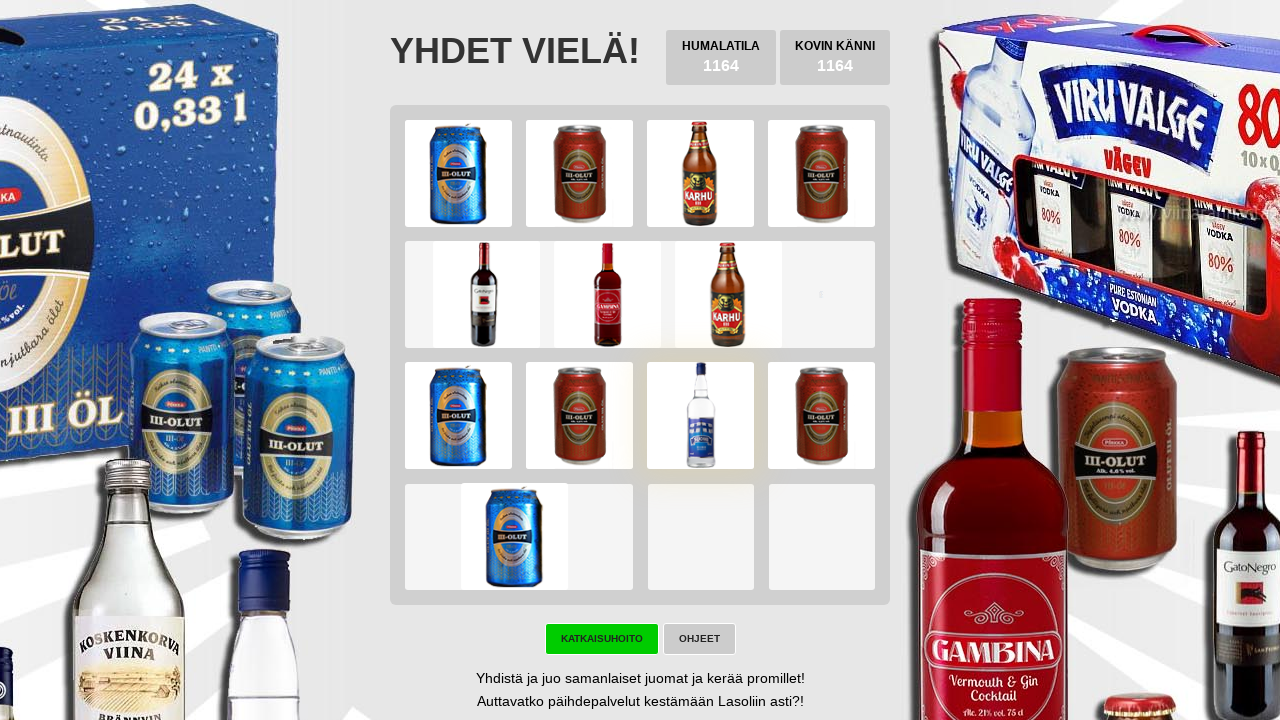

Pressed ArrowDown key on body
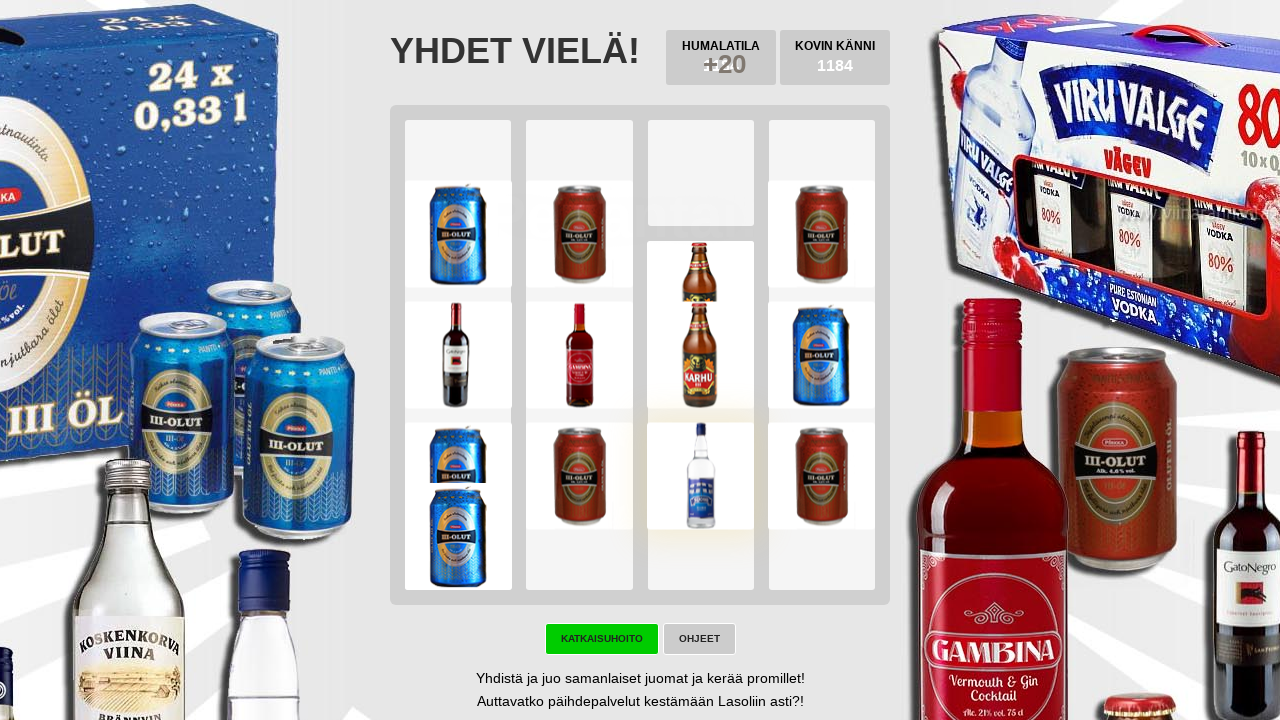

Pressed ArrowRight key on body
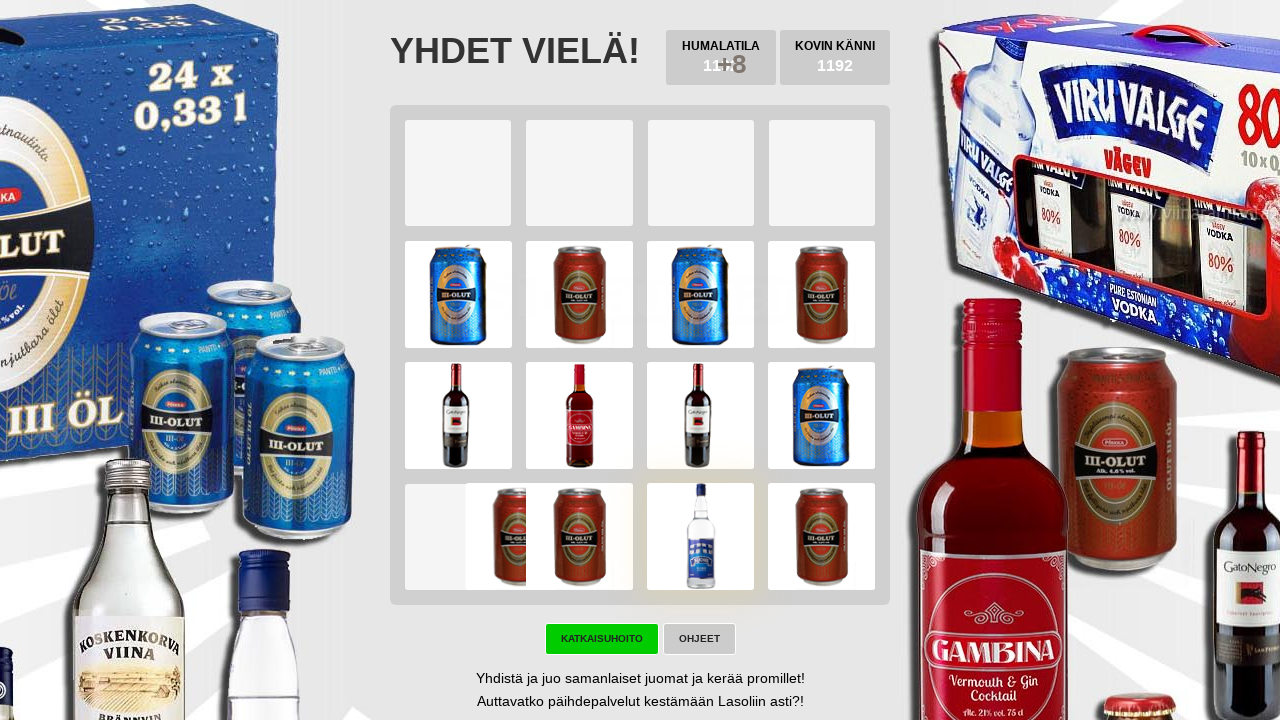

Pressed ArrowUp key on body
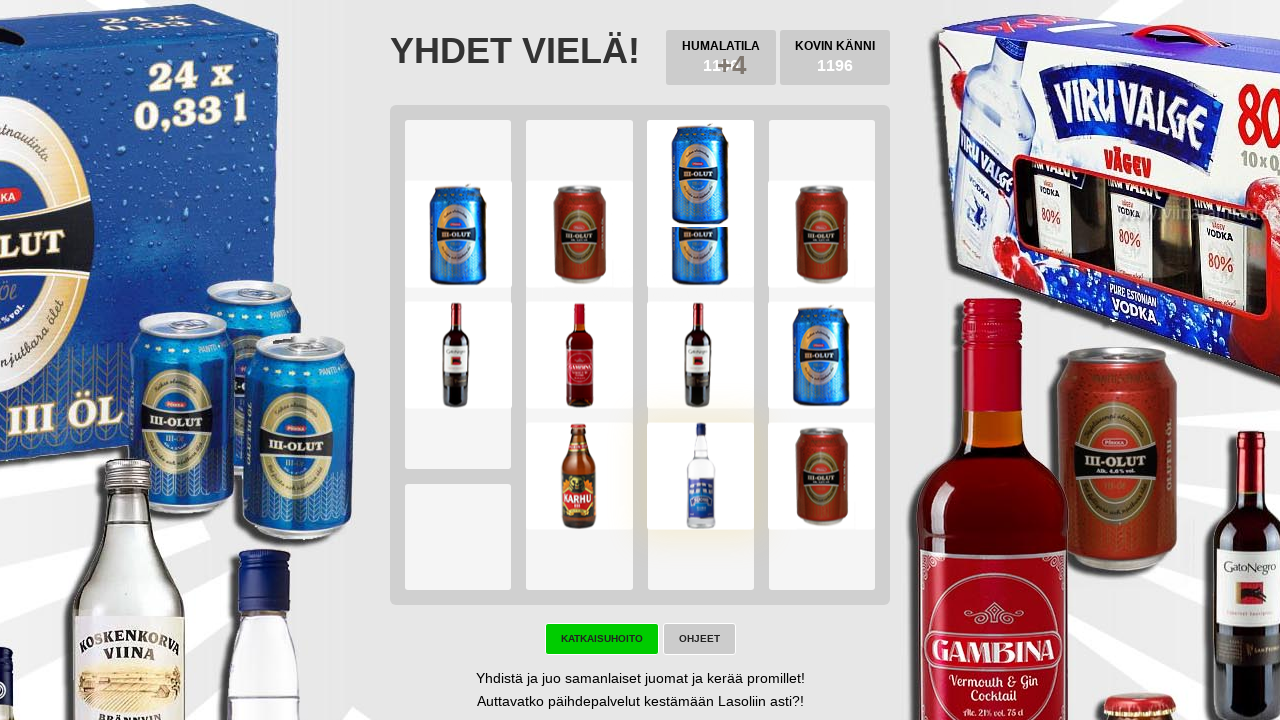

Located try again button element
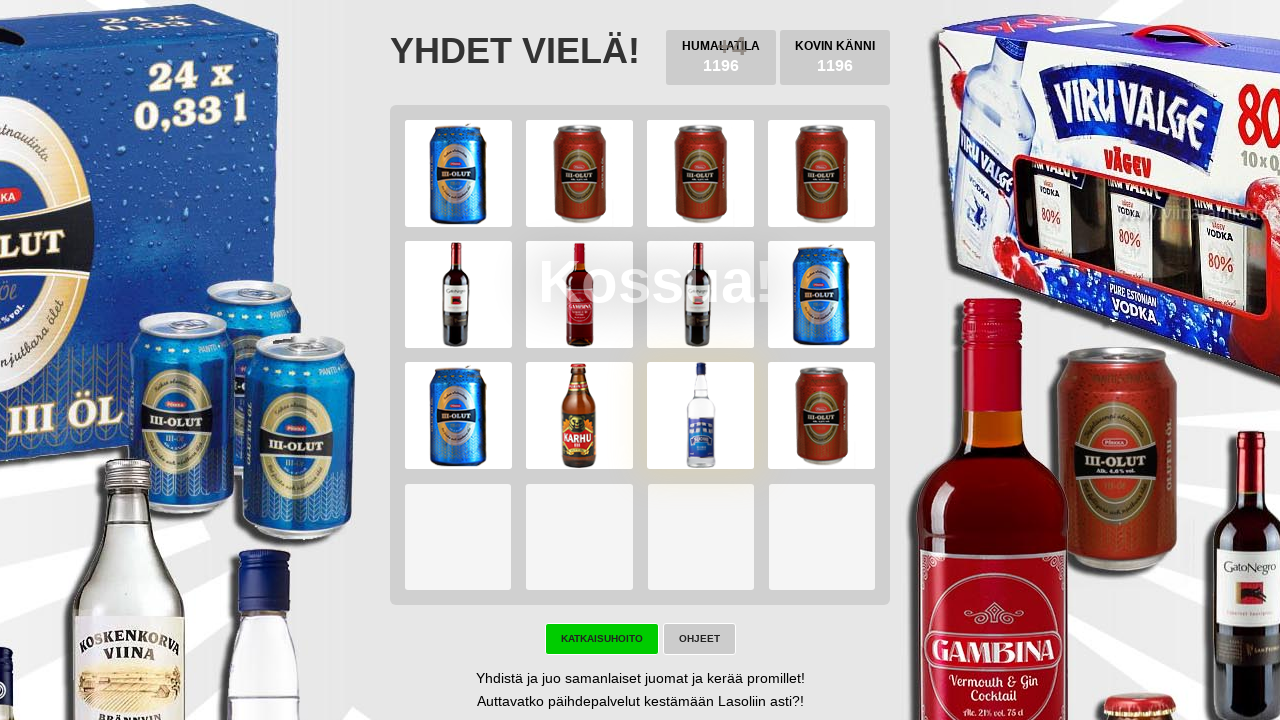

Located game won button element
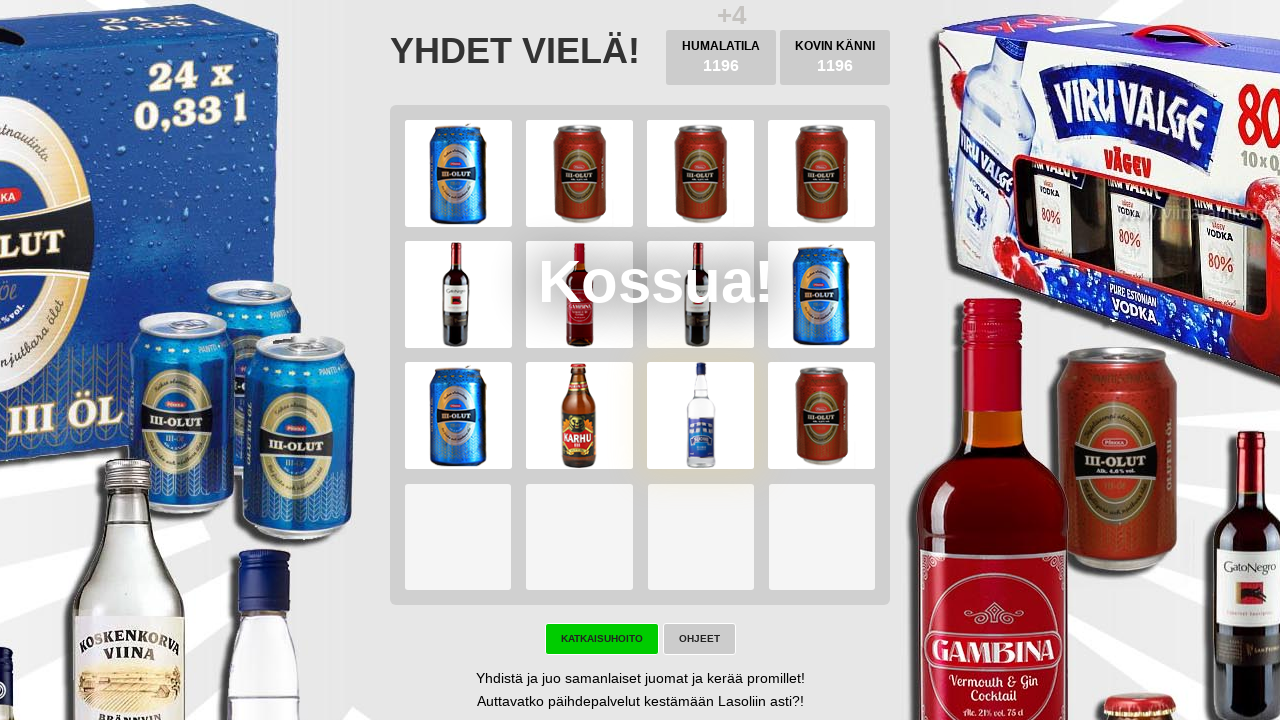

Pressed ArrowLeft key on body
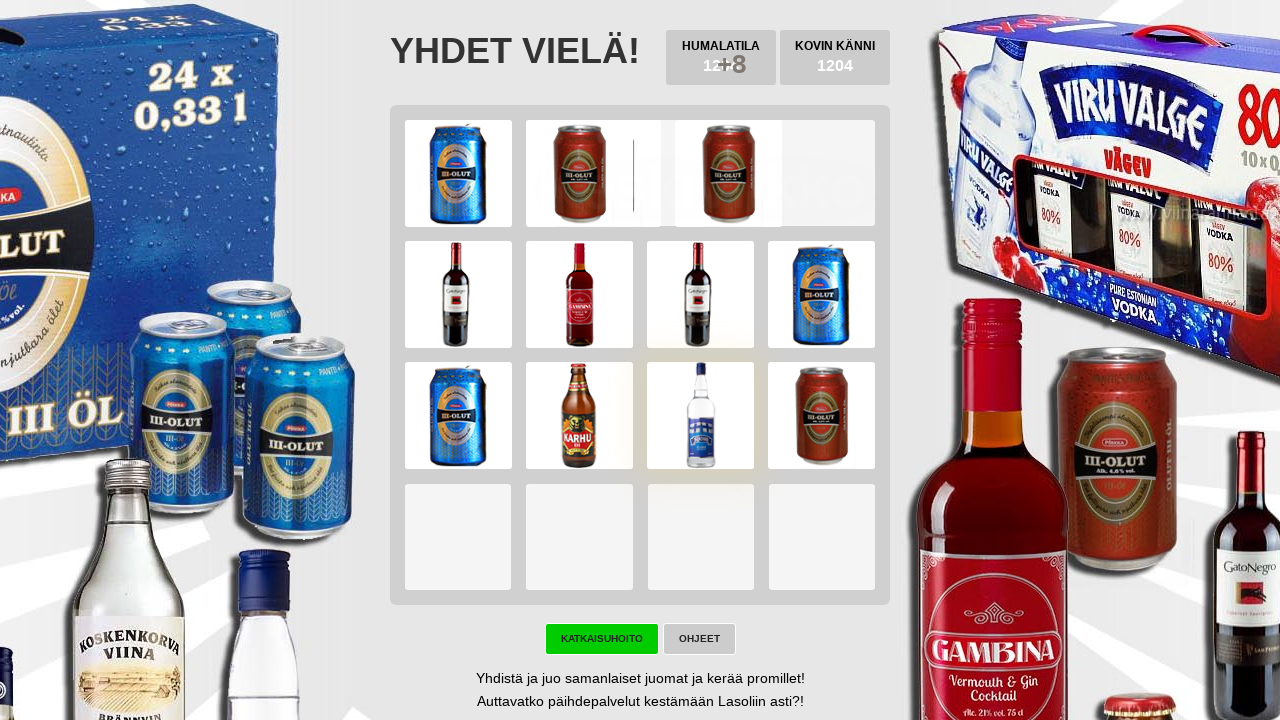

Pressed ArrowDown key on body
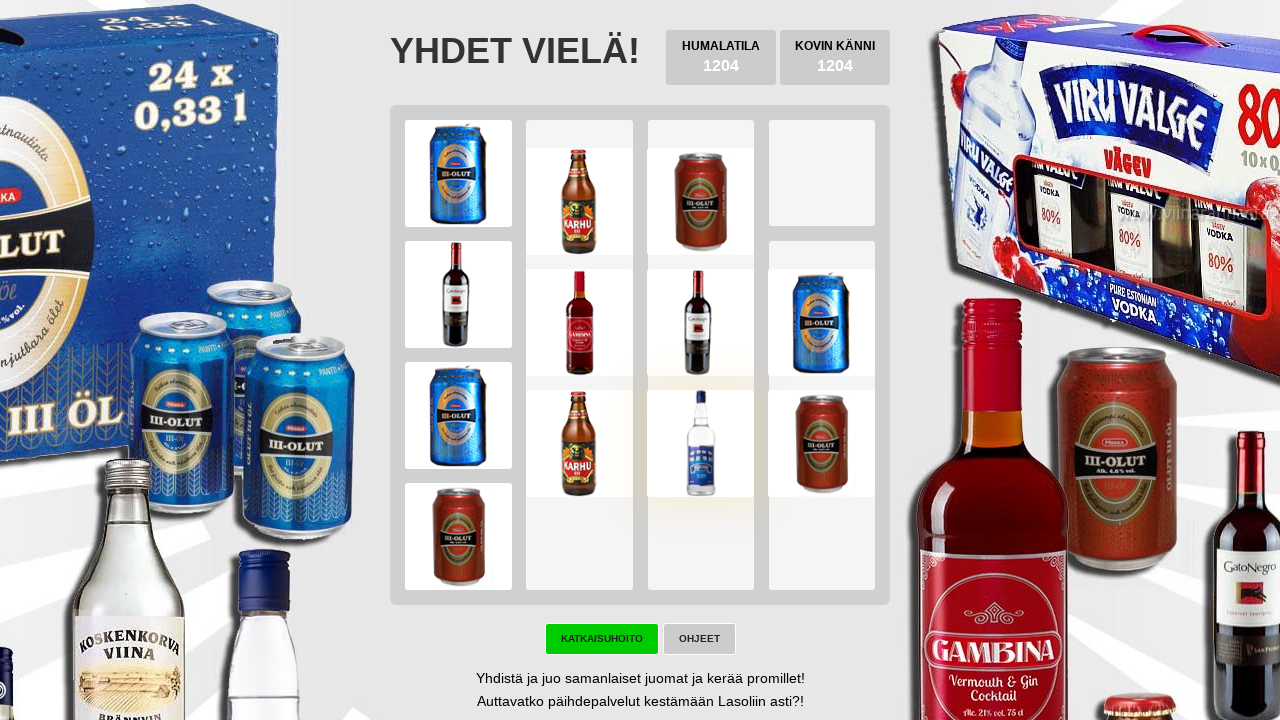

Pressed ArrowRight key on body
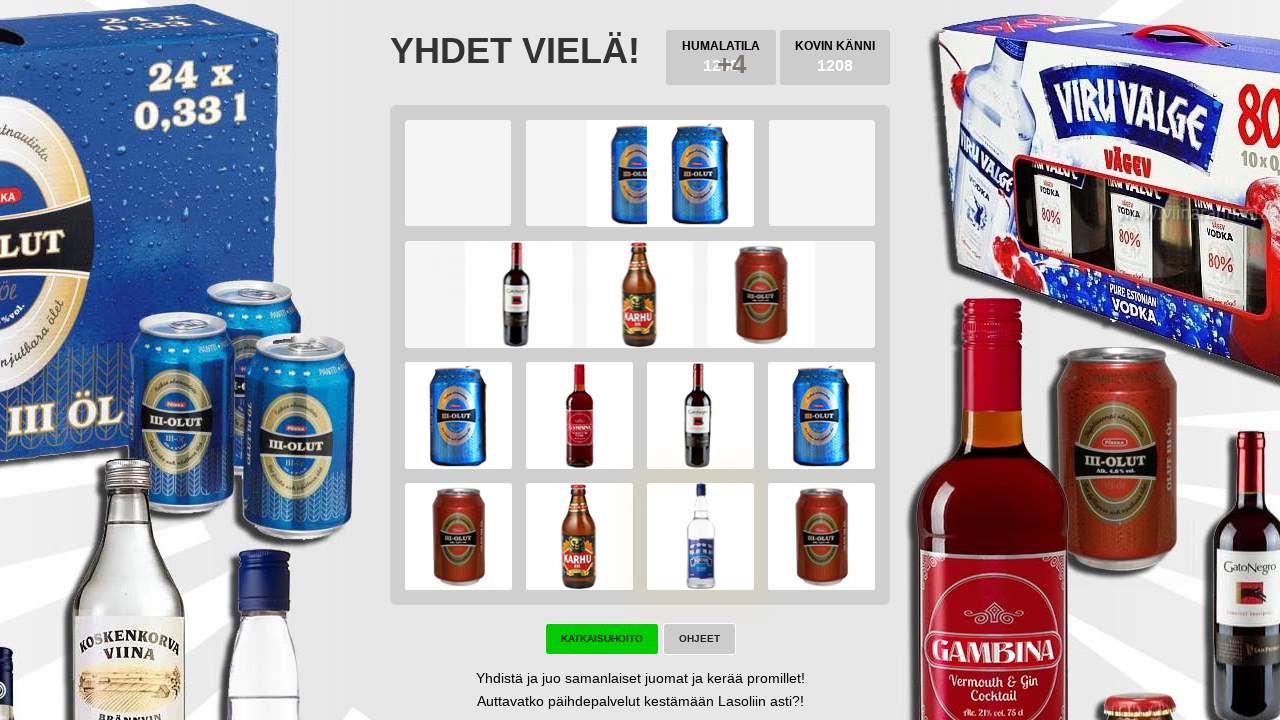

Pressed ArrowUp key on body
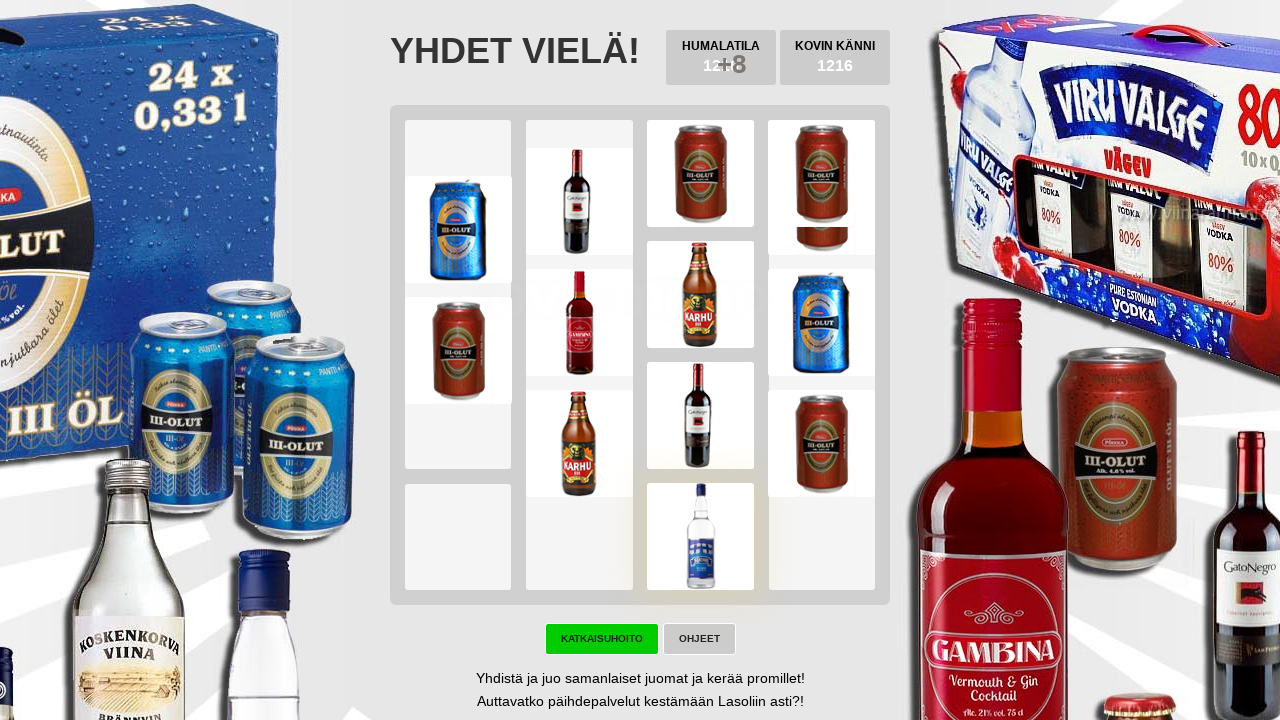

Located try again button element
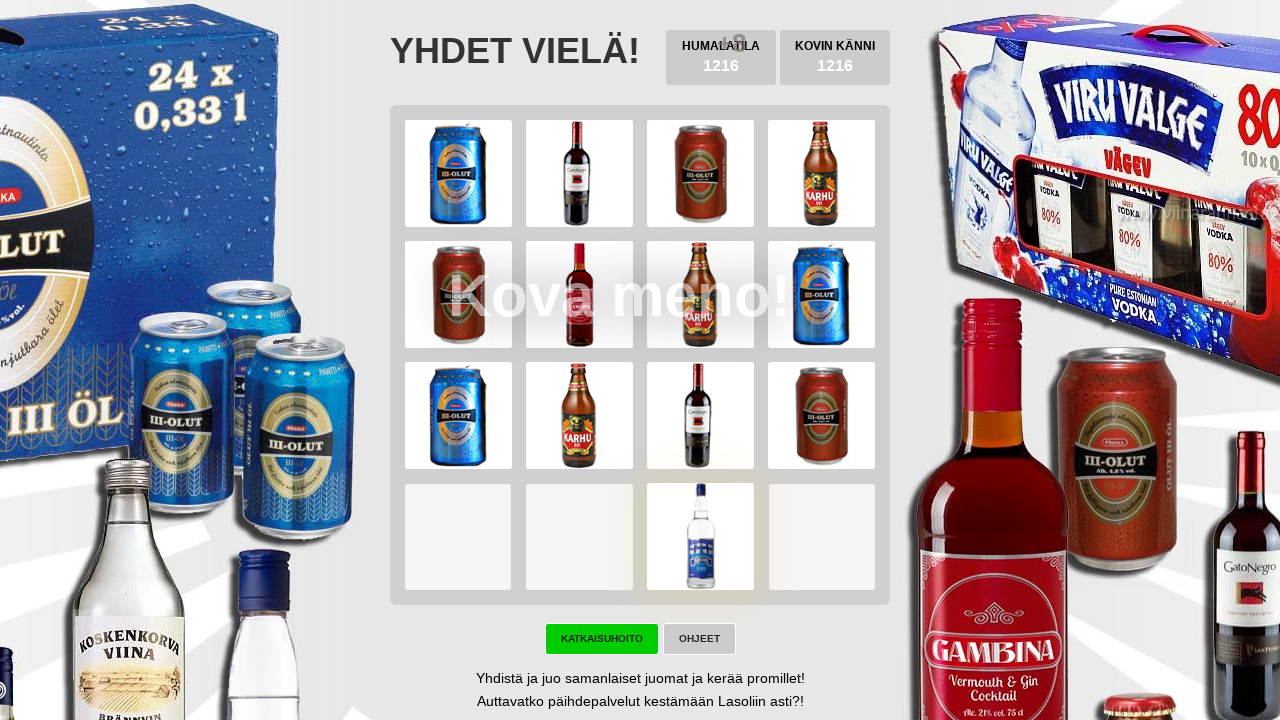

Located game won button element
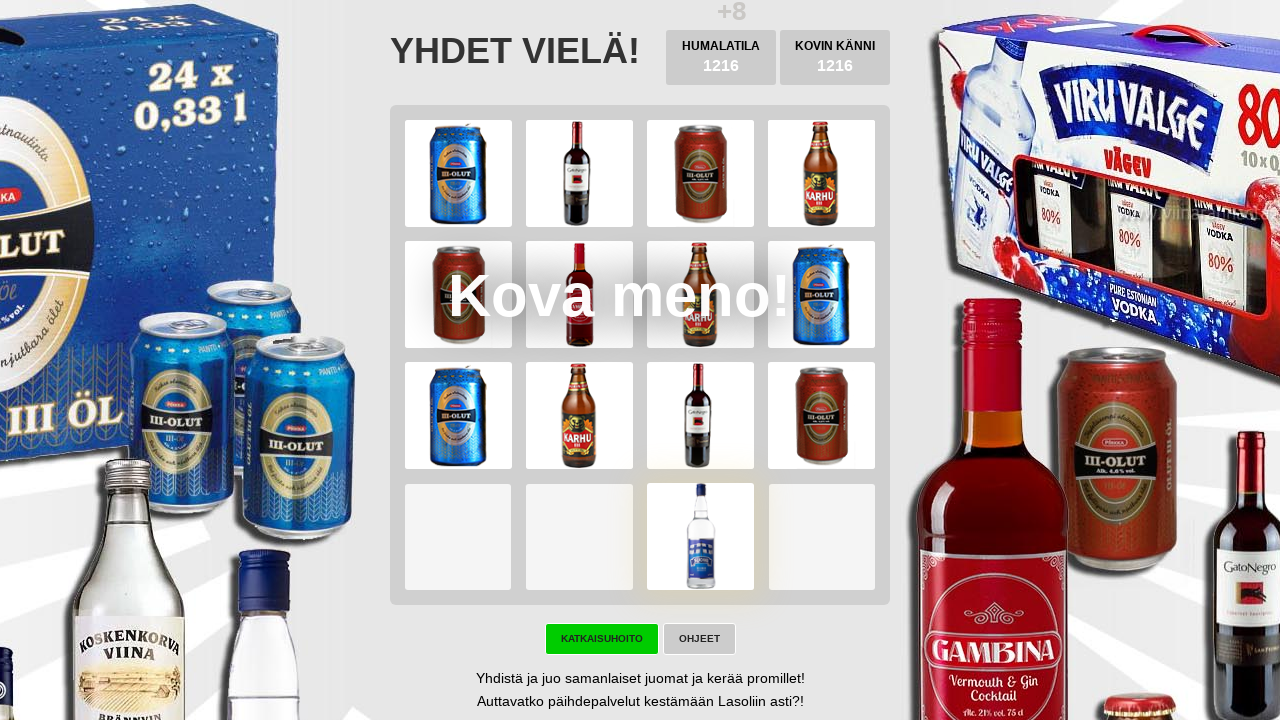

Pressed ArrowLeft key on body
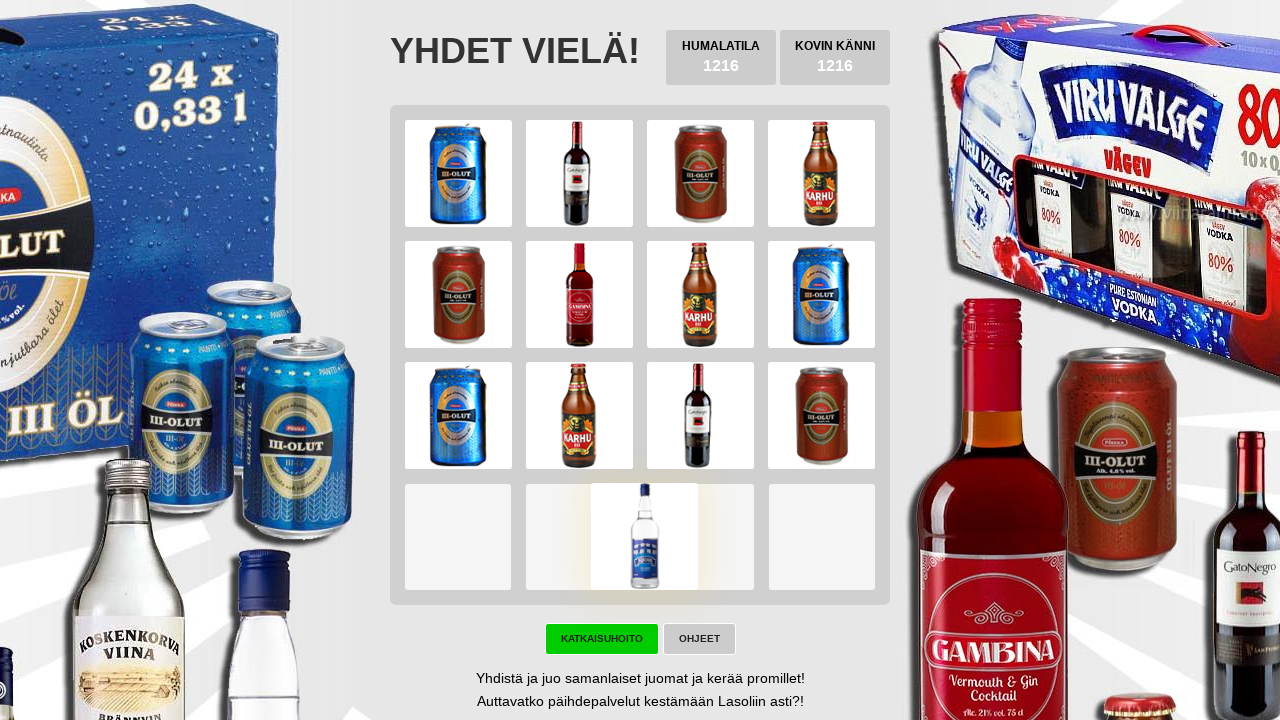

Pressed ArrowDown key on body
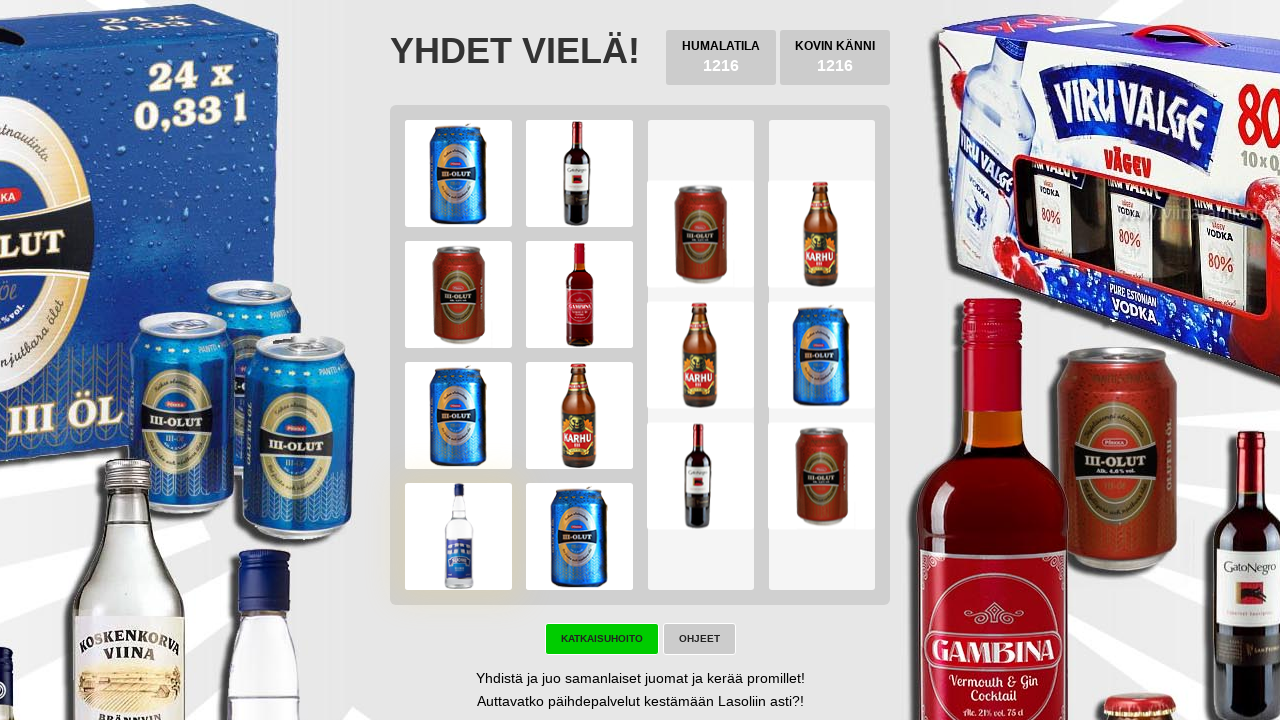

Pressed ArrowRight key on body
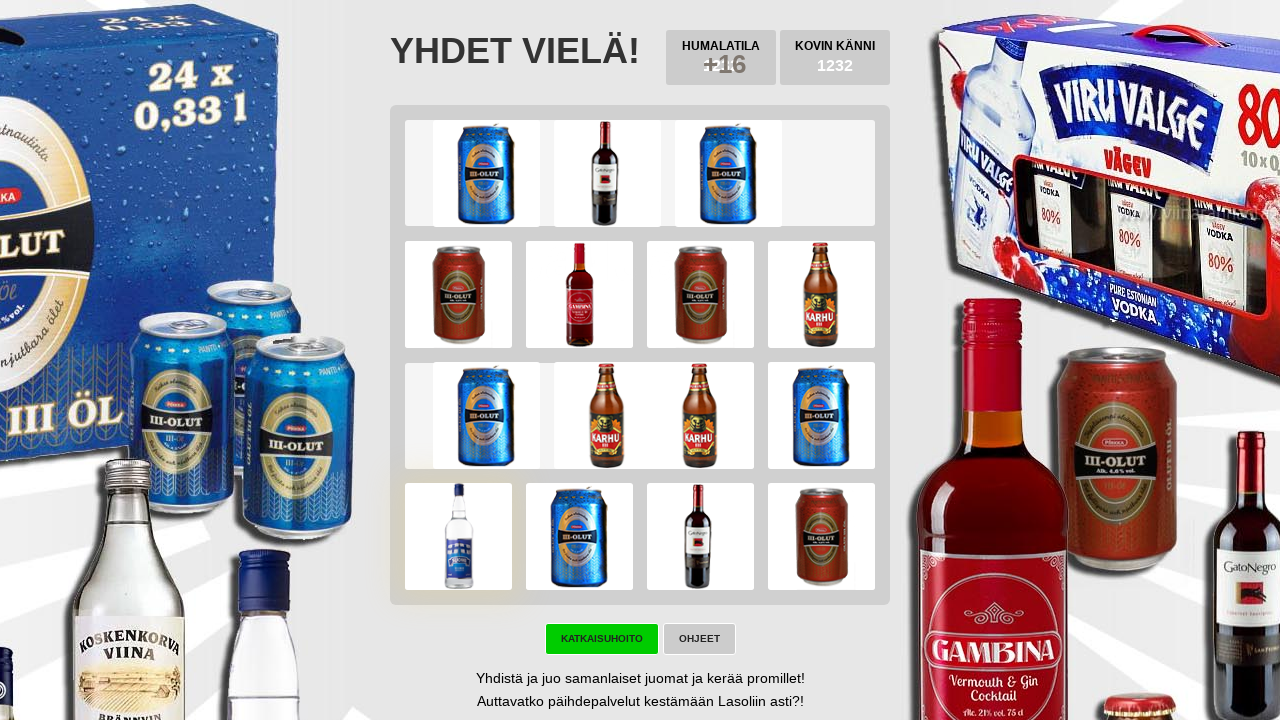

Pressed ArrowUp key on body
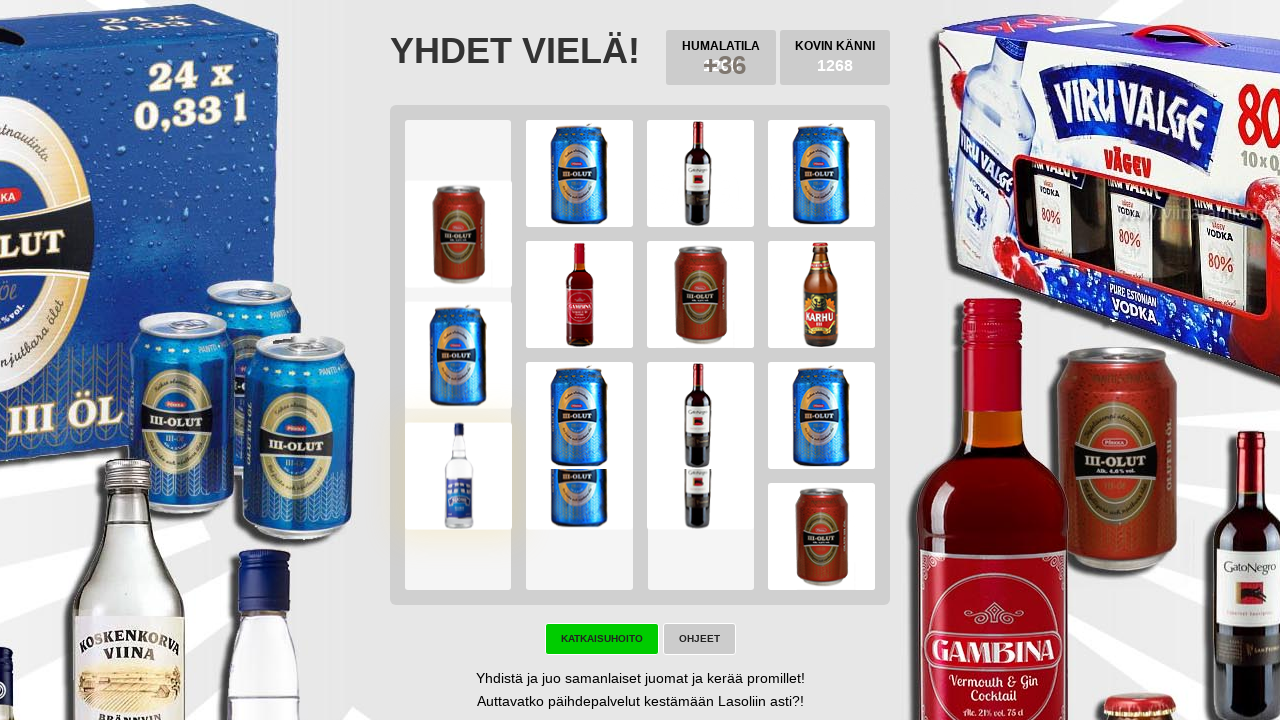

Located try again button element
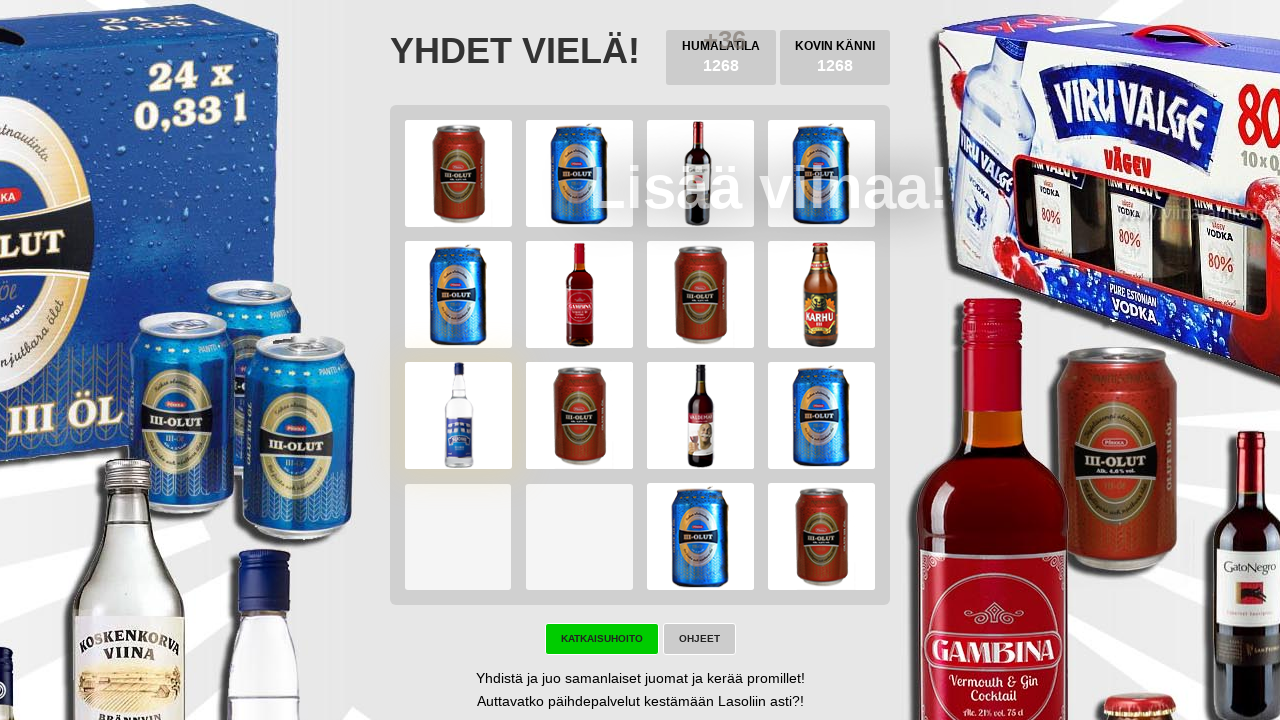

Located game won button element
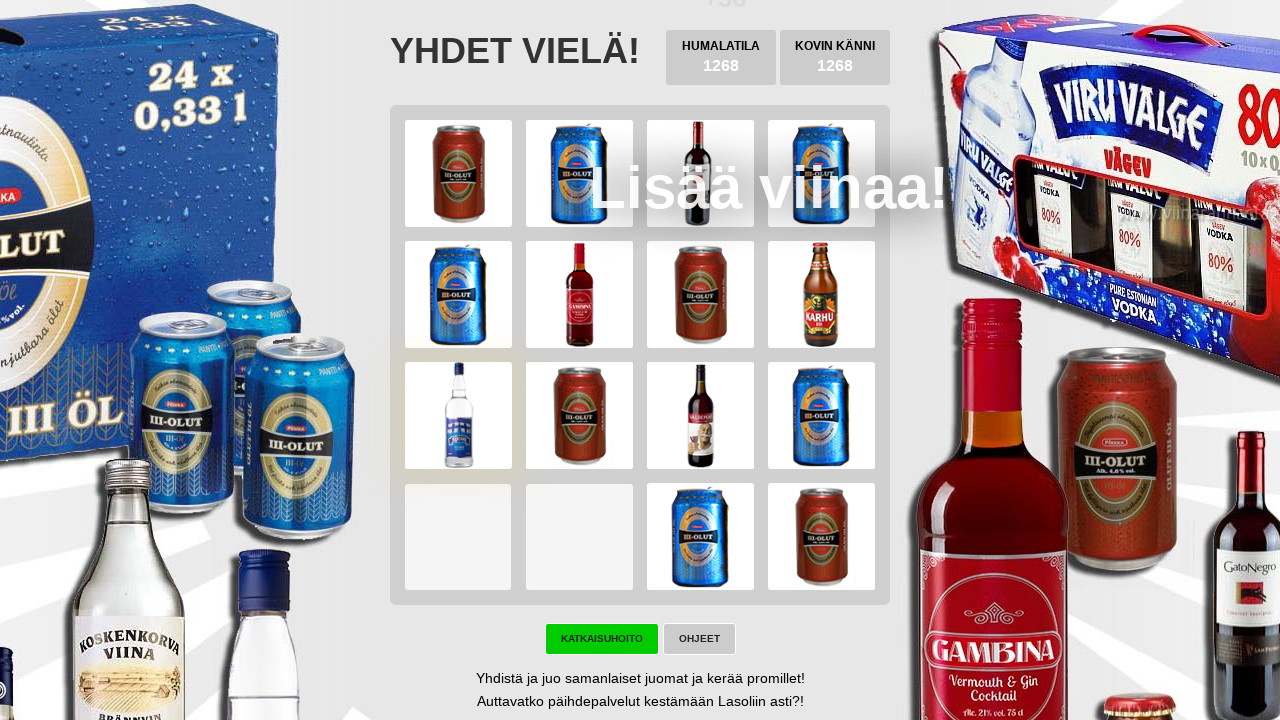

Pressed ArrowLeft key on body
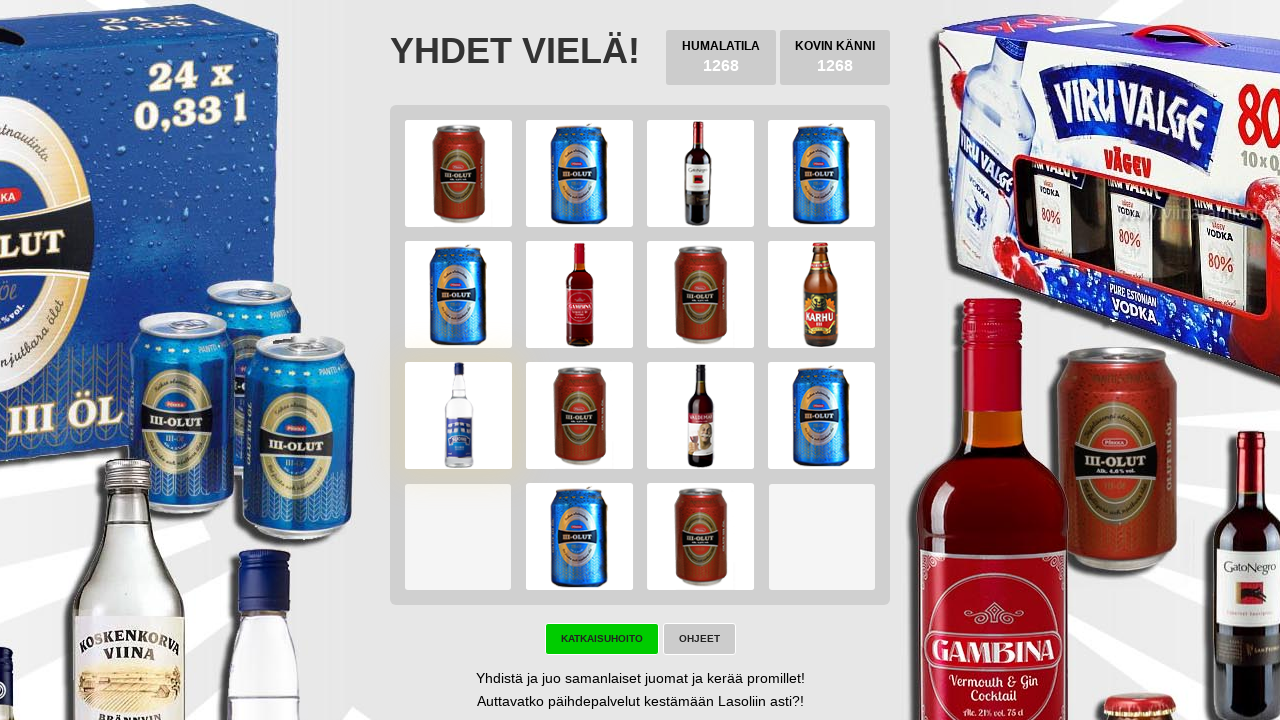

Pressed ArrowDown key on body
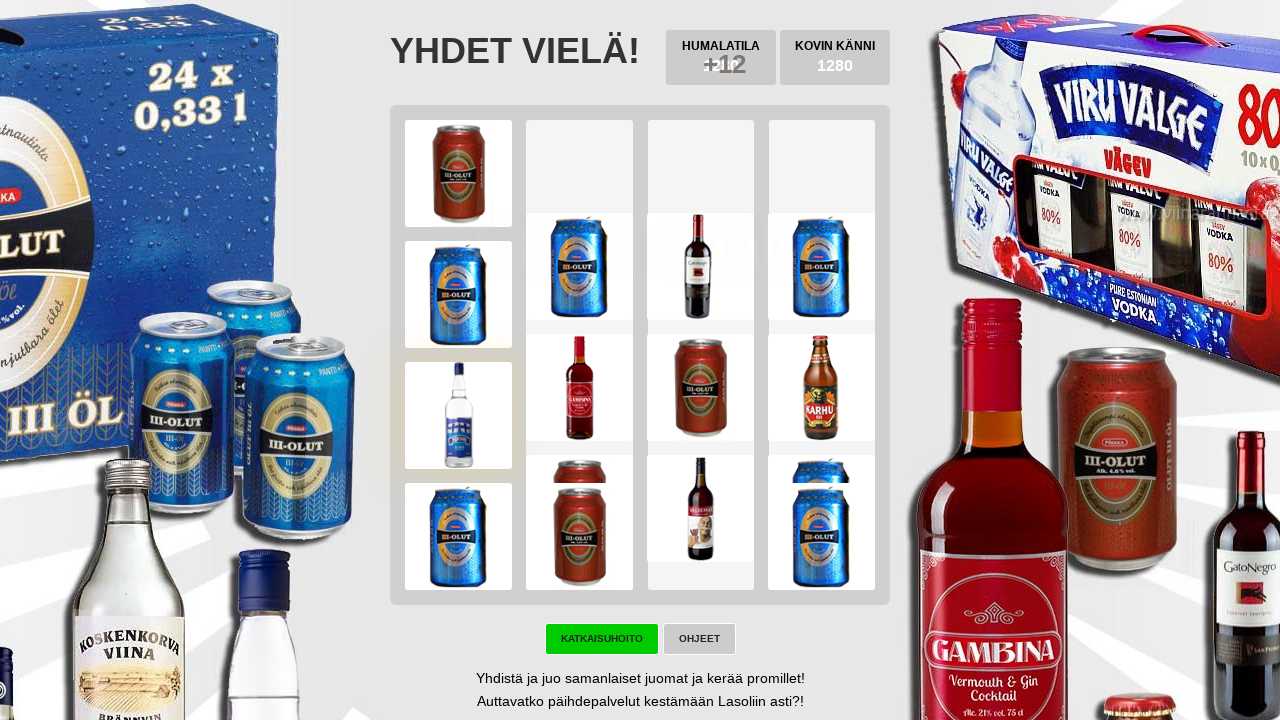

Pressed ArrowRight key on body
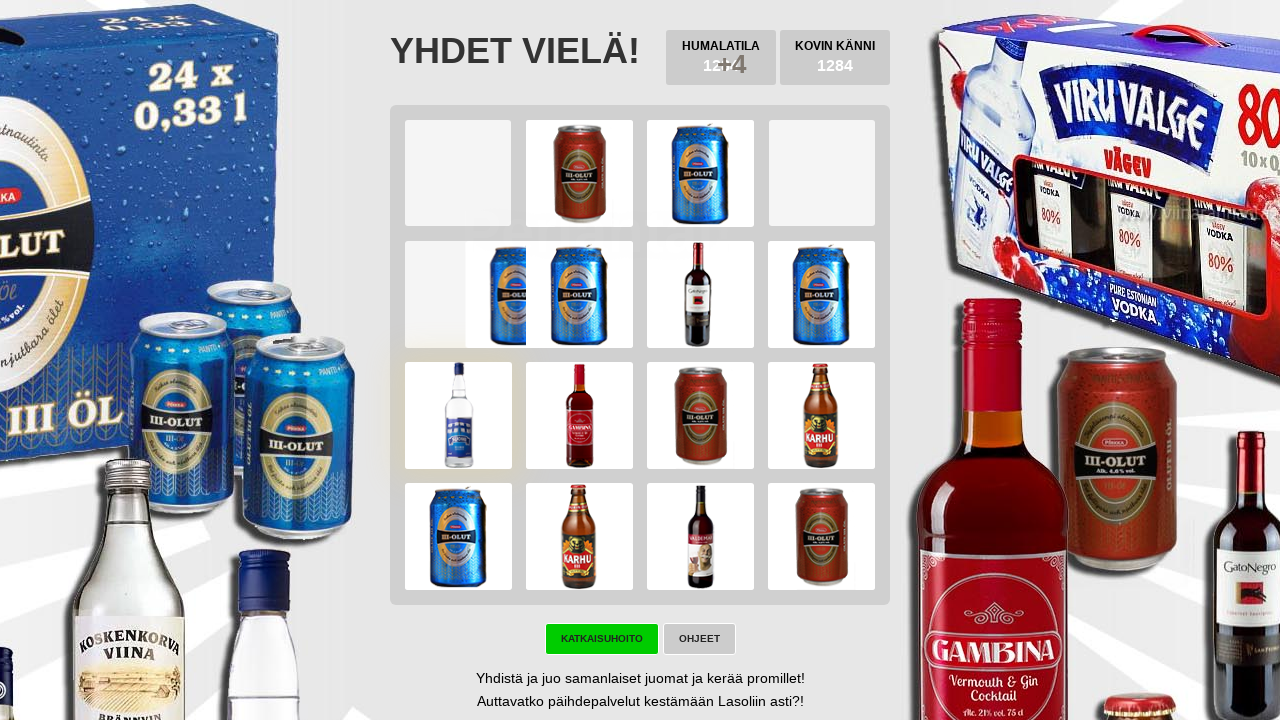

Pressed ArrowUp key on body
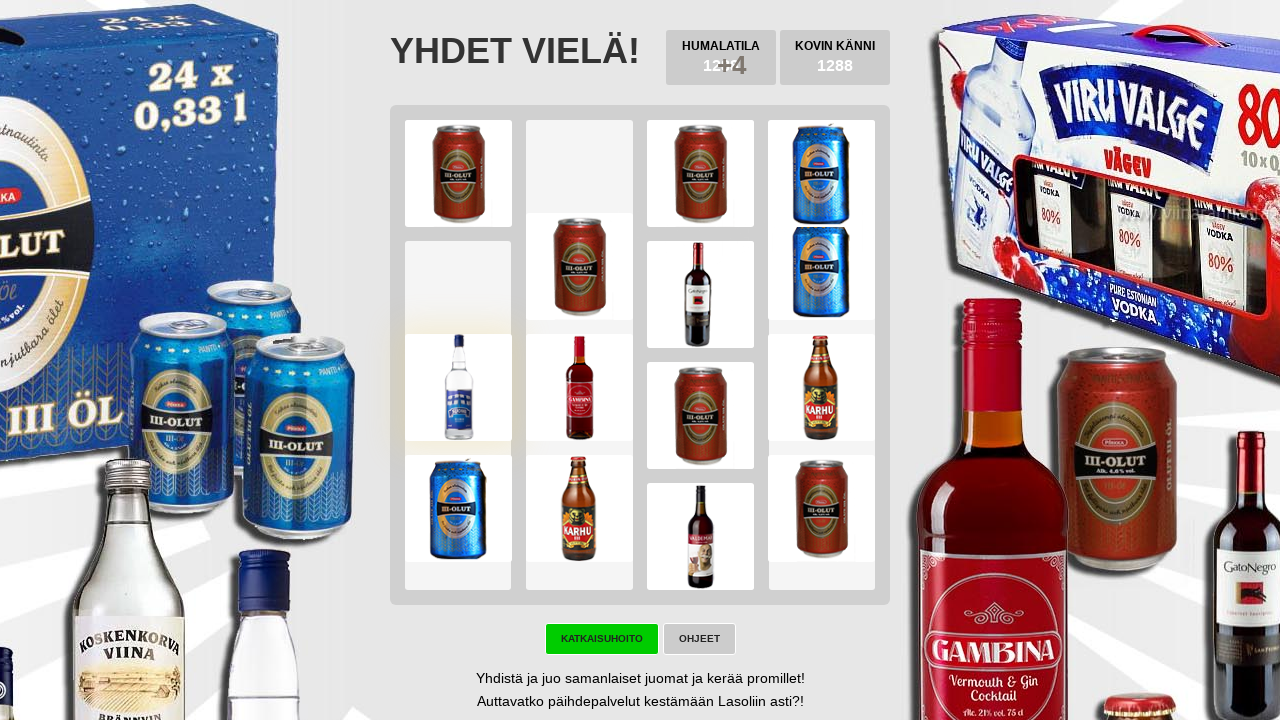

Located try again button element
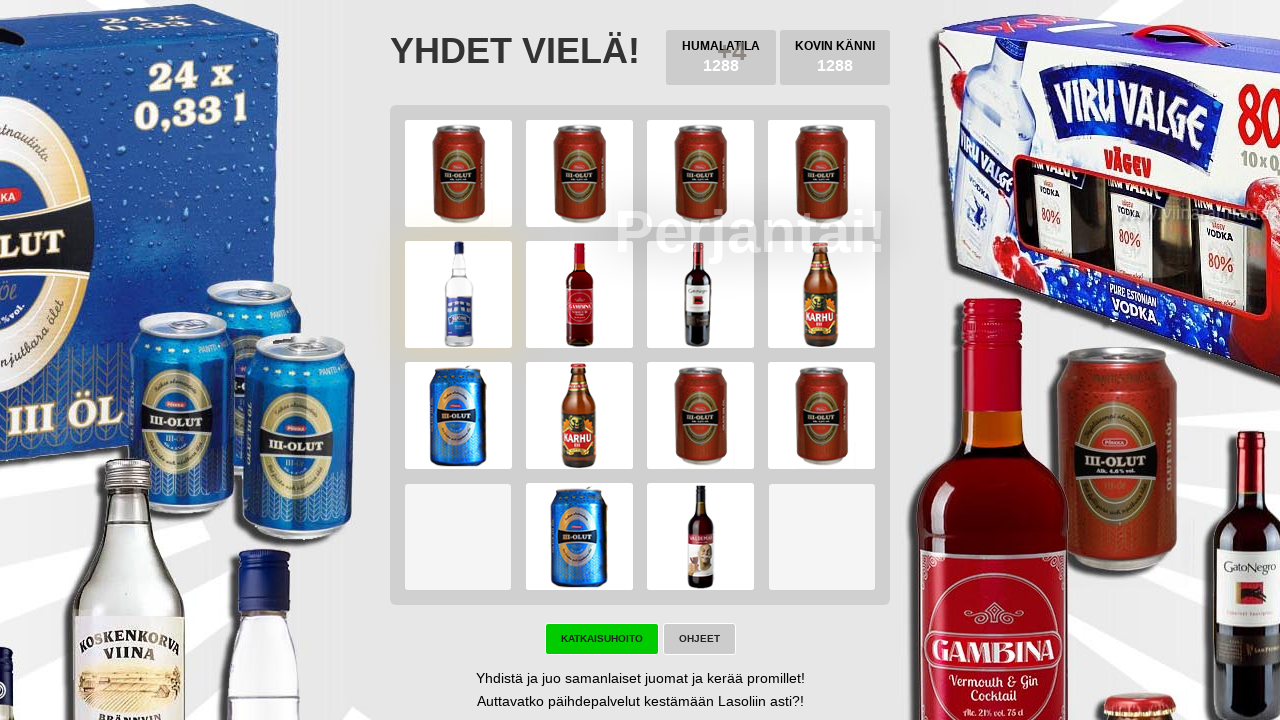

Located game won button element
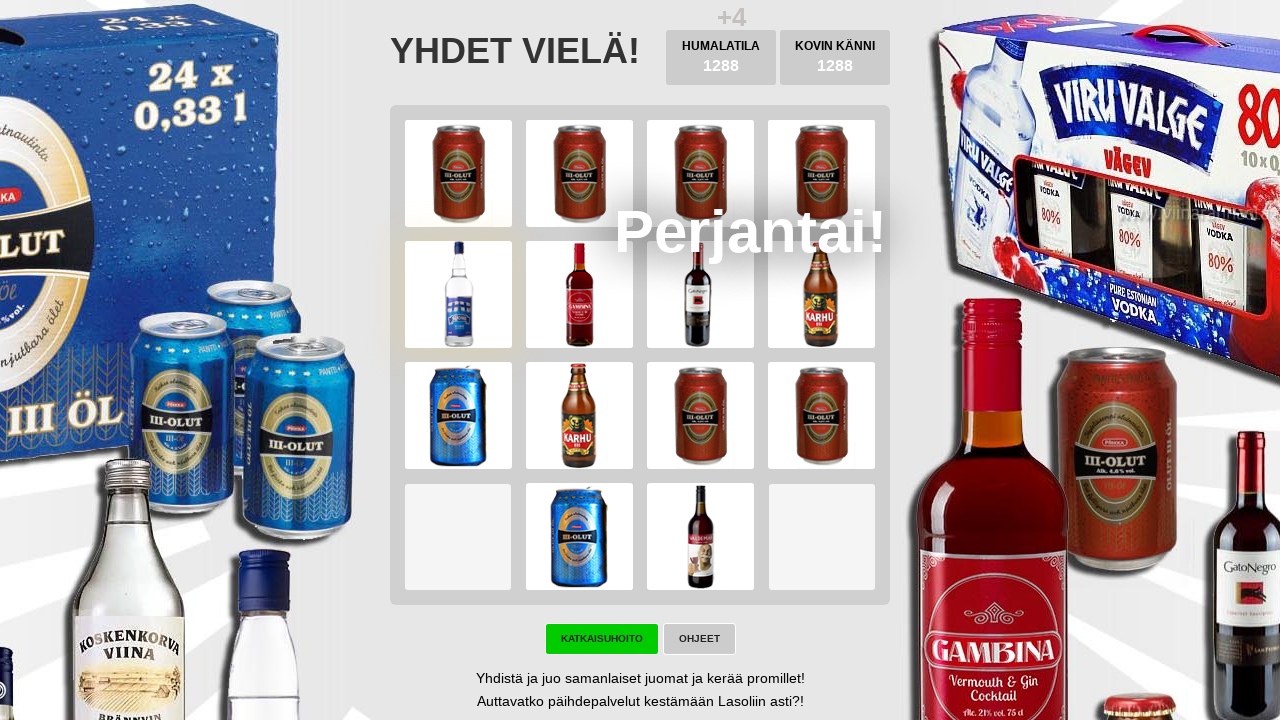

Pressed ArrowLeft key on body
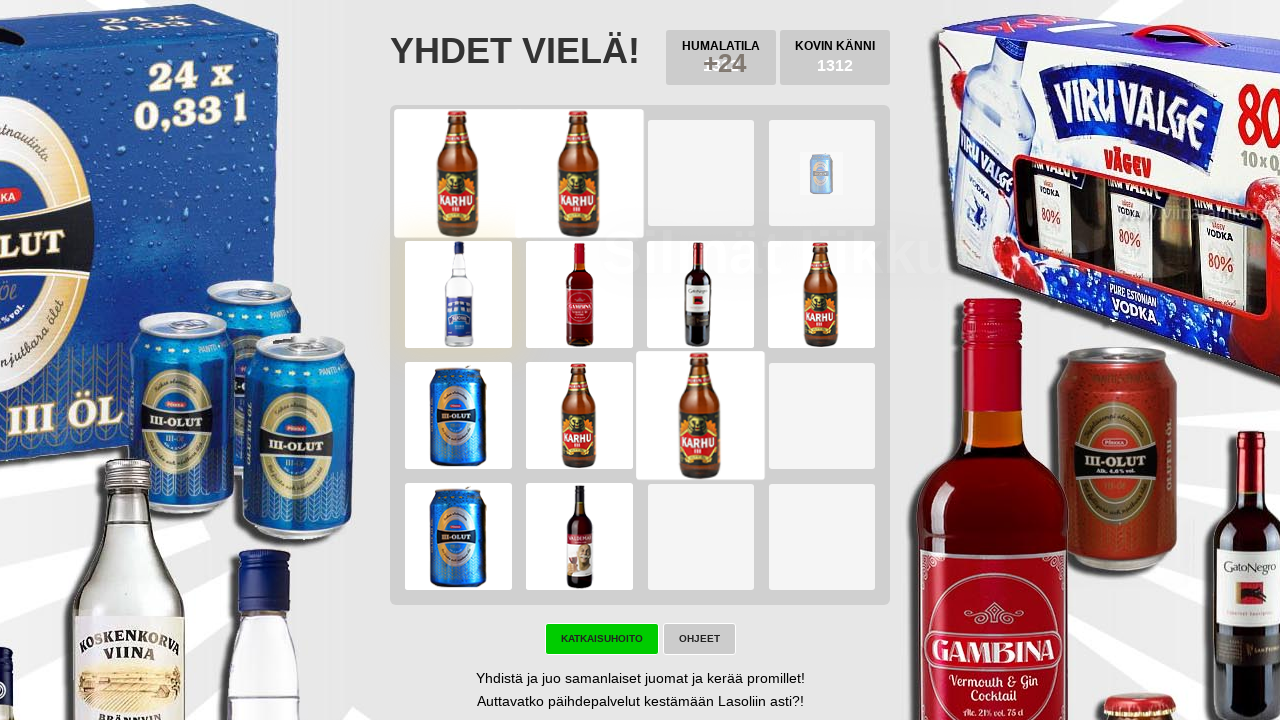

Pressed ArrowDown key on body
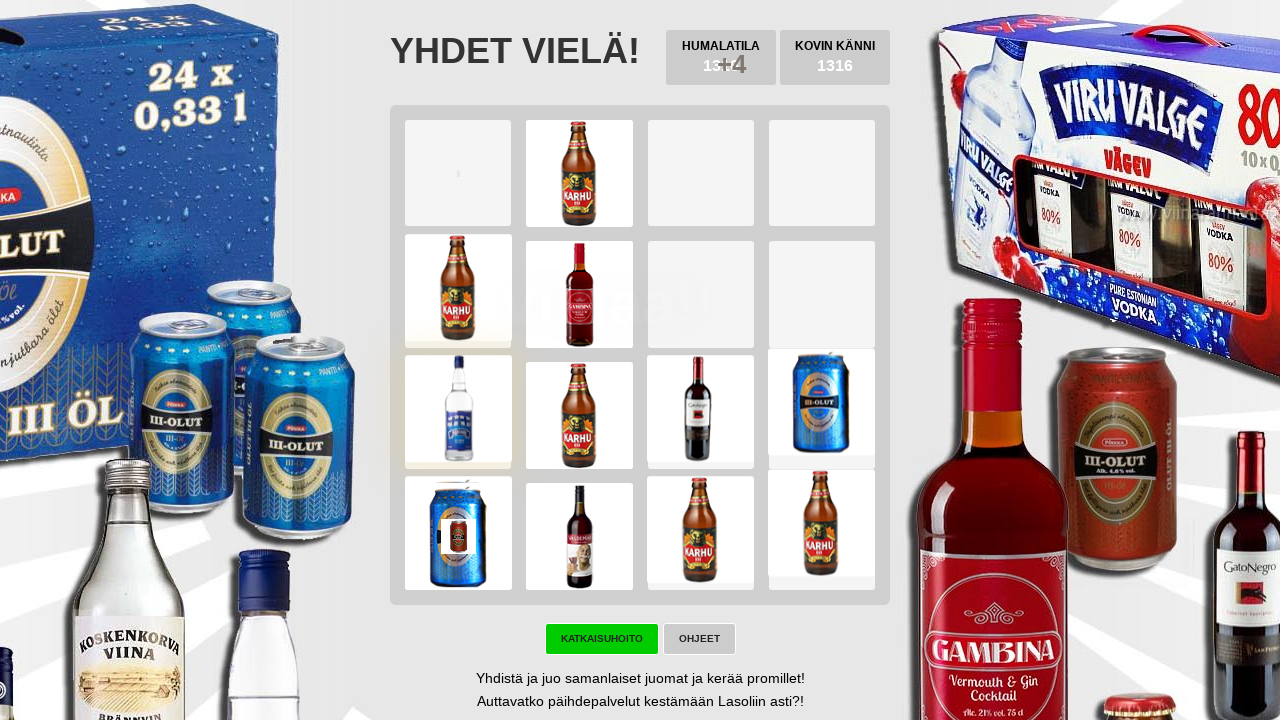

Pressed ArrowRight key on body
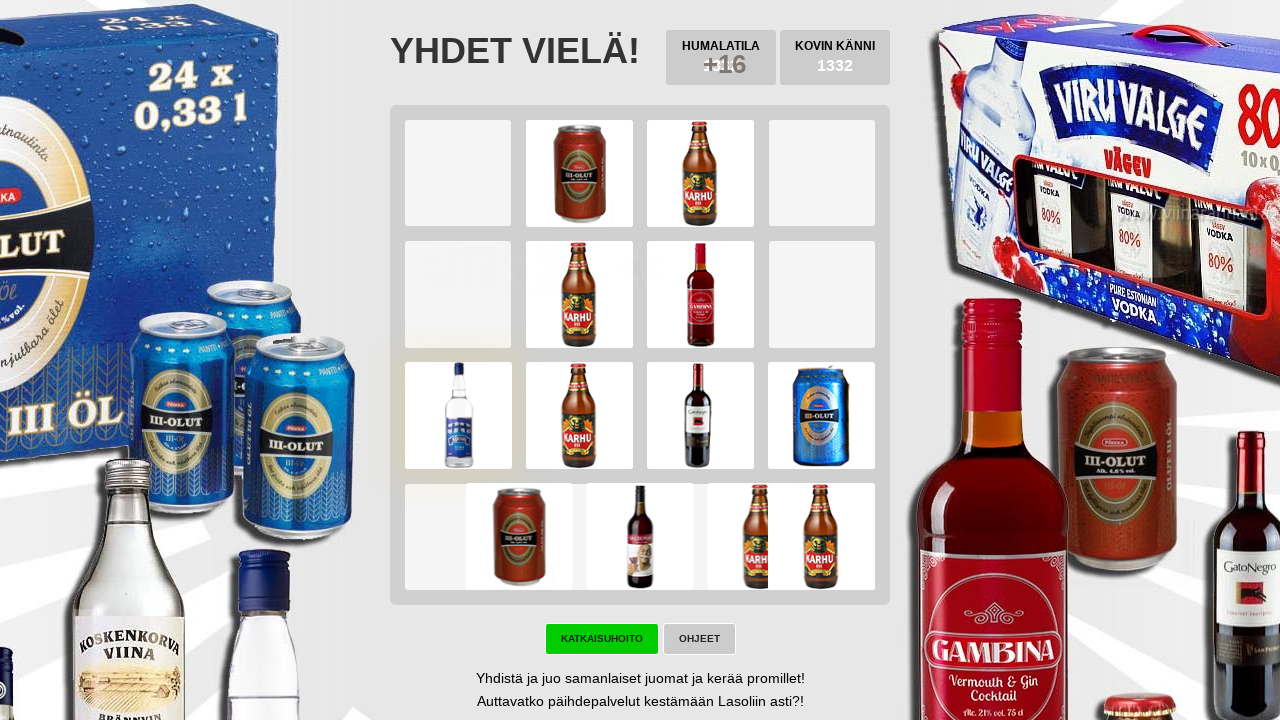

Pressed ArrowUp key on body
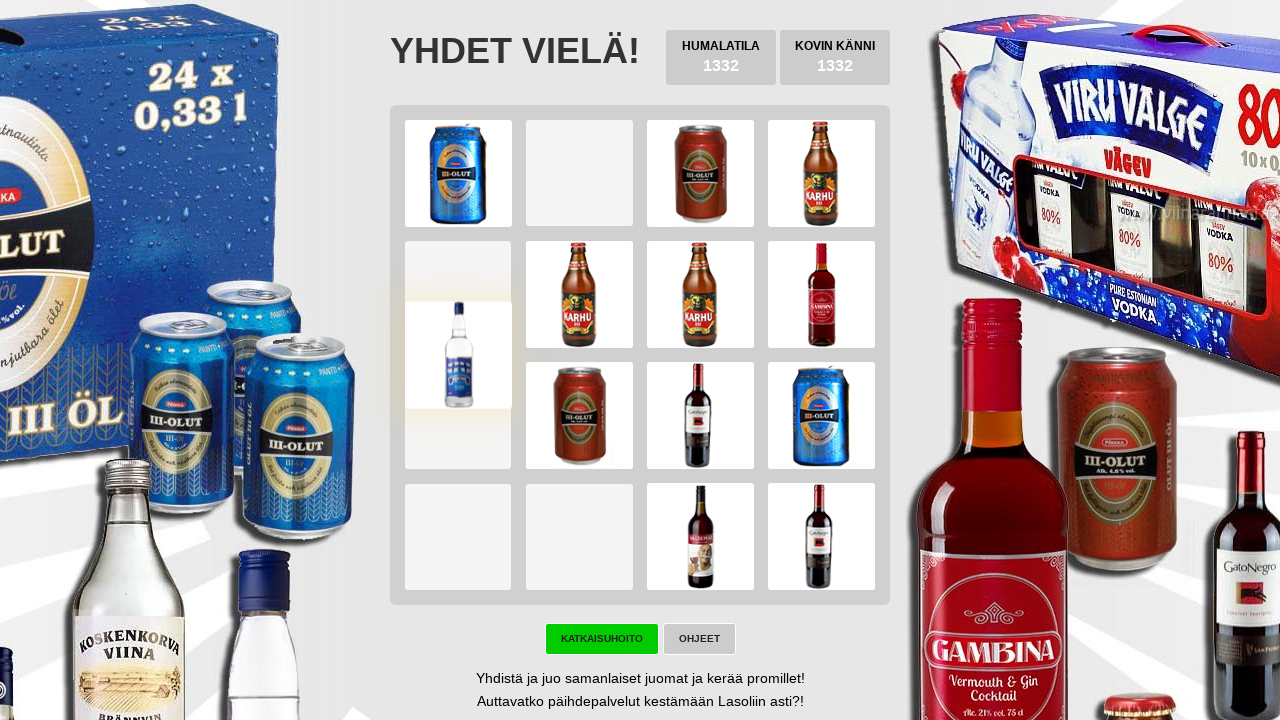

Located try again button element
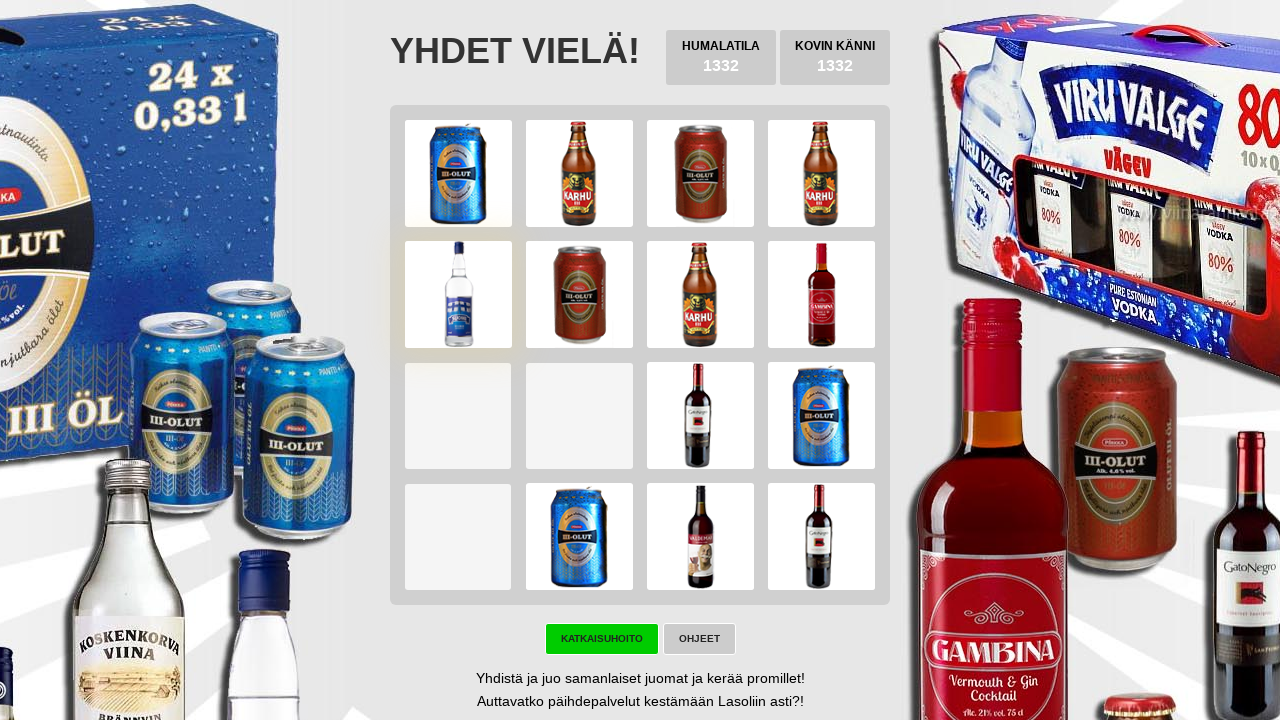

Located game won button element
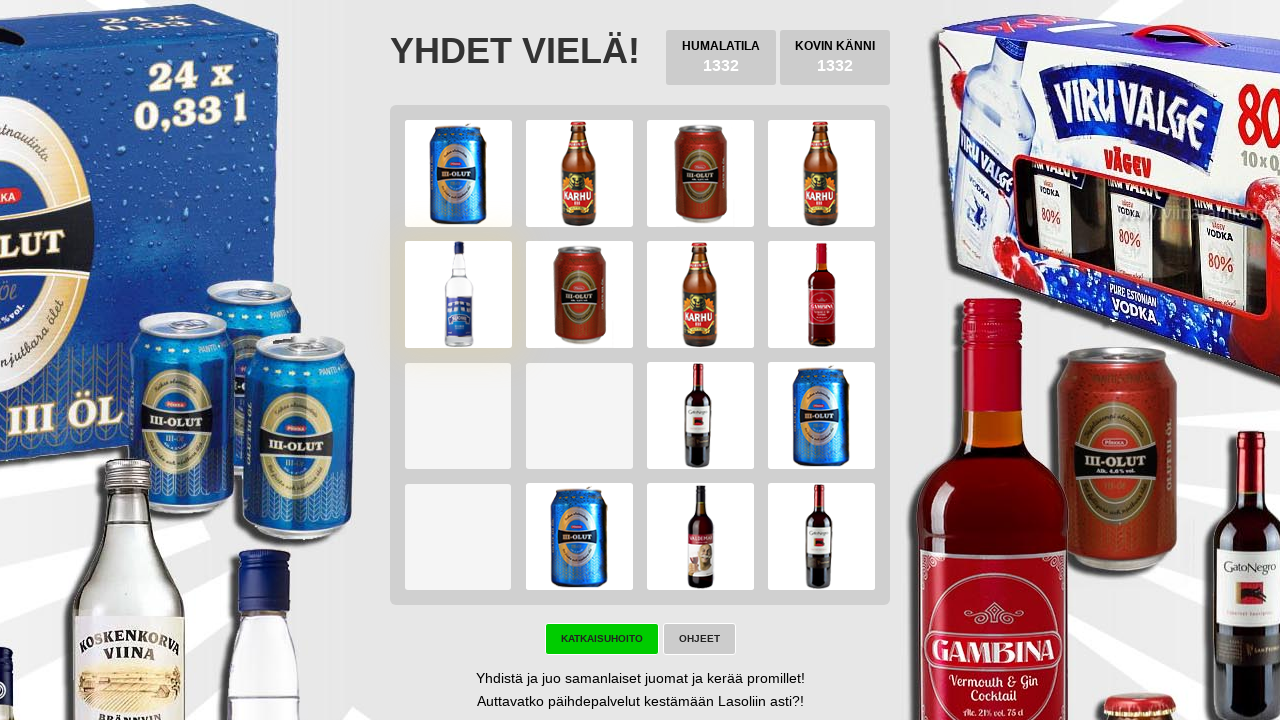

Pressed ArrowLeft key on body
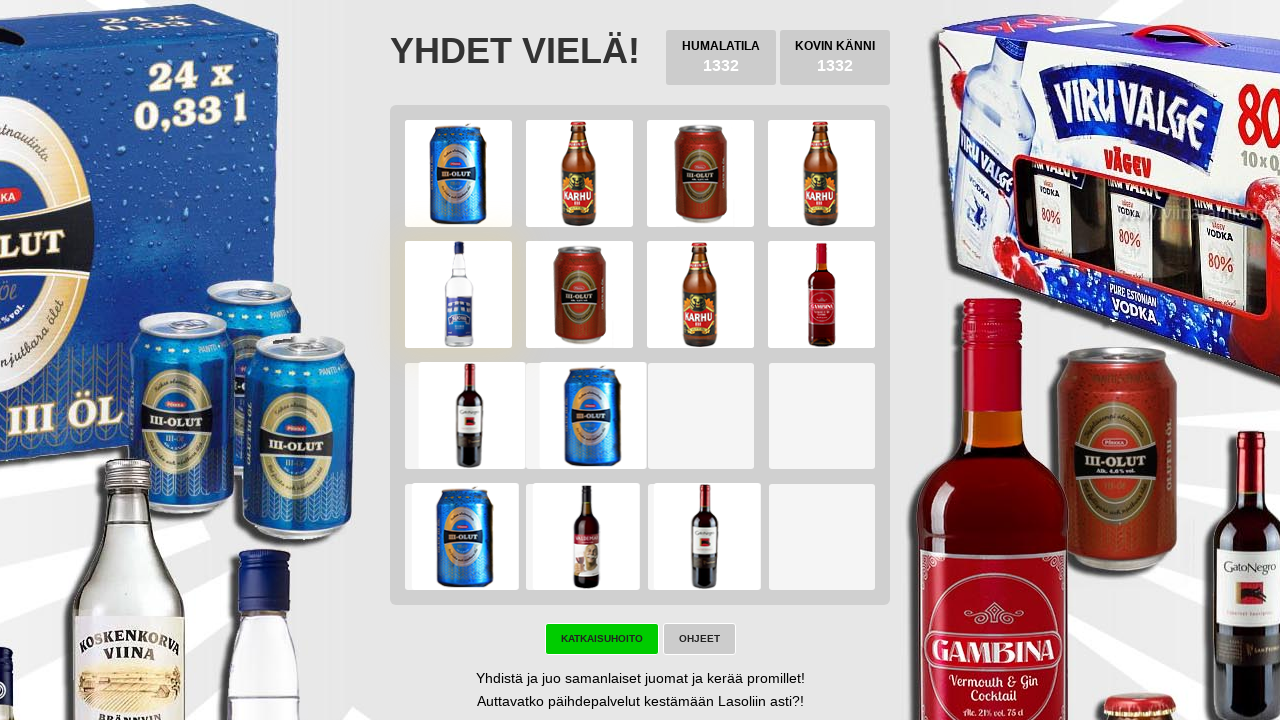

Pressed ArrowDown key on body
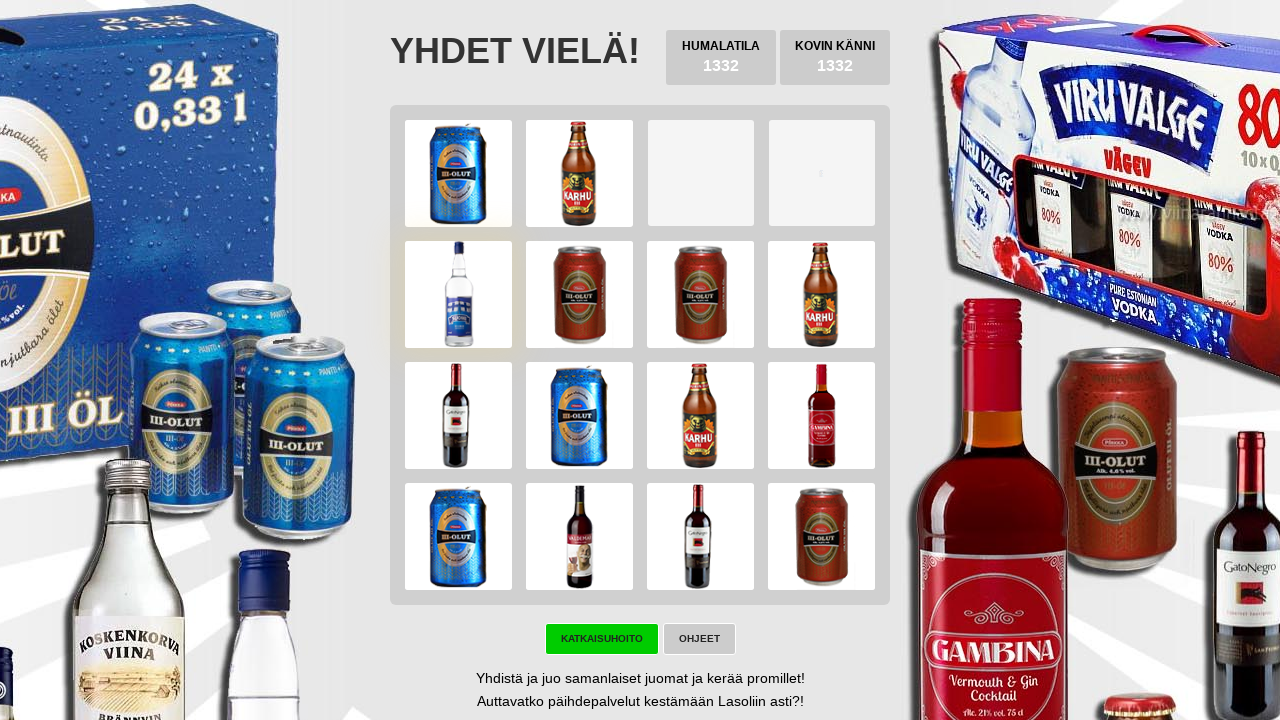

Pressed ArrowRight key on body
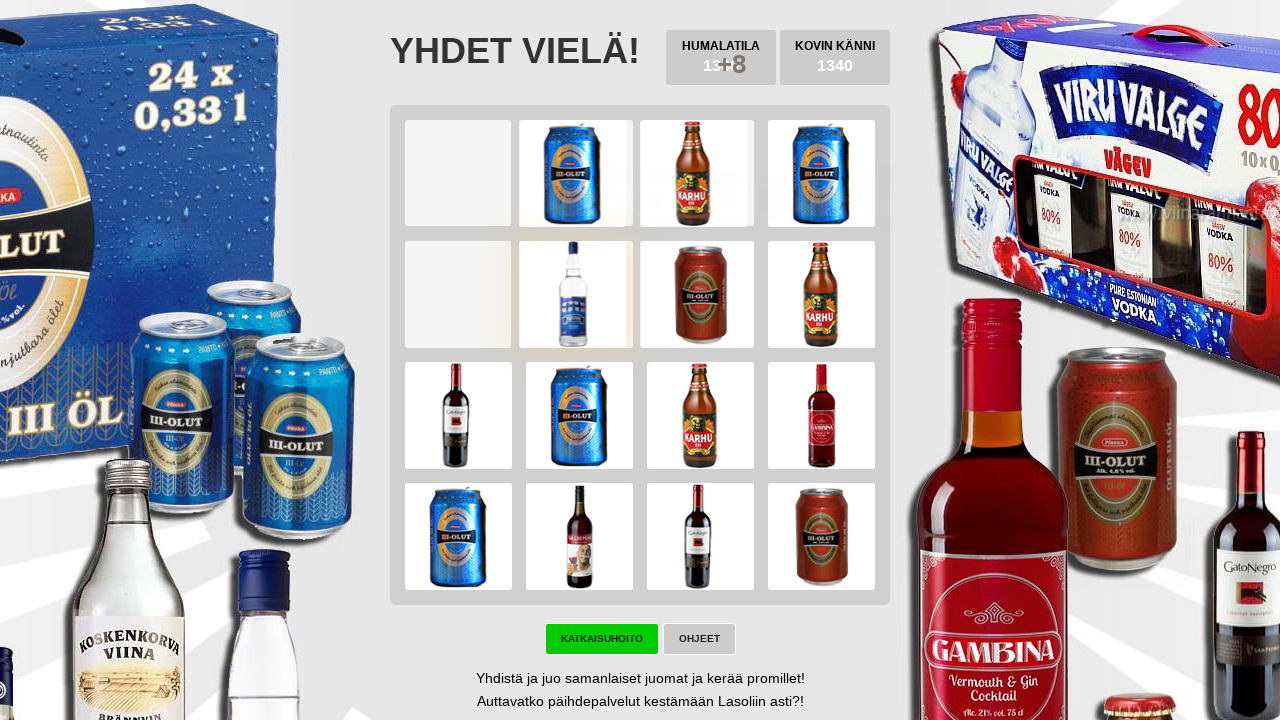

Pressed ArrowUp key on body
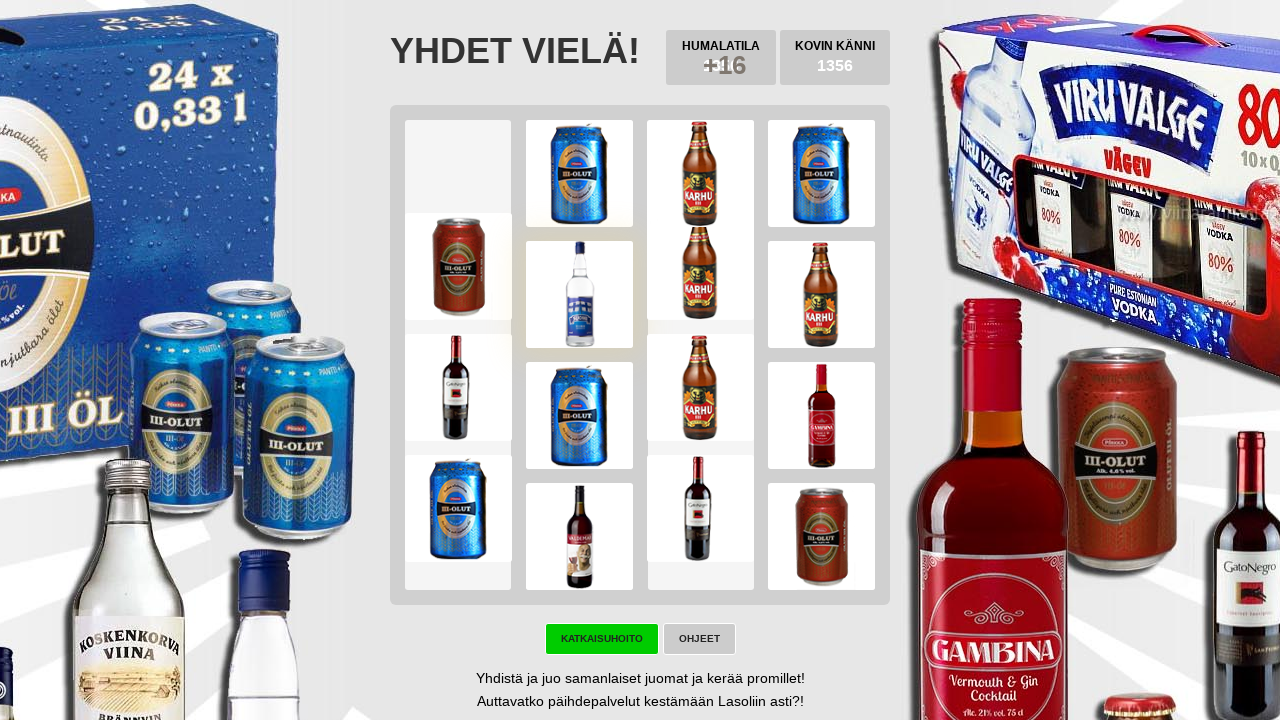

Located try again button element
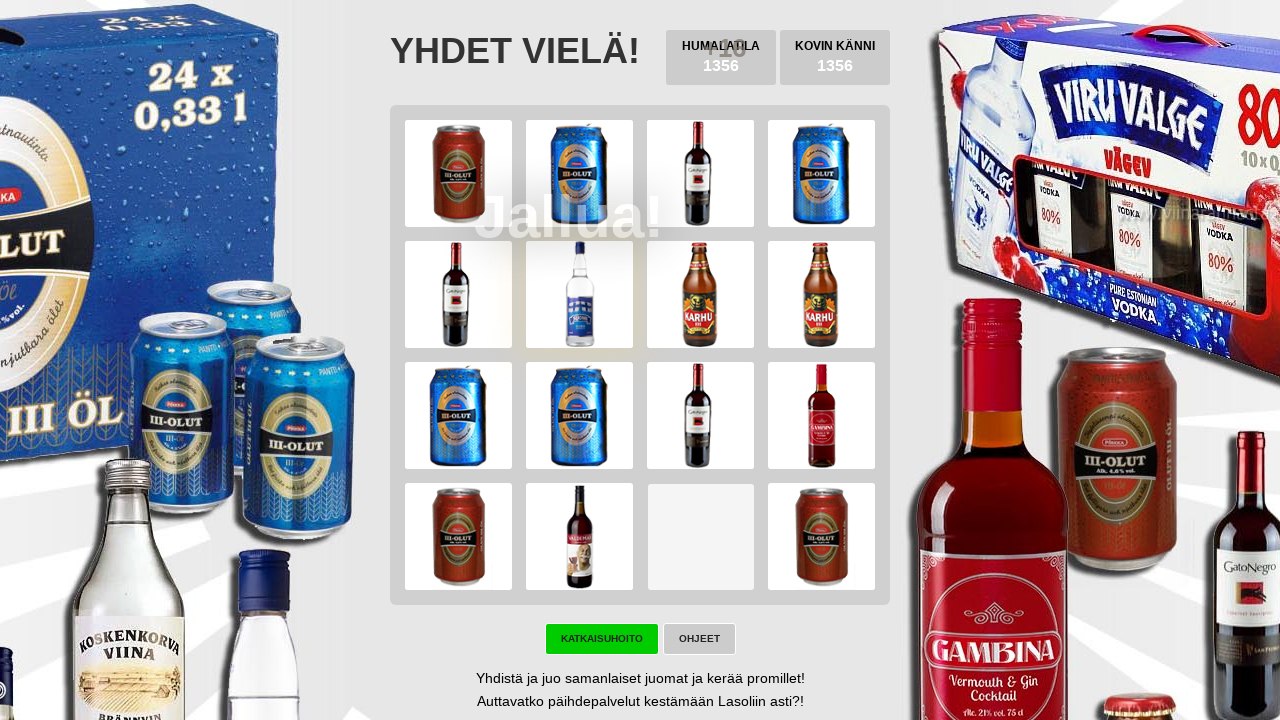

Located game won button element
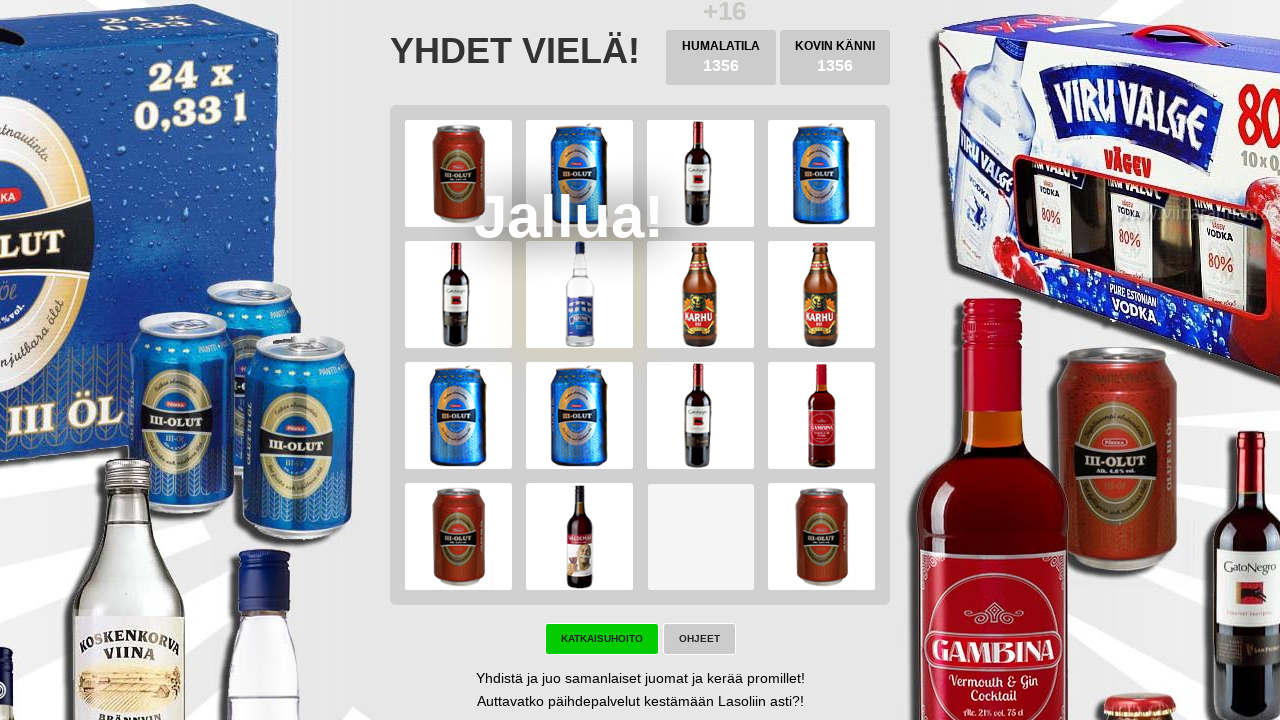

Pressed ArrowLeft key on body
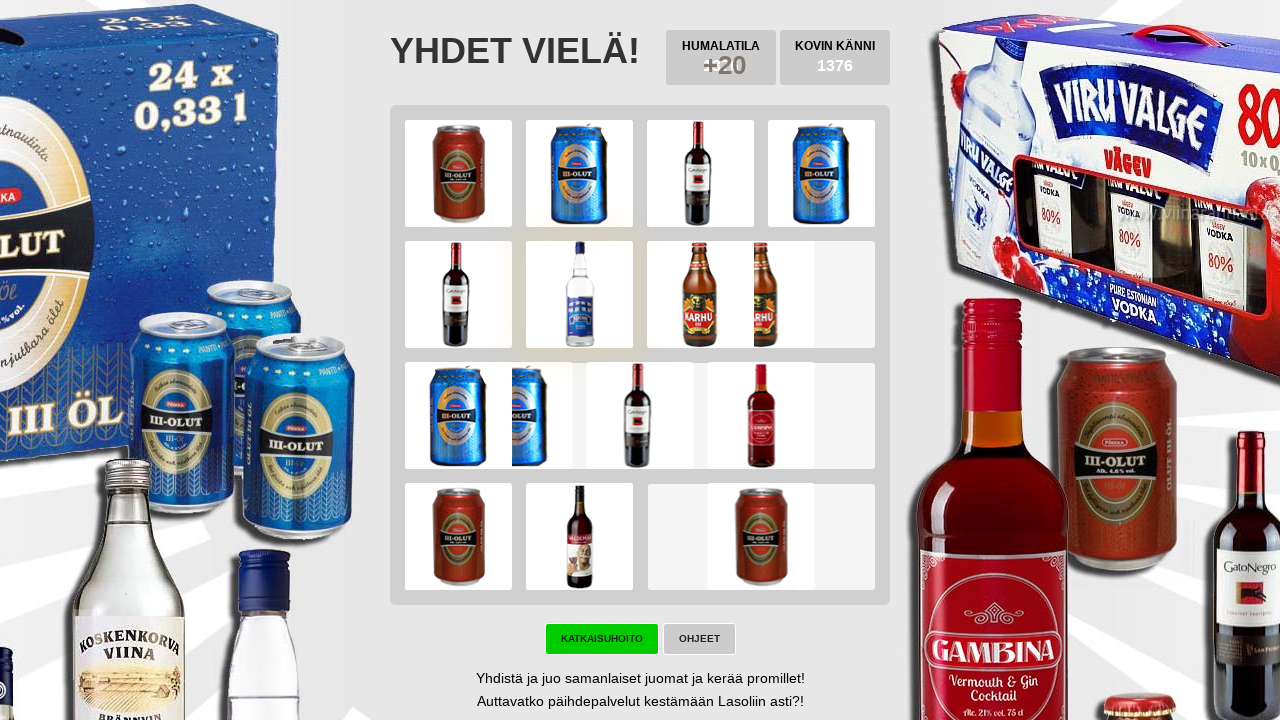

Pressed ArrowDown key on body
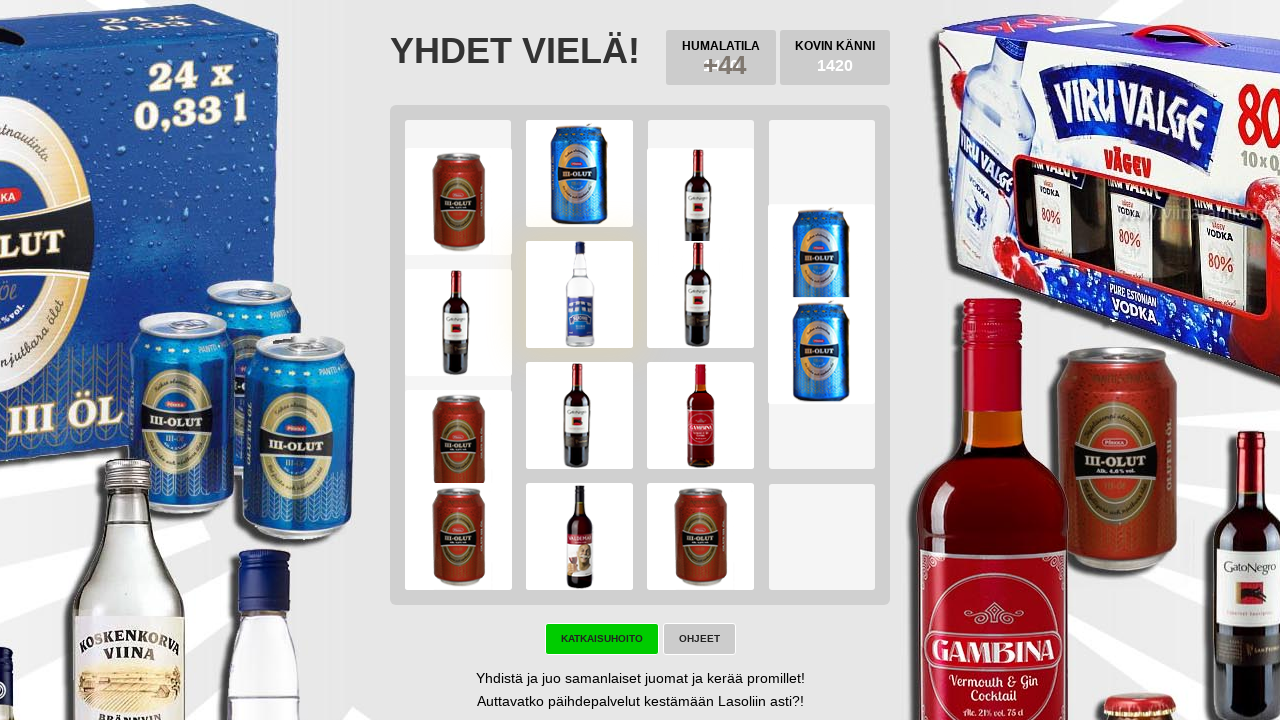

Pressed ArrowRight key on body
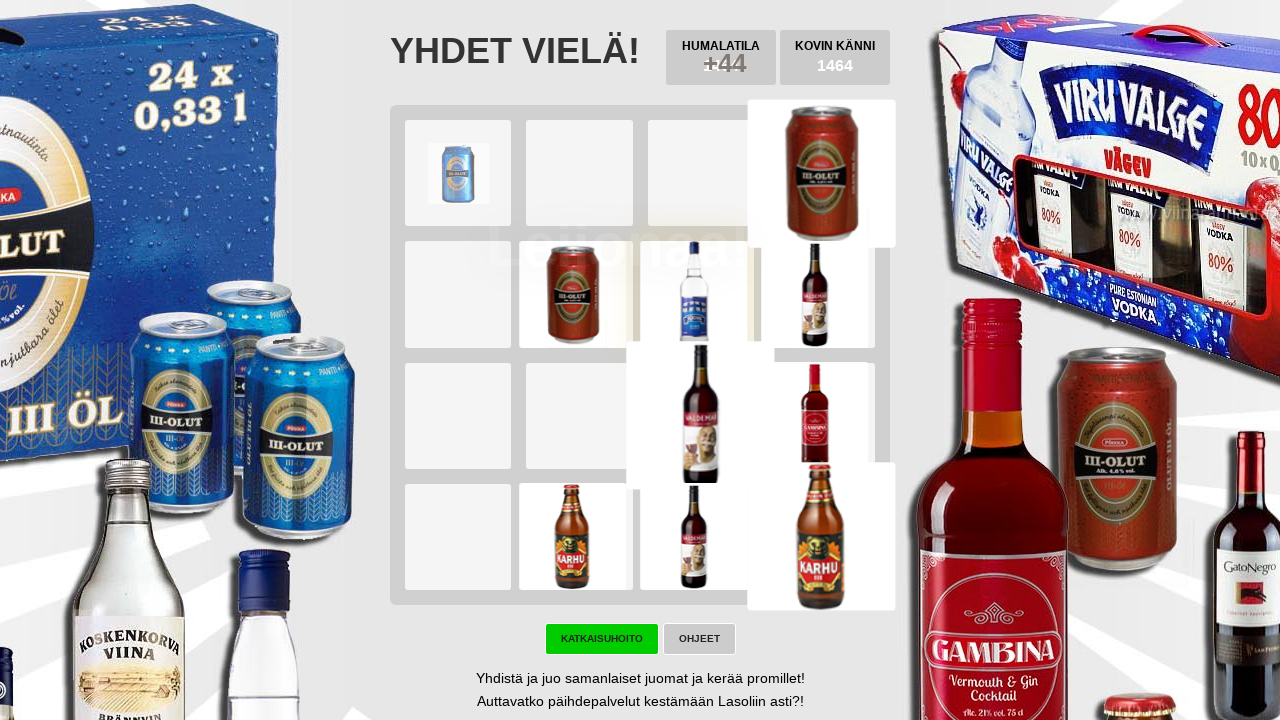

Pressed ArrowUp key on body
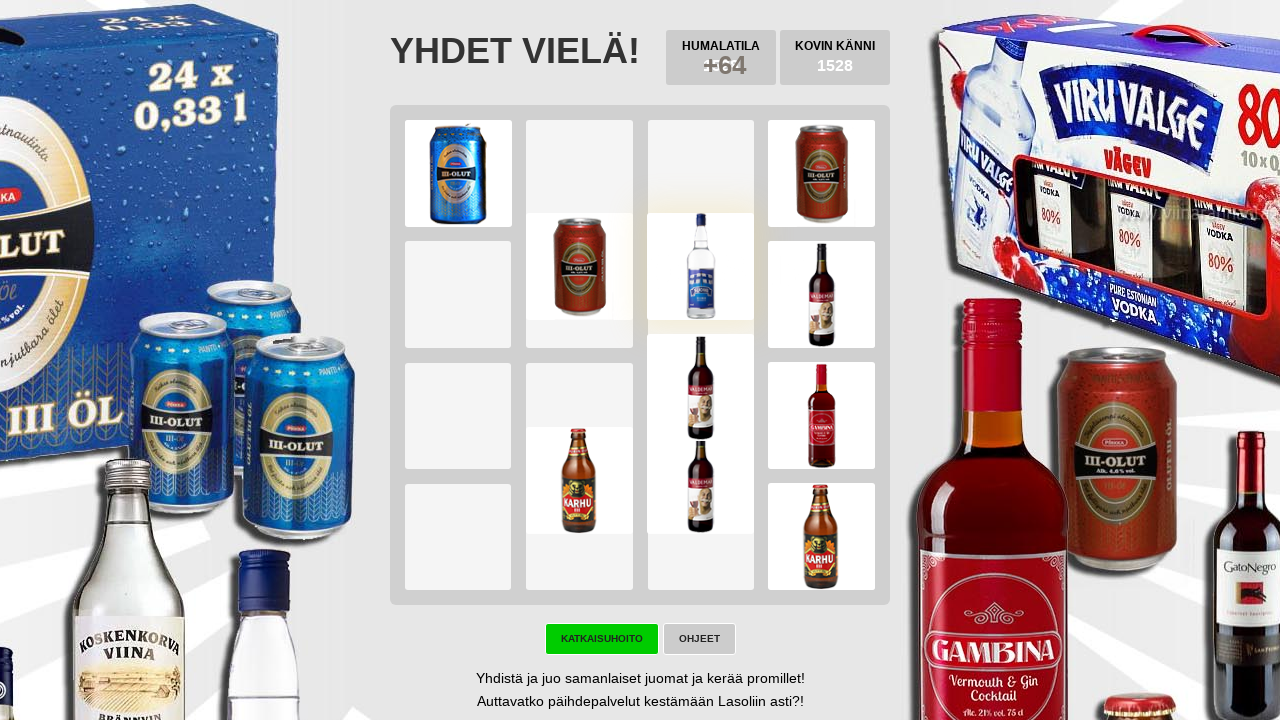

Located try again button element
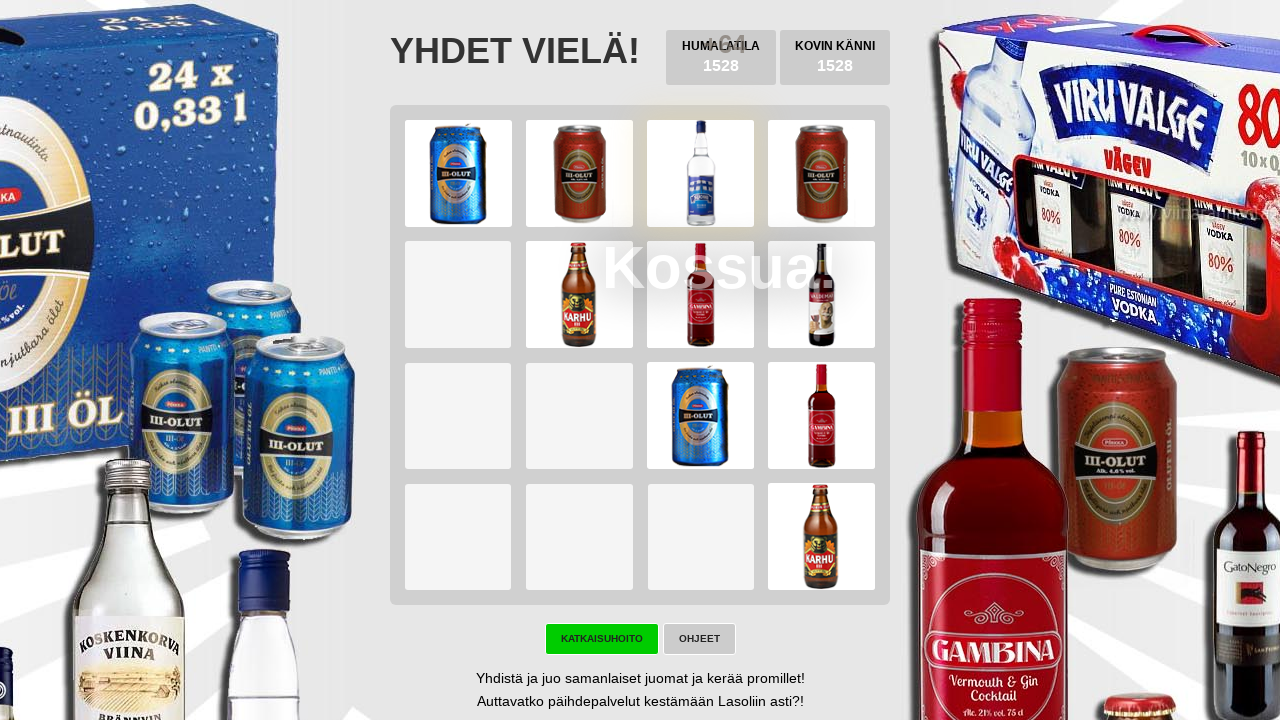

Located game won button element
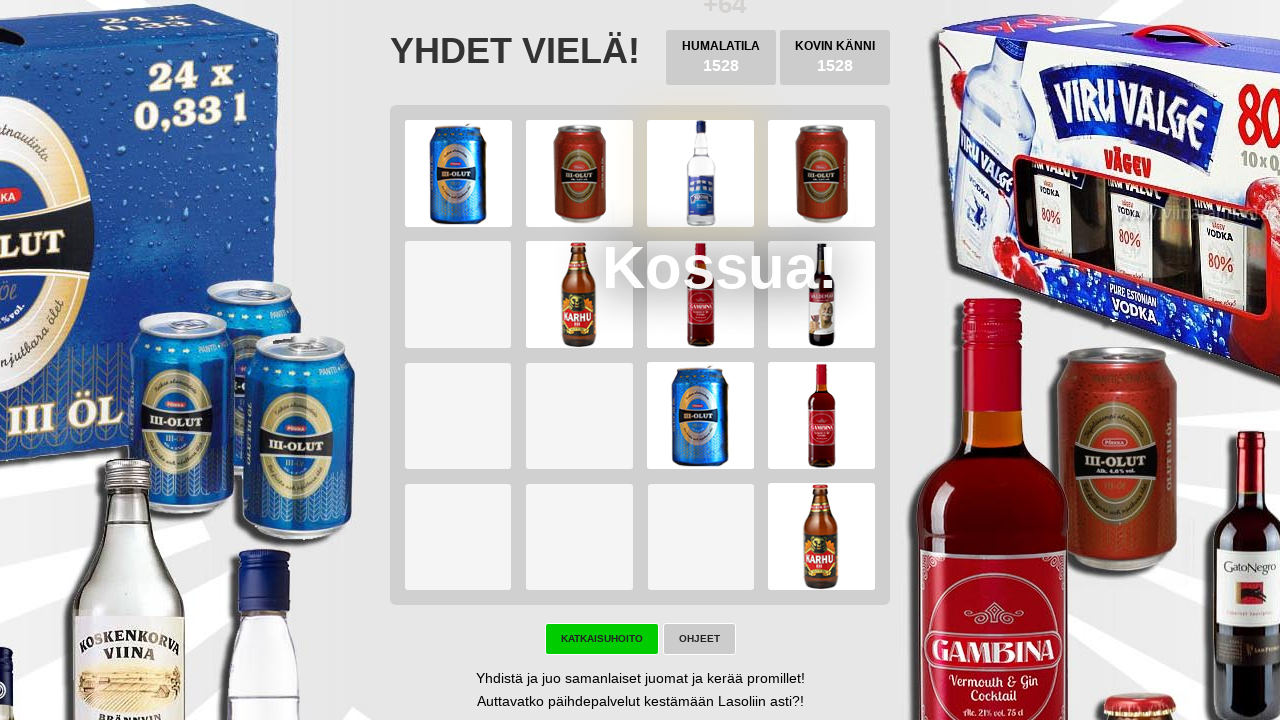

Pressed ArrowLeft key on body
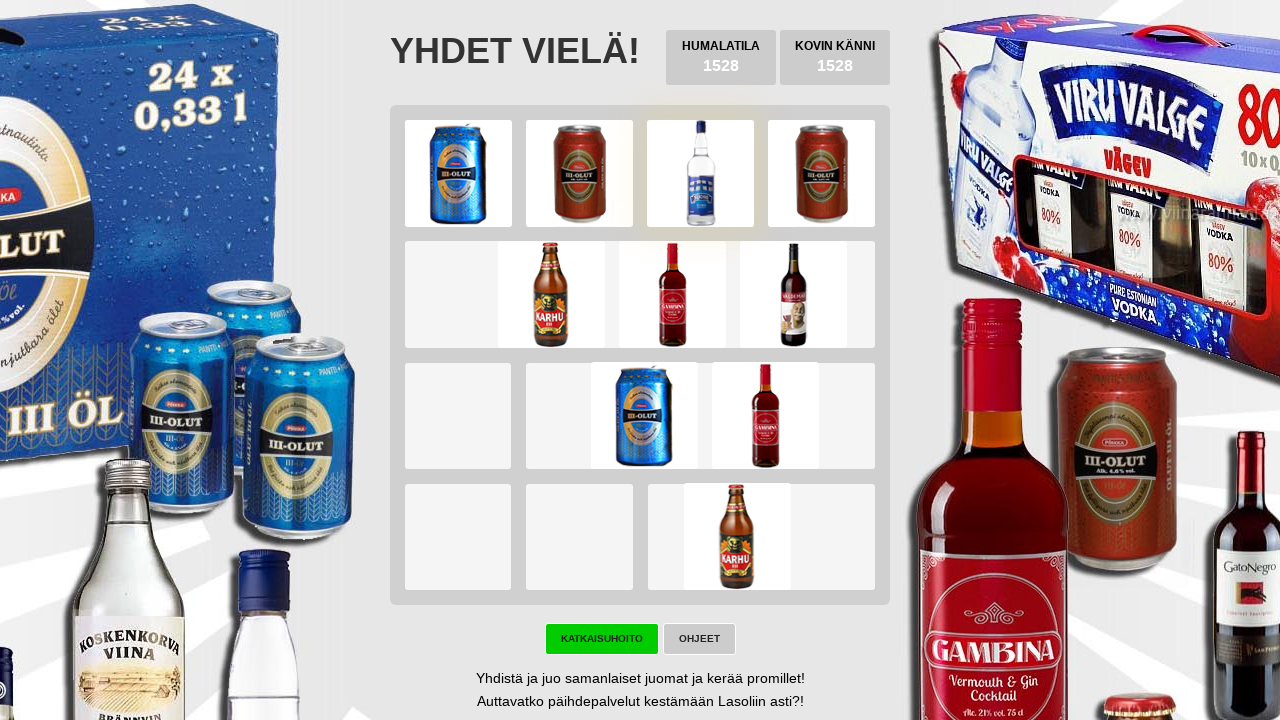

Pressed ArrowDown key on body
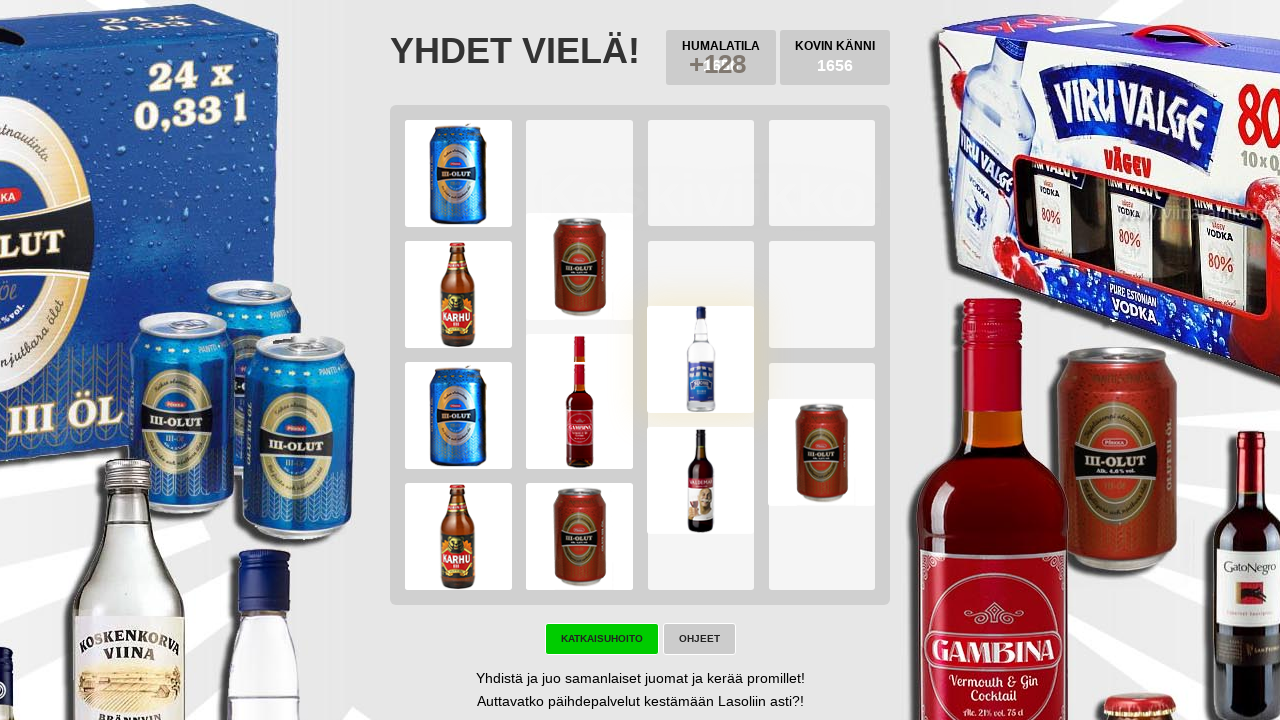

Pressed ArrowRight key on body
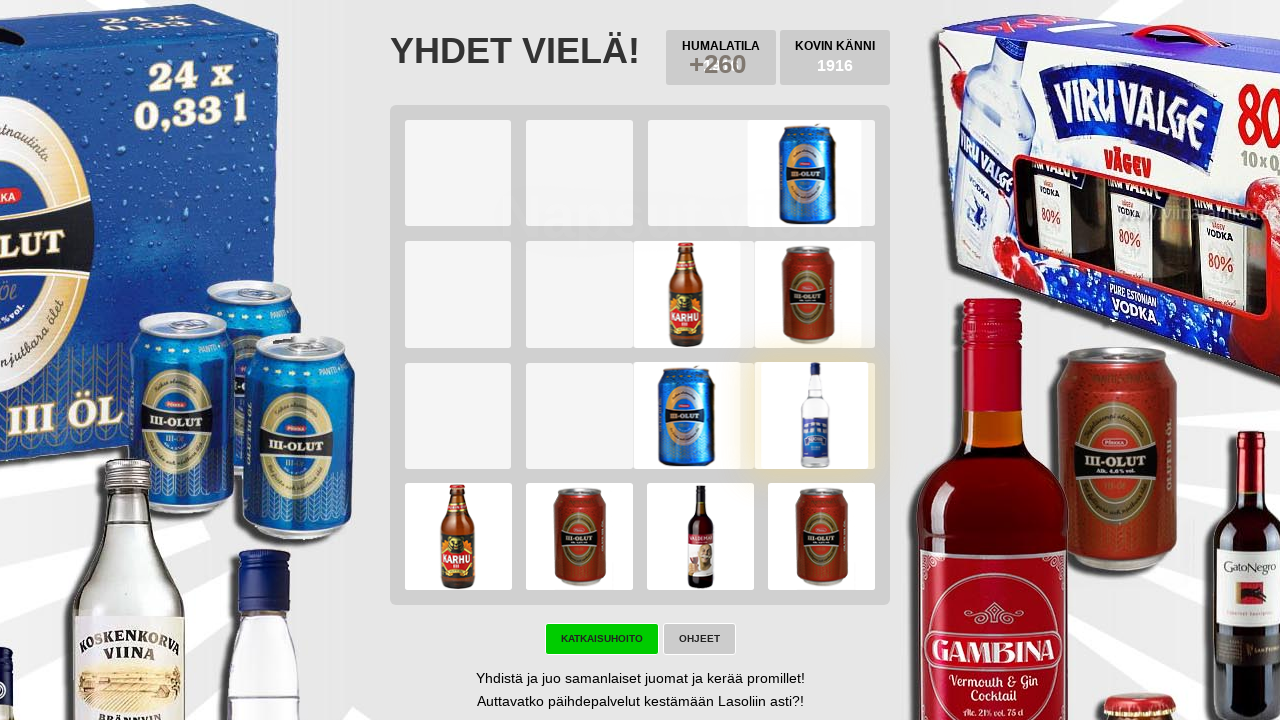

Pressed ArrowUp key on body
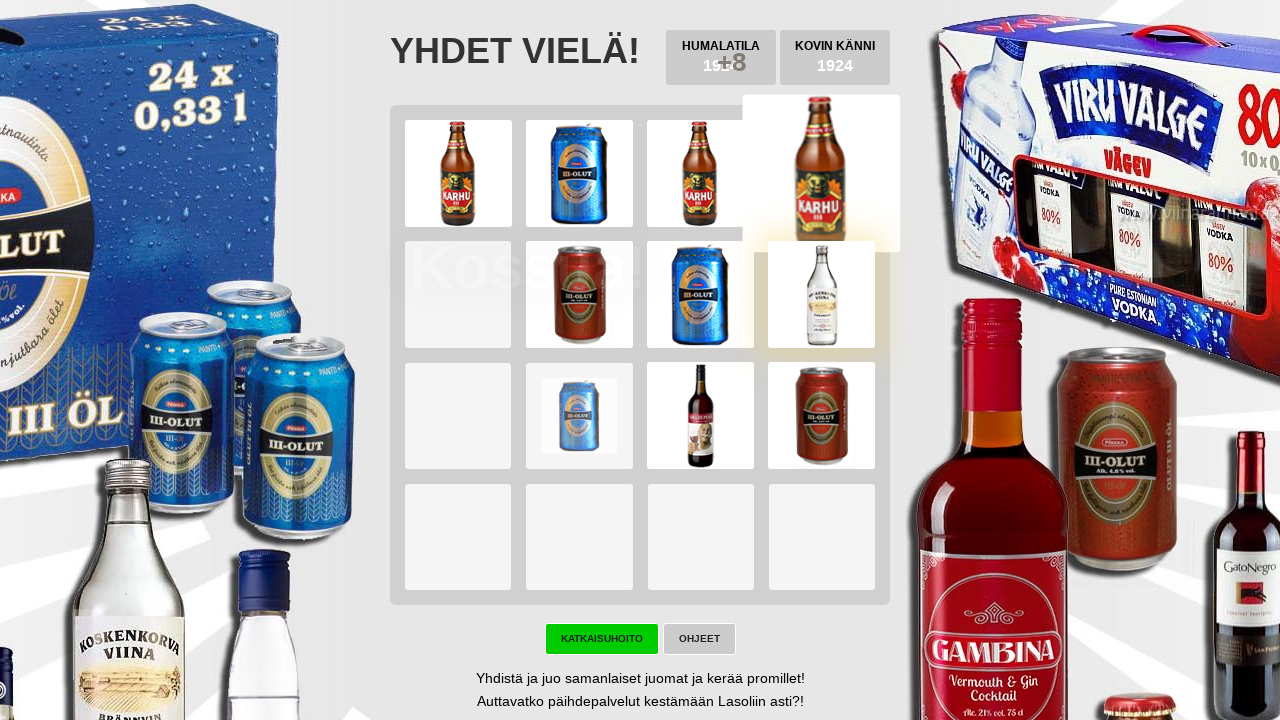

Located try again button element
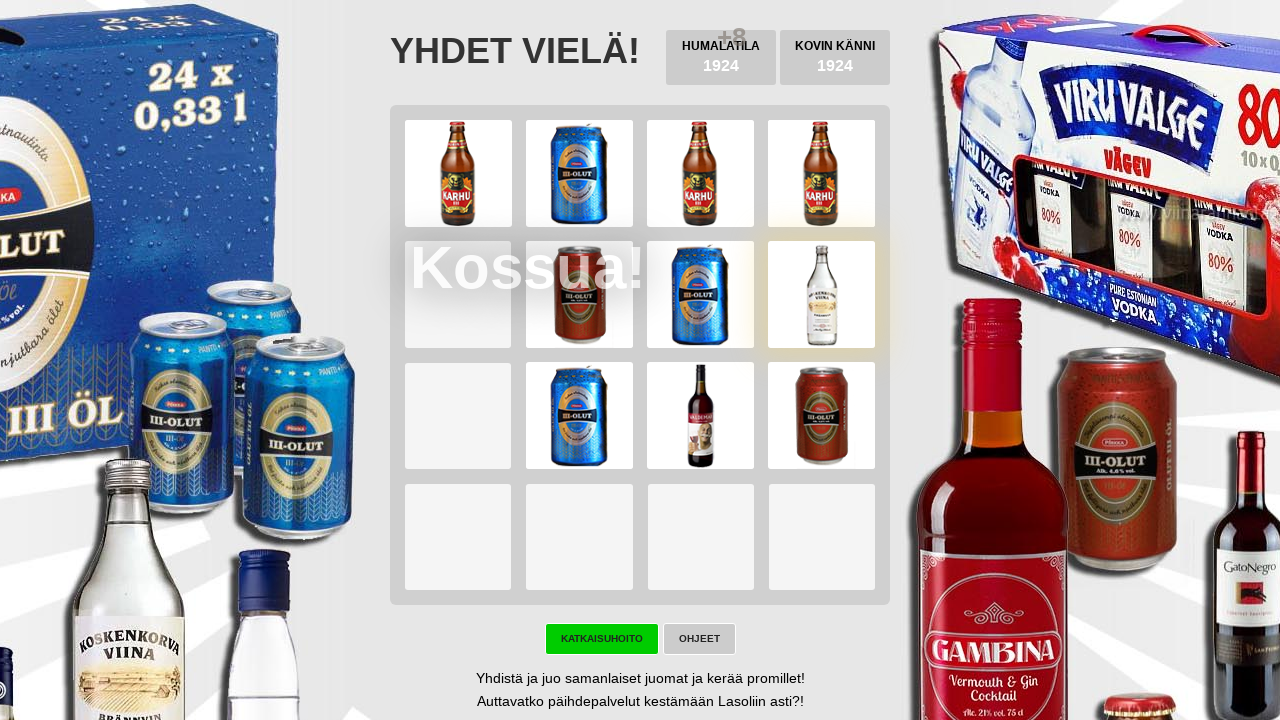

Located game won button element
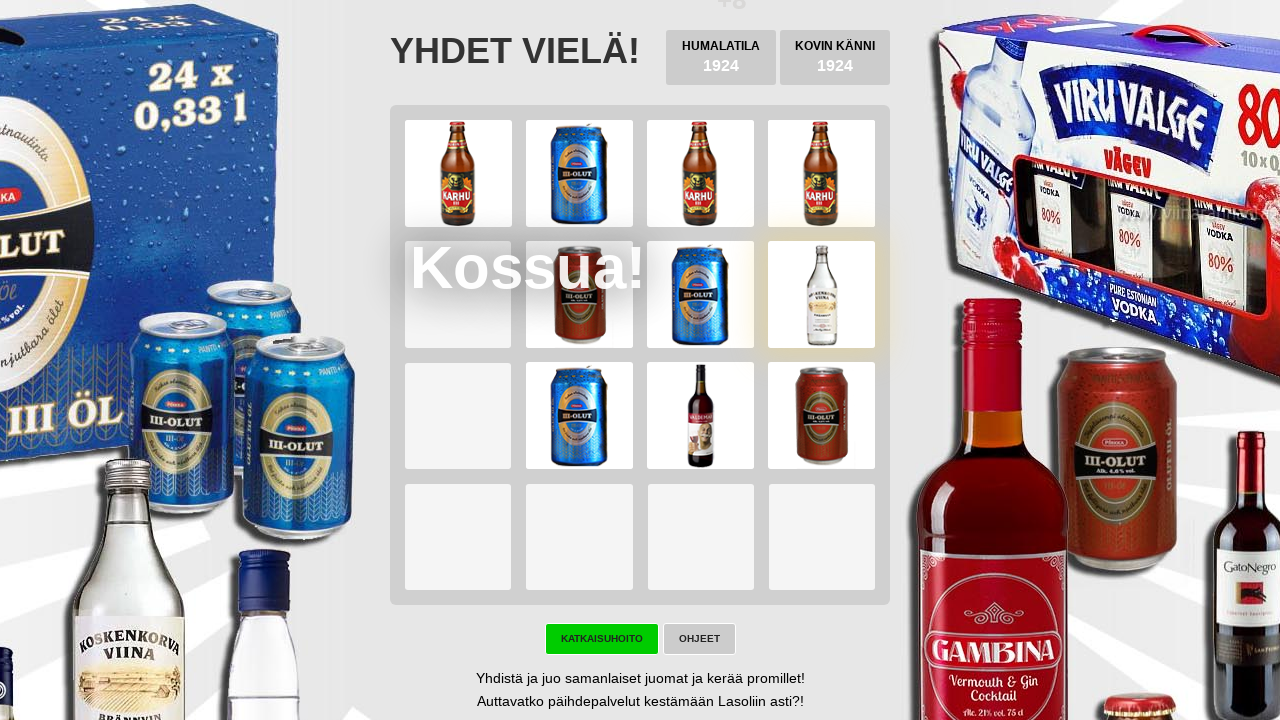

Pressed ArrowLeft key on body
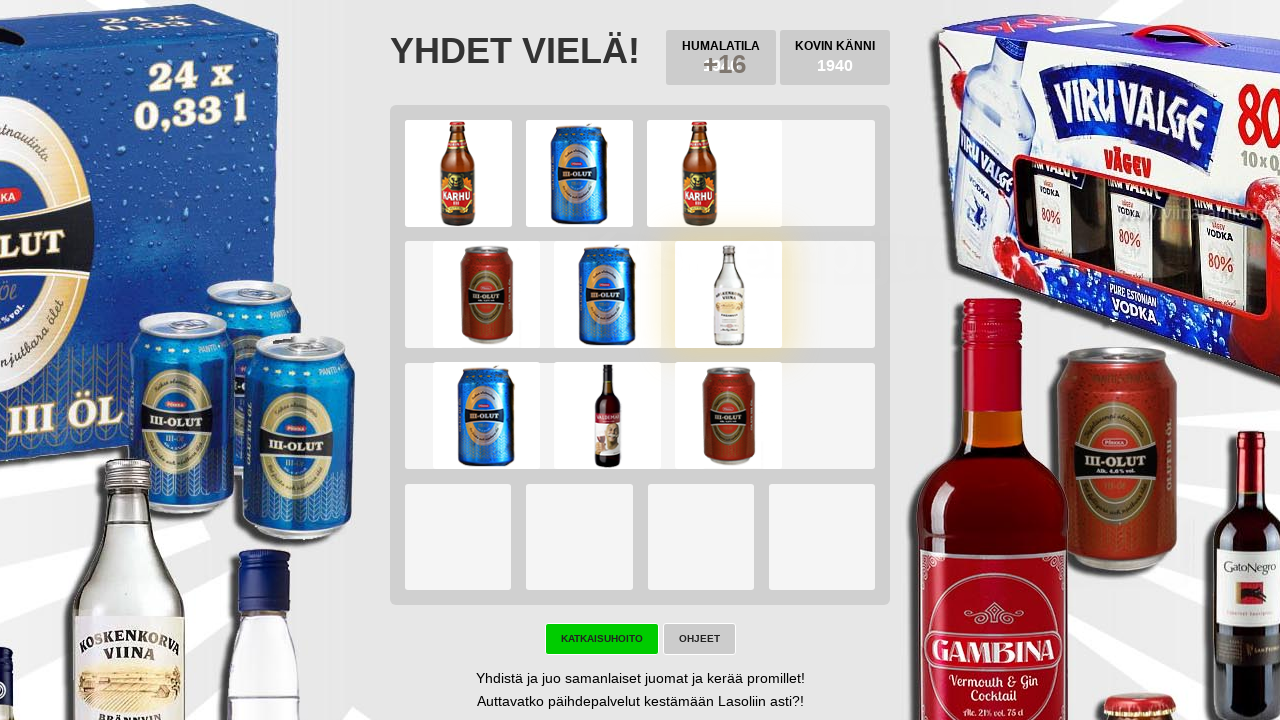

Pressed ArrowDown key on body
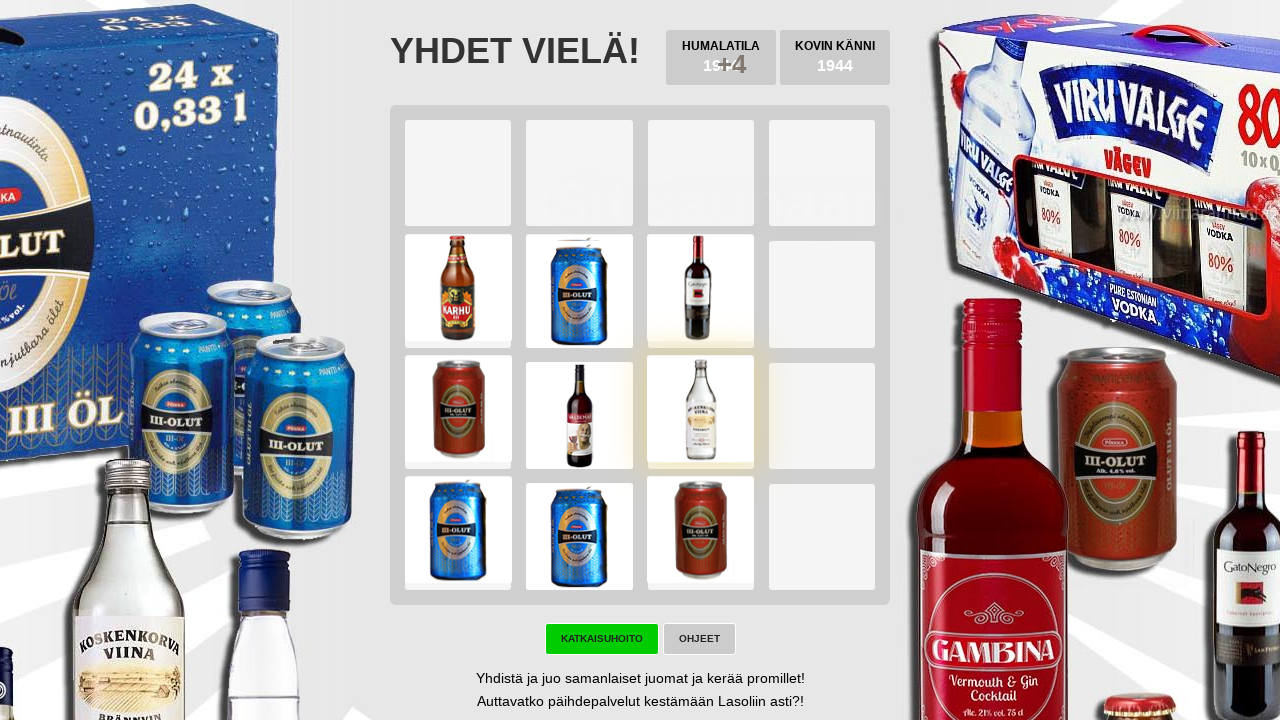

Pressed ArrowRight key on body
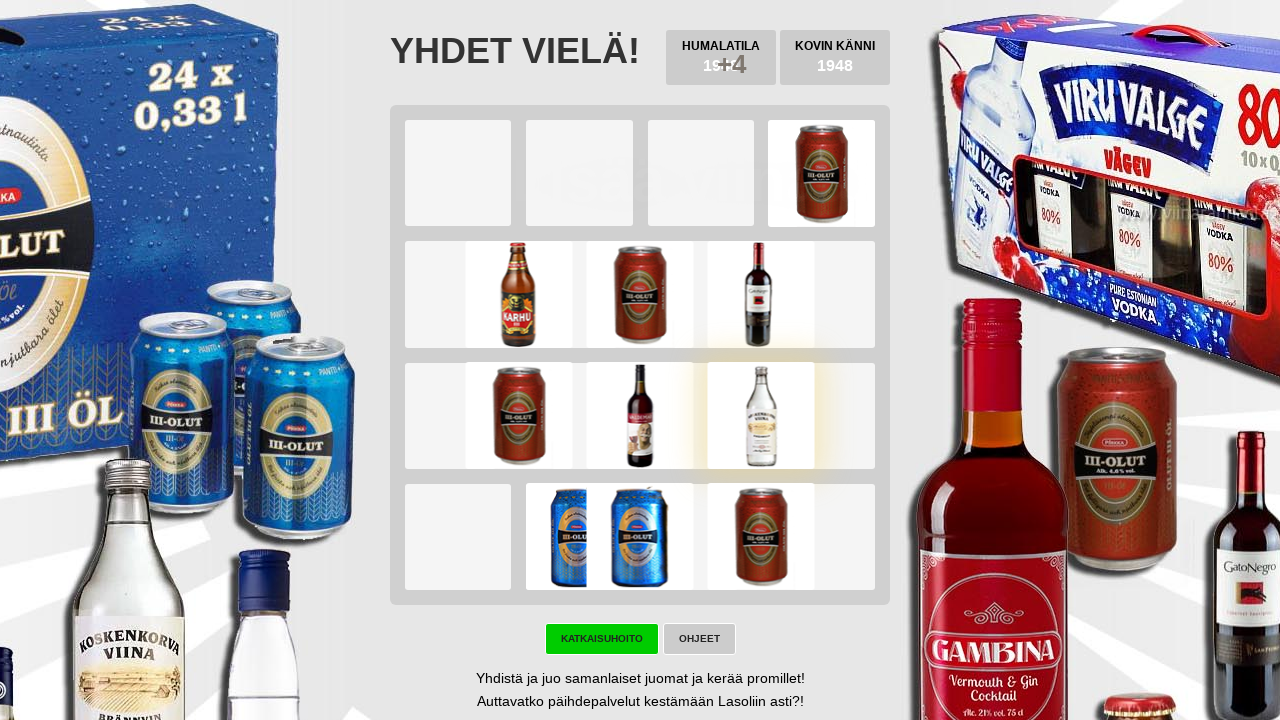

Pressed ArrowUp key on body
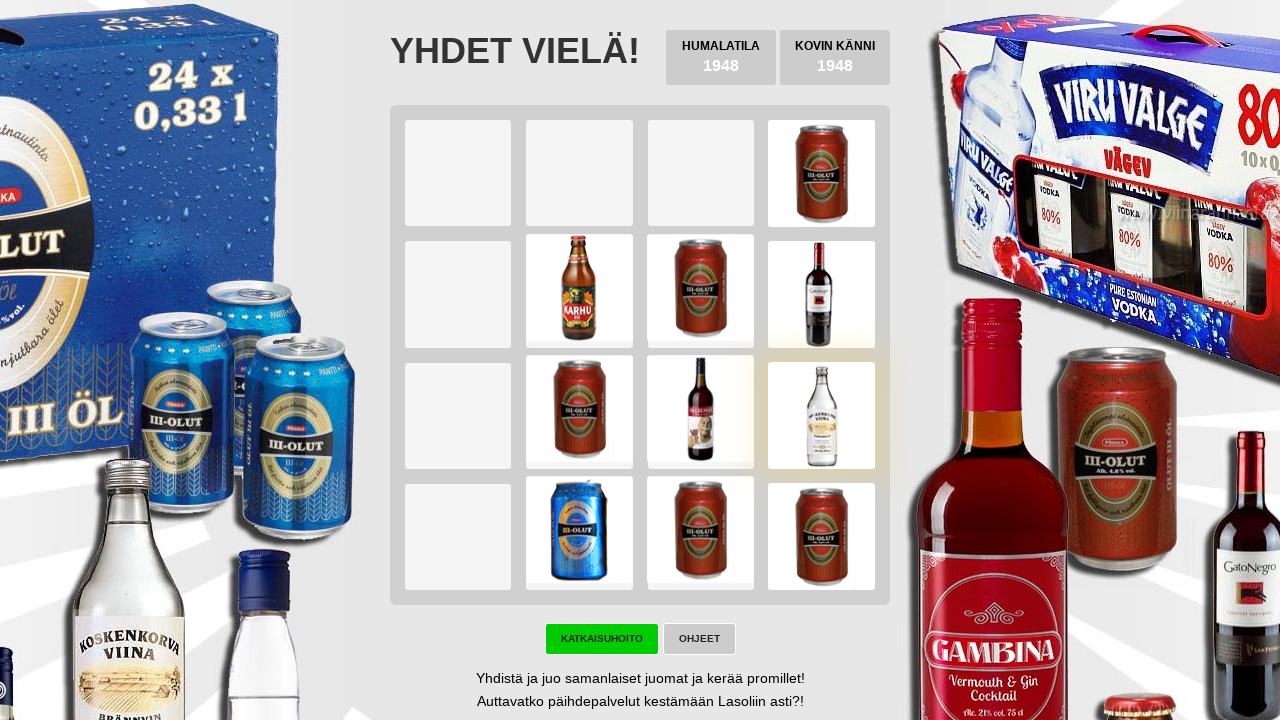

Located try again button element
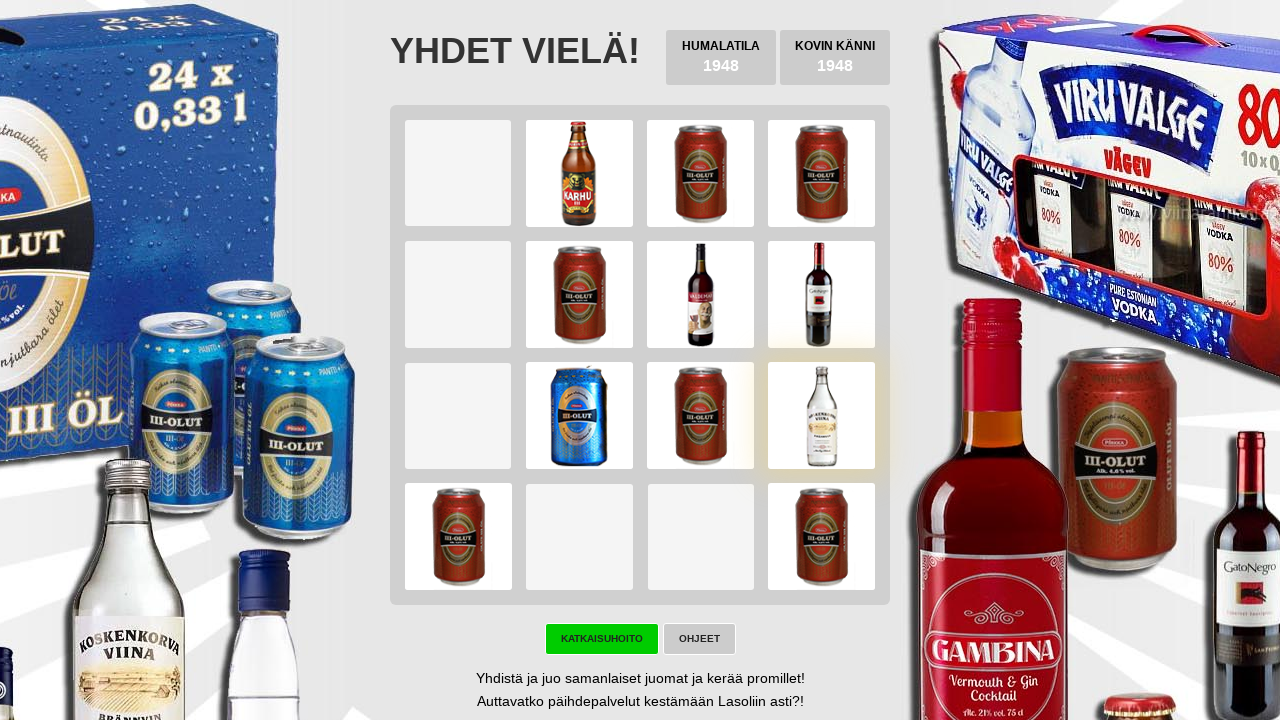

Located game won button element
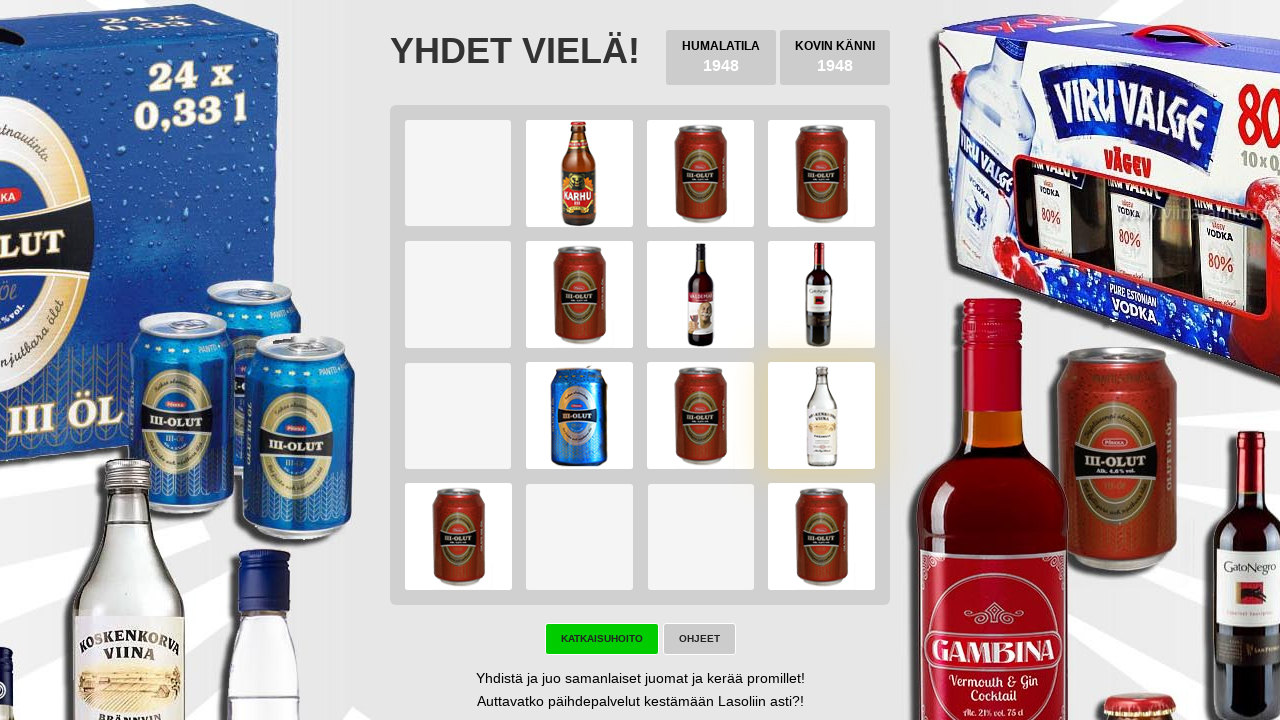

Pressed ArrowLeft key on body
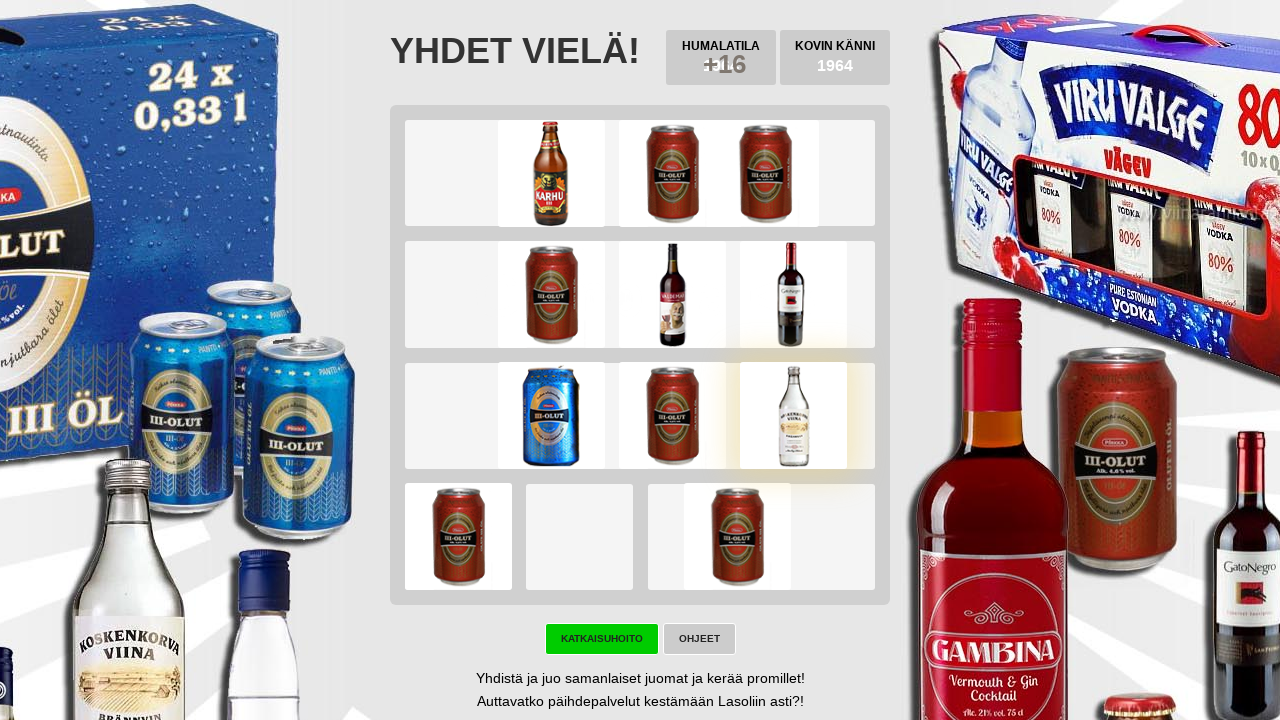

Pressed ArrowDown key on body
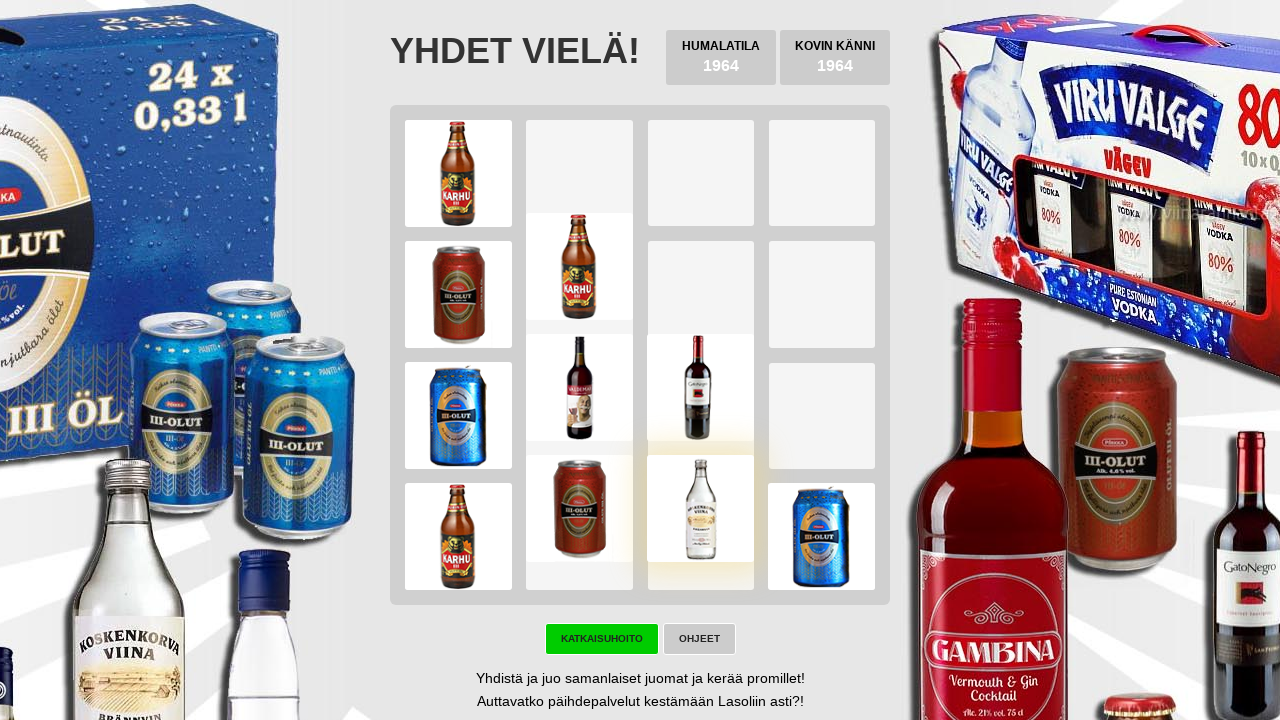

Pressed ArrowRight key on body
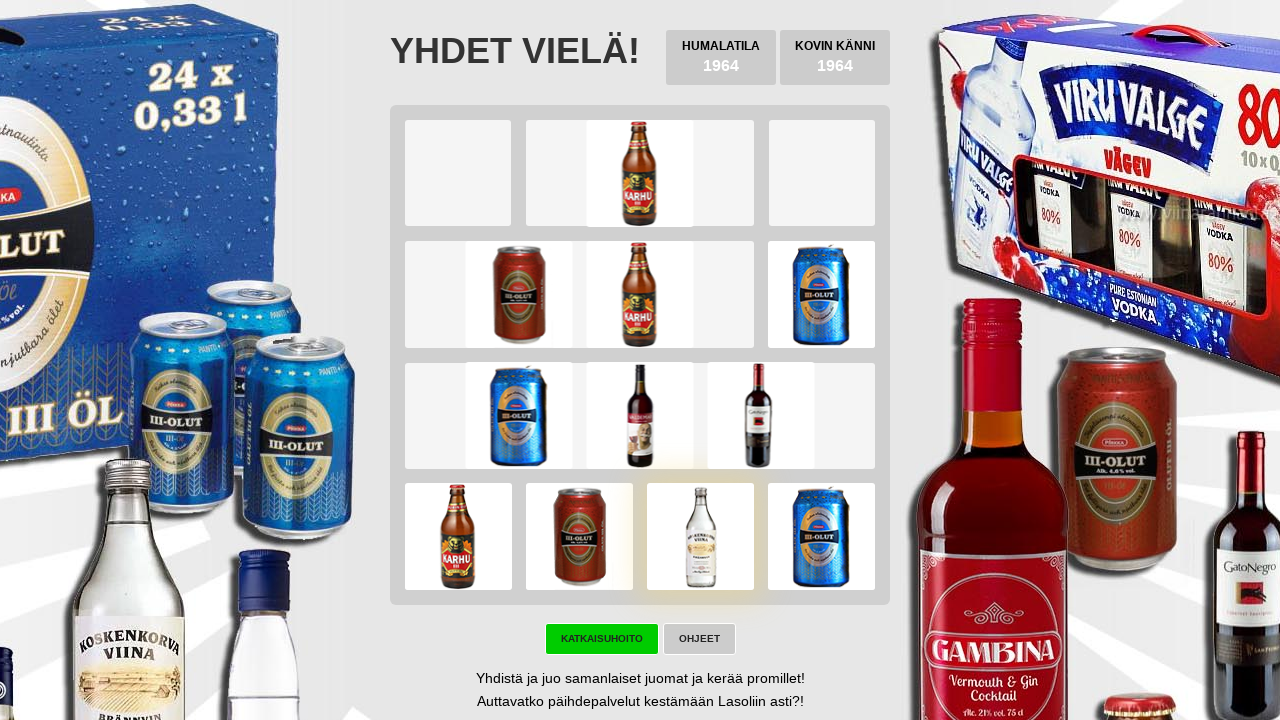

Pressed ArrowUp key on body
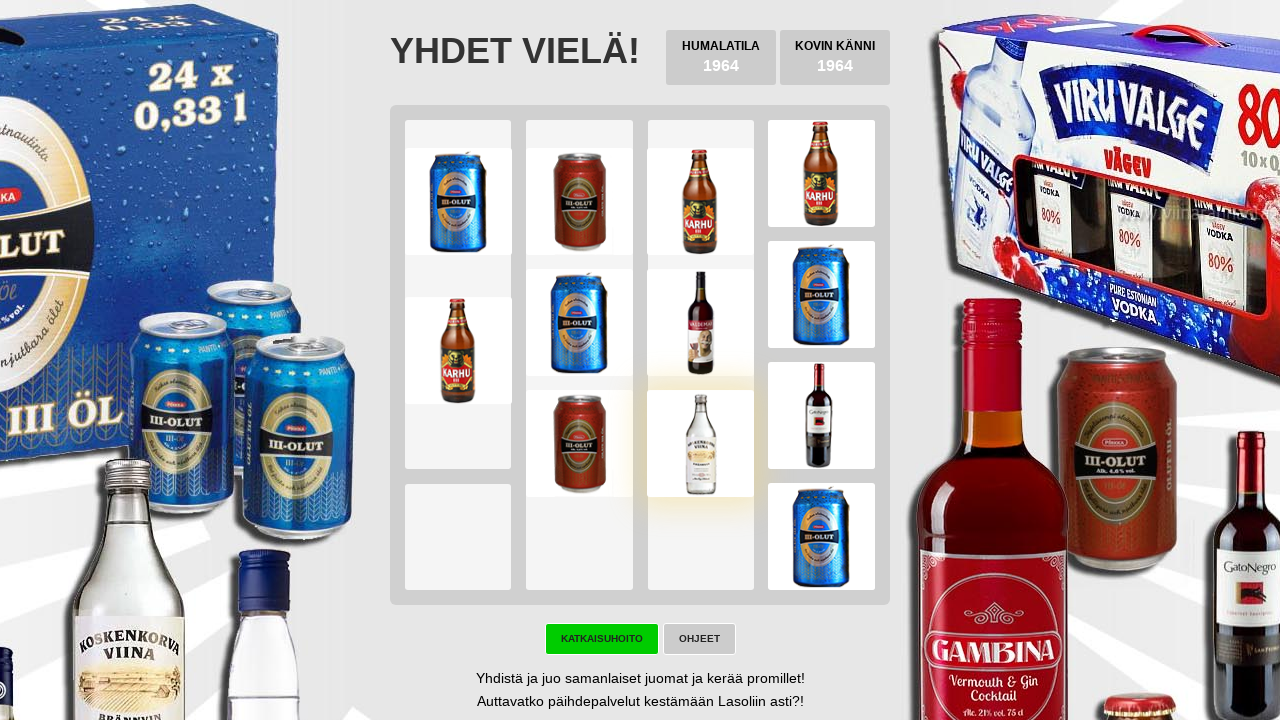

Located try again button element
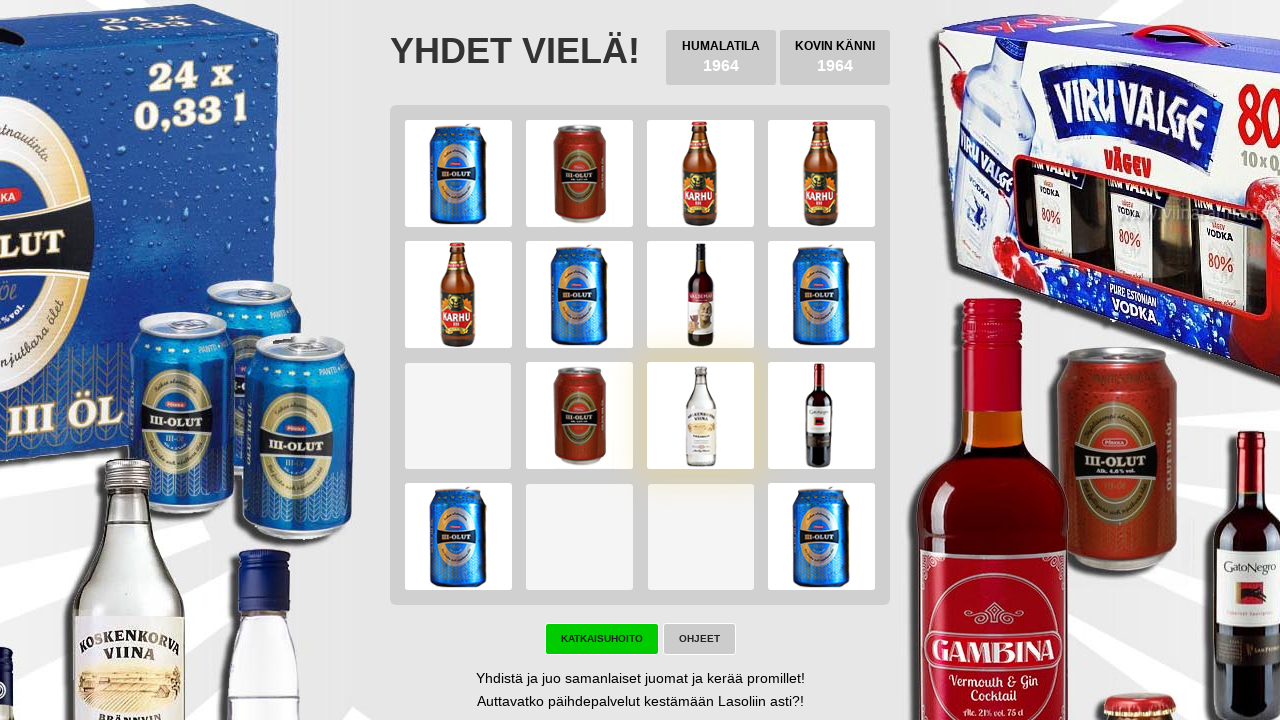

Located game won button element
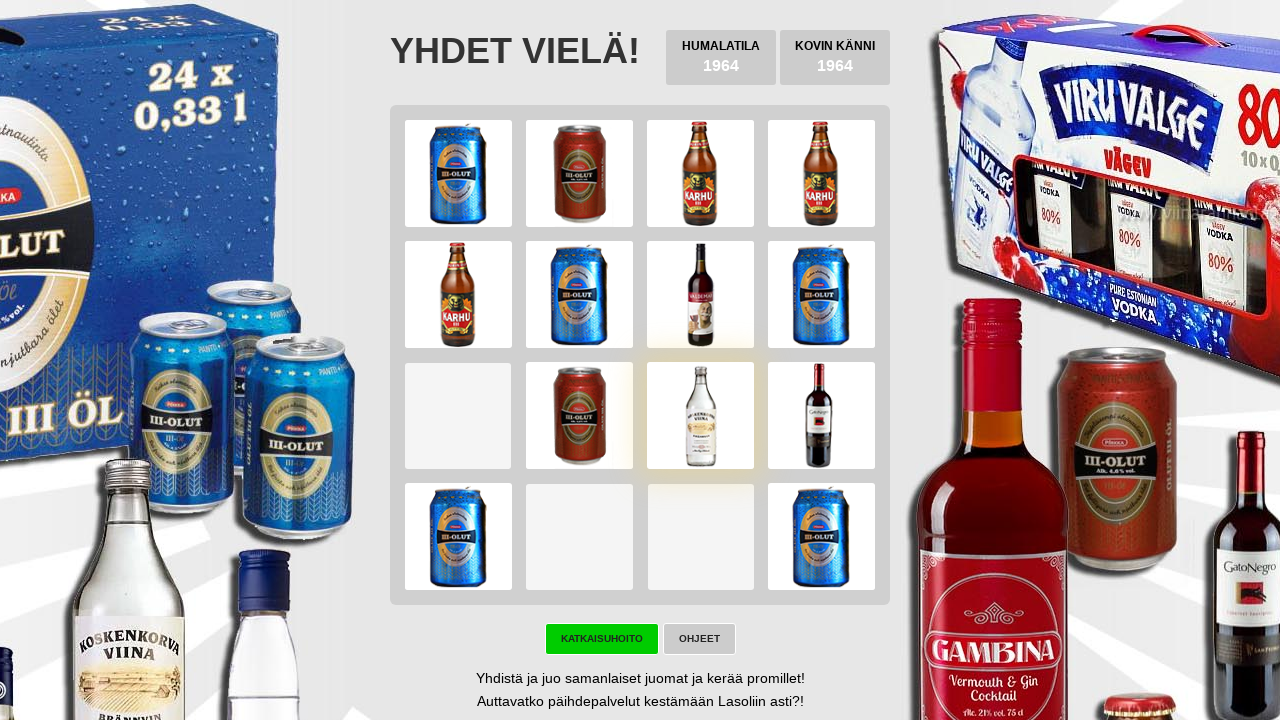

Pressed ArrowLeft key on body
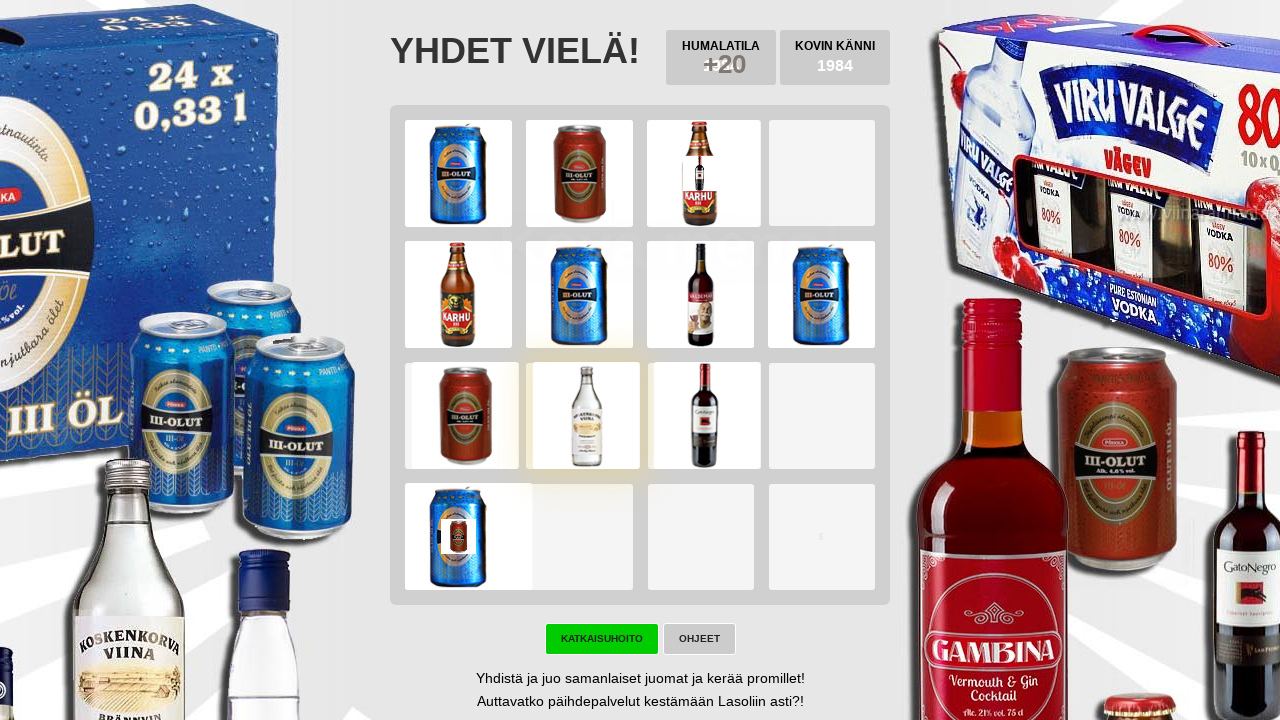

Pressed ArrowDown key on body
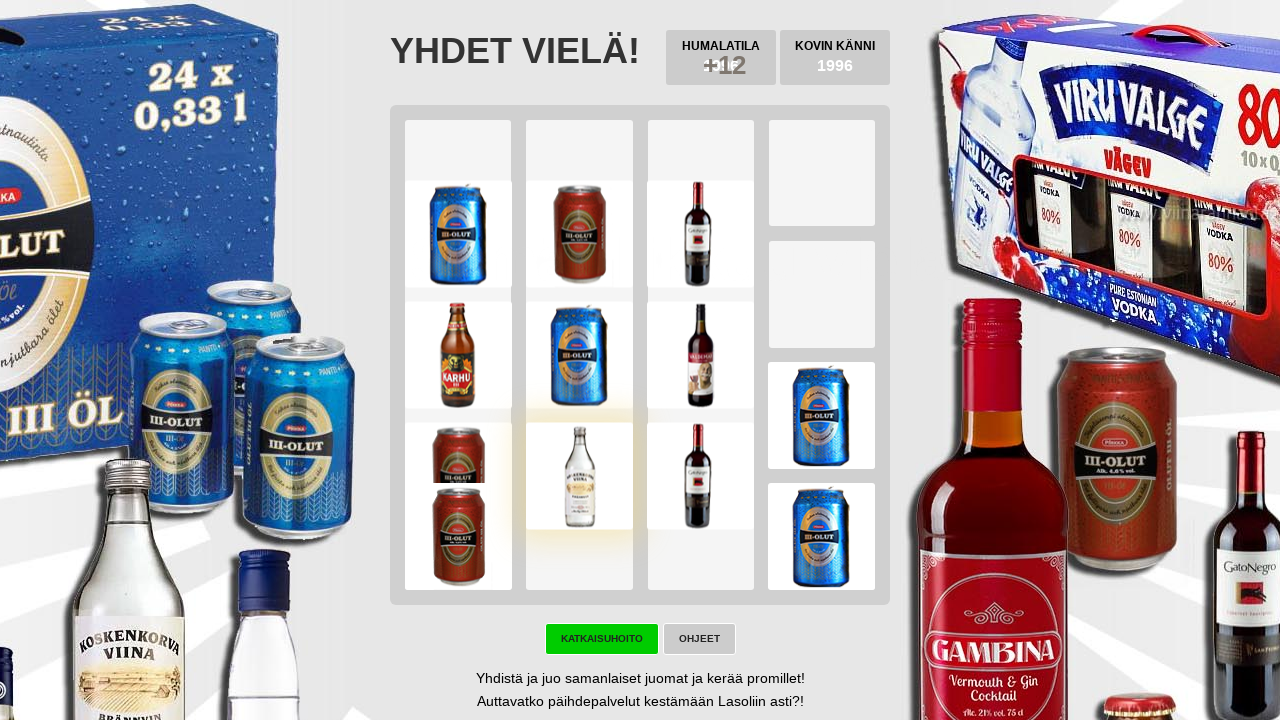

Pressed ArrowRight key on body
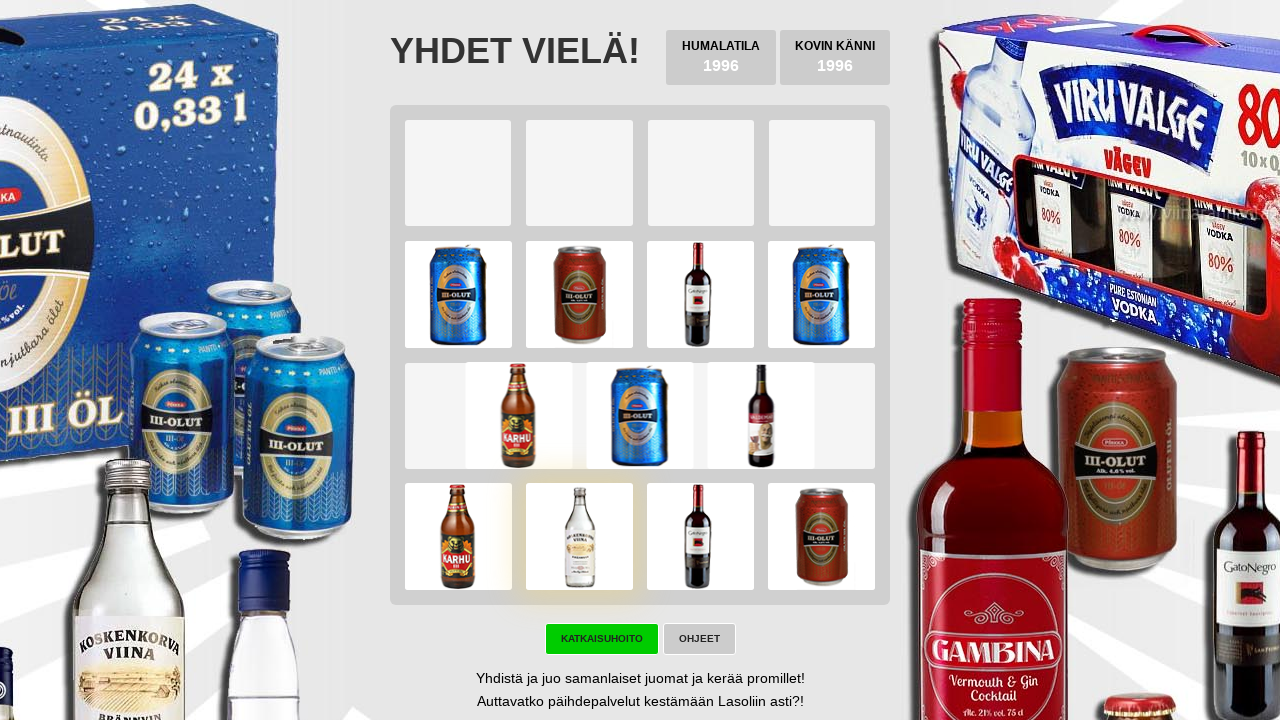

Pressed ArrowUp key on body
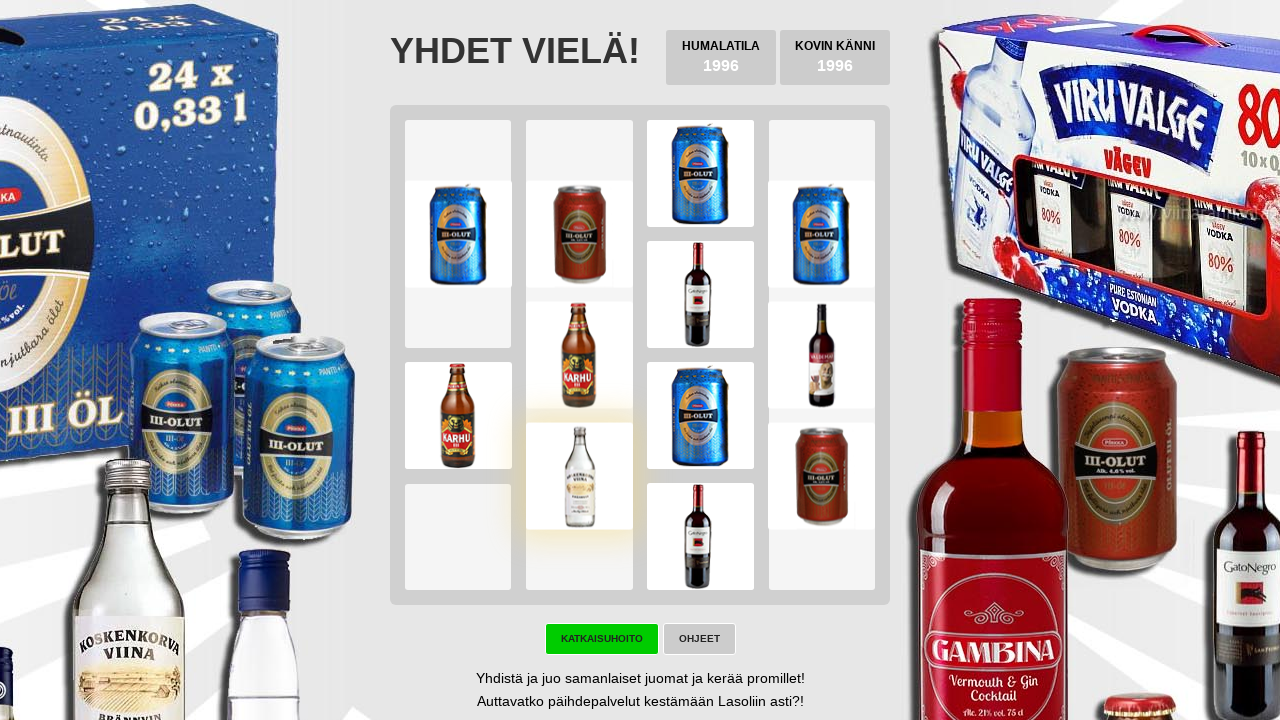

Located try again button element
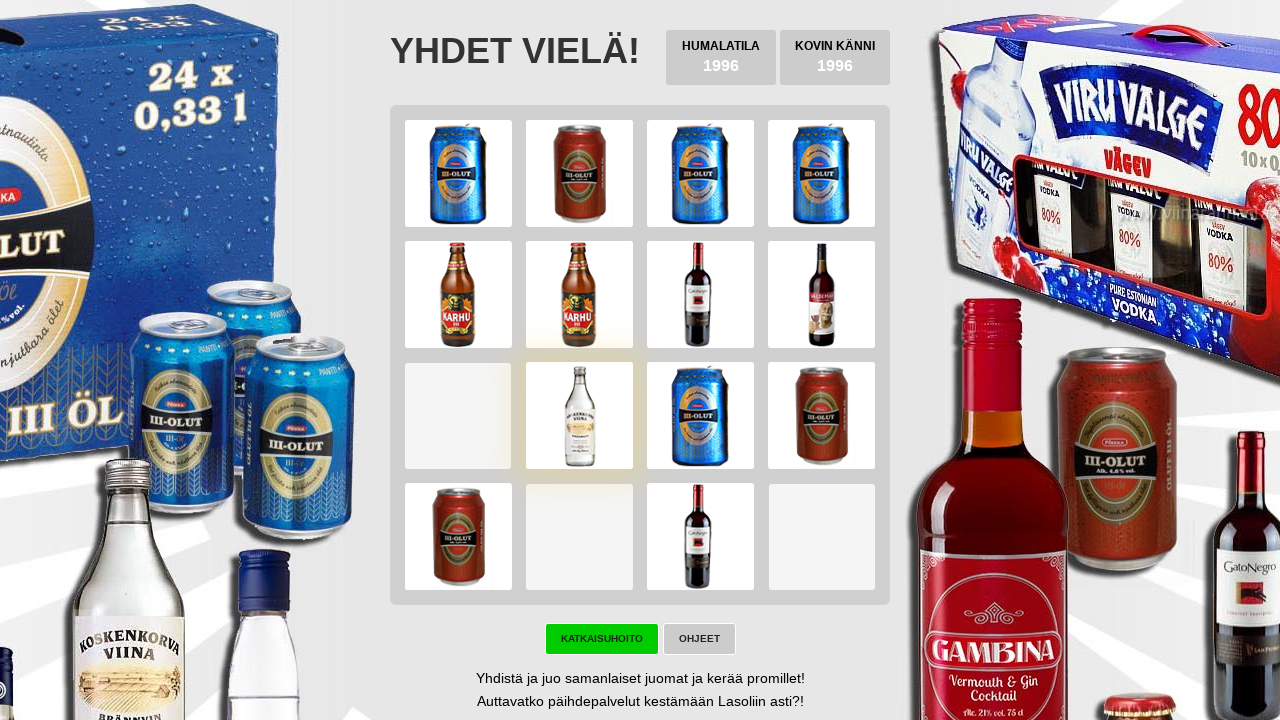

Located game won button element
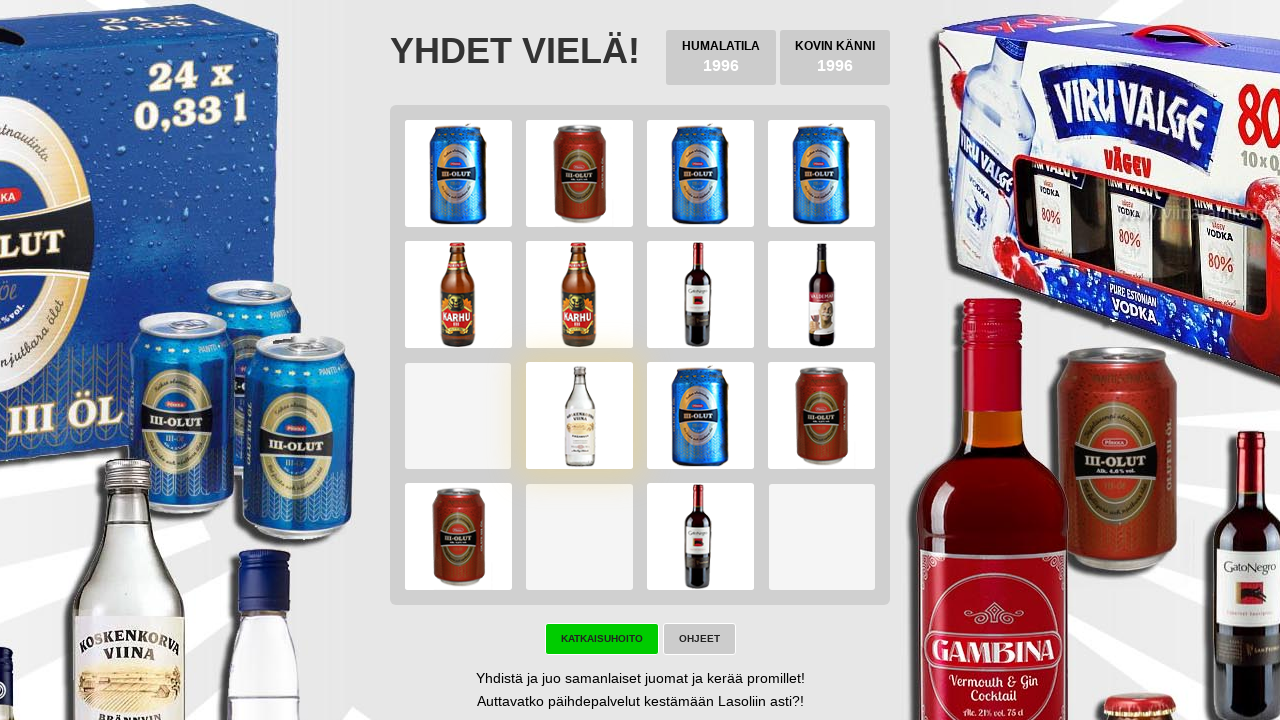

Pressed ArrowLeft key on body
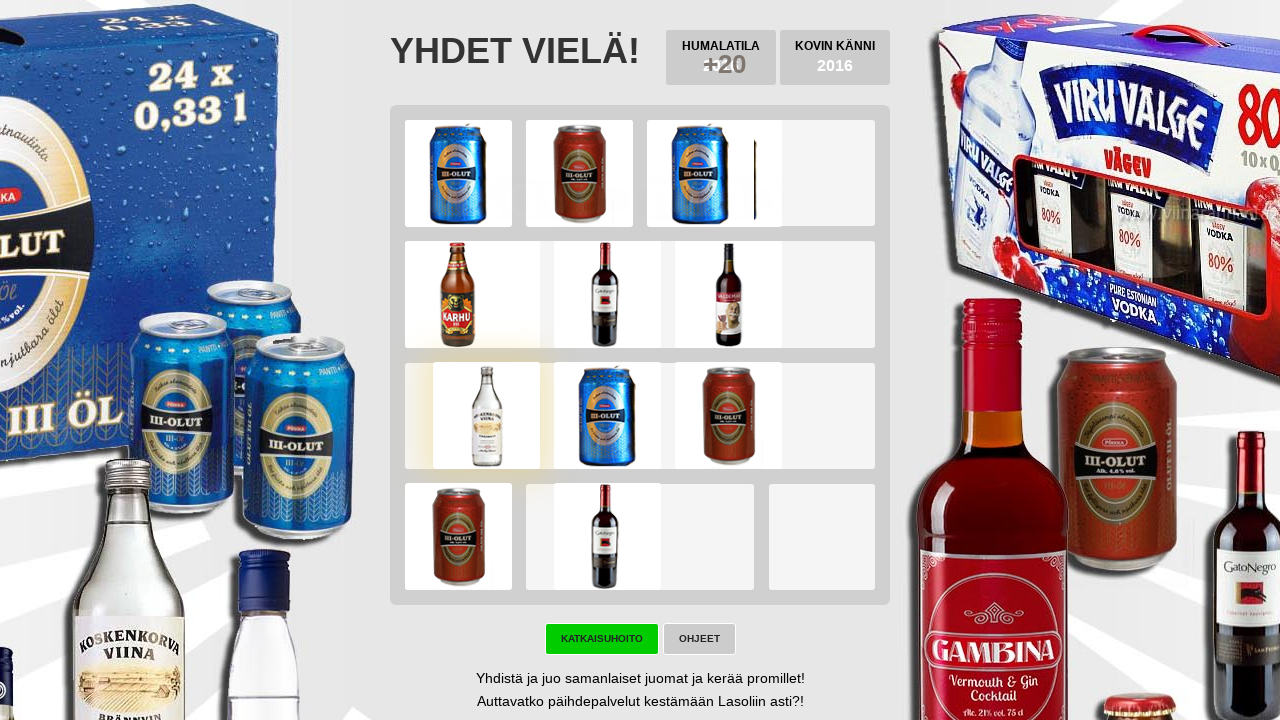

Pressed ArrowDown key on body
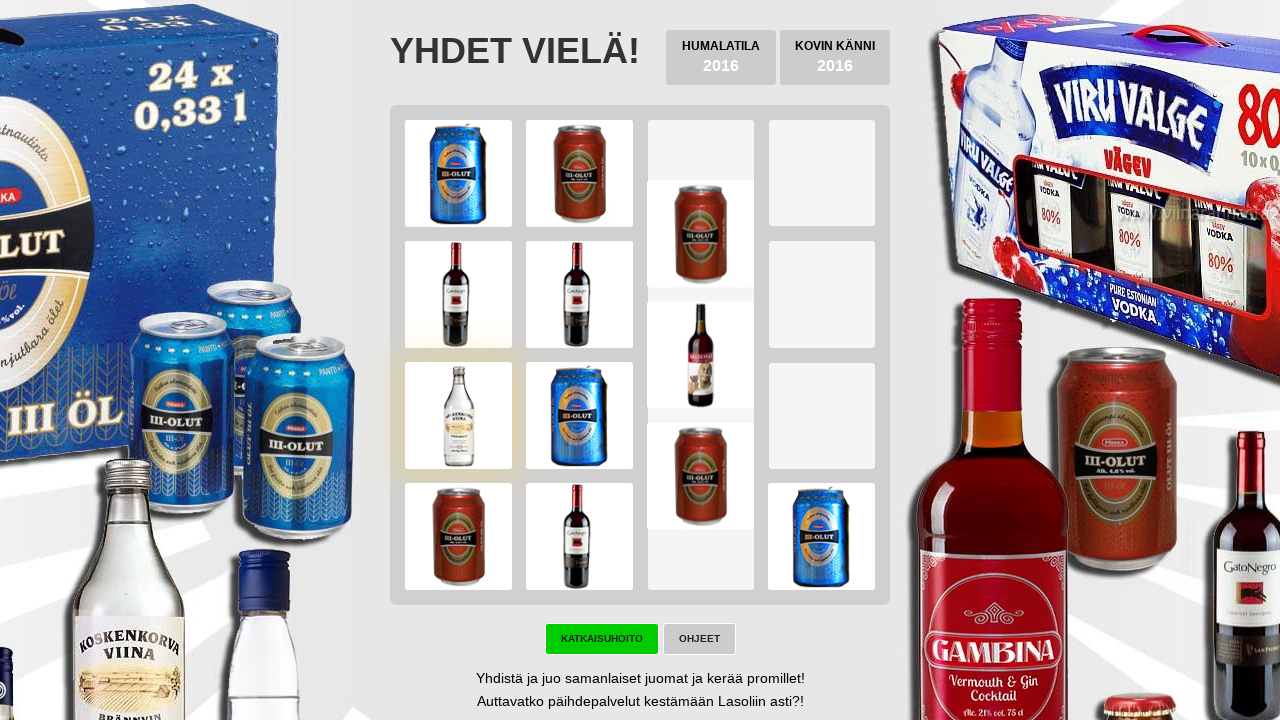

Pressed ArrowRight key on body
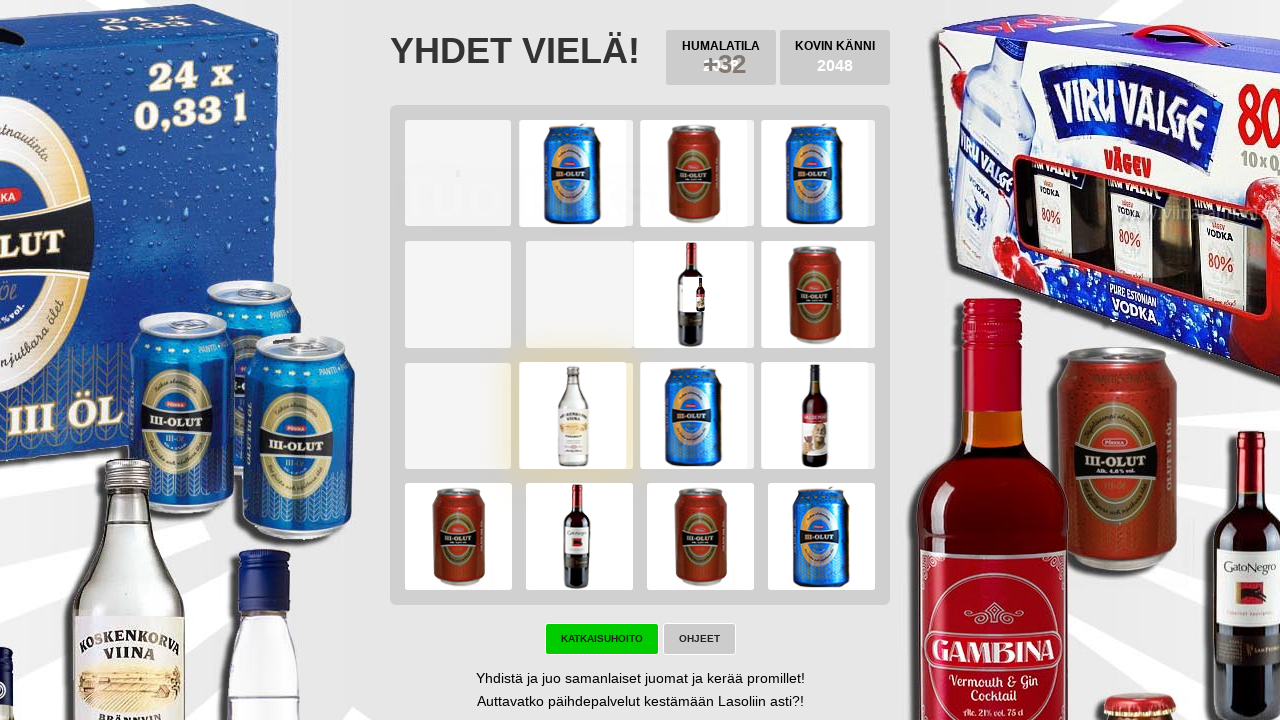

Pressed ArrowUp key on body
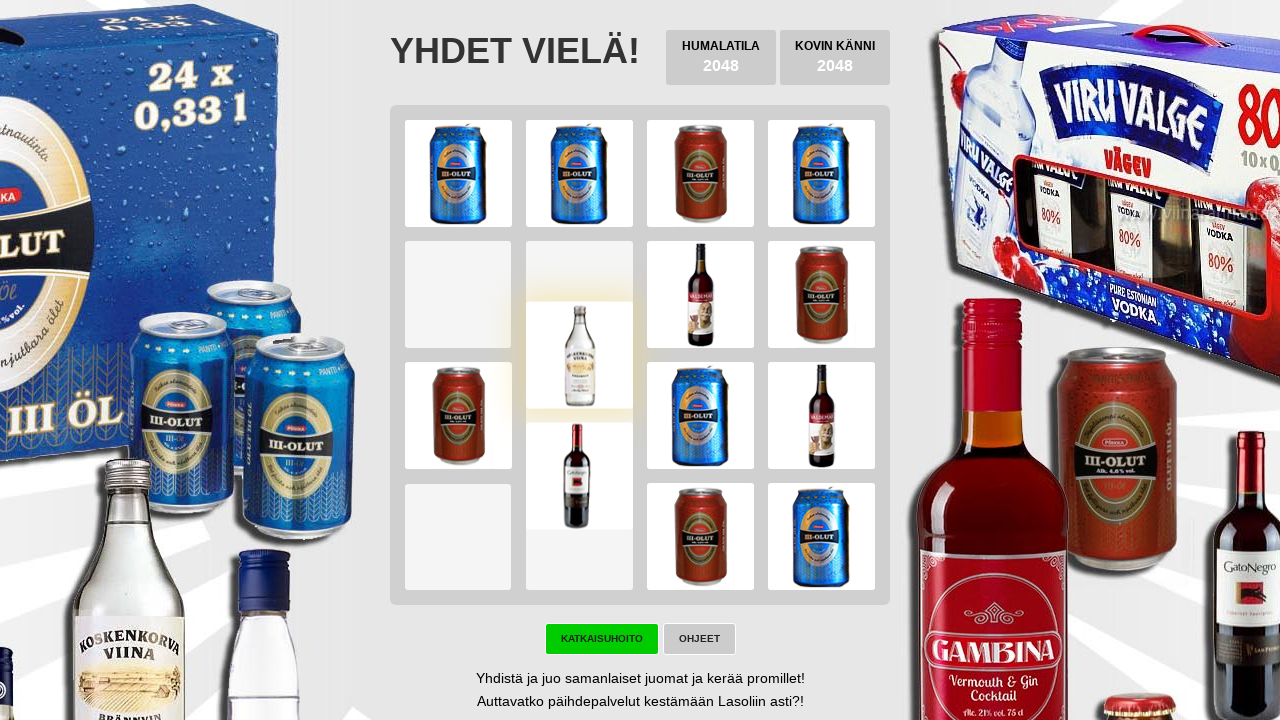

Located try again button element
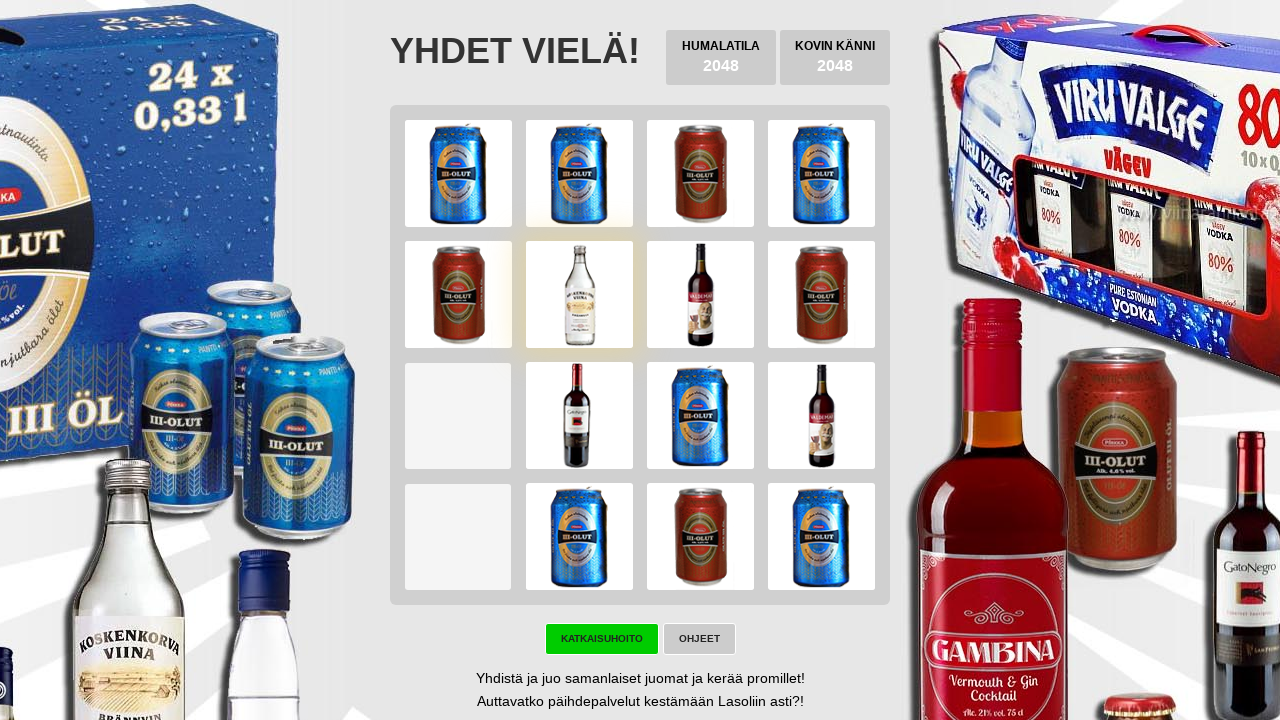

Located game won button element
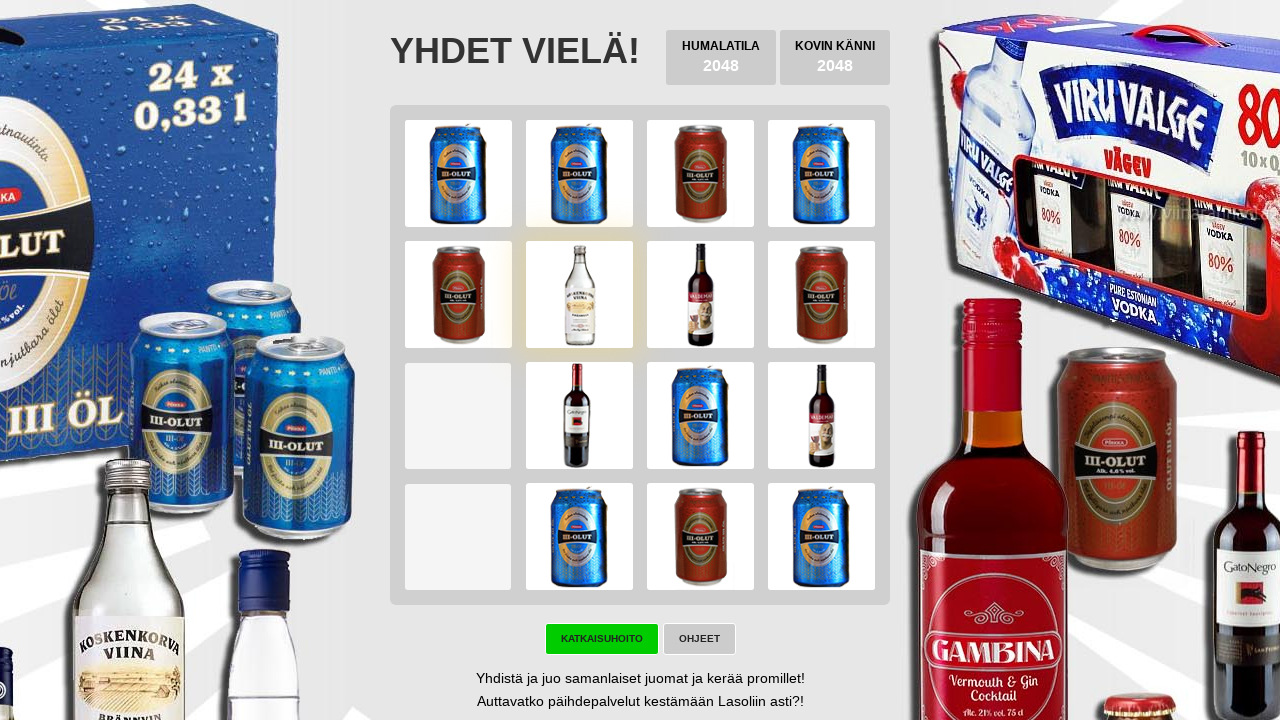

Pressed ArrowLeft key on body
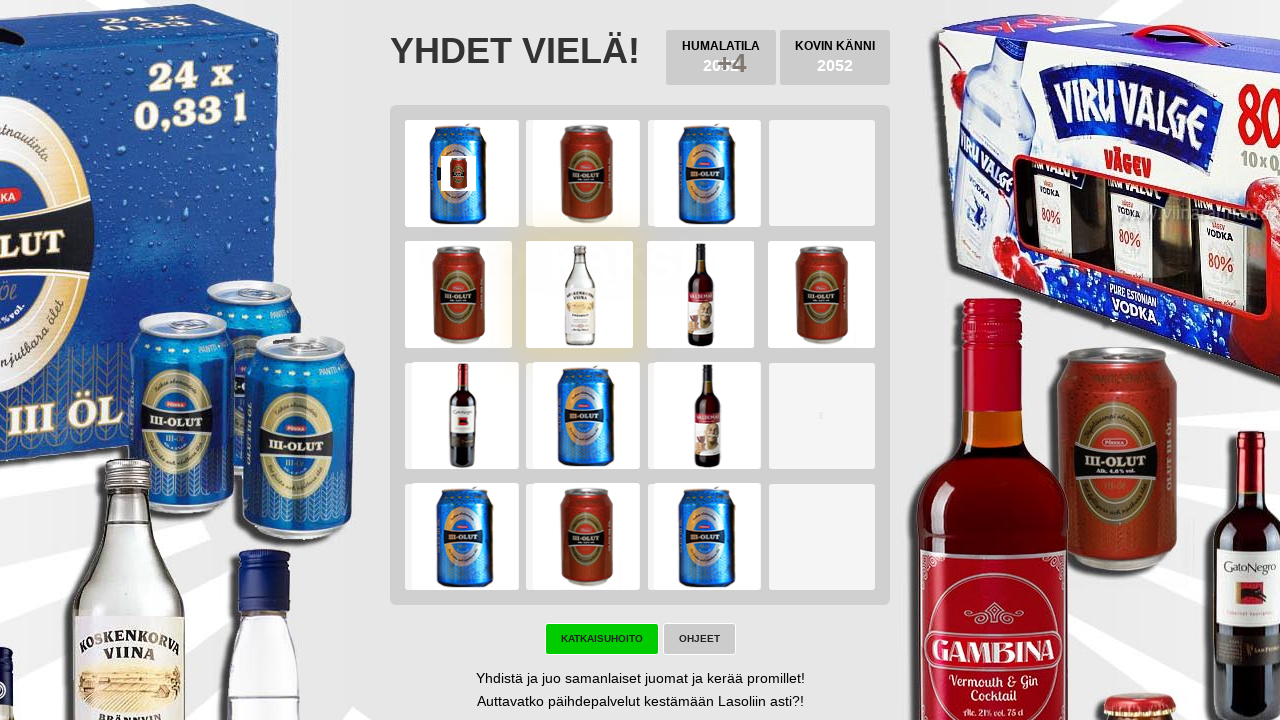

Pressed ArrowDown key on body
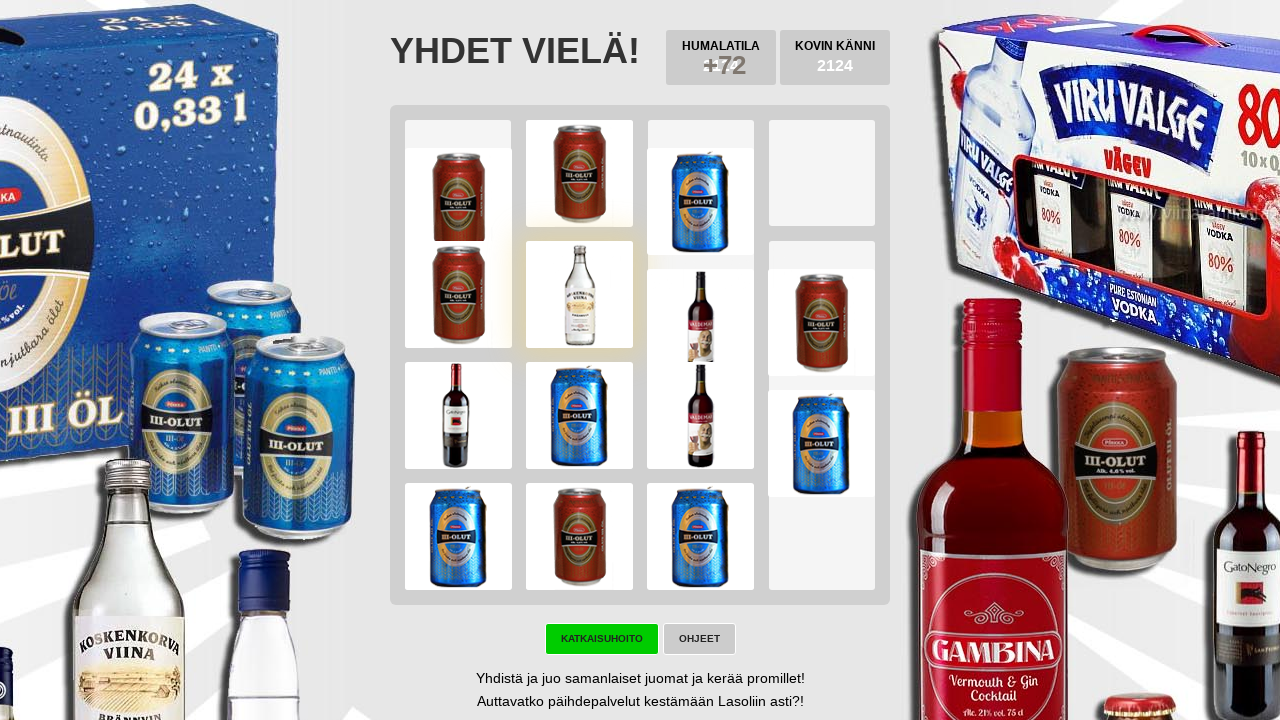

Pressed ArrowRight key on body
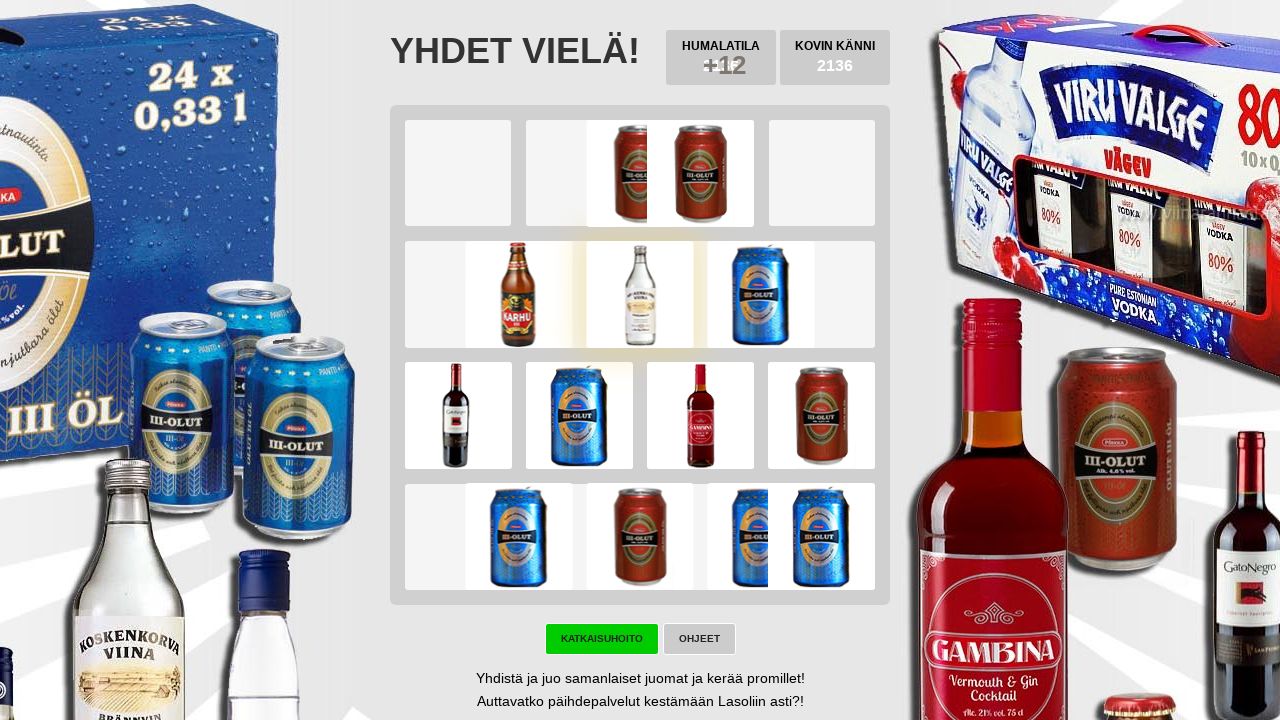

Pressed ArrowUp key on body
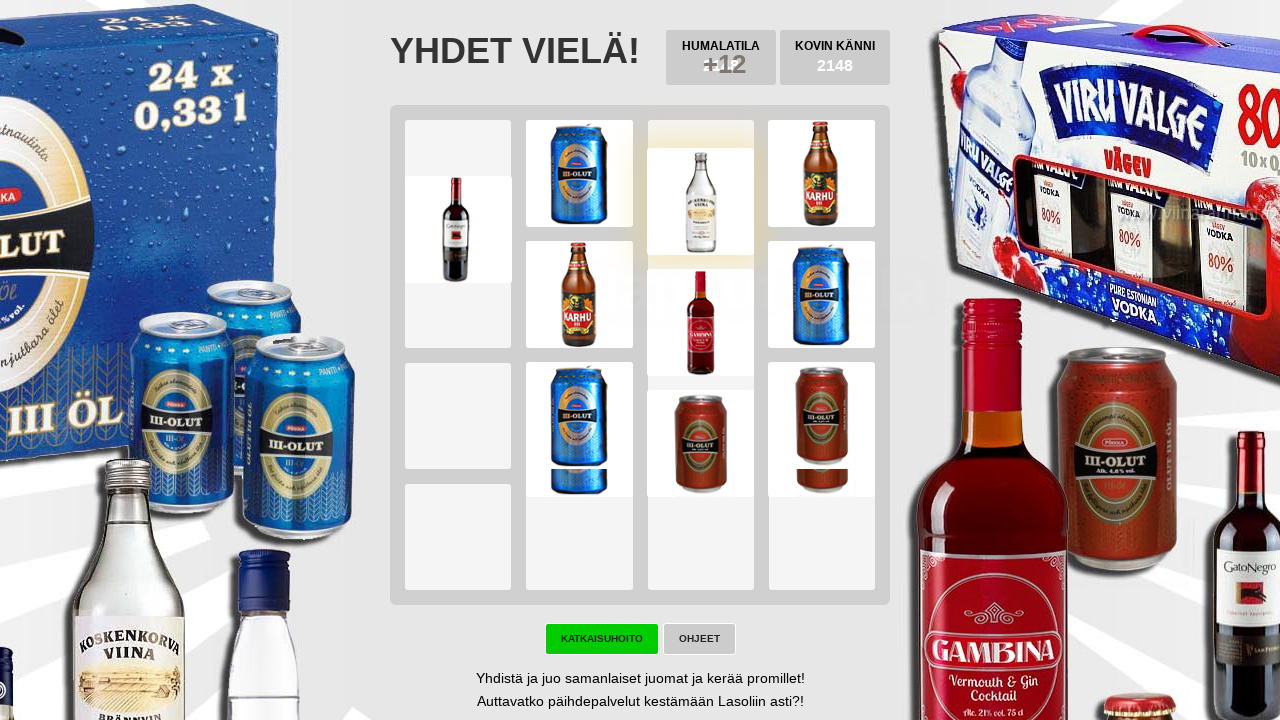

Located try again button element
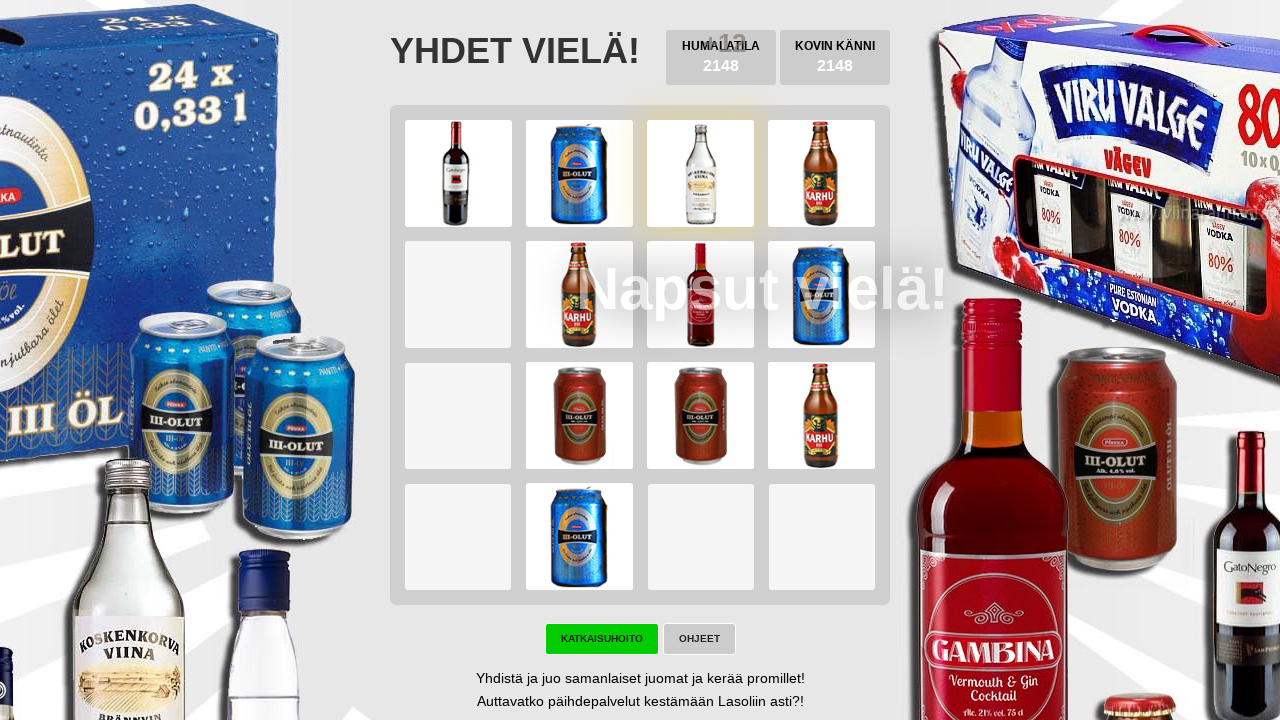

Located game won button element
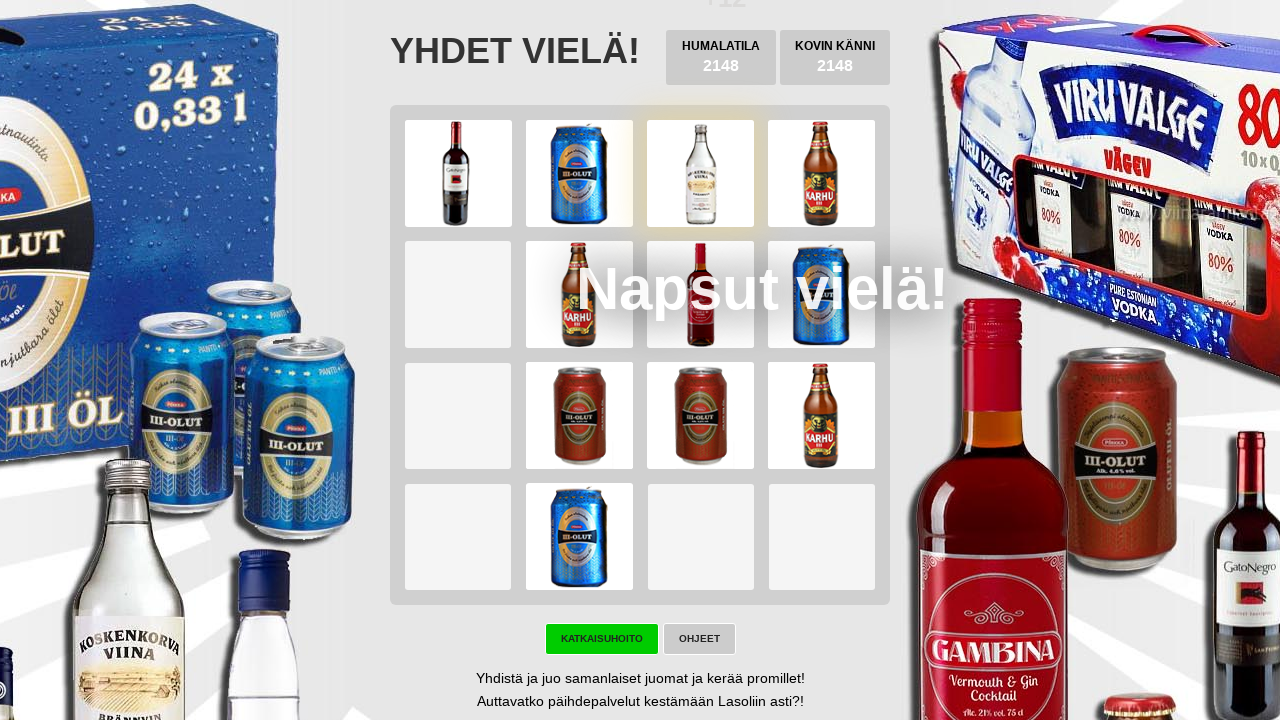

Pressed ArrowLeft key on body
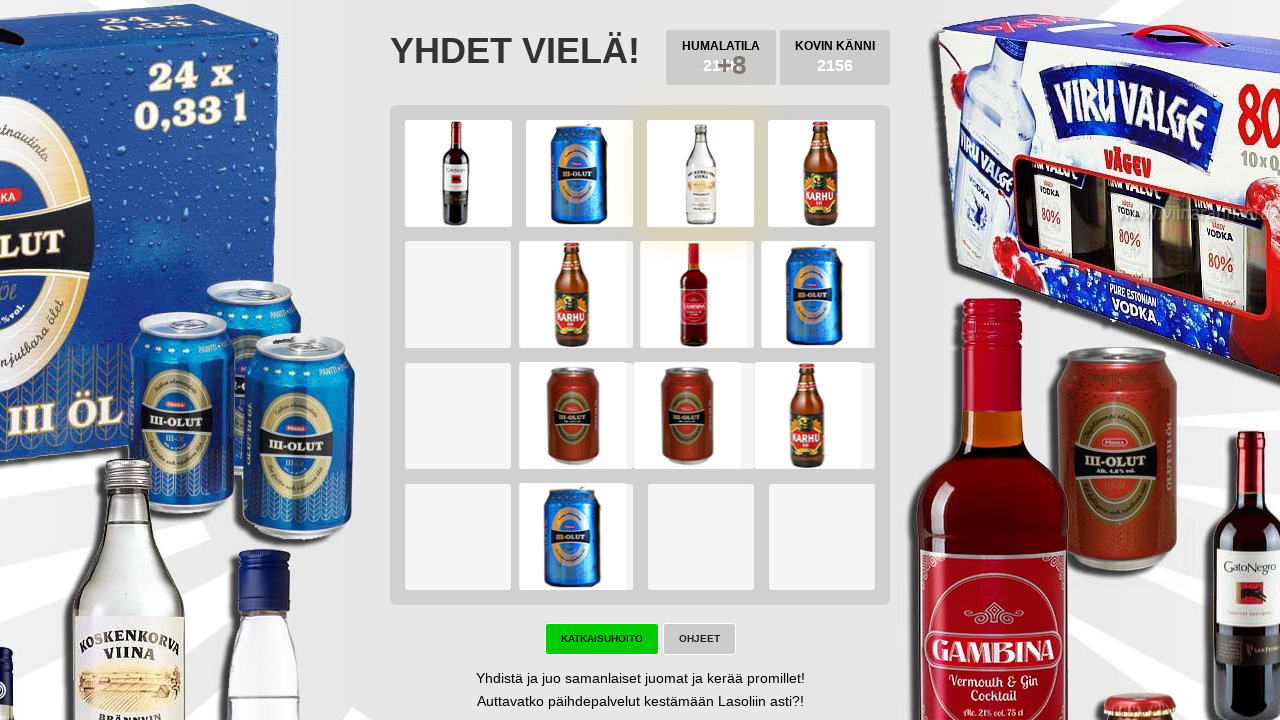

Pressed ArrowDown key on body
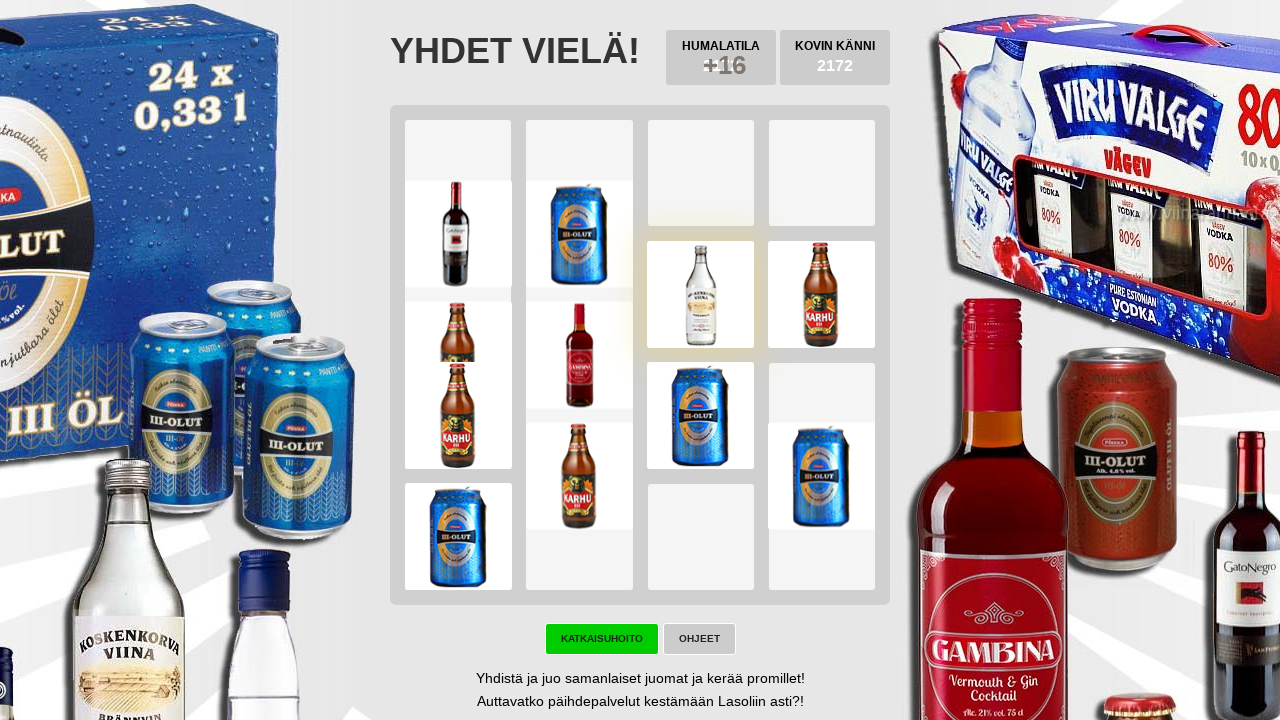

Pressed ArrowRight key on body
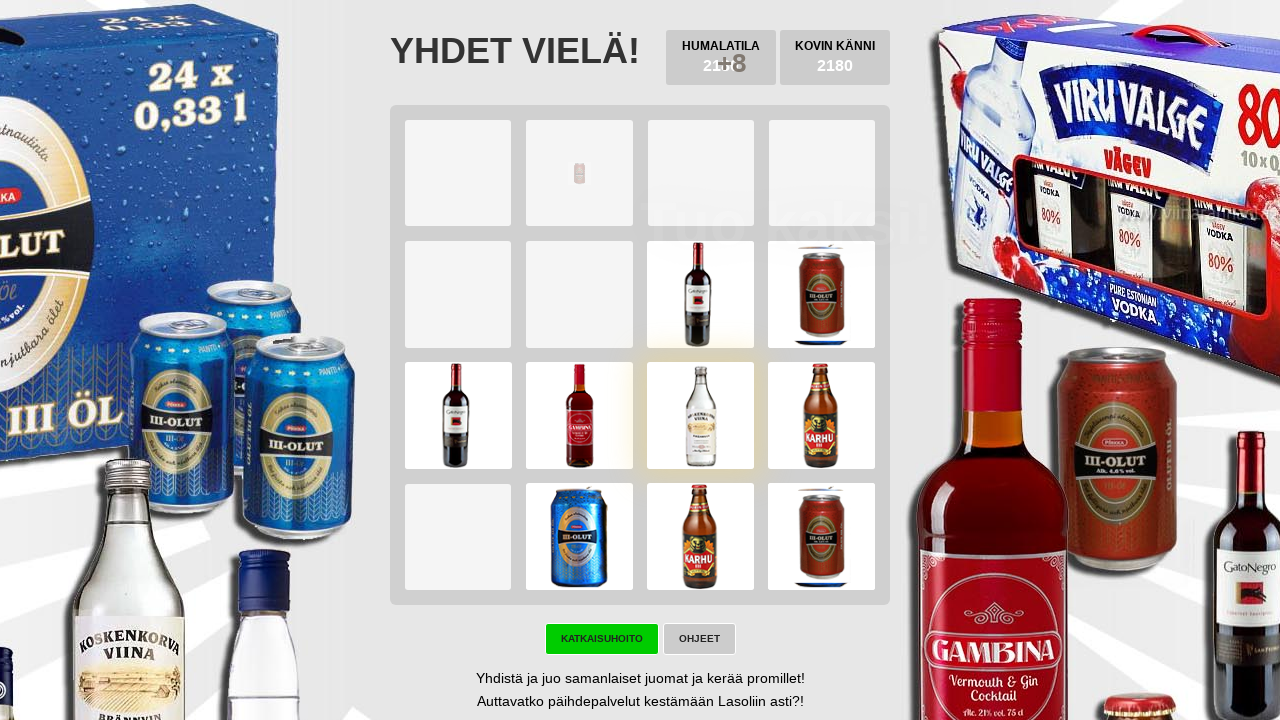

Pressed ArrowUp key on body
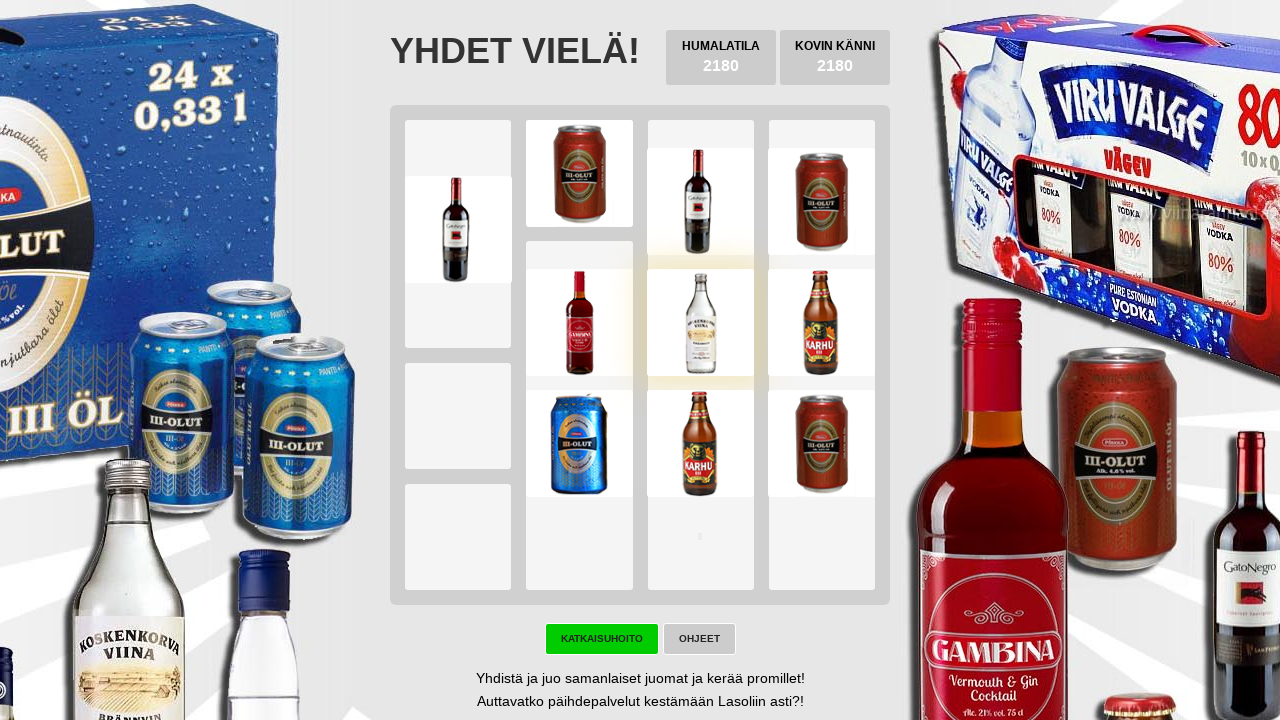

Located try again button element
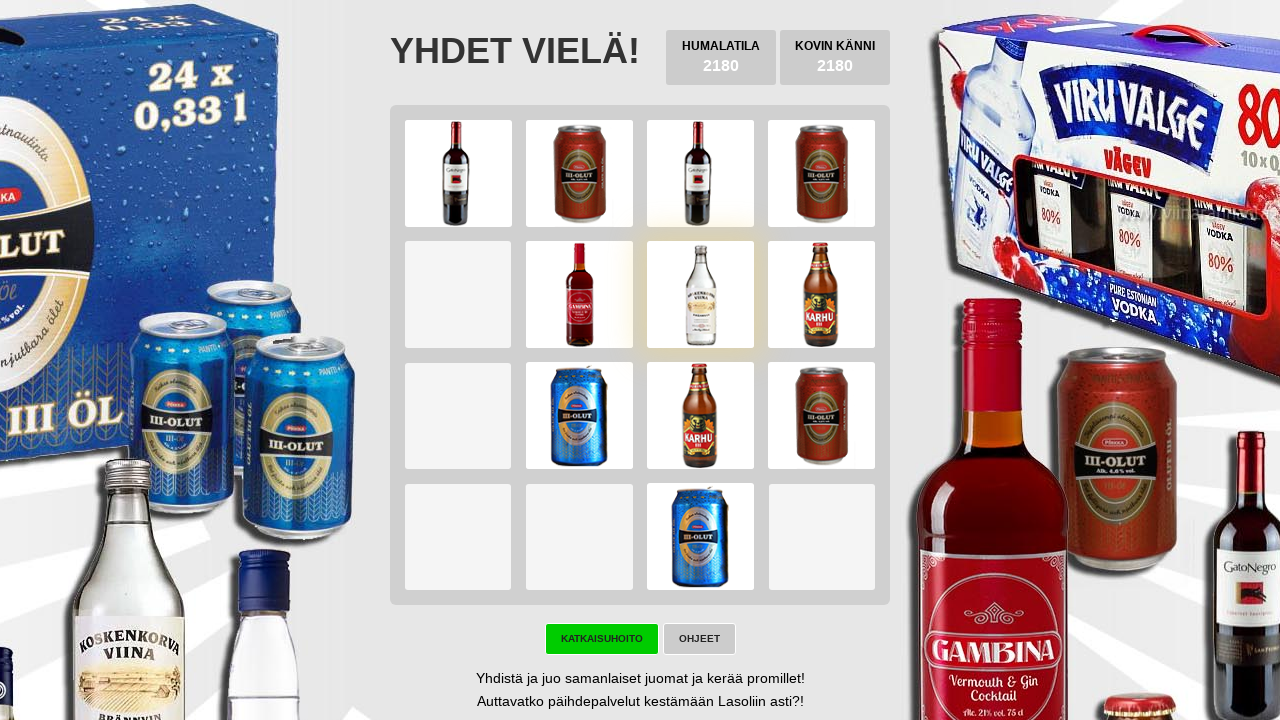

Located game won button element
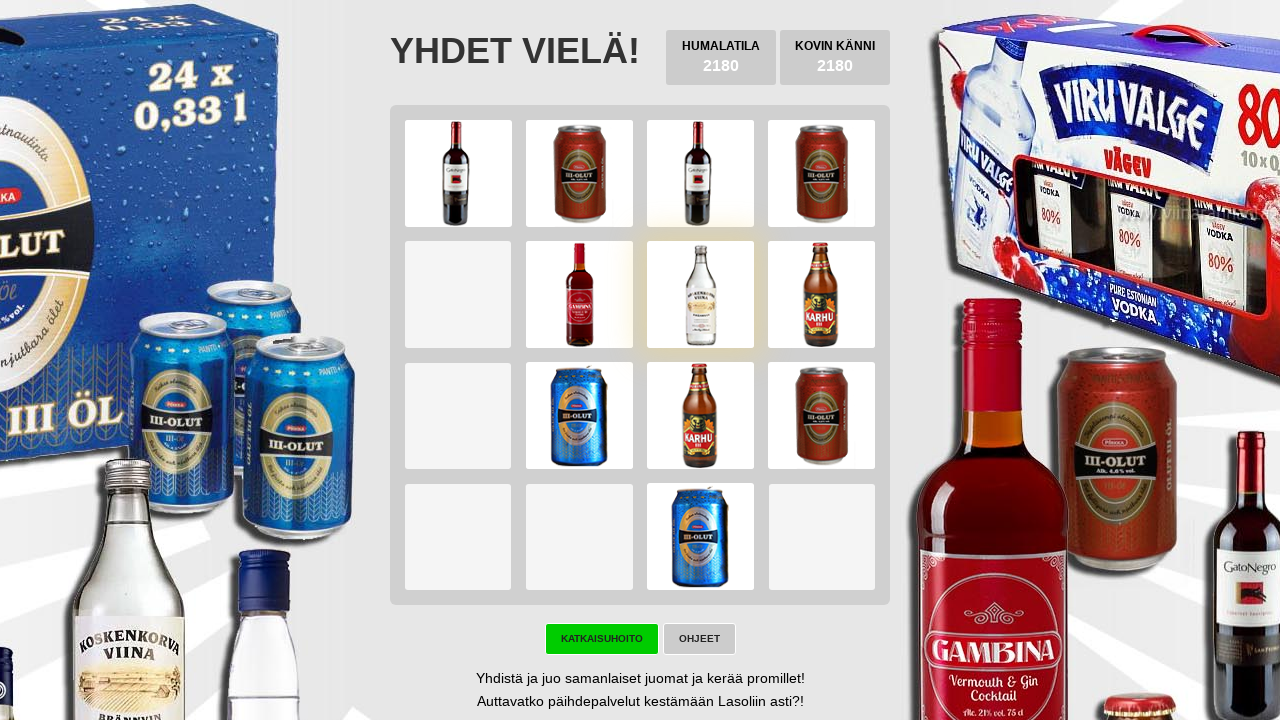

Pressed ArrowLeft key on body
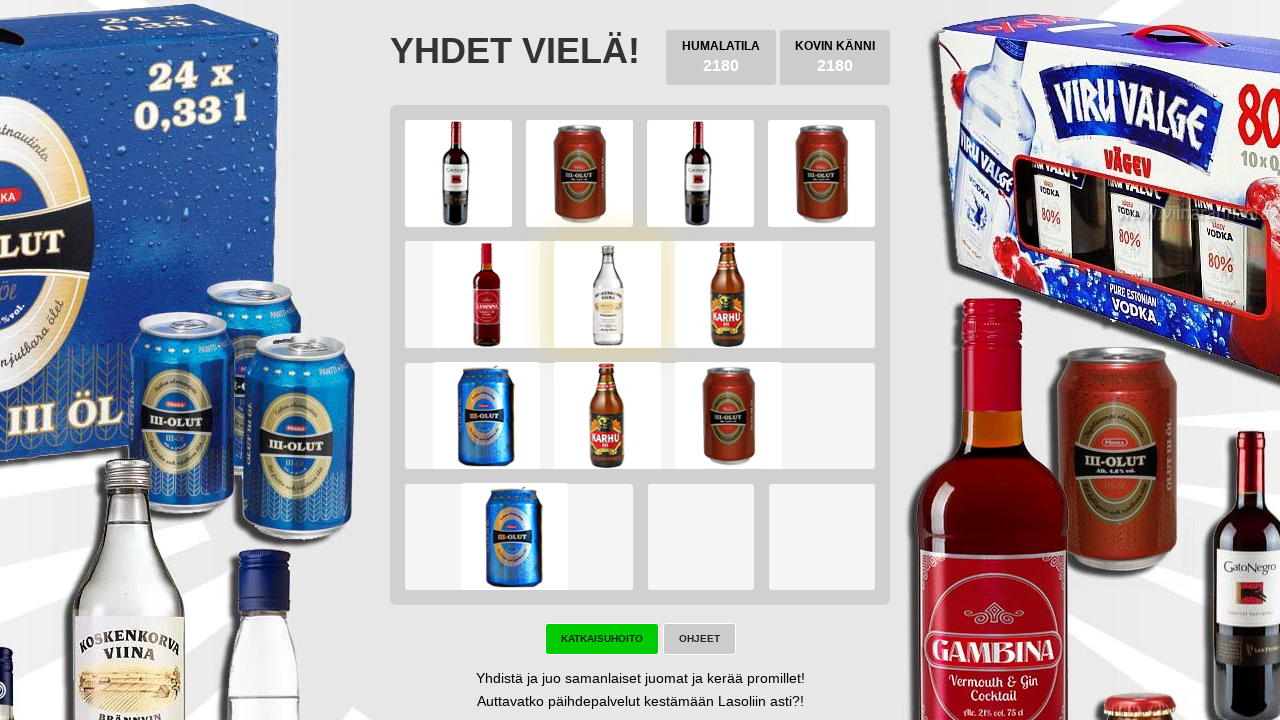

Pressed ArrowDown key on body
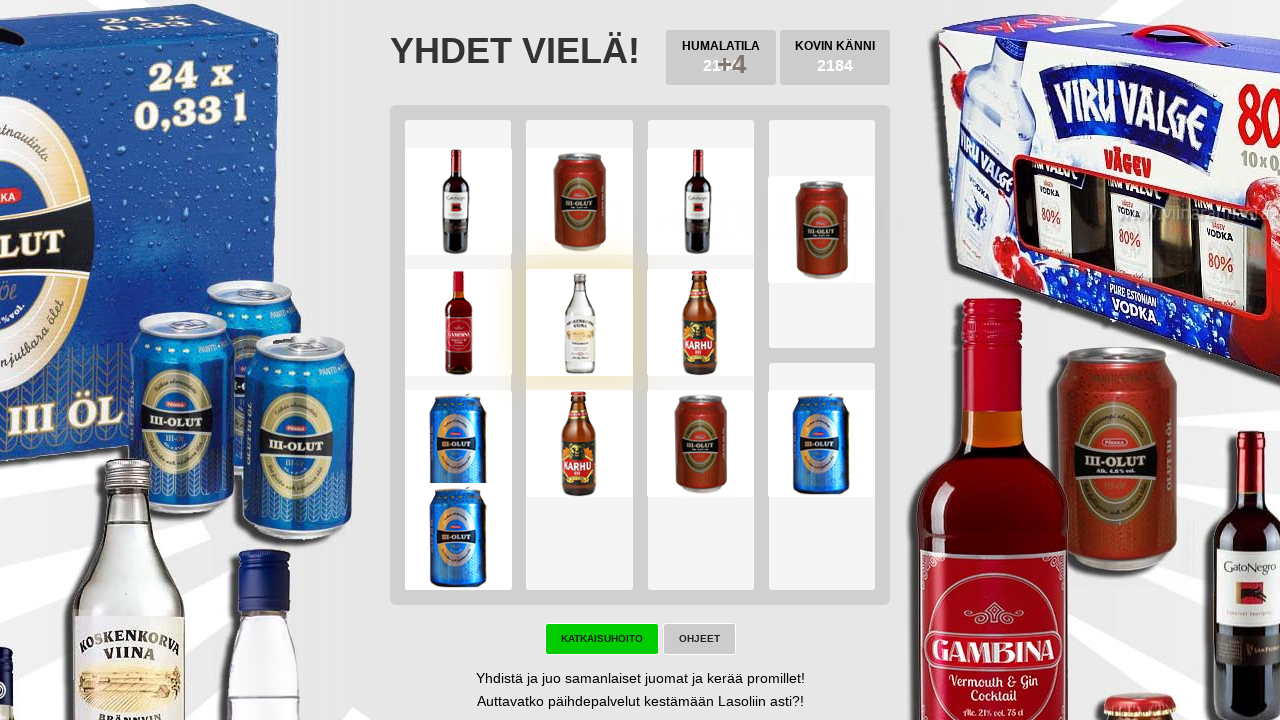

Pressed ArrowRight key on body
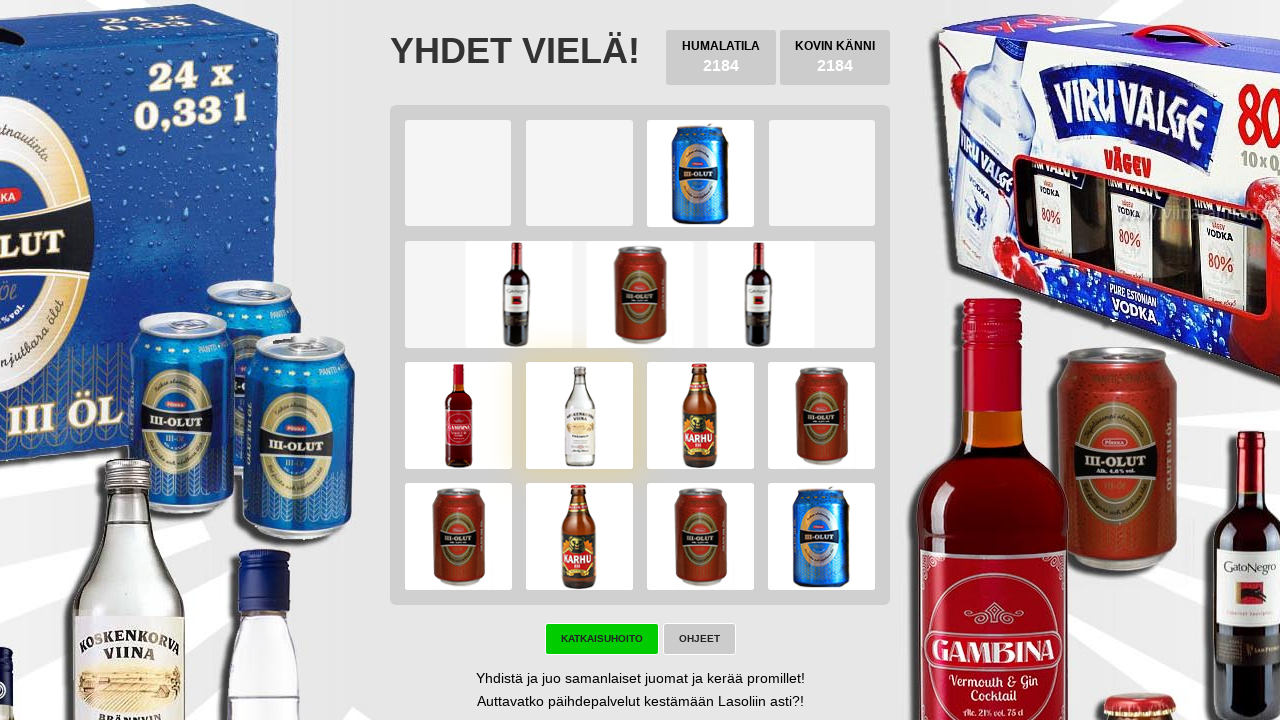

Pressed ArrowUp key on body
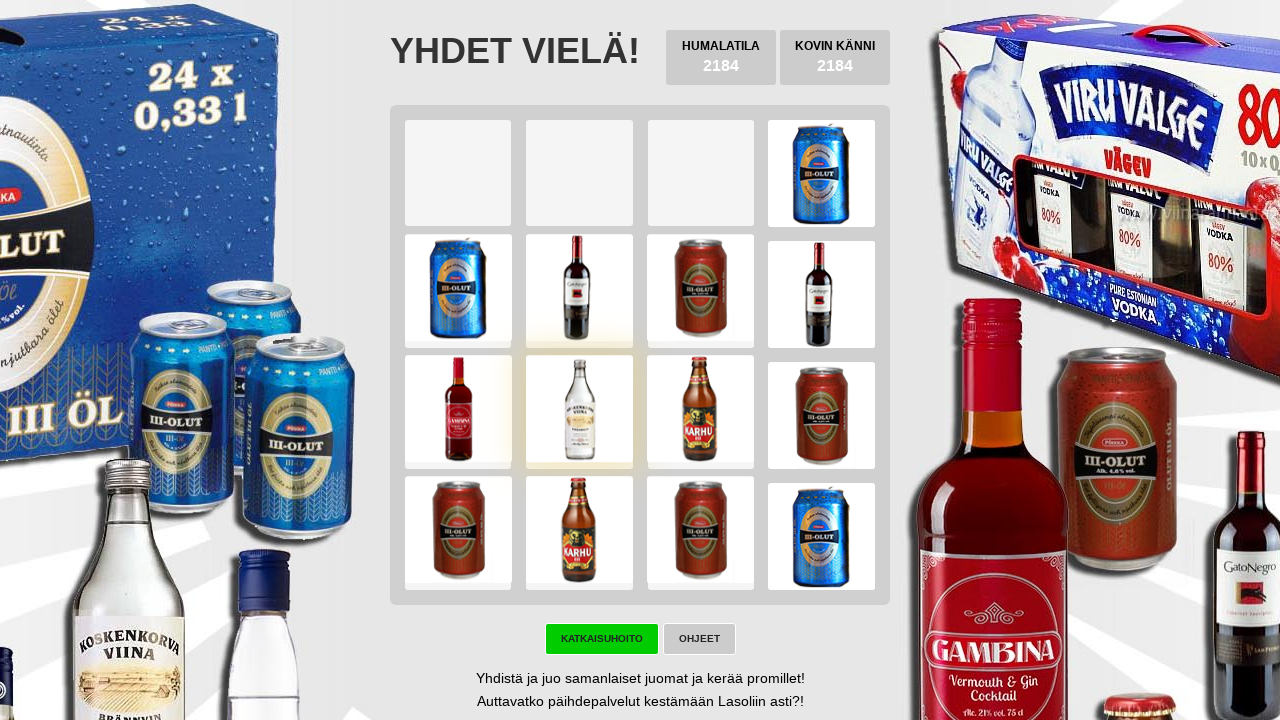

Located try again button element
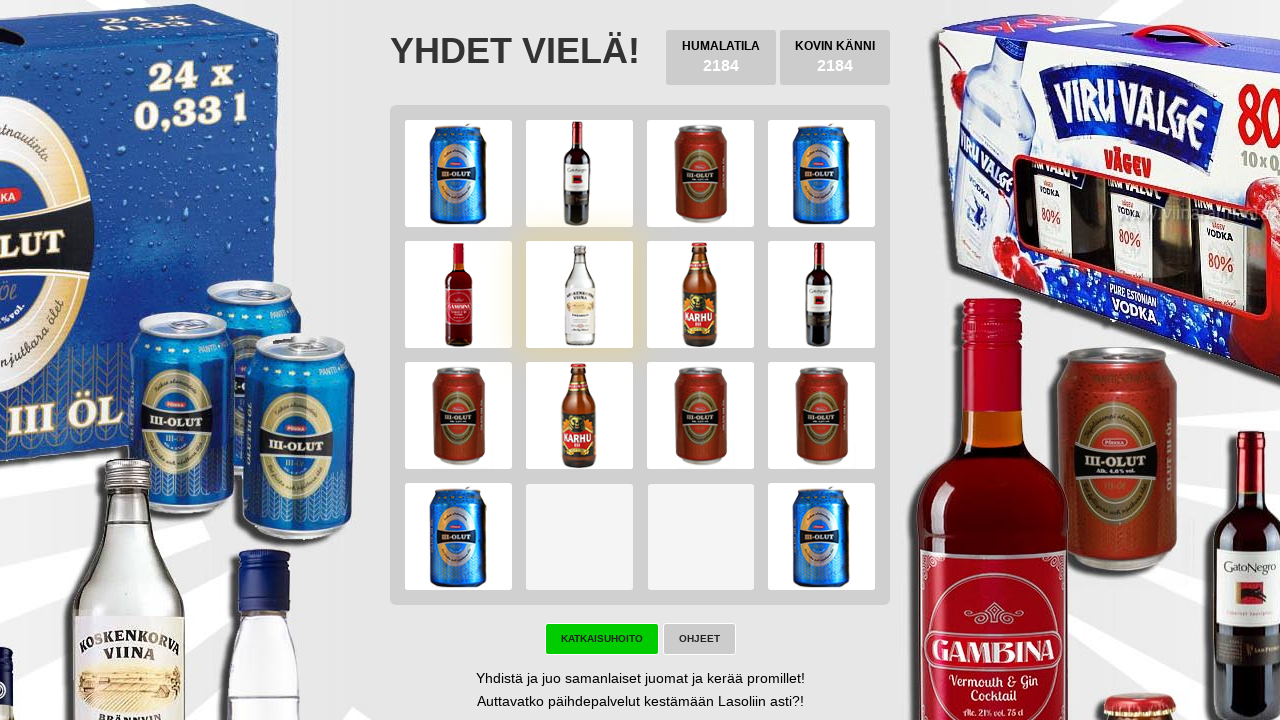

Located game won button element
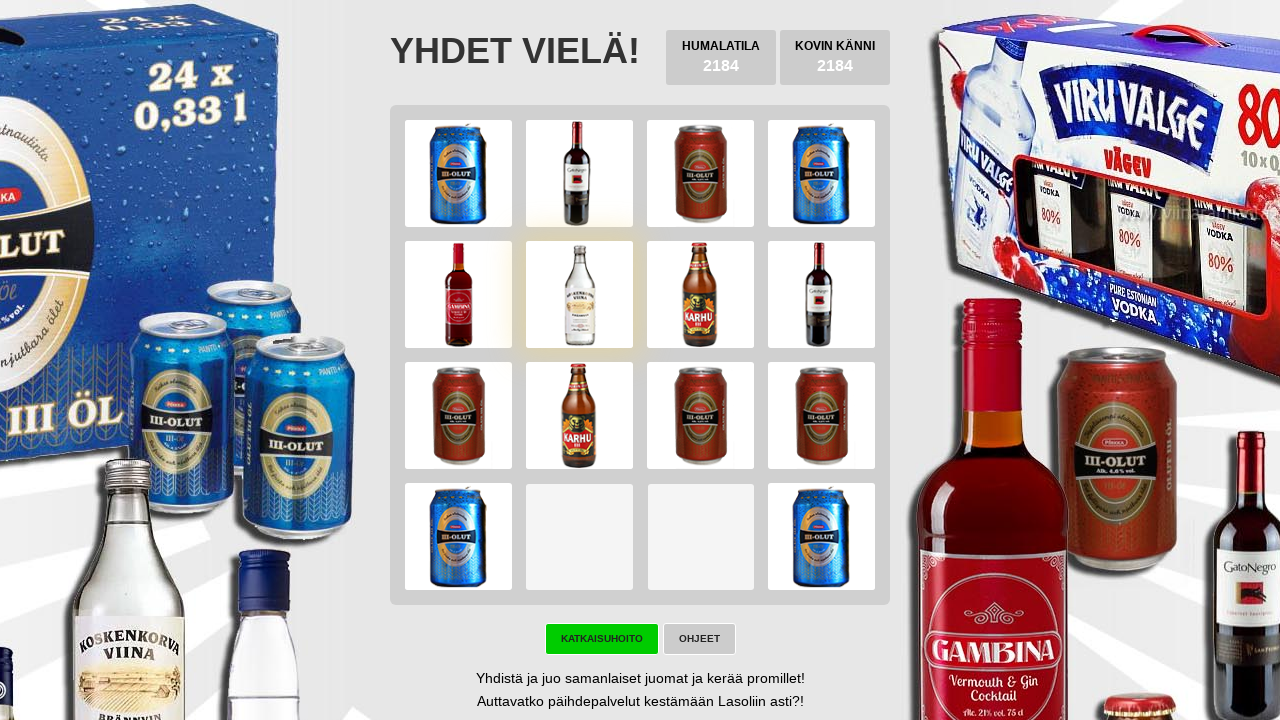

Pressed ArrowLeft key on body
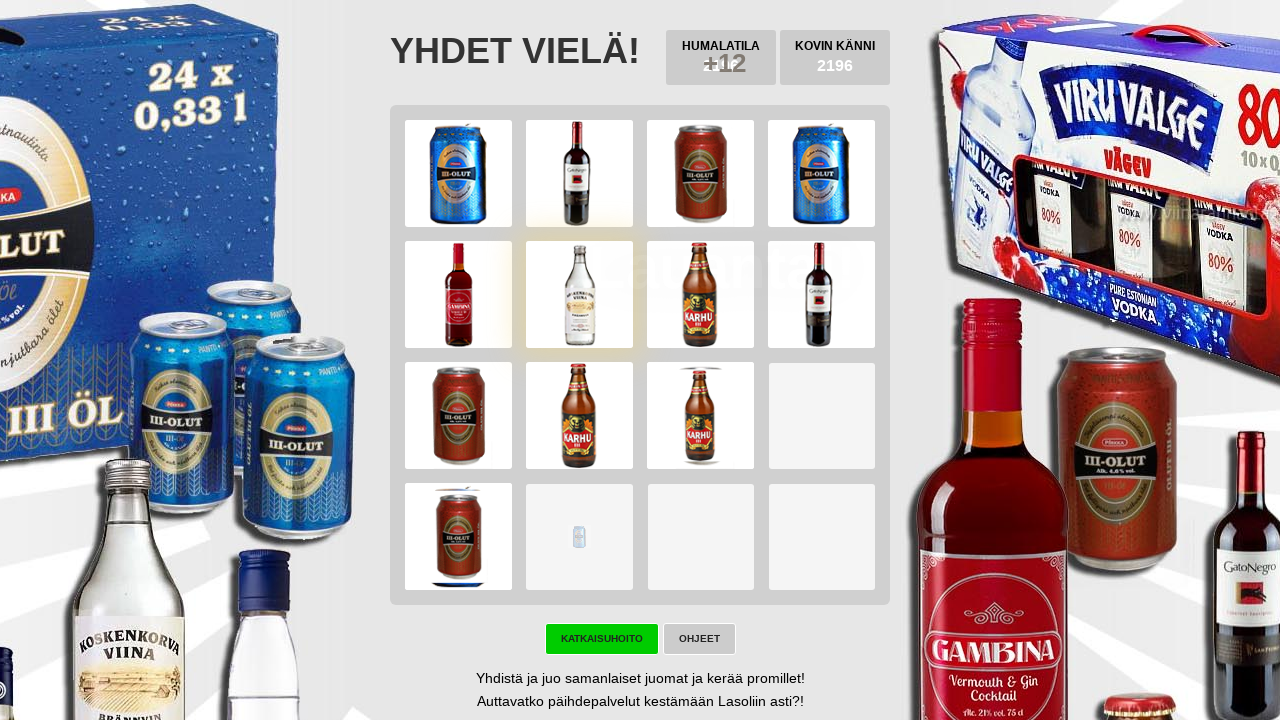

Pressed ArrowDown key on body
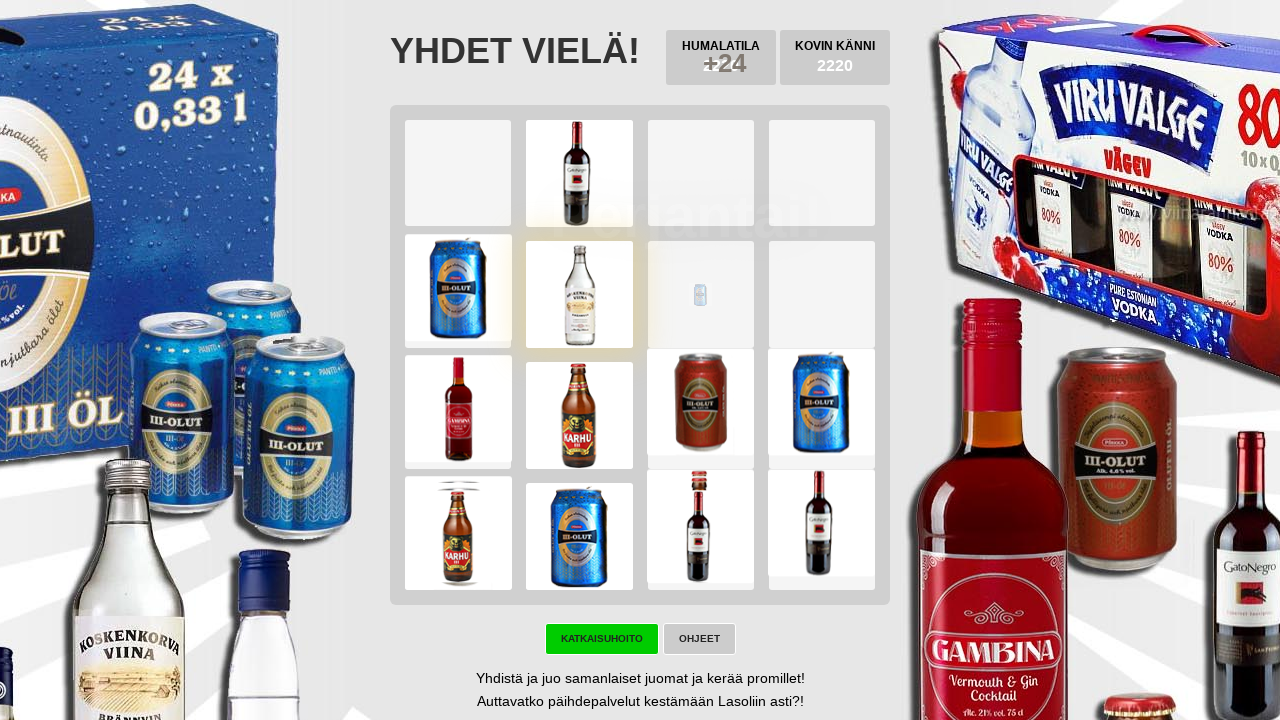

Pressed ArrowRight key on body
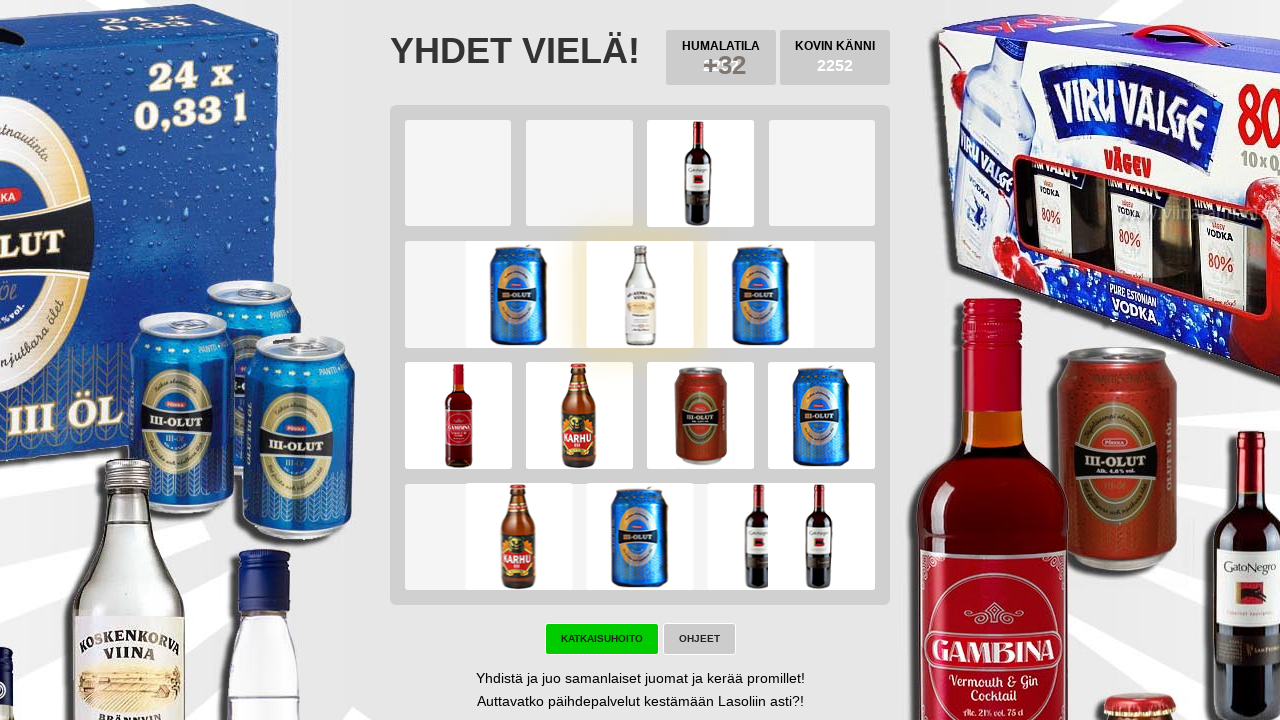

Pressed ArrowUp key on body
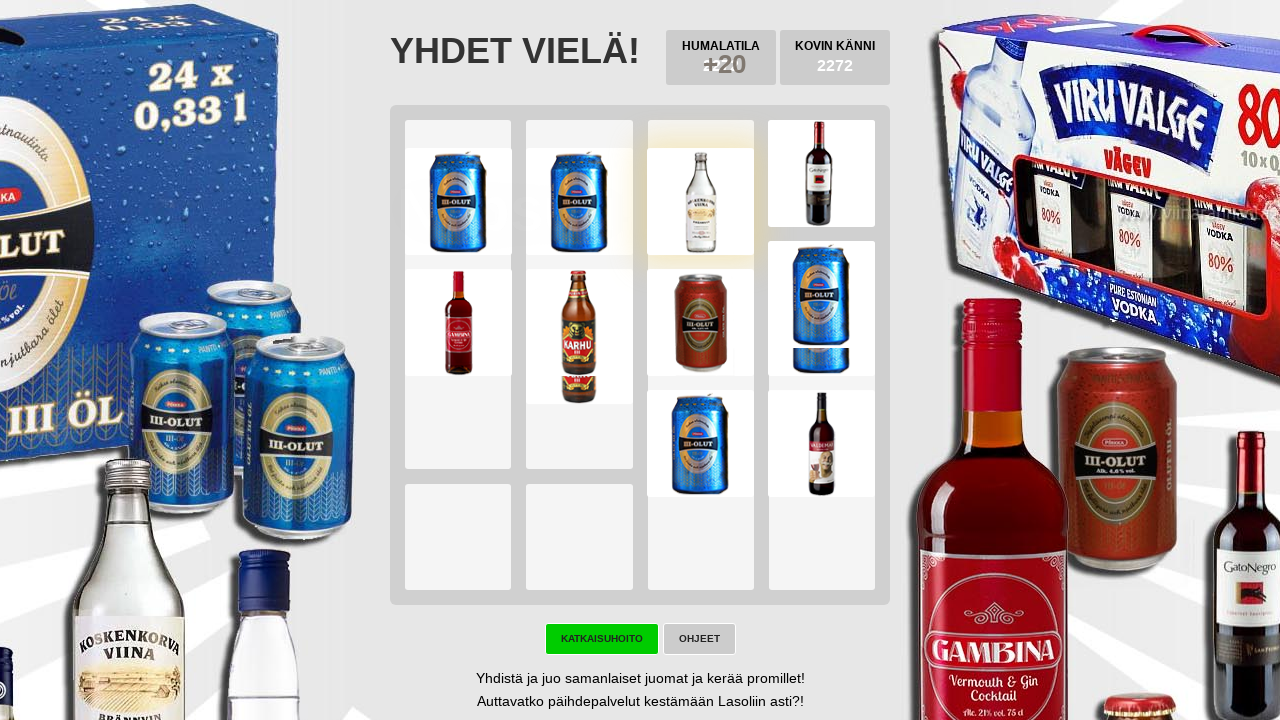

Located try again button element
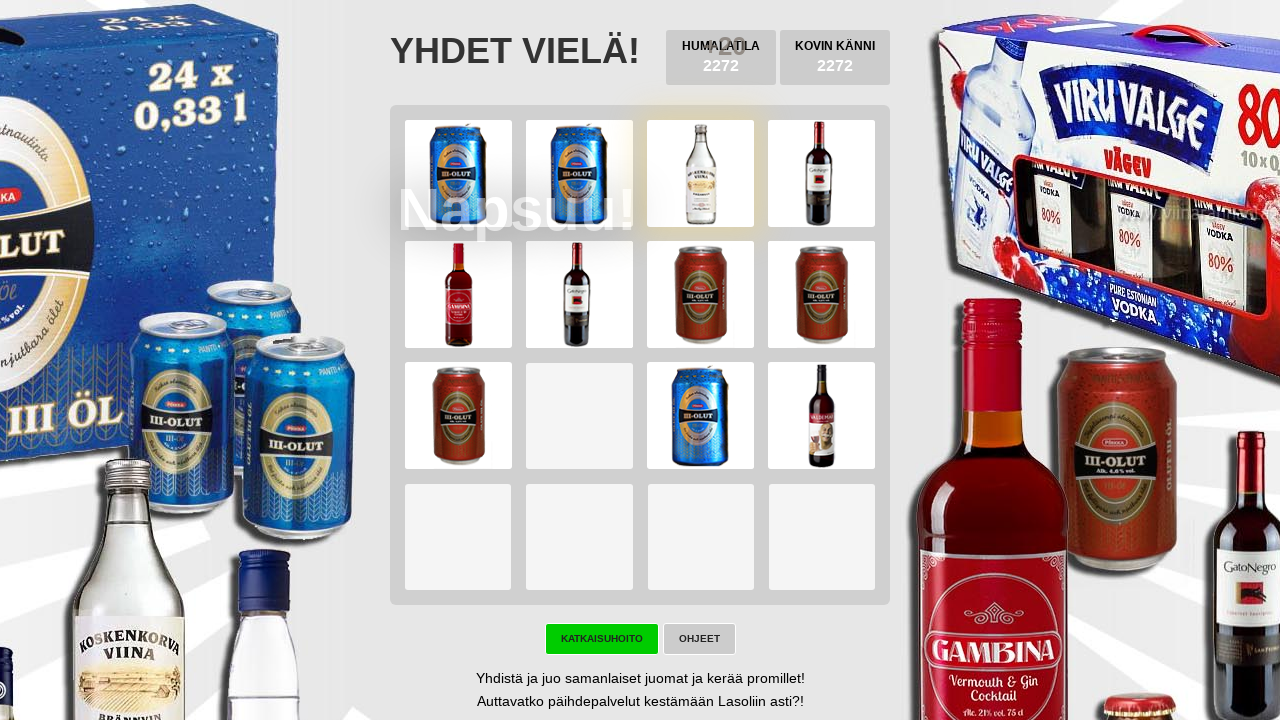

Located game won button element
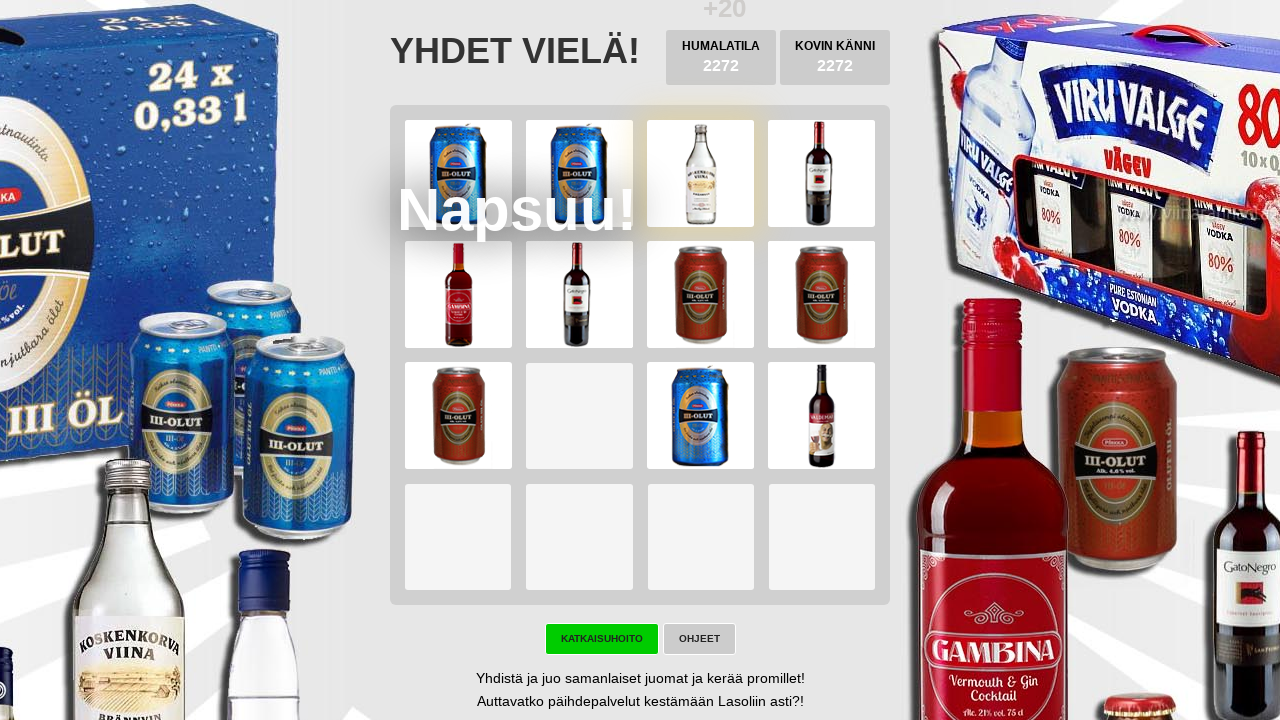

Pressed ArrowLeft key on body
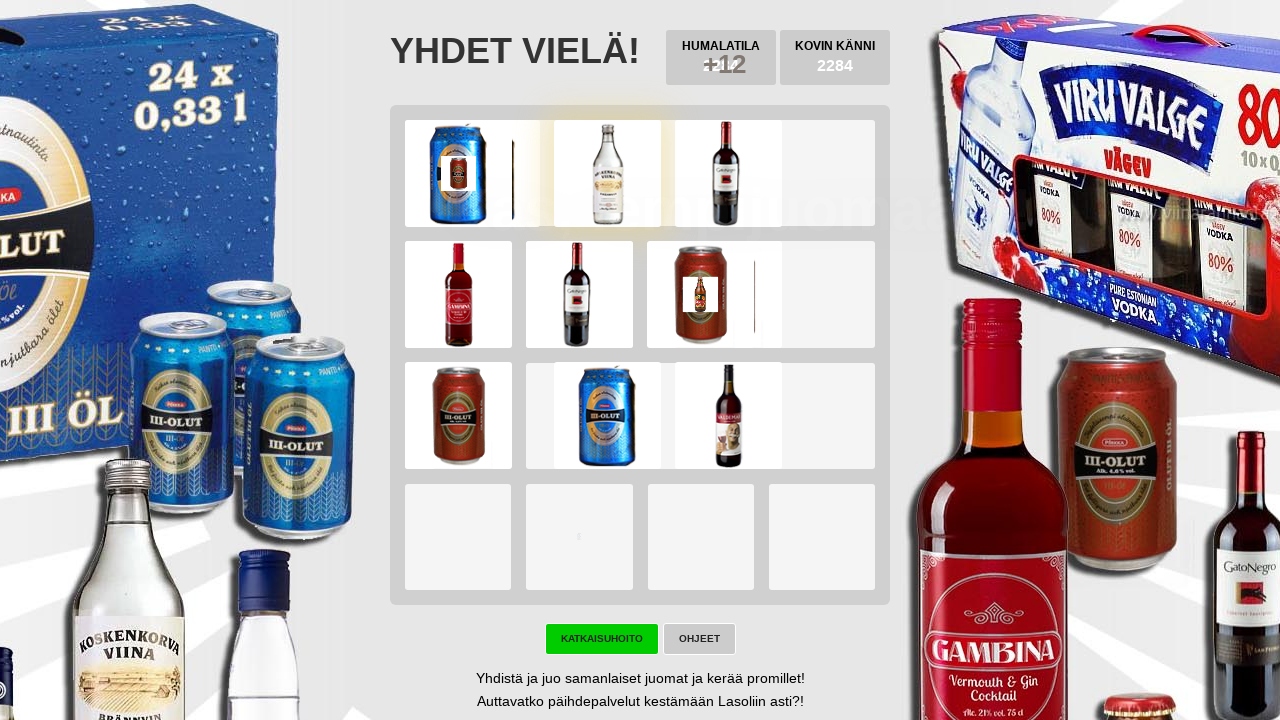

Pressed ArrowDown key on body
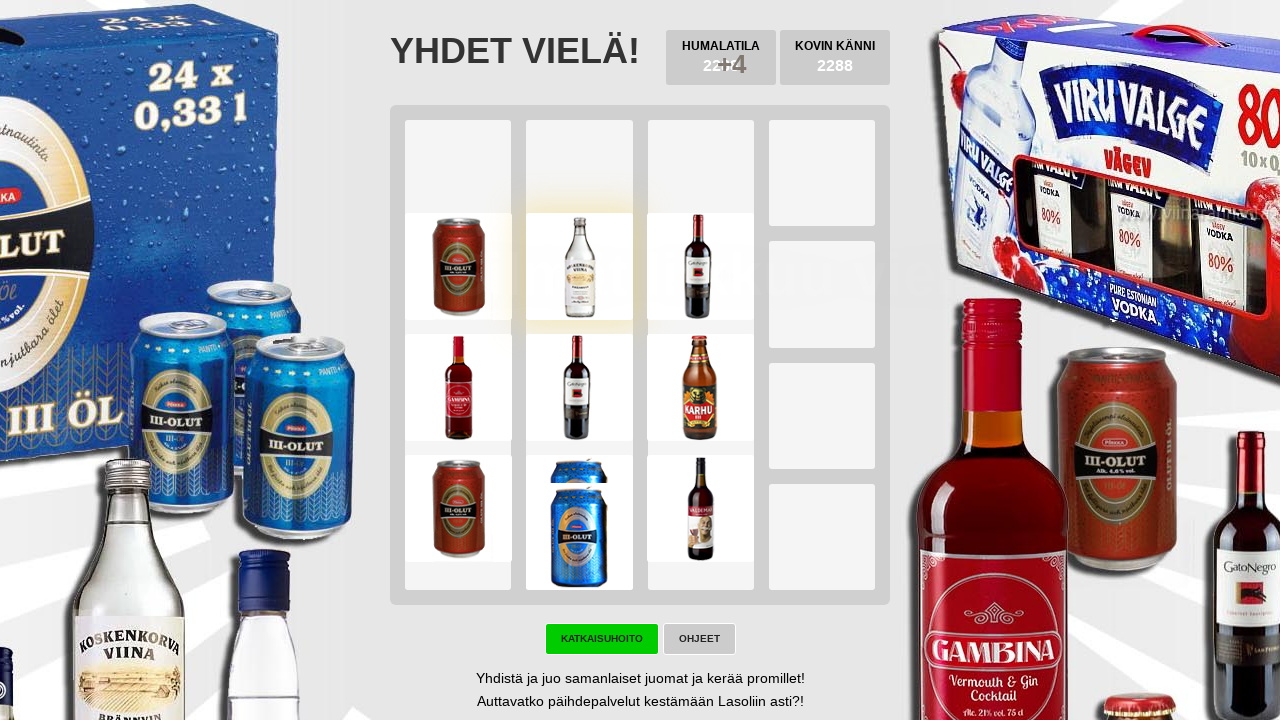

Pressed ArrowRight key on body
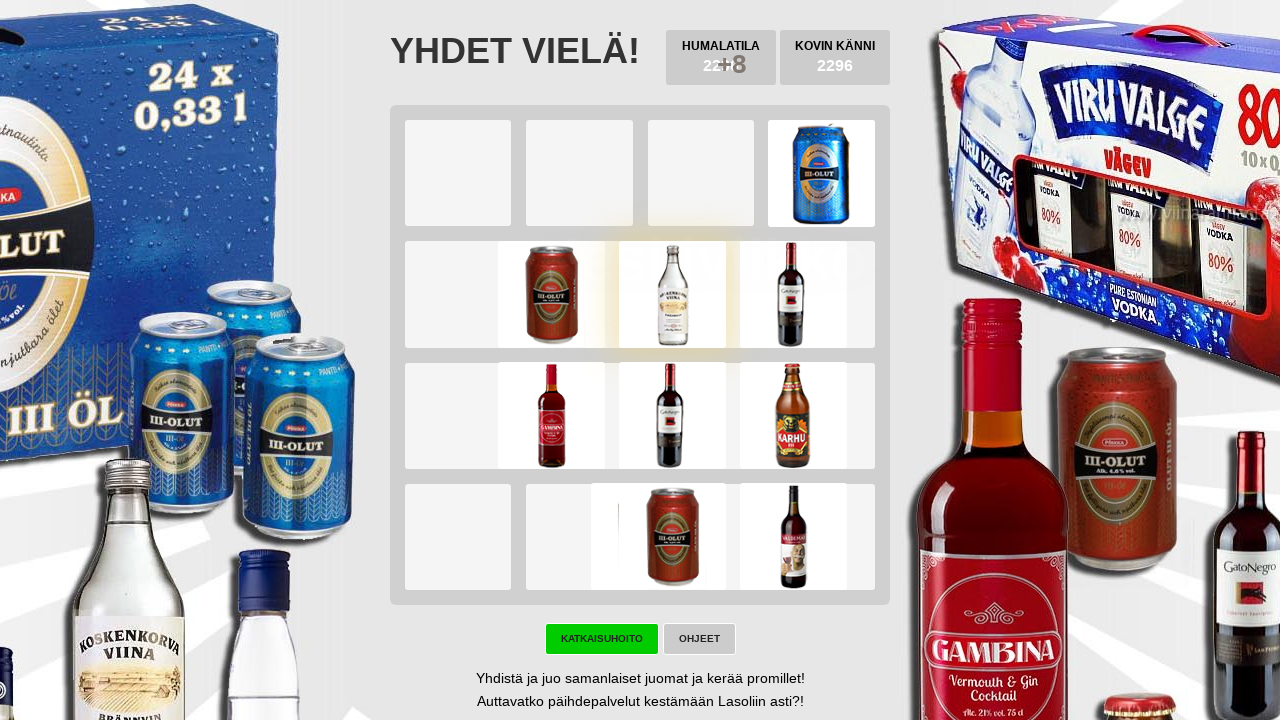

Pressed ArrowUp key on body
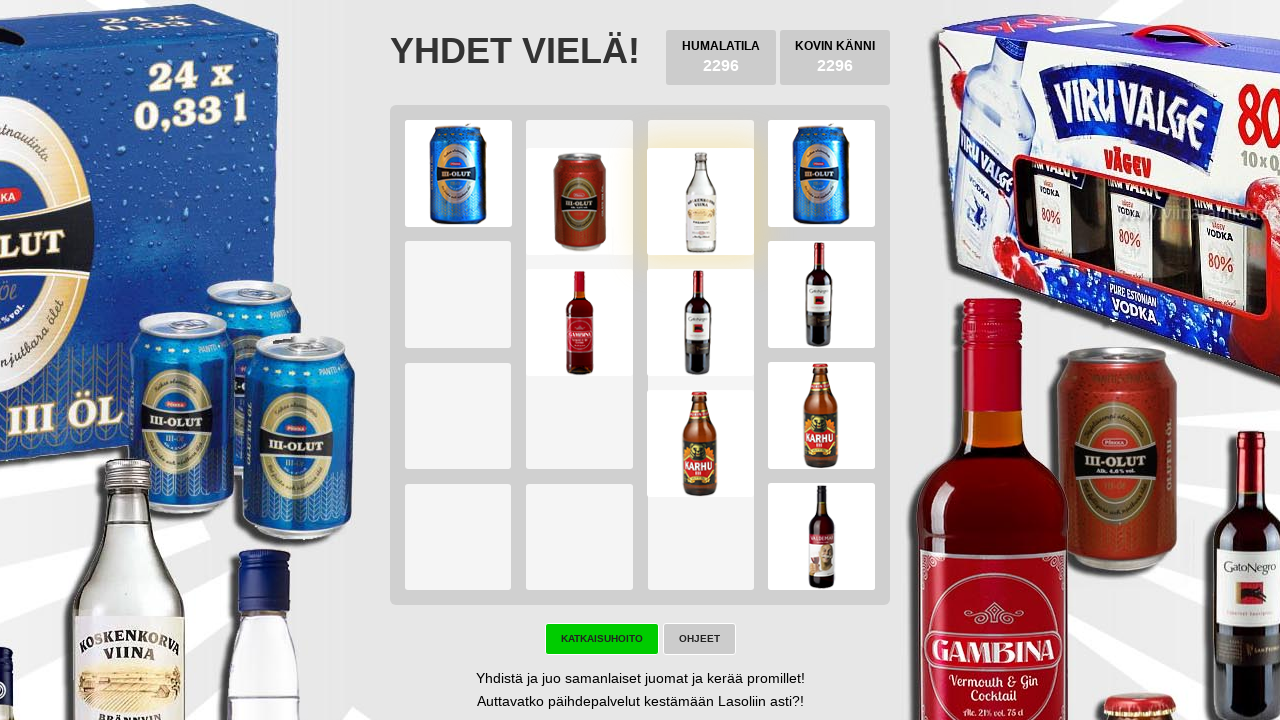

Located try again button element
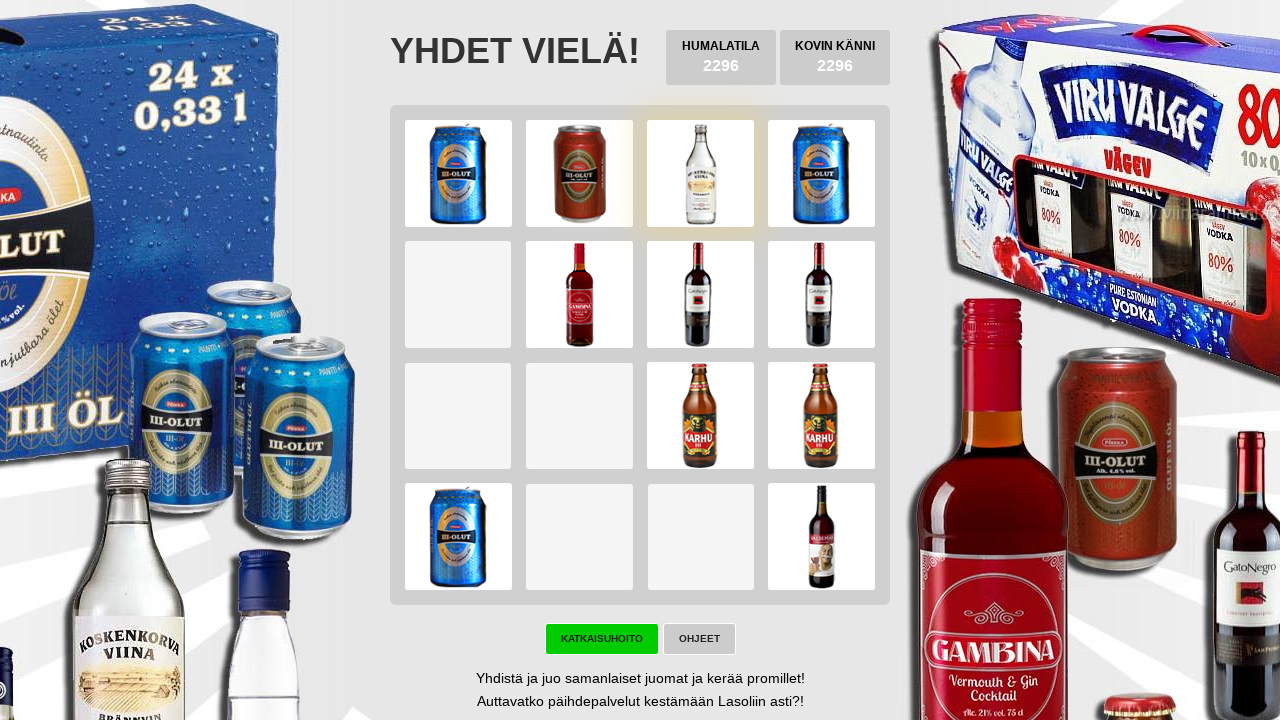

Located game won button element
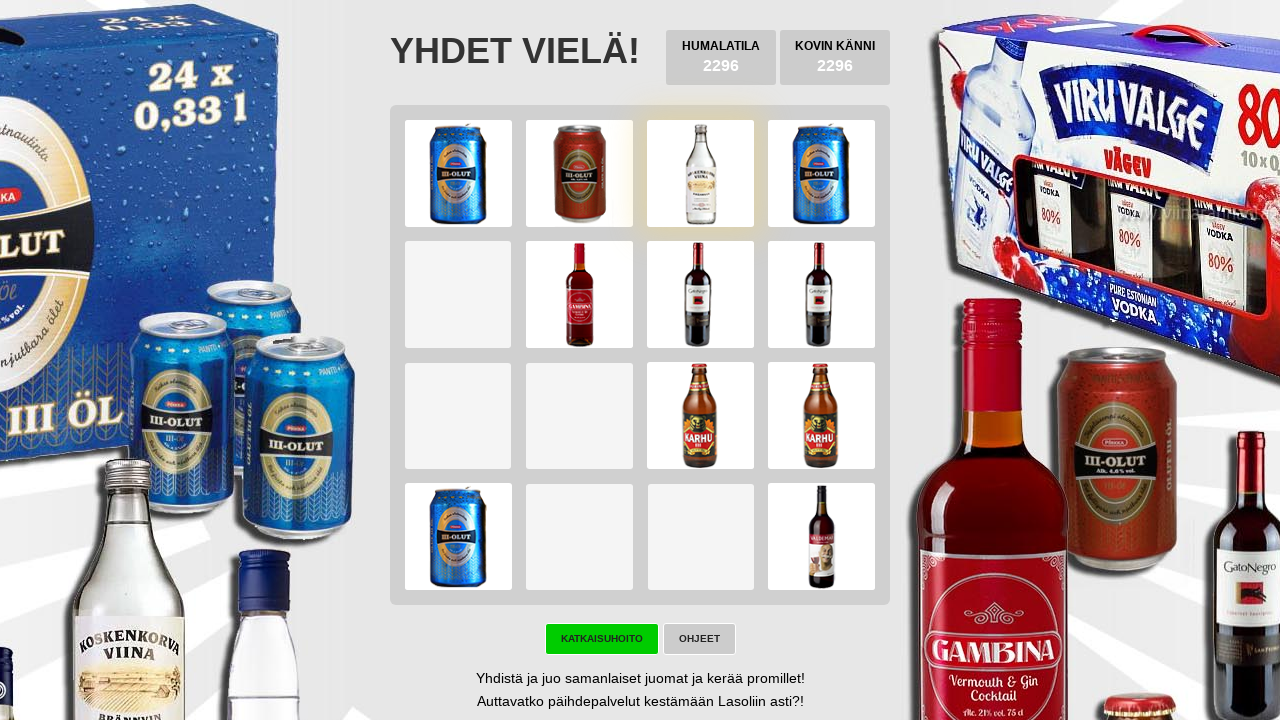

Pressed ArrowLeft key on body
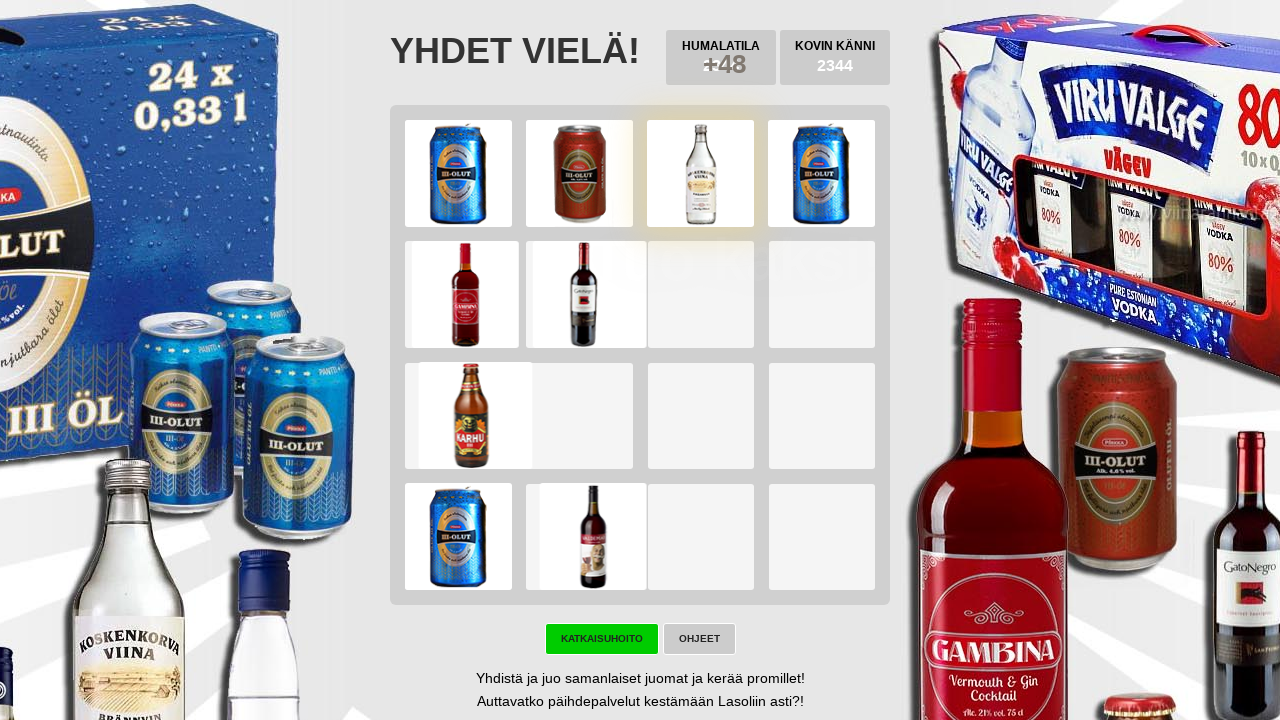

Pressed ArrowDown key on body
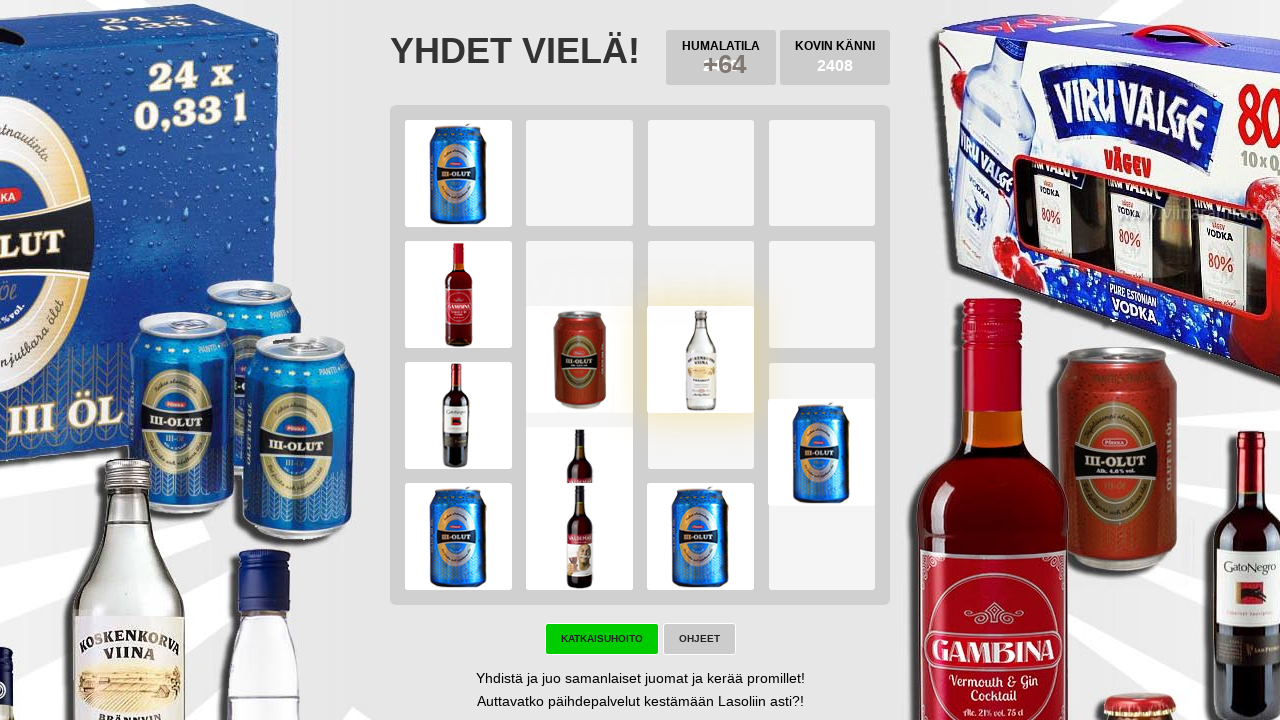

Pressed ArrowRight key on body
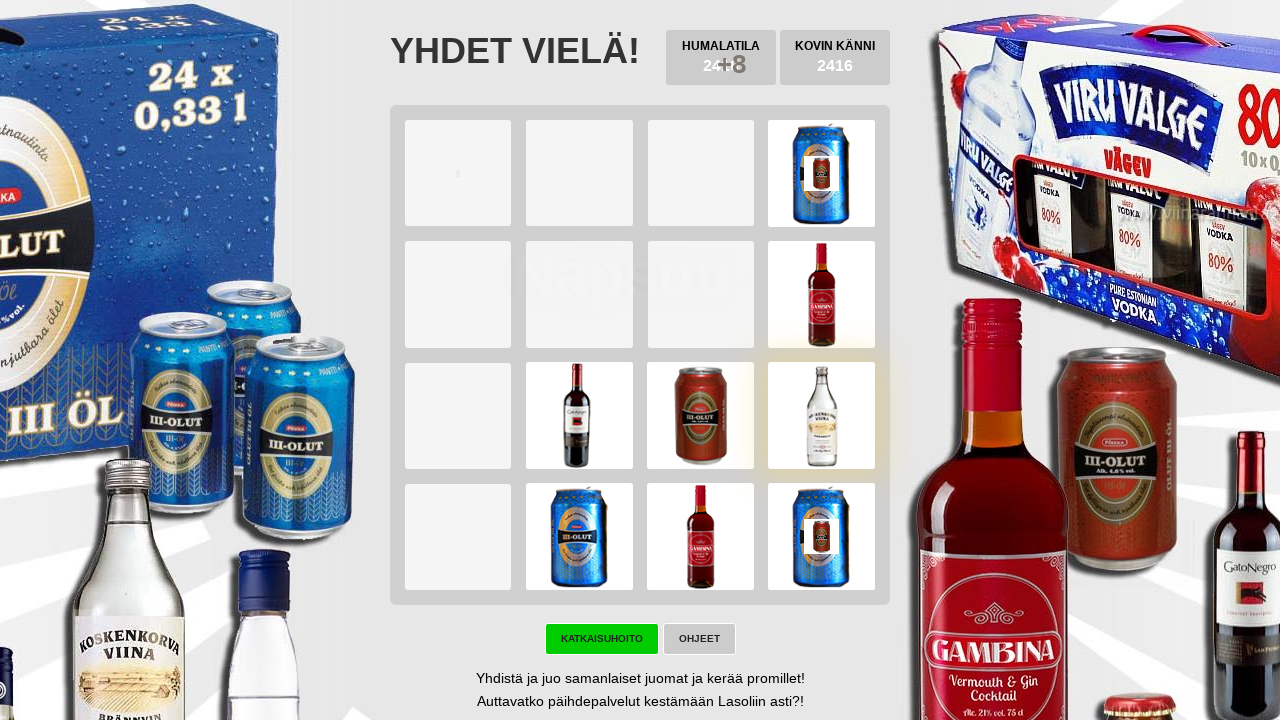

Pressed ArrowUp key on body
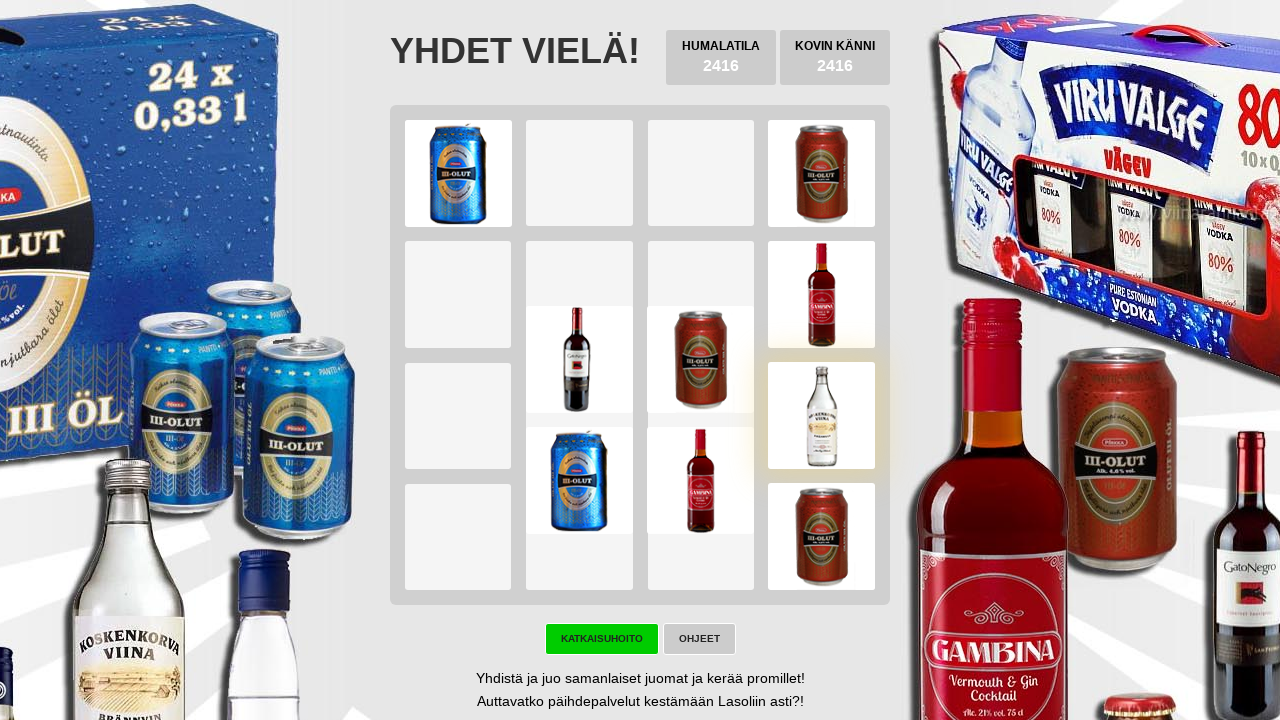

Located try again button element
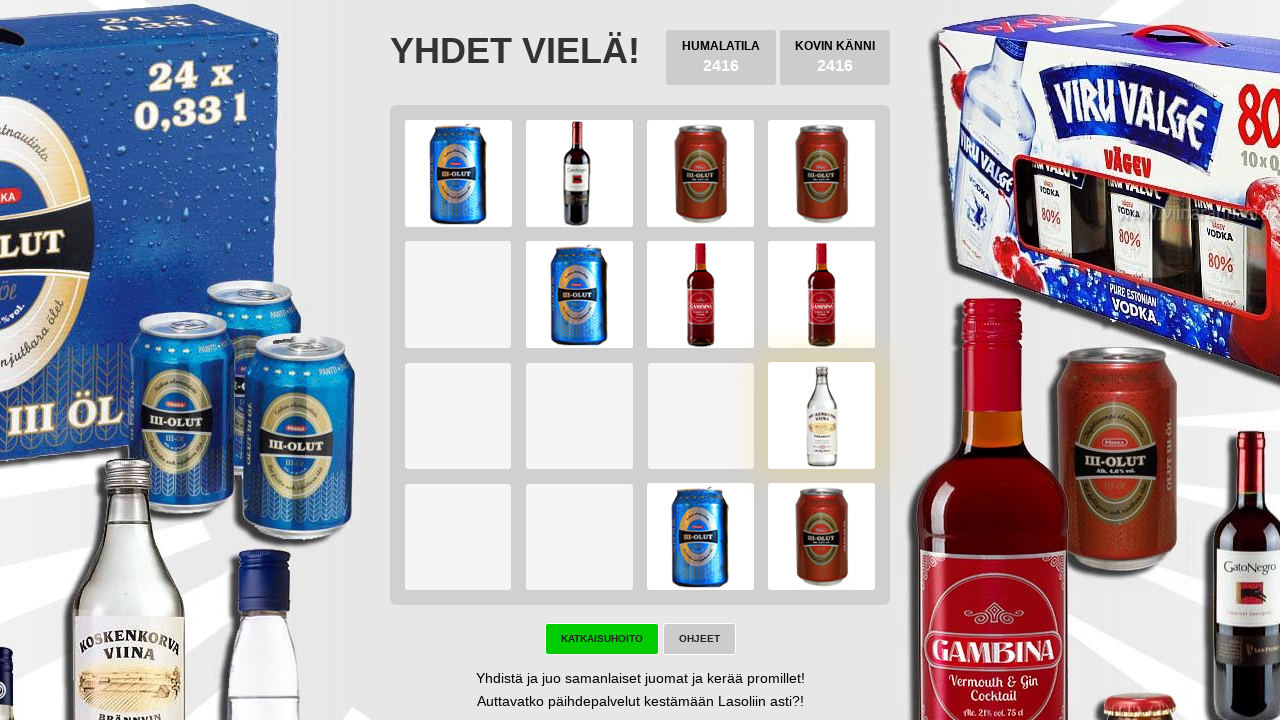

Located game won button element
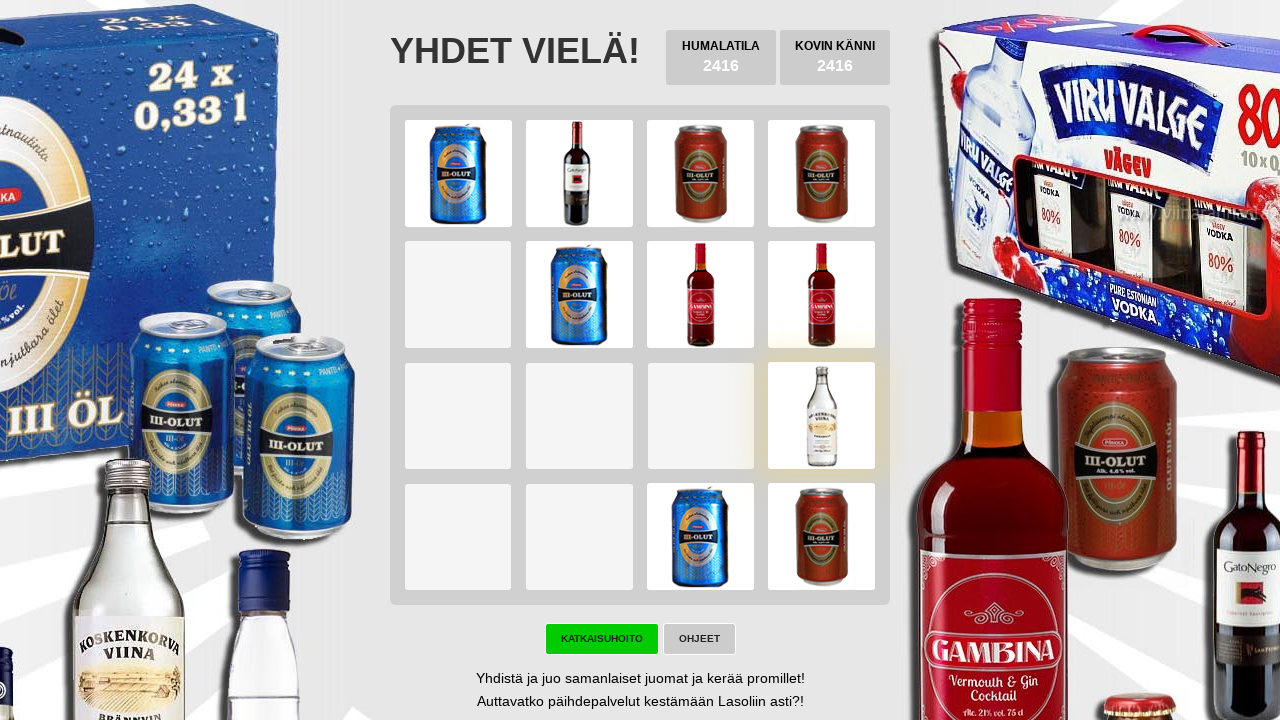

Pressed ArrowLeft key on body
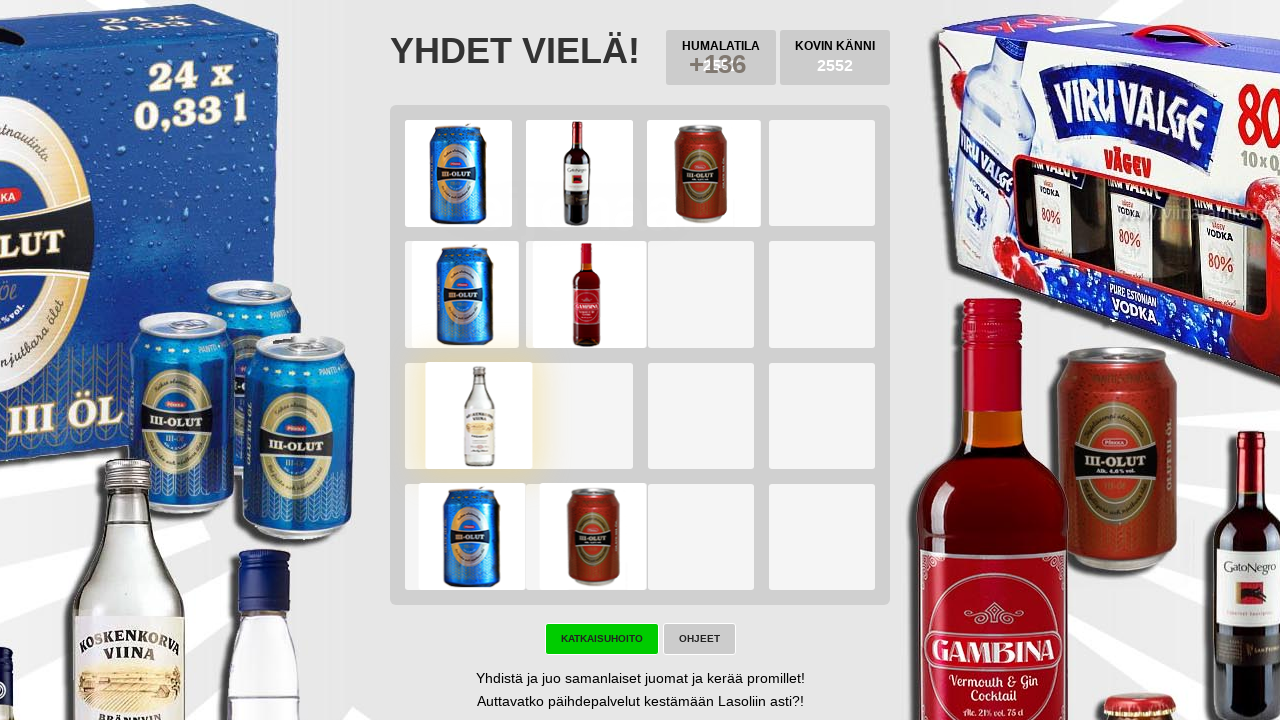

Pressed ArrowDown key on body
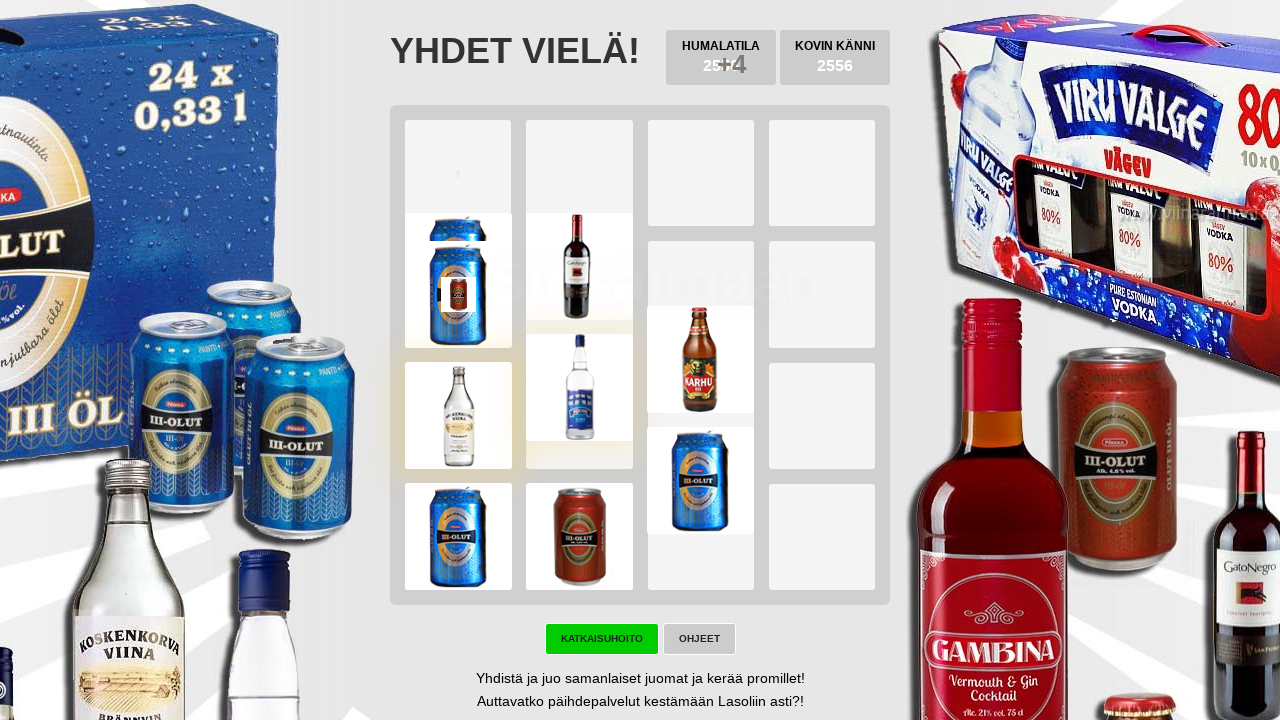

Pressed ArrowRight key on body
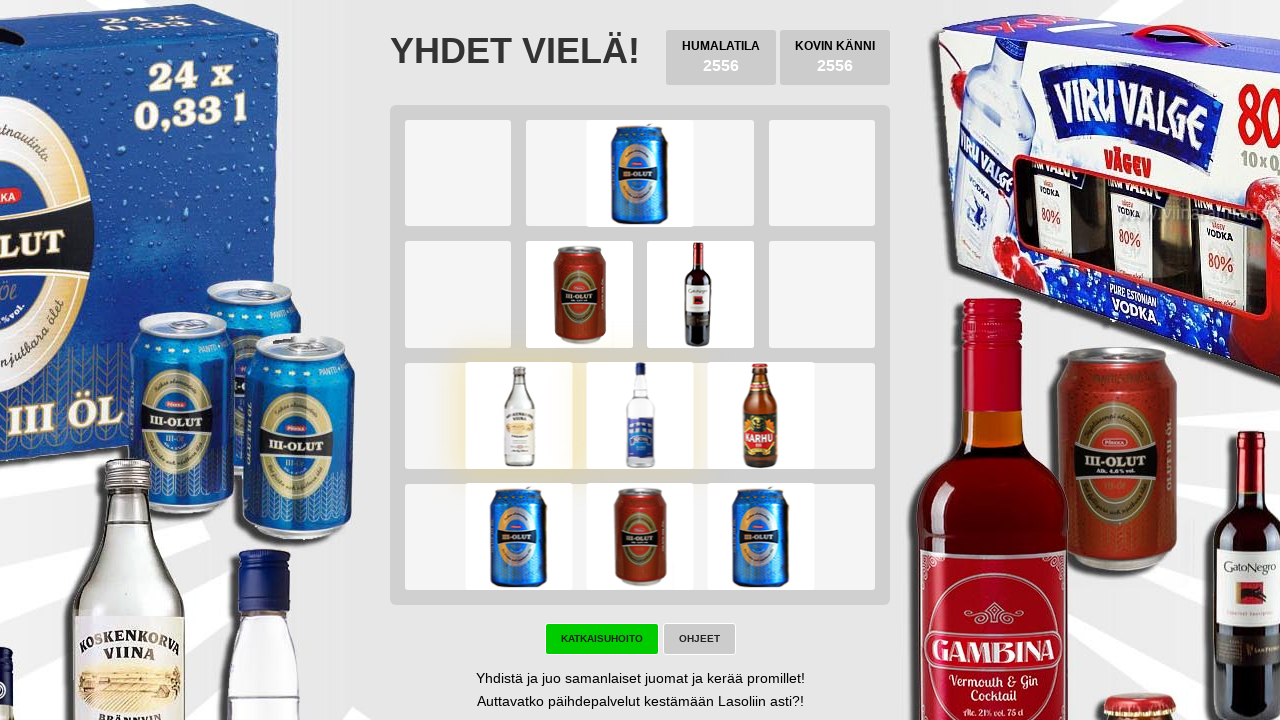

Pressed ArrowUp key on body
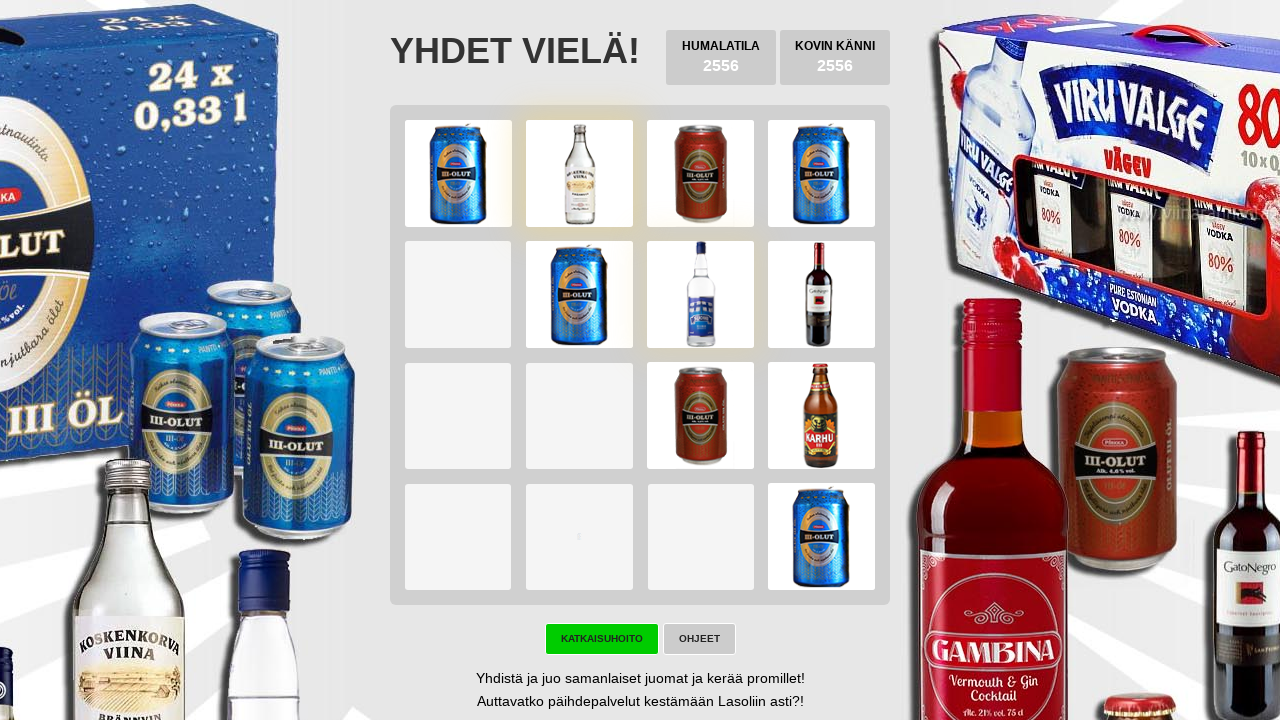

Located try again button element
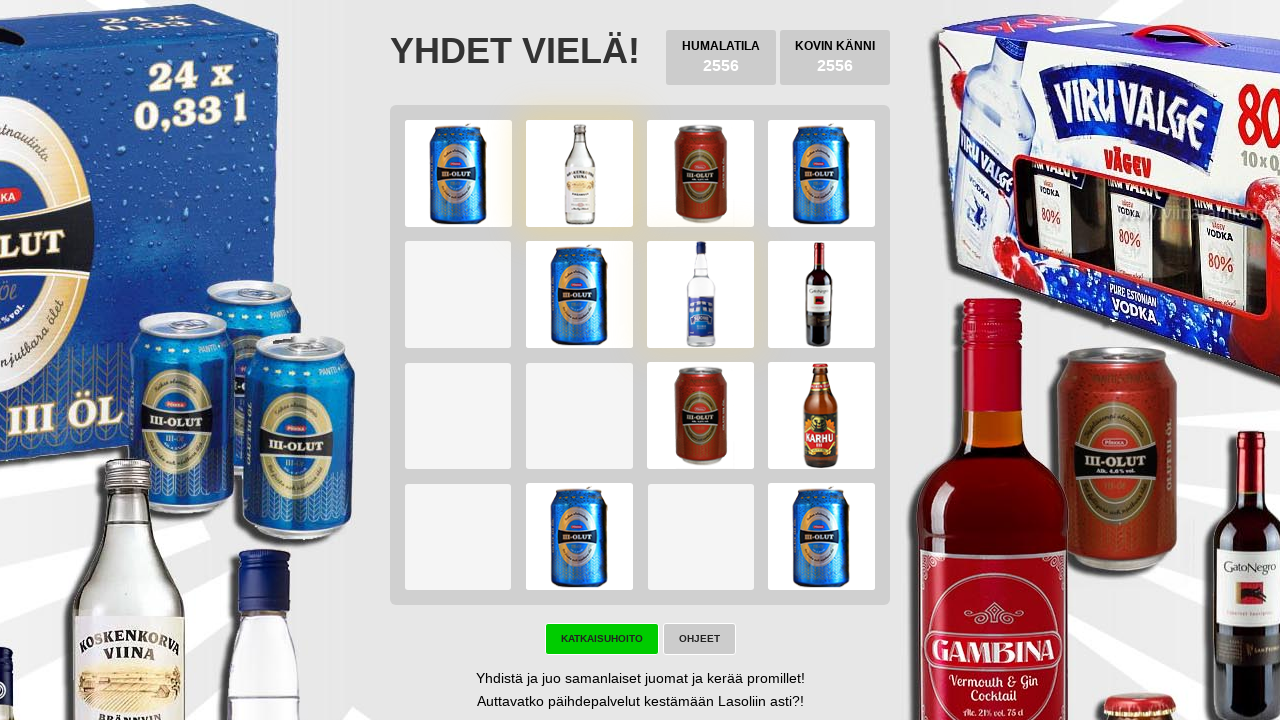

Located game won button element
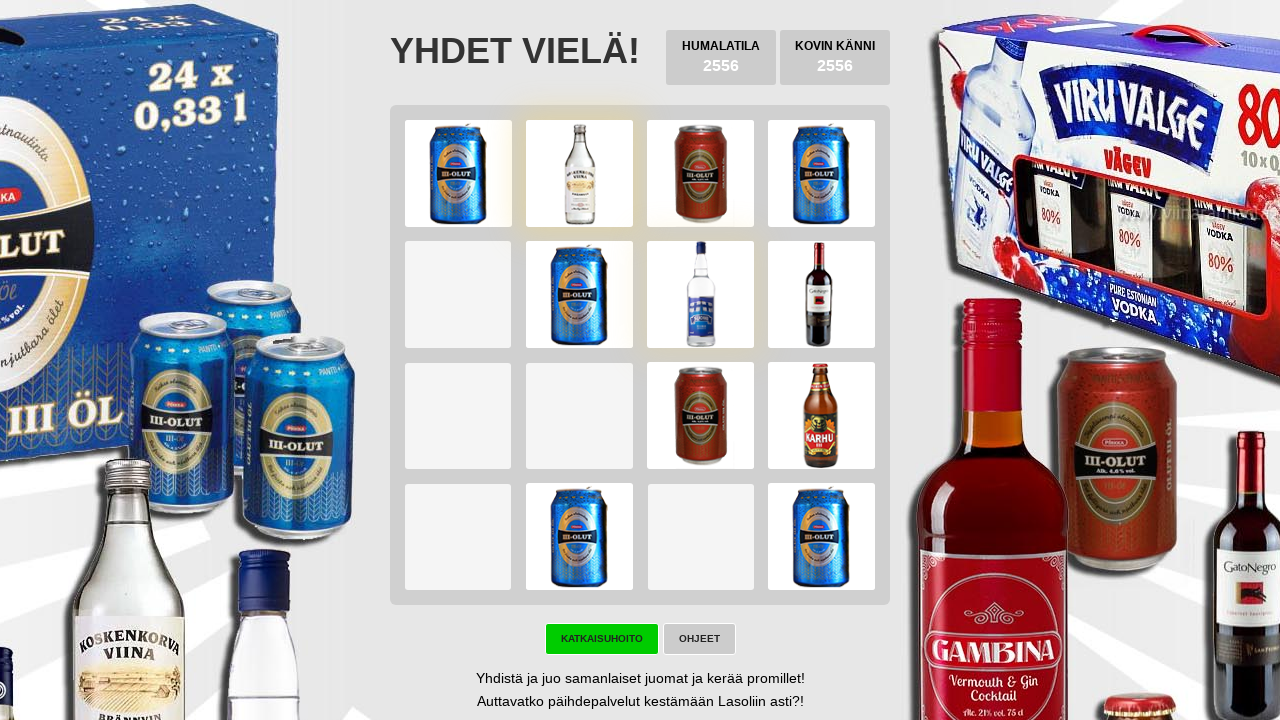

Pressed ArrowLeft key on body
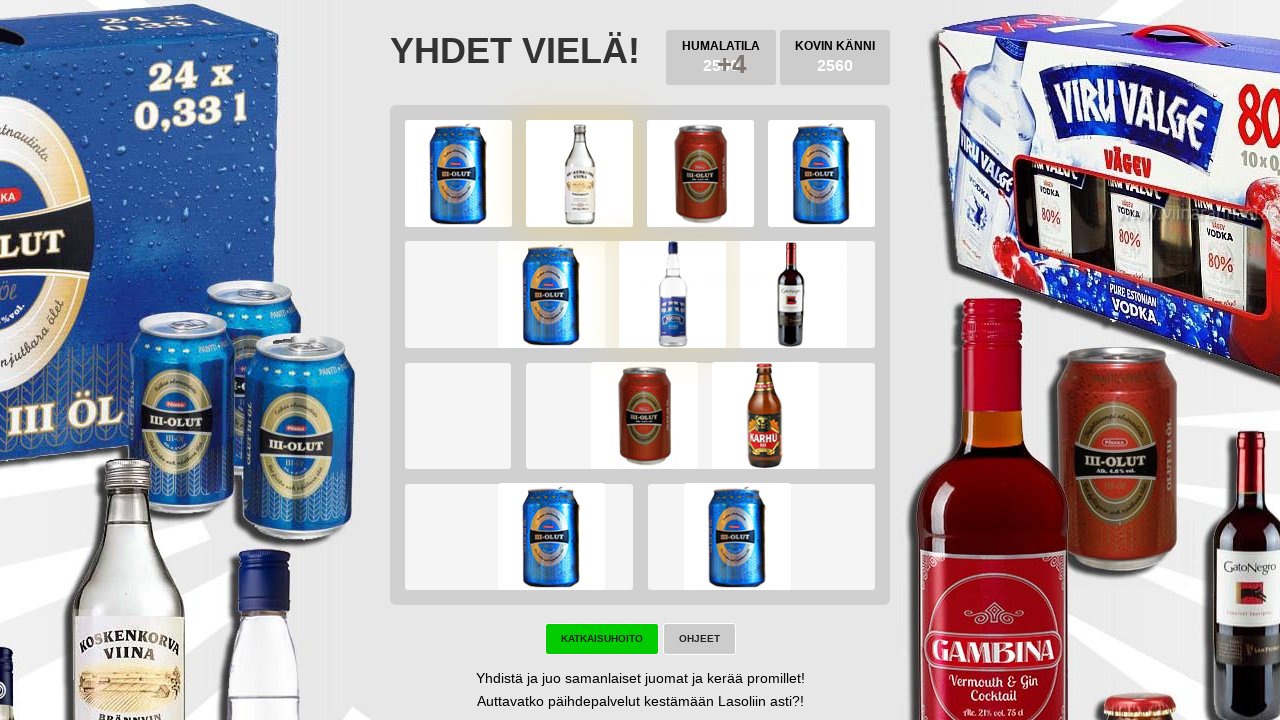

Pressed ArrowDown key on body
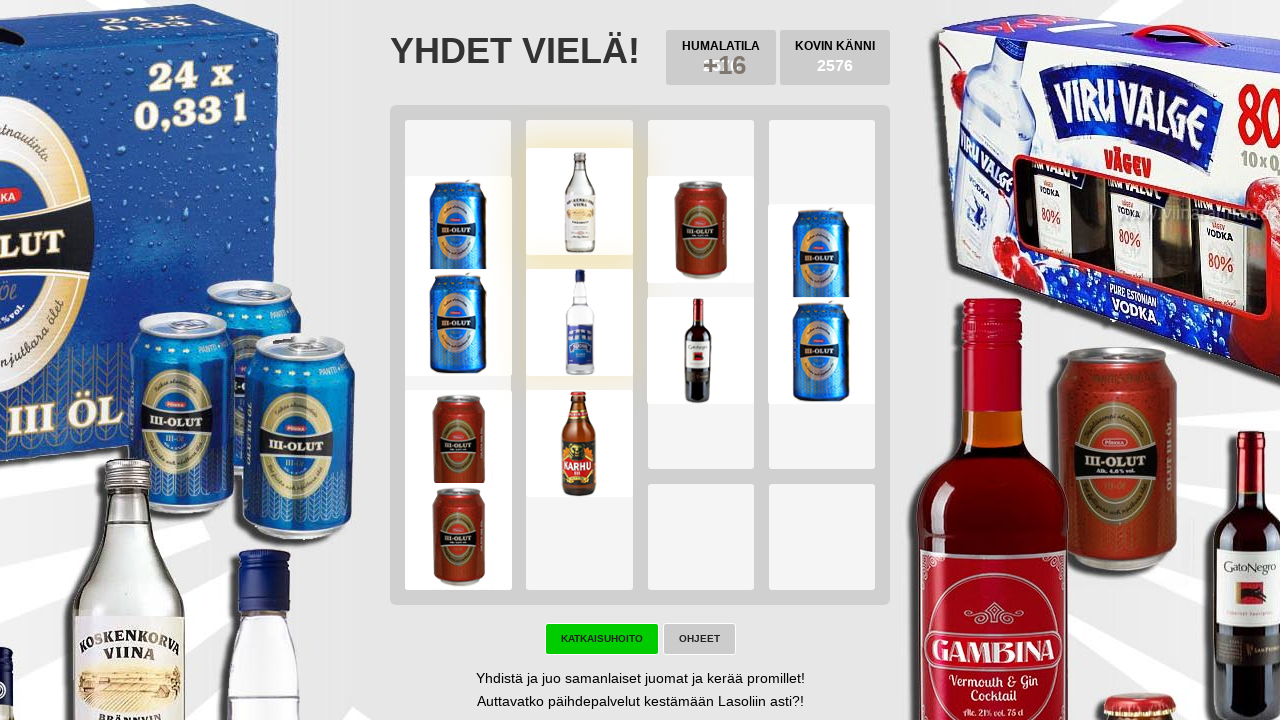

Pressed ArrowRight key on body
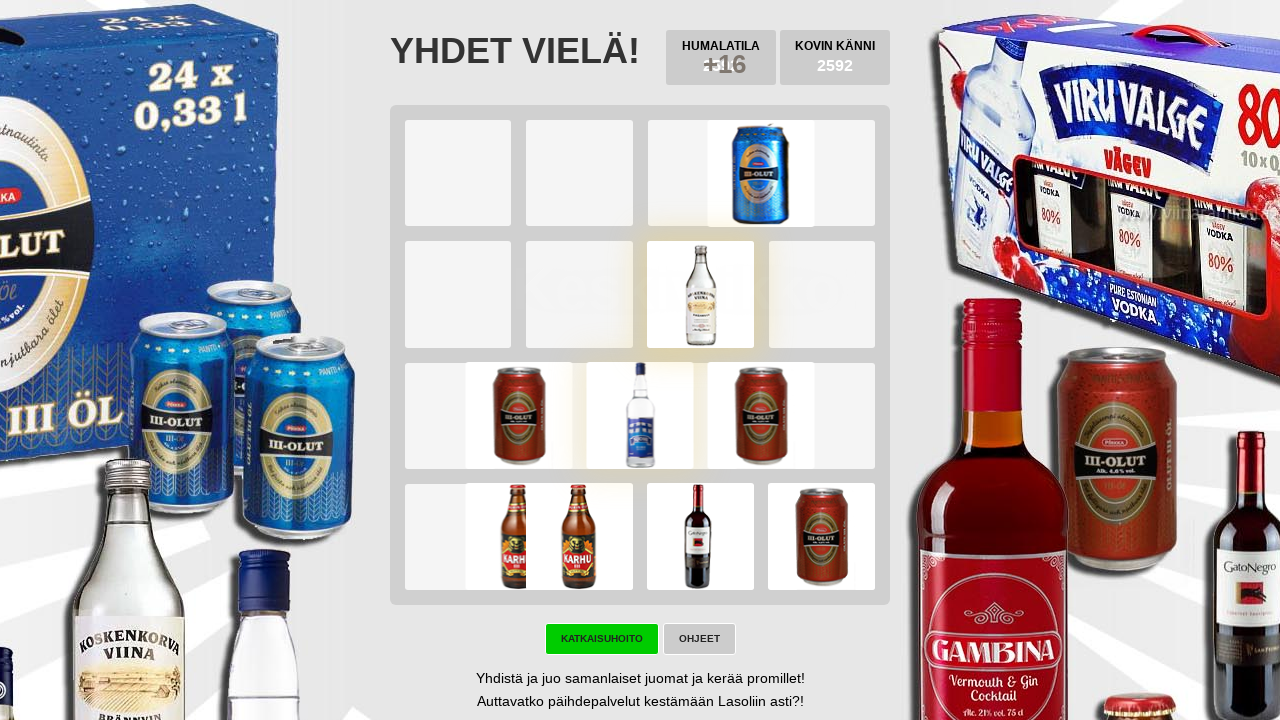

Pressed ArrowUp key on body
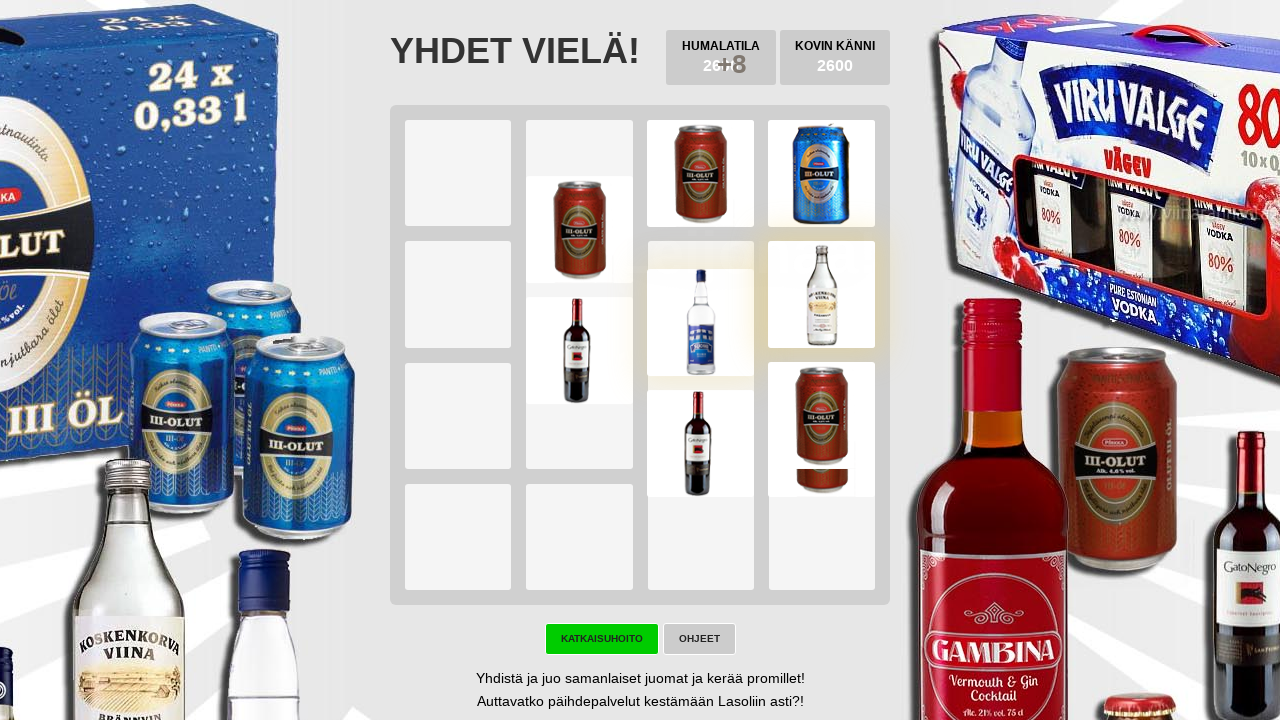

Located try again button element
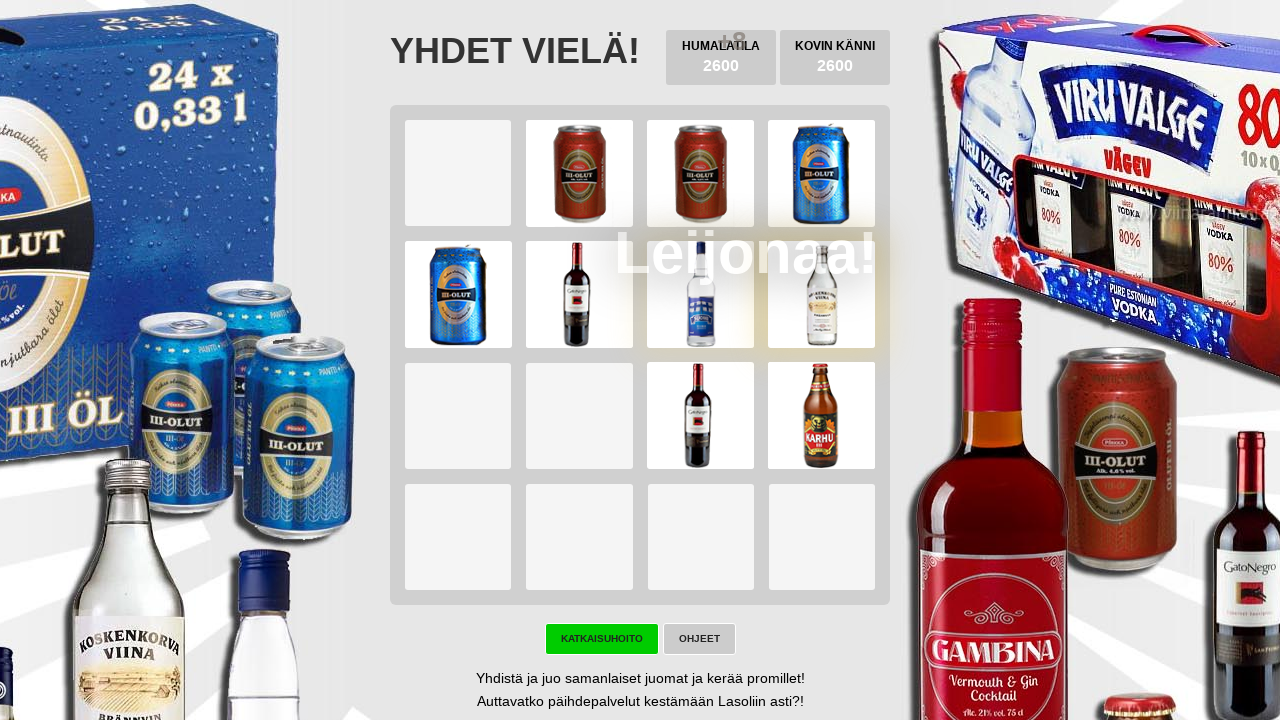

Located game won button element
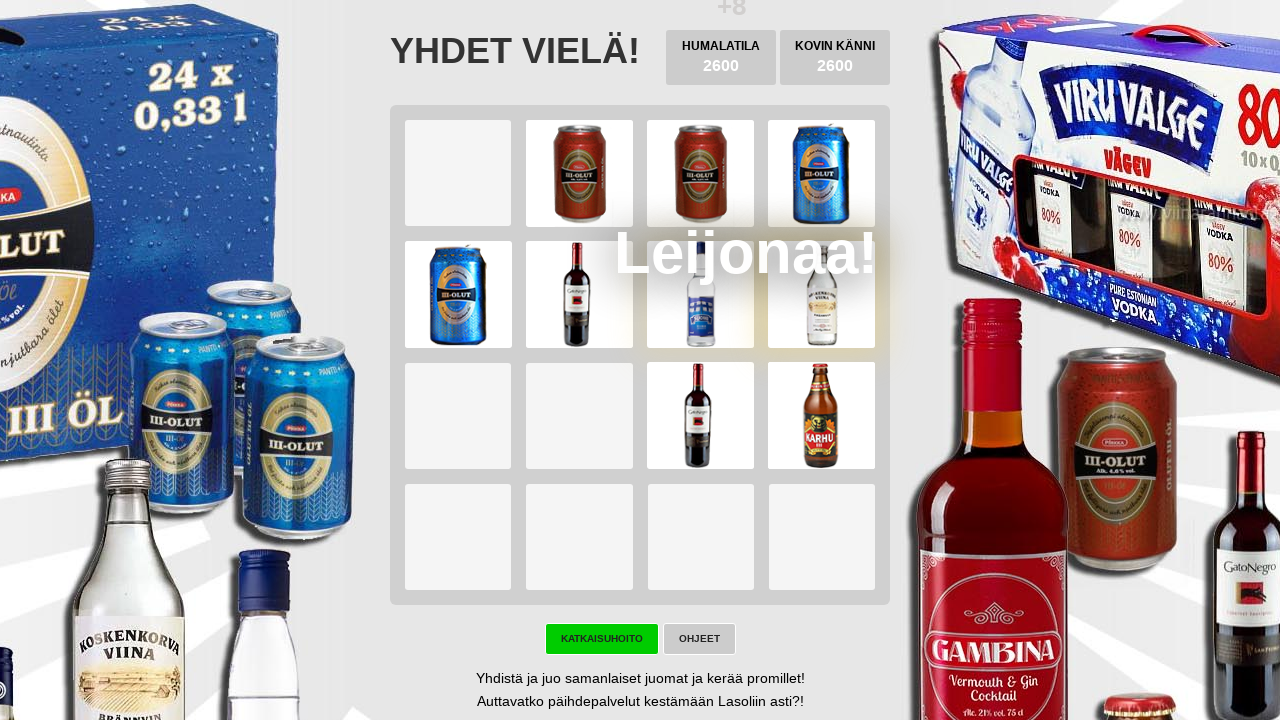

Pressed ArrowLeft key on body
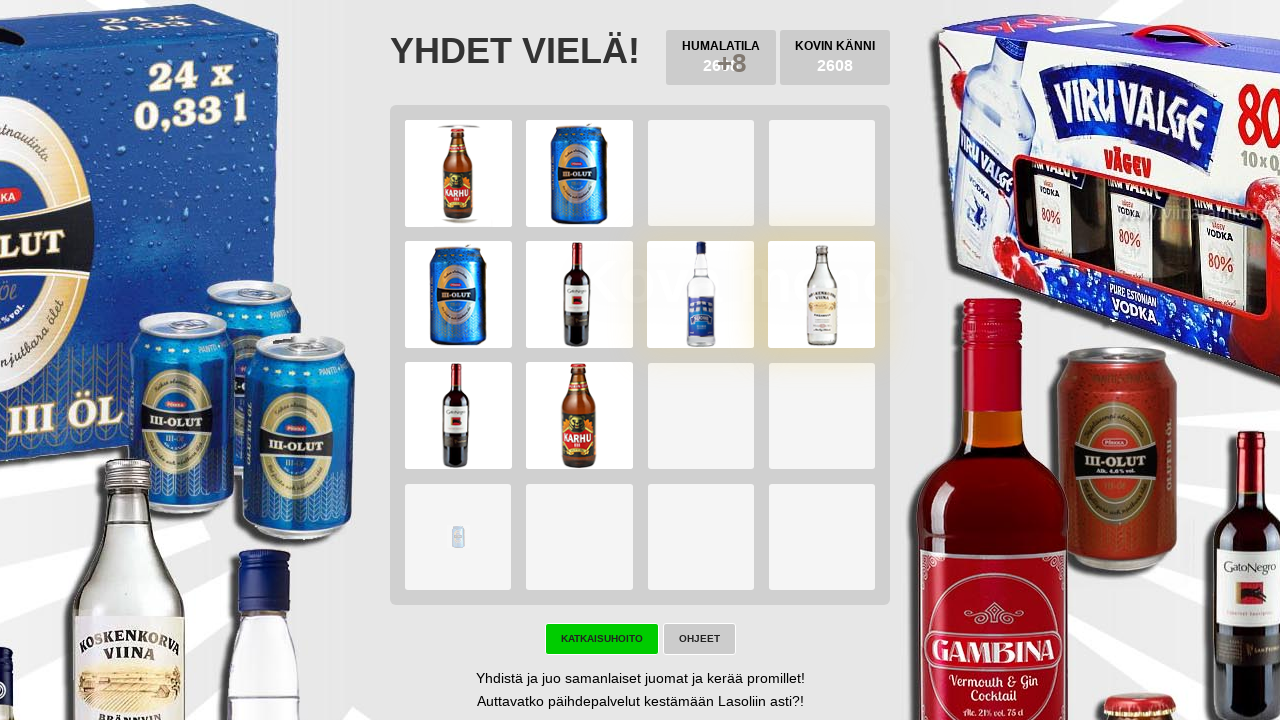

Pressed ArrowDown key on body
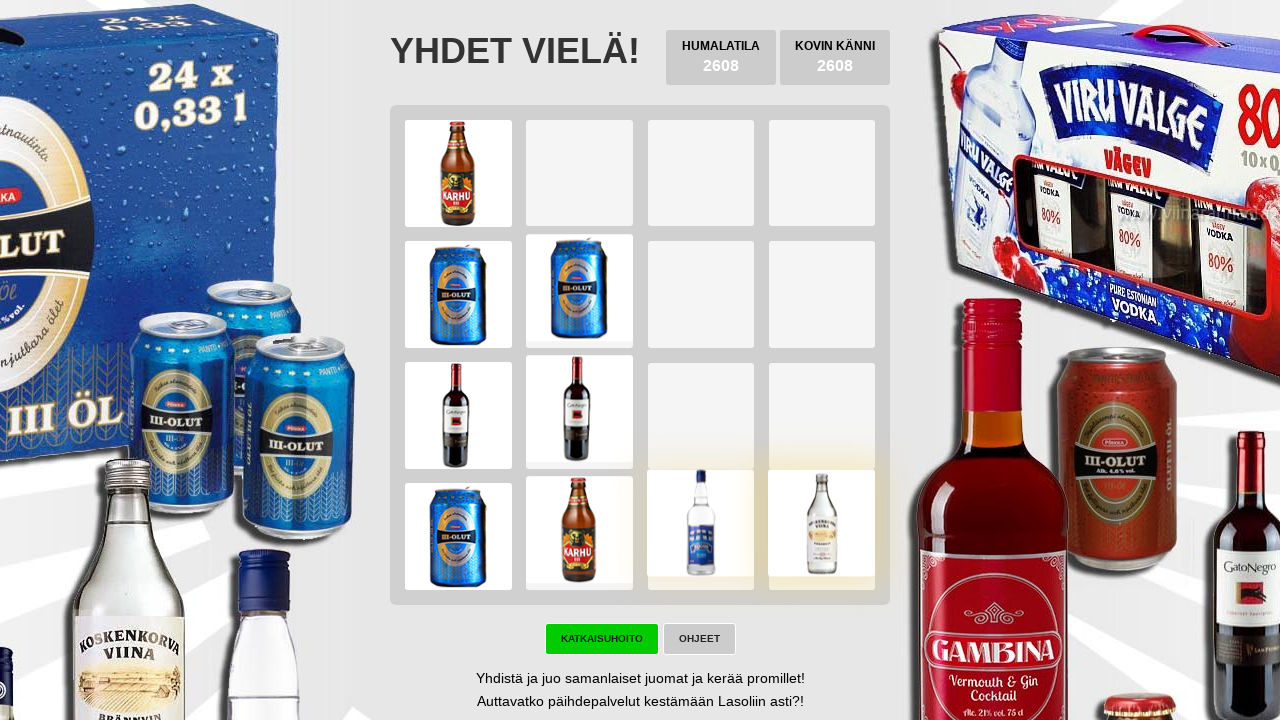

Pressed ArrowRight key on body
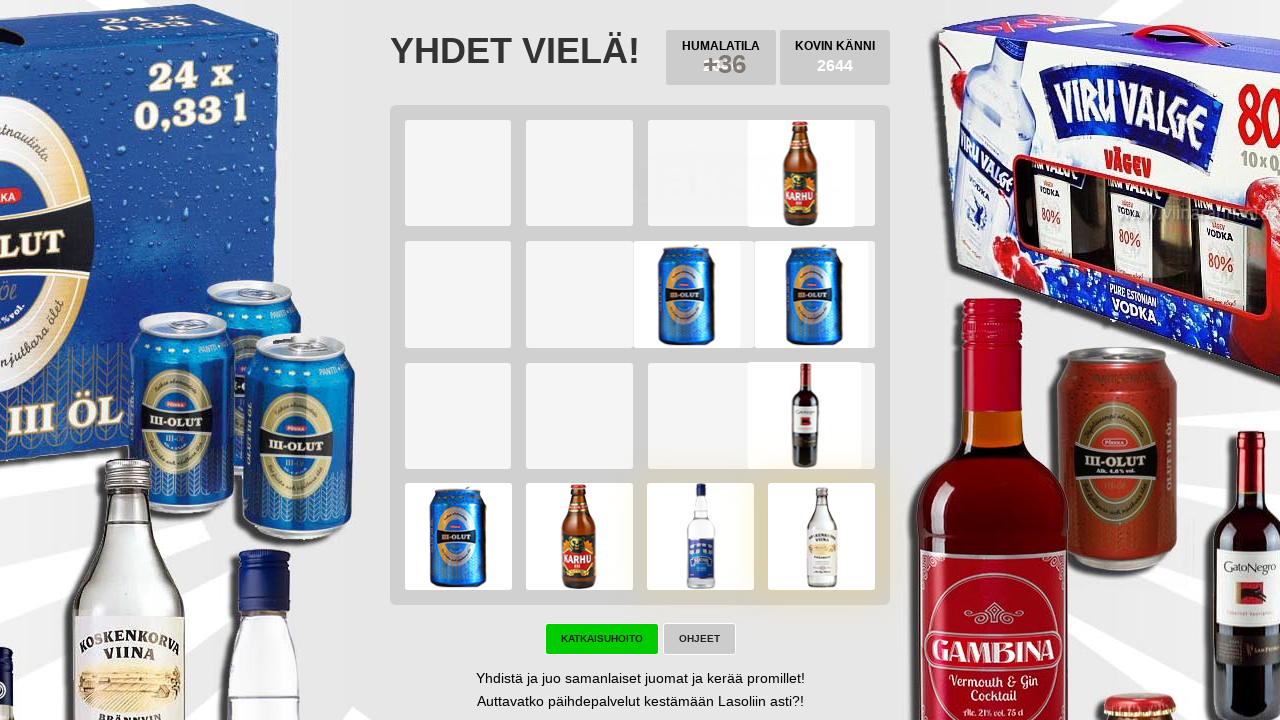

Pressed ArrowUp key on body
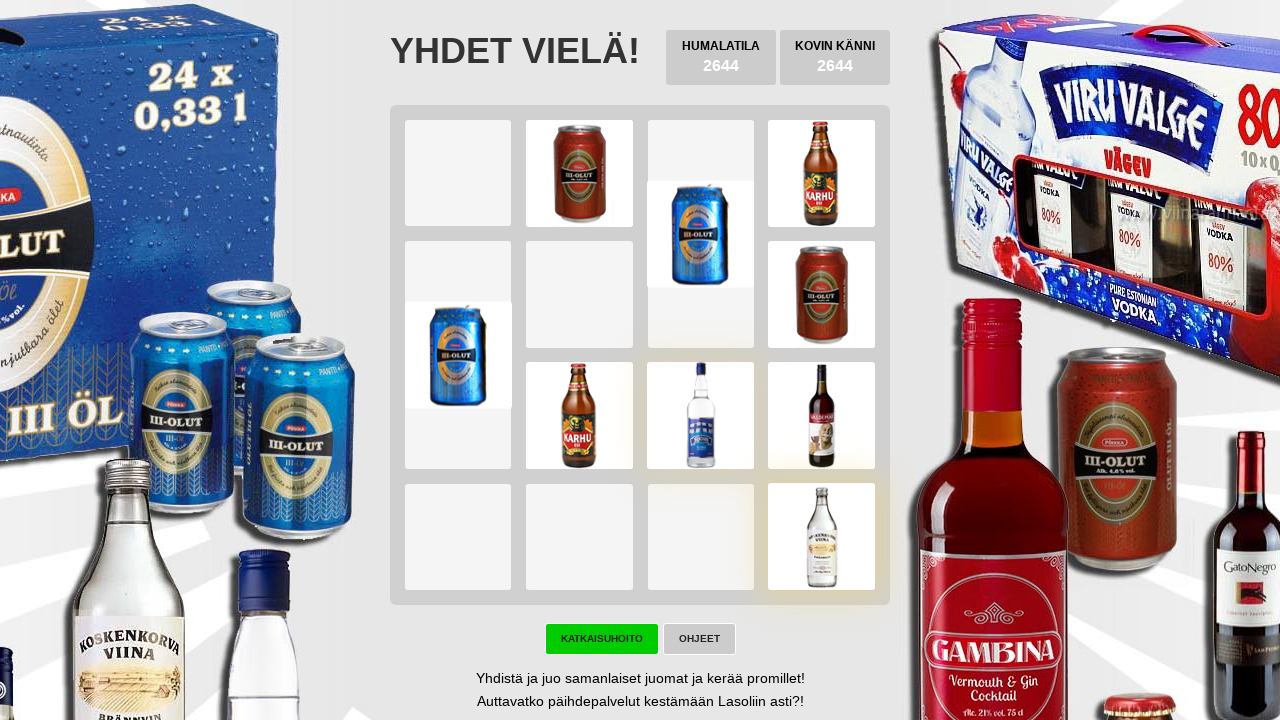

Located try again button element
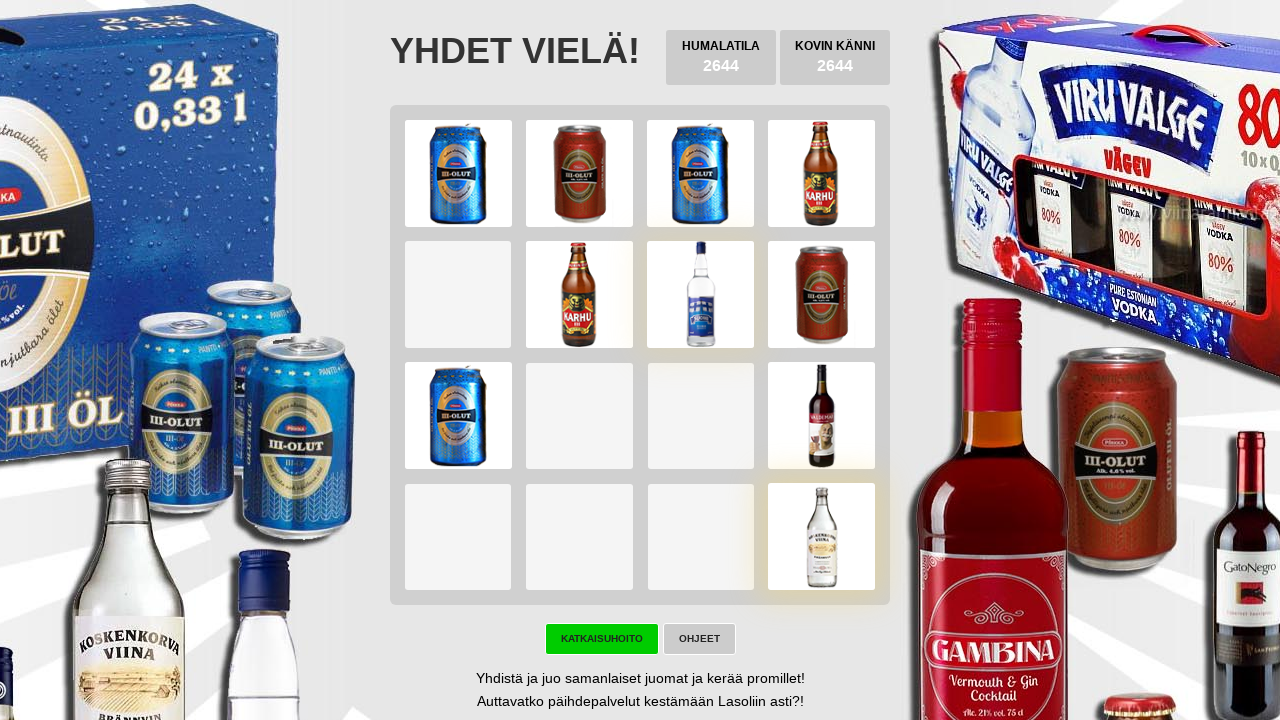

Located game won button element
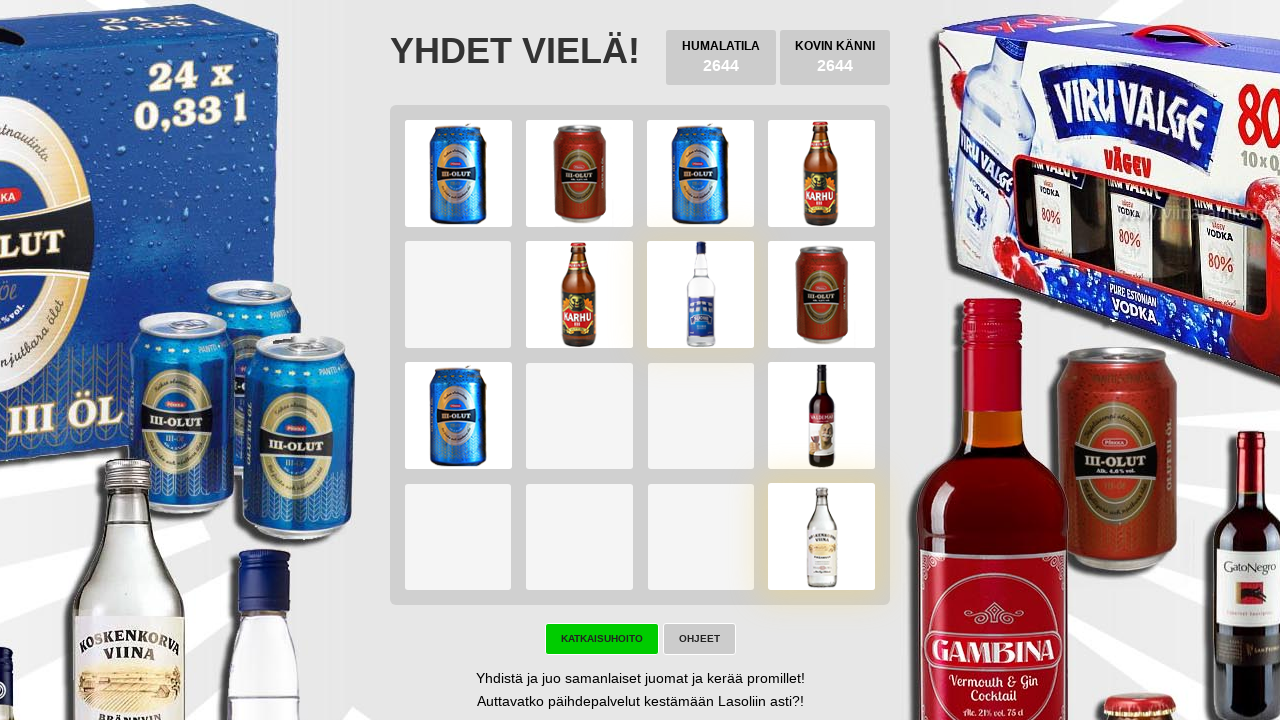

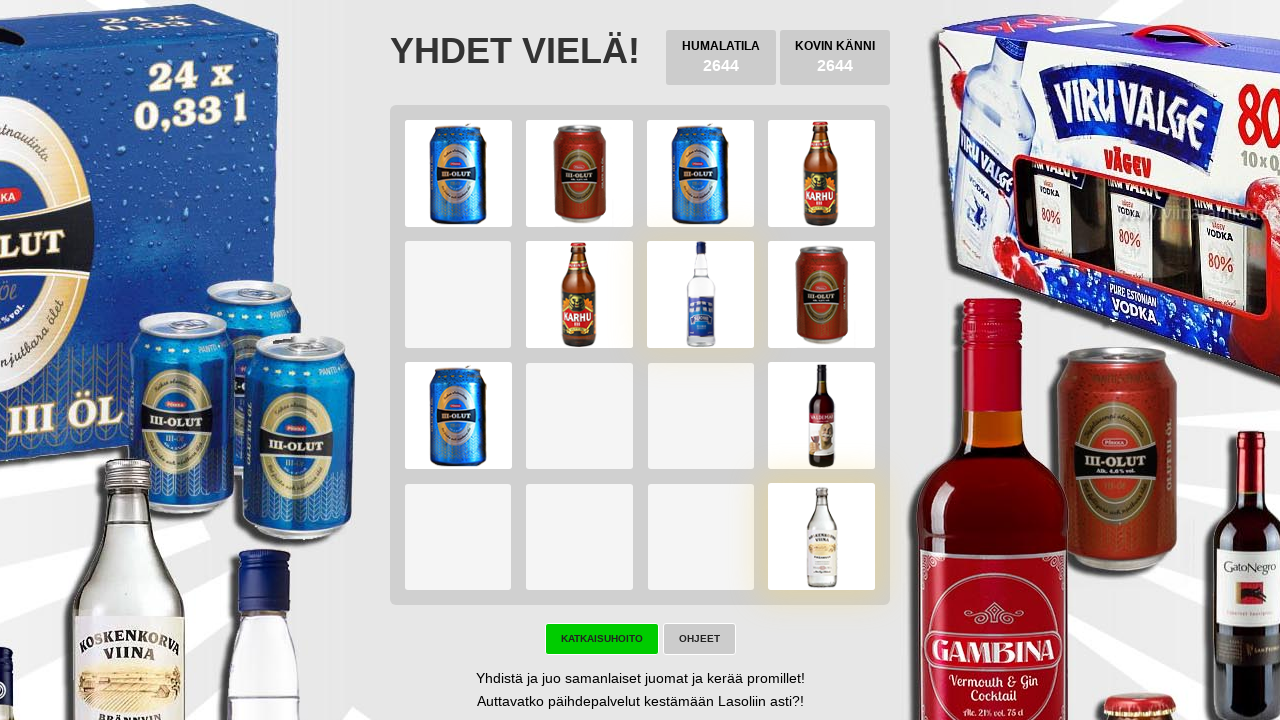